Navigates to OrangeHRM trial signup page and interacts with the Country dropdown to retrieve all available options

Starting URL: https://www.orangehrm.com/orangehrm-30-day-trial/

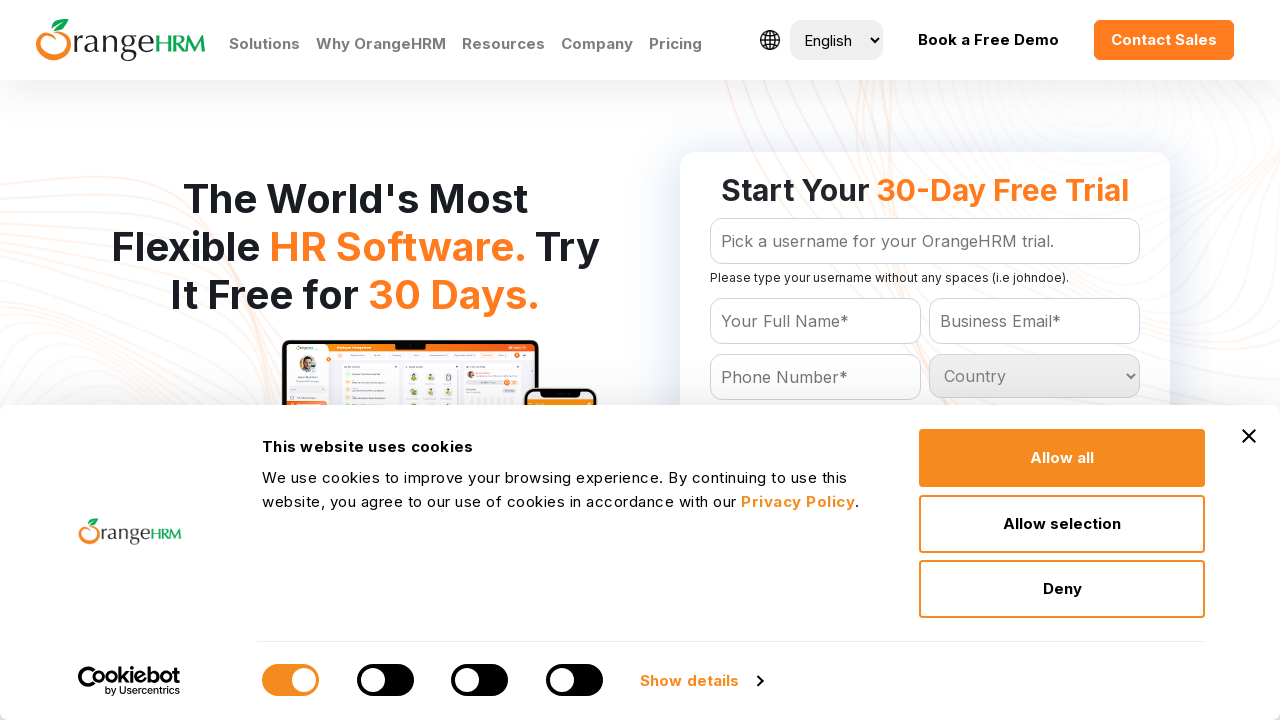

Waited 5 seconds for page to load properly
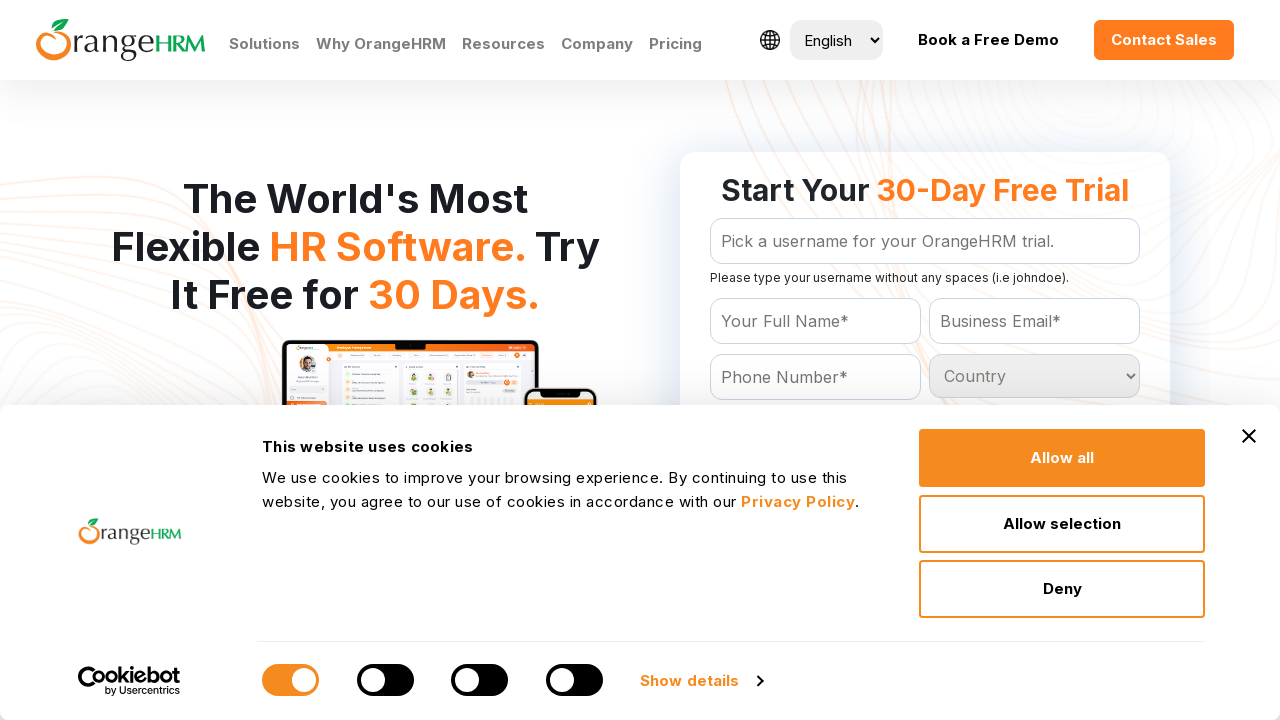

Located Country dropdown element
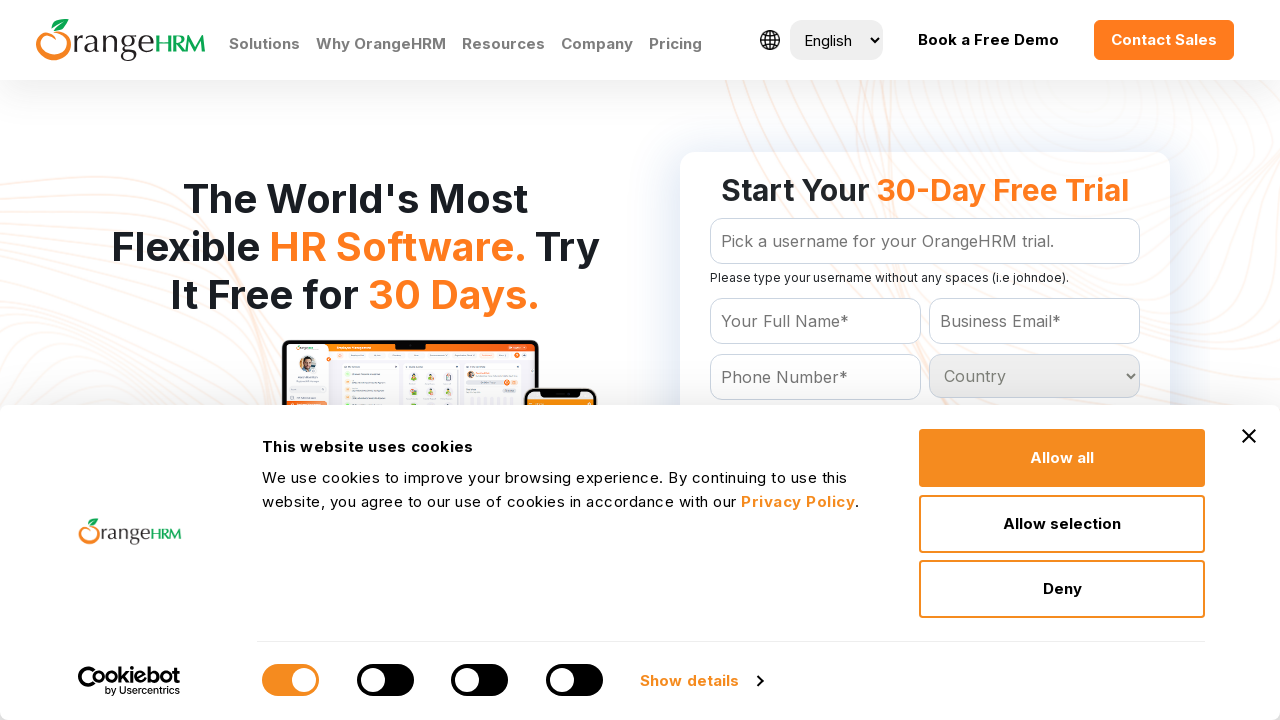

Retrieved all option elements from Country dropdown
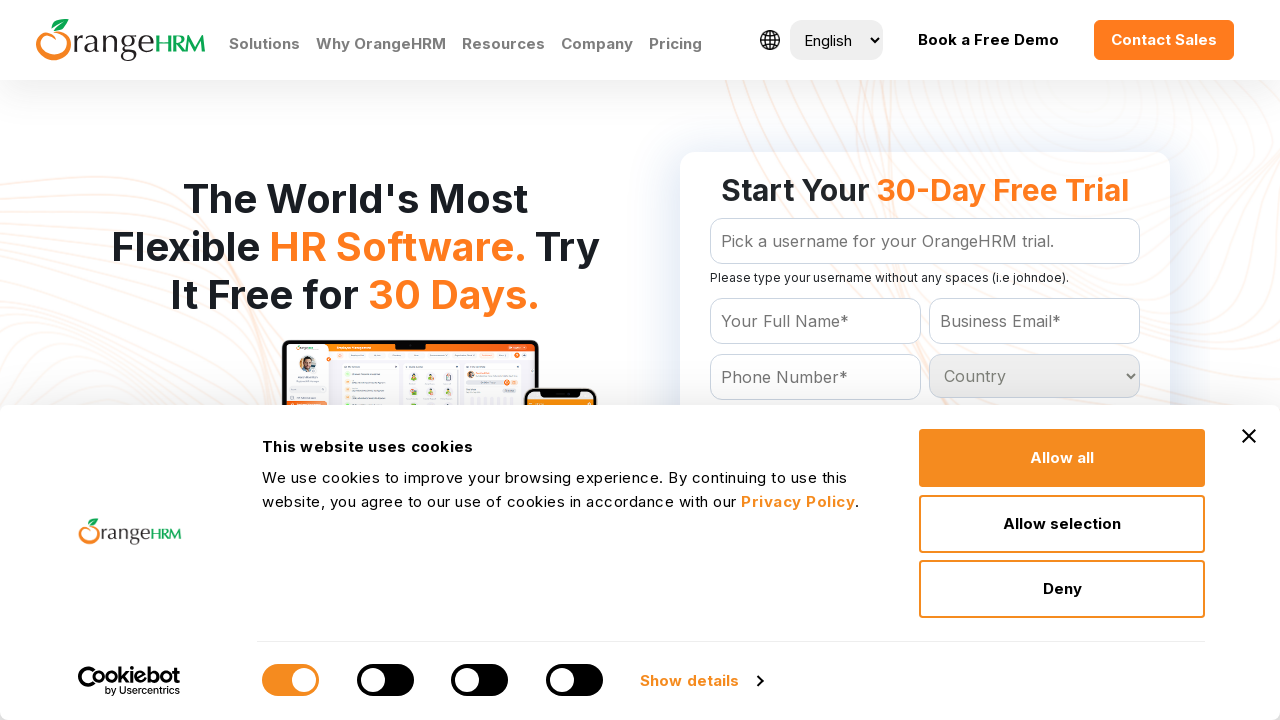

Retrieved and printed option text: Country
	
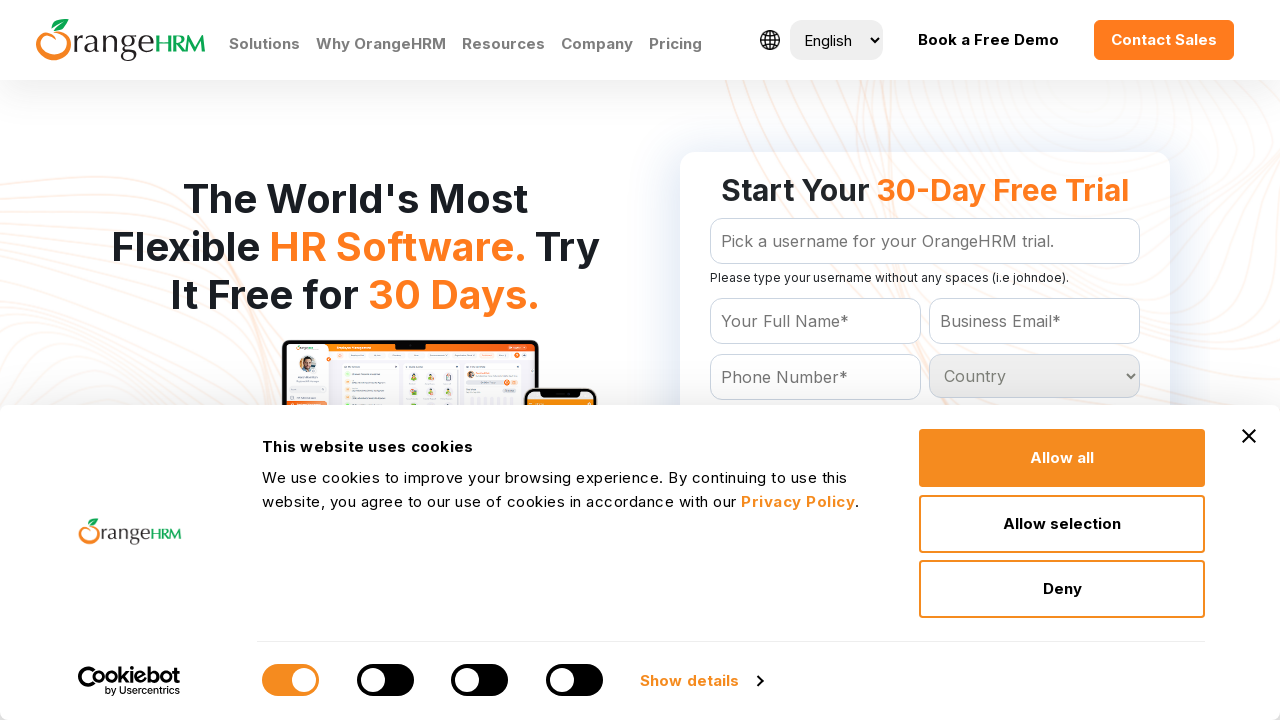

Retrieved and printed option text: Afghanistan
	
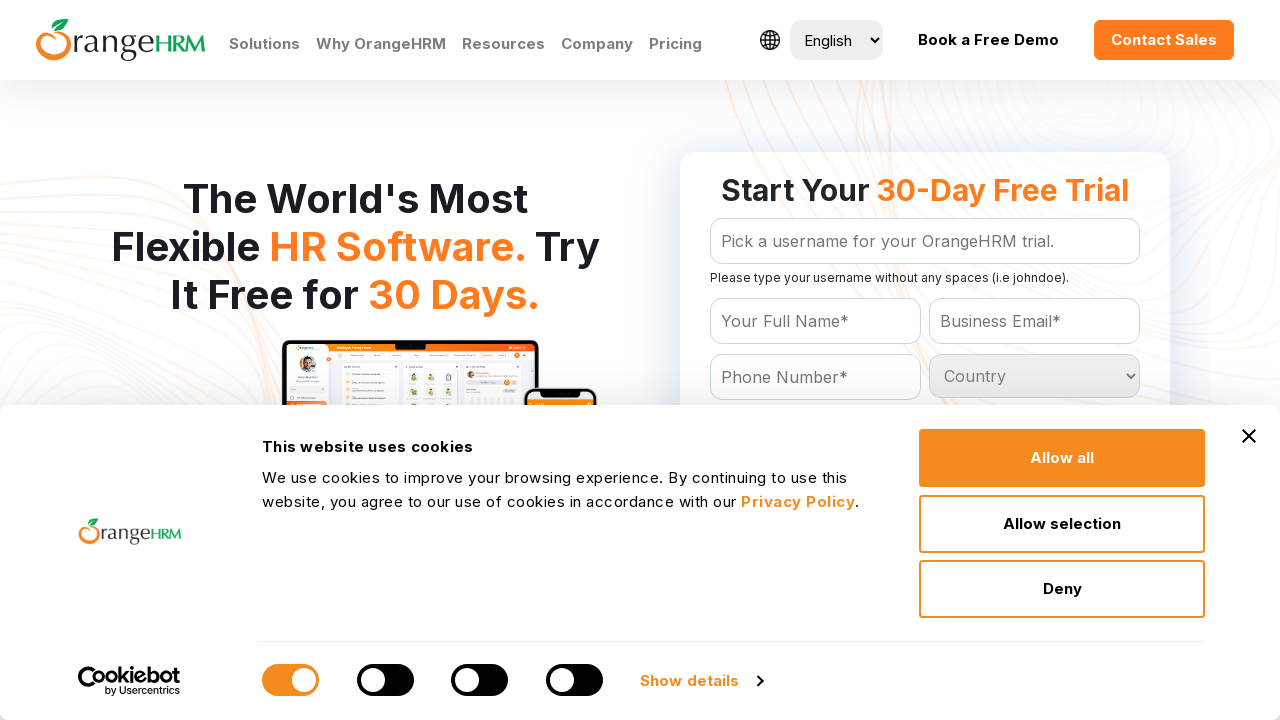

Retrieved and printed option text: Albania
	
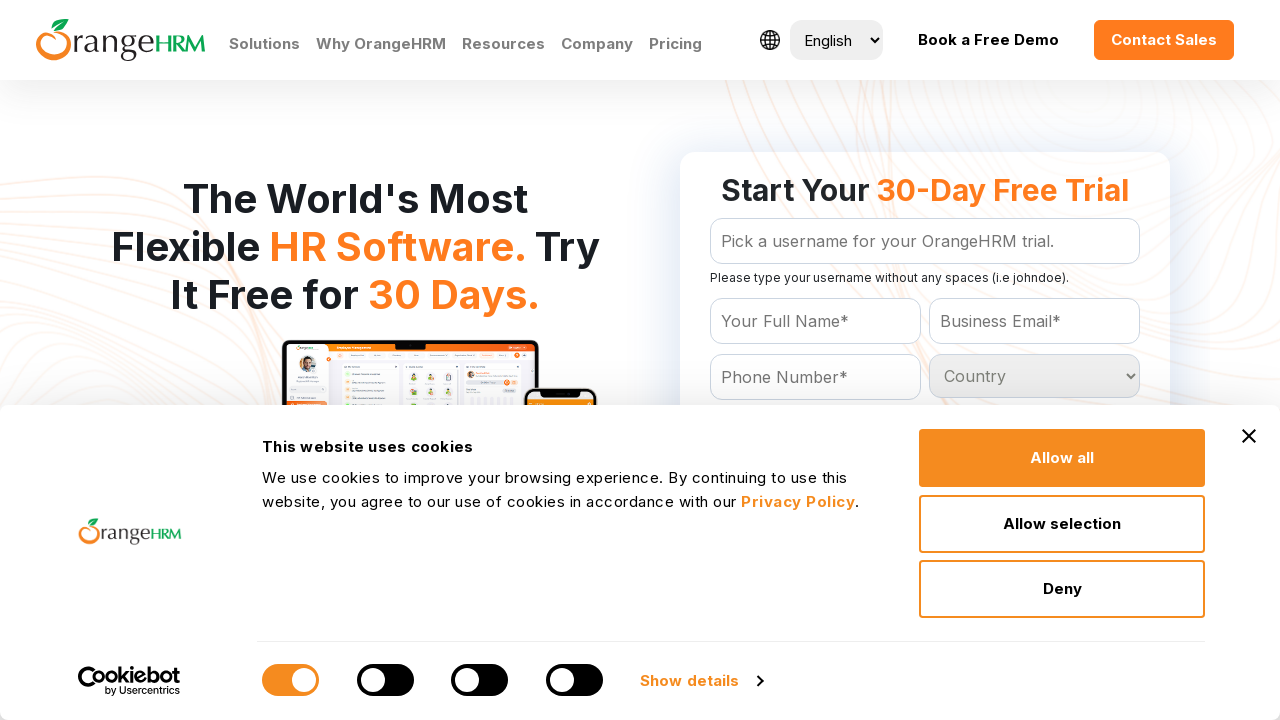

Retrieved and printed option text: Algeria
	
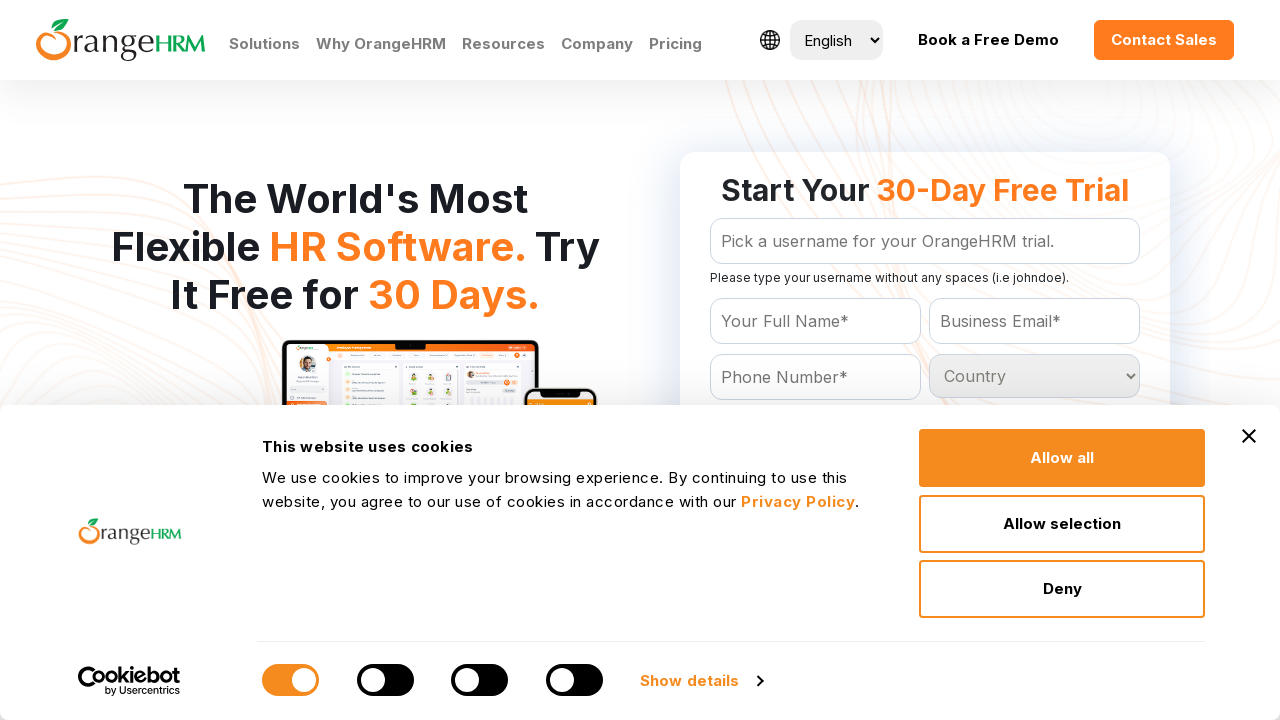

Retrieved and printed option text: American Samoa
	
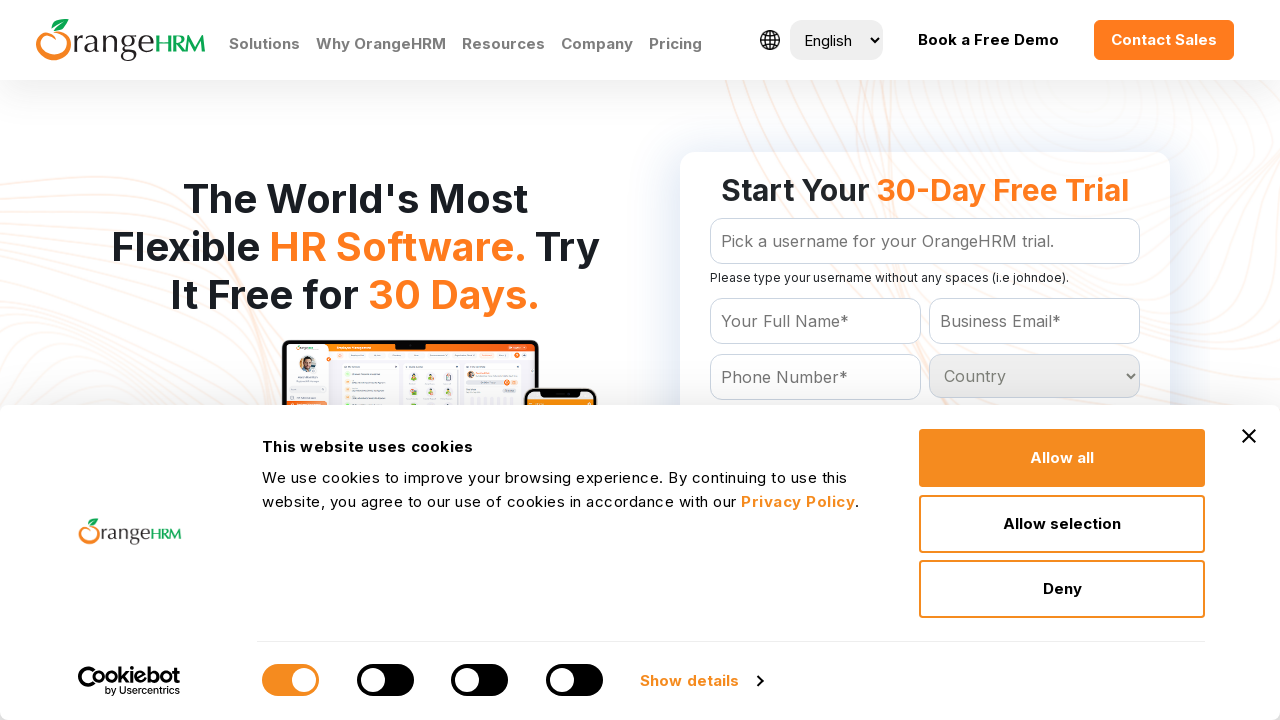

Retrieved and printed option text: Andorra
	
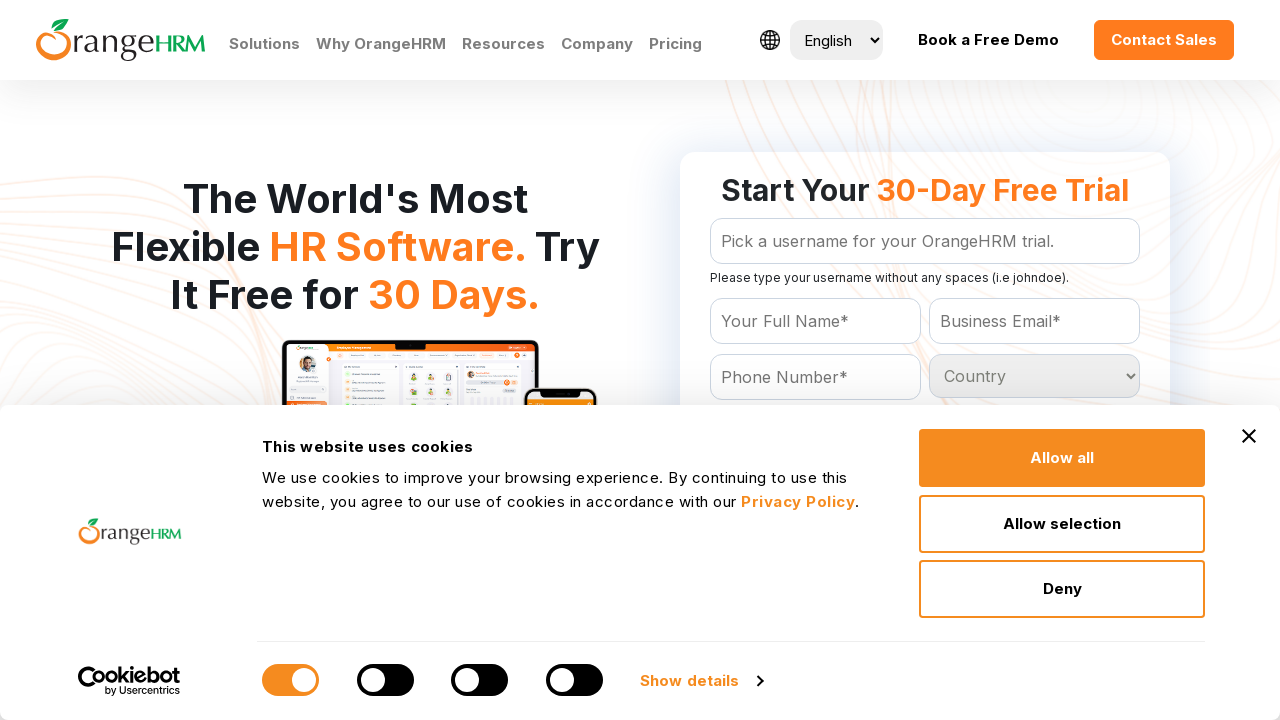

Retrieved and printed option text: Angola
	
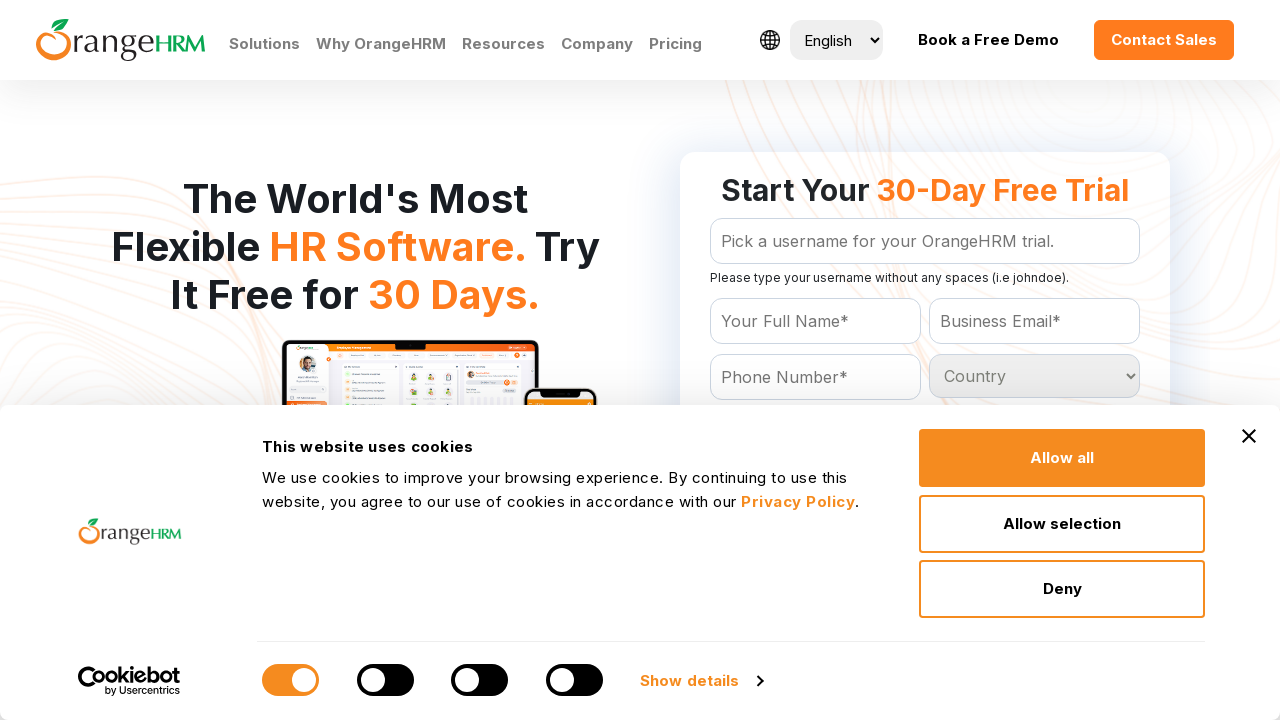

Retrieved and printed option text: Anguilla
	
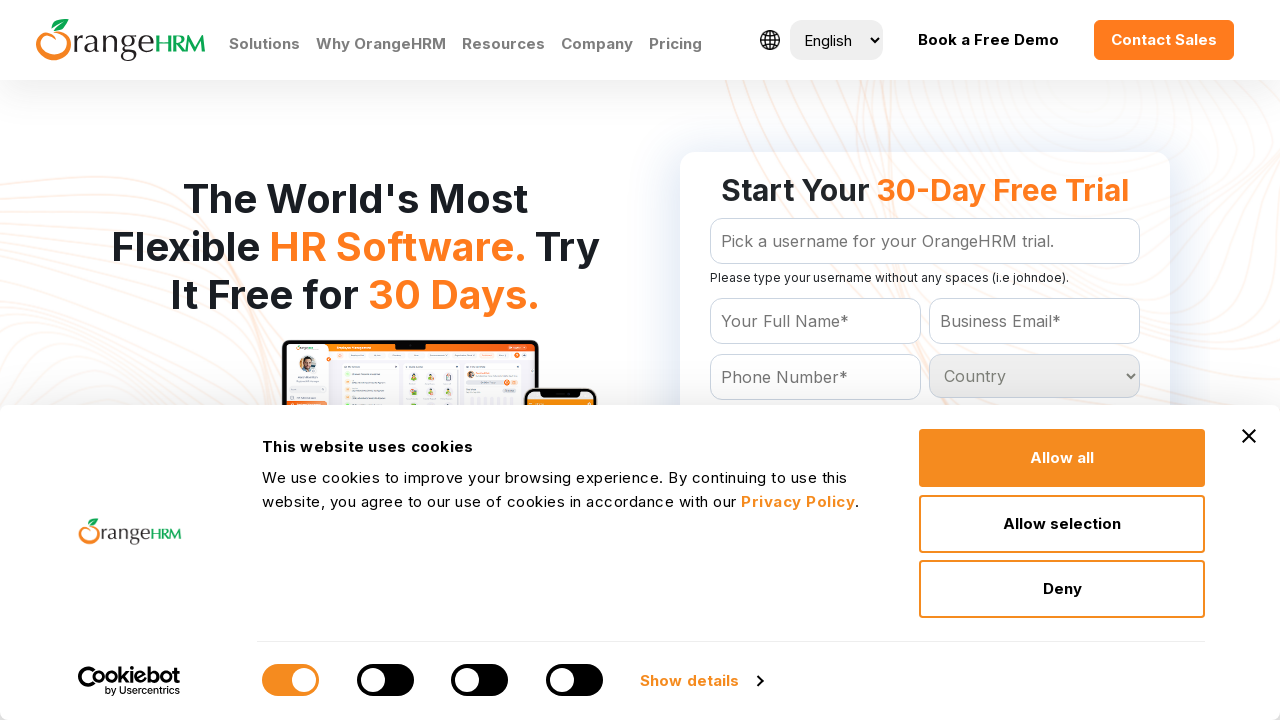

Retrieved and printed option text: Antigua and Barbuda
	
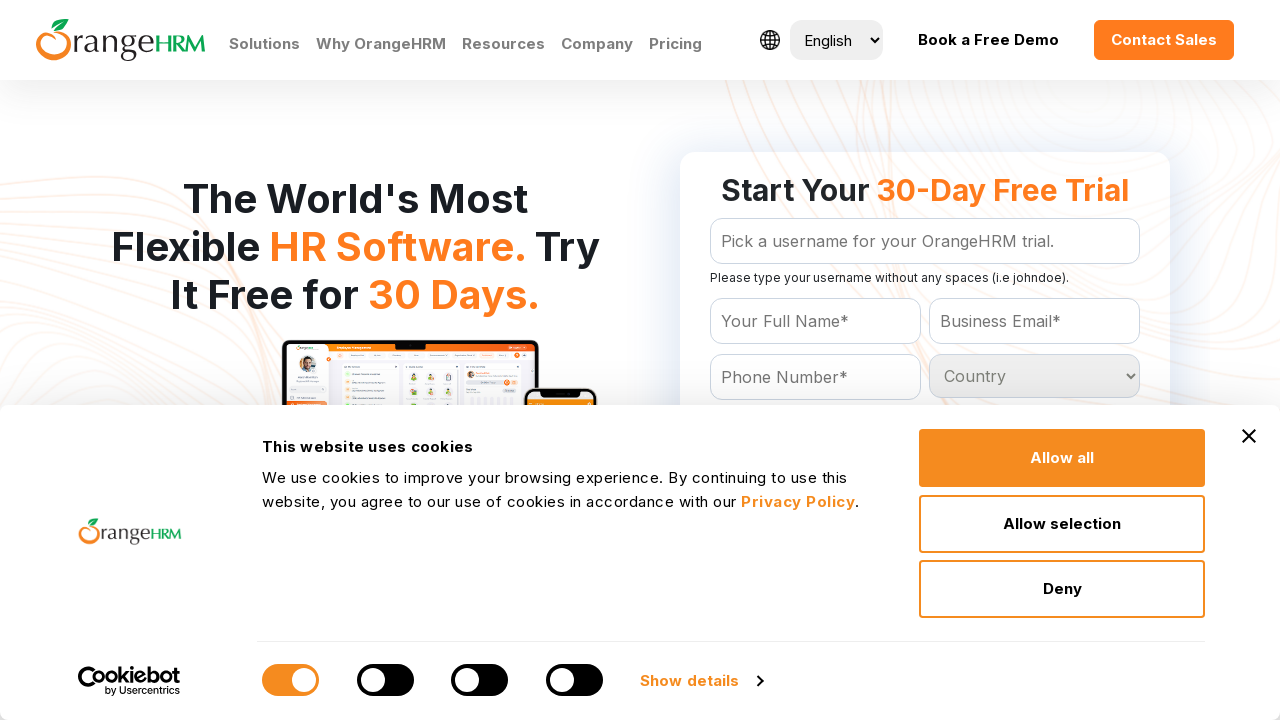

Retrieved and printed option text: Argentina
	
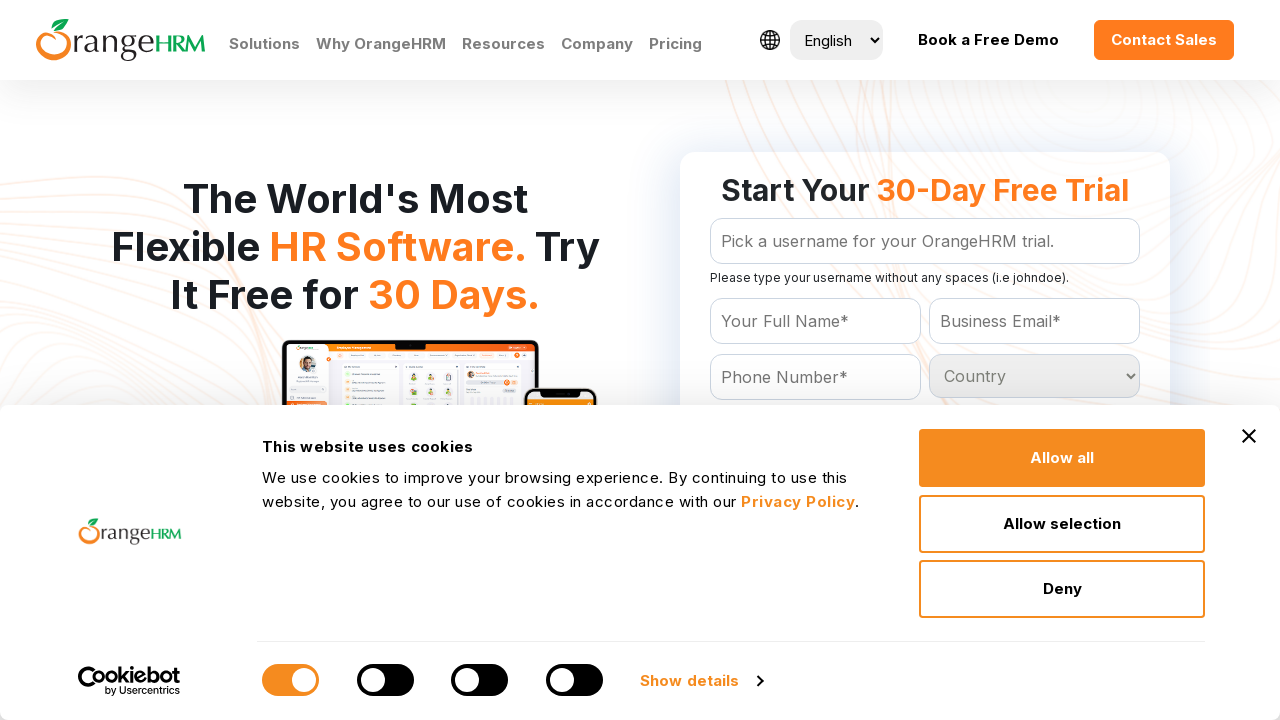

Retrieved and printed option text: Armenia
	
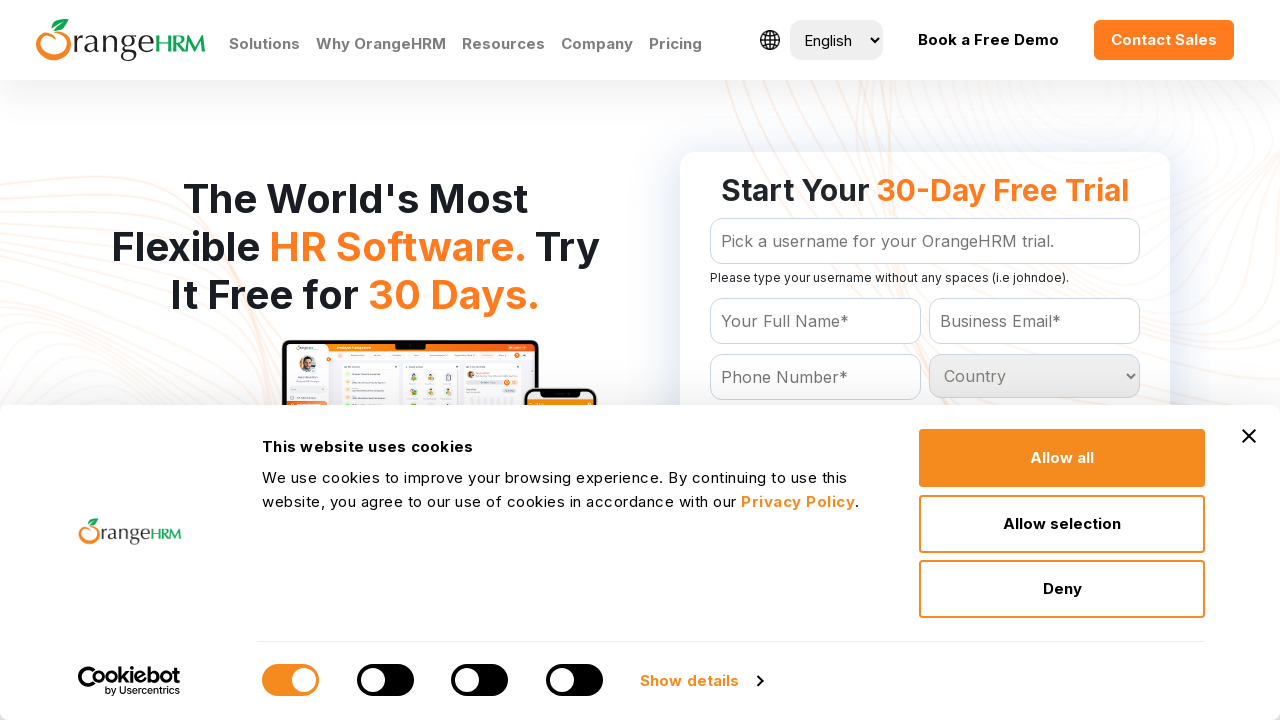

Retrieved and printed option text: Aruba
	
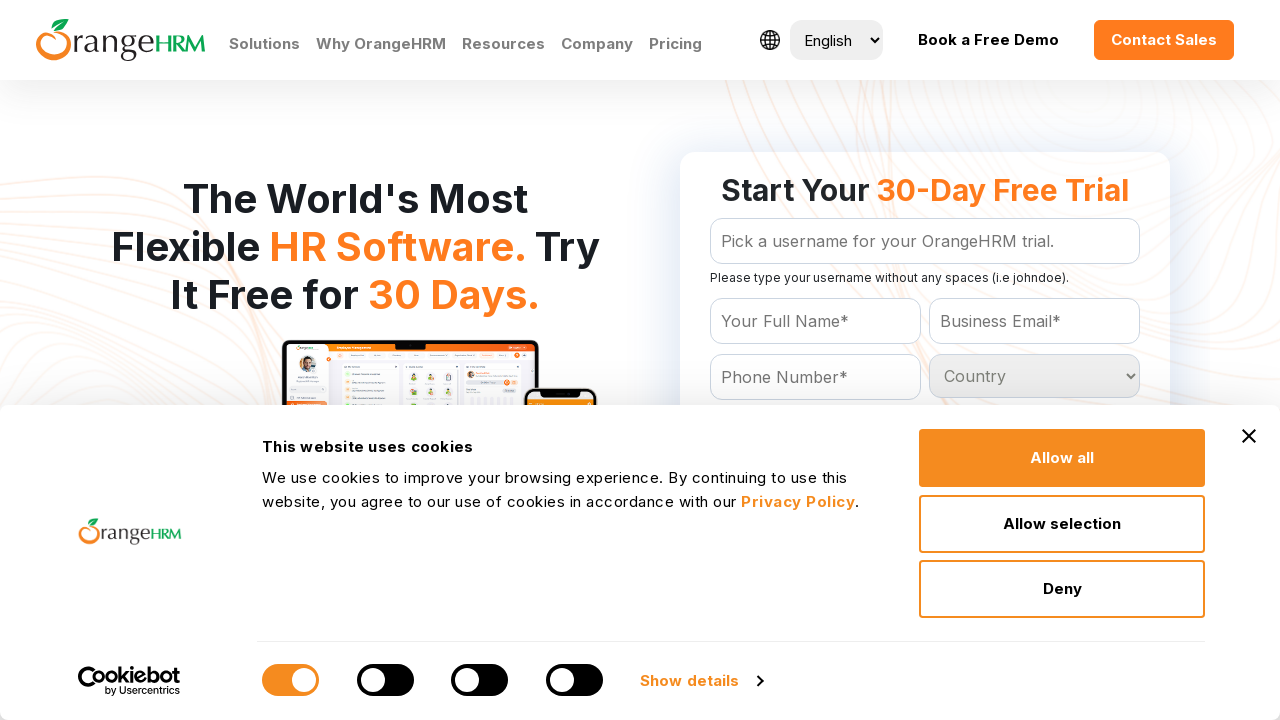

Retrieved and printed option text: Australia
	
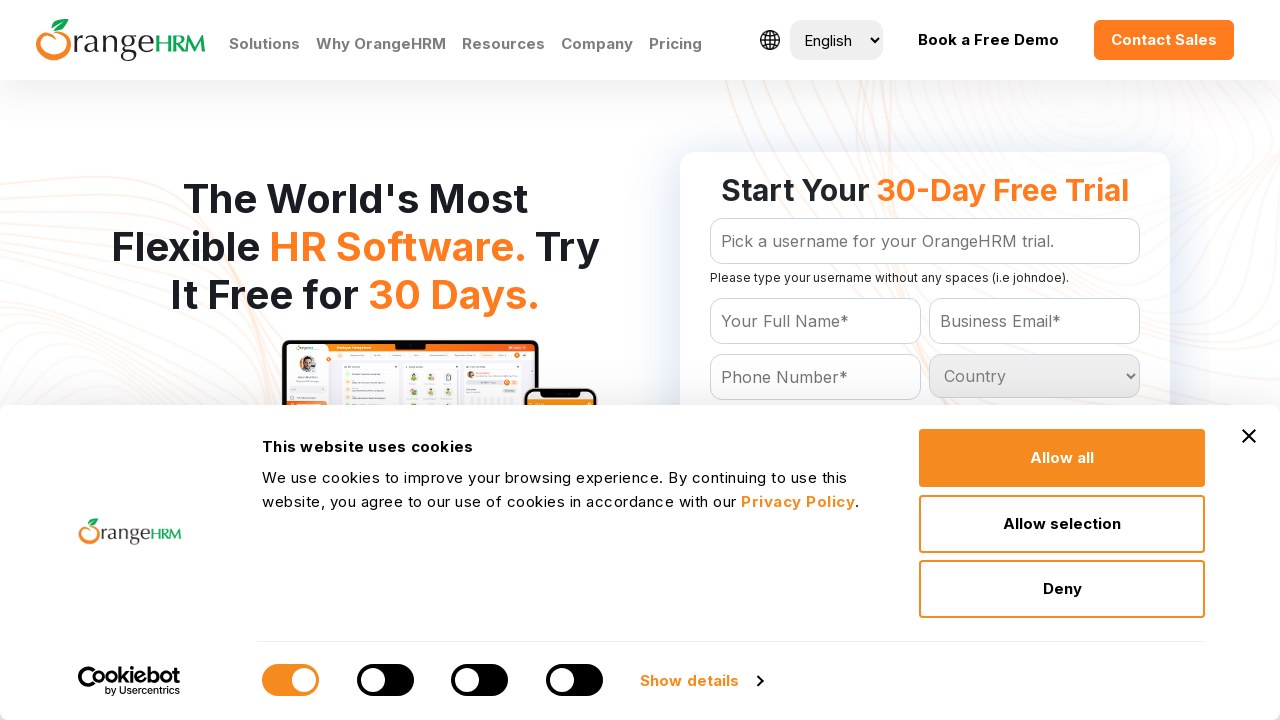

Retrieved and printed option text: Austria
	
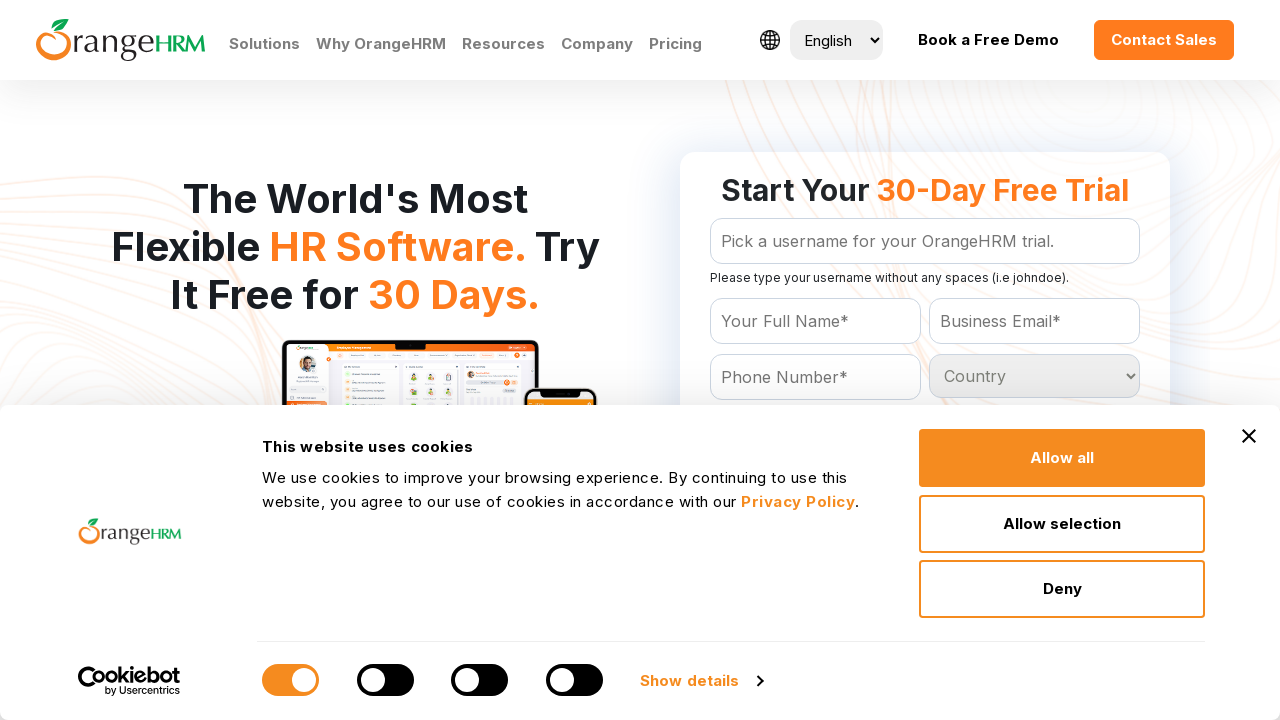

Retrieved and printed option text: Azerbaijan
	
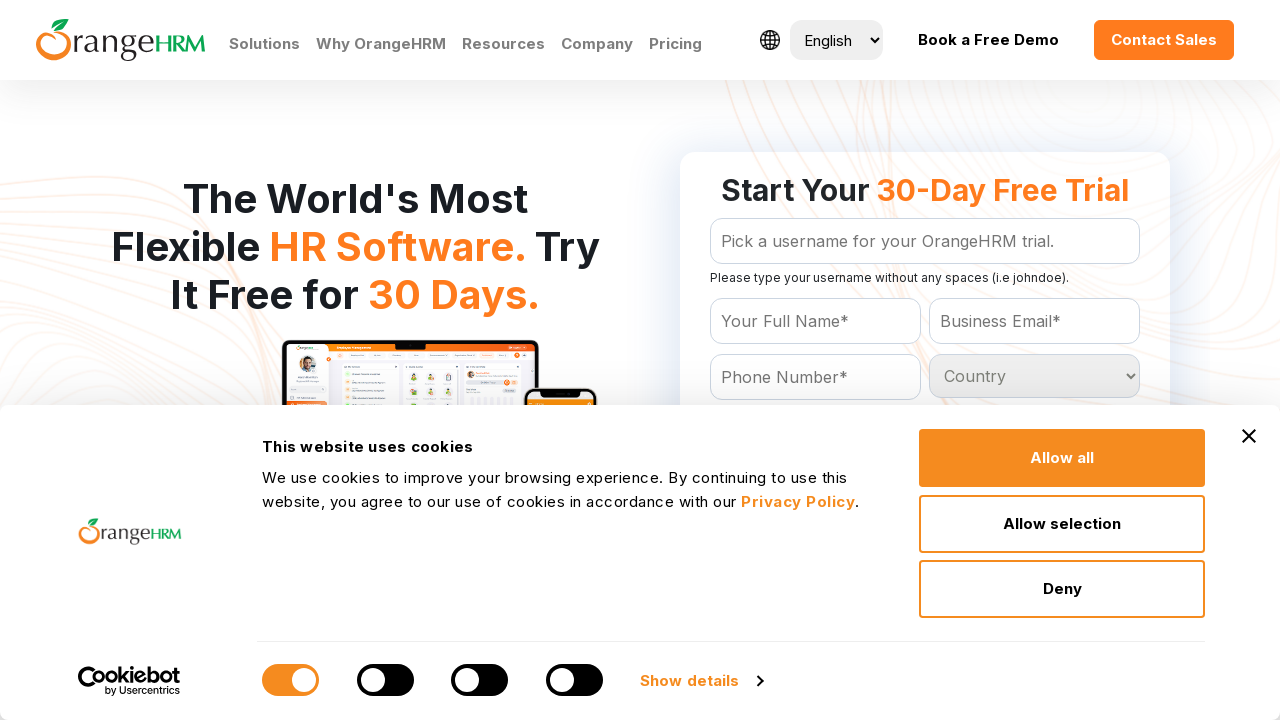

Retrieved and printed option text: Bahamas
	
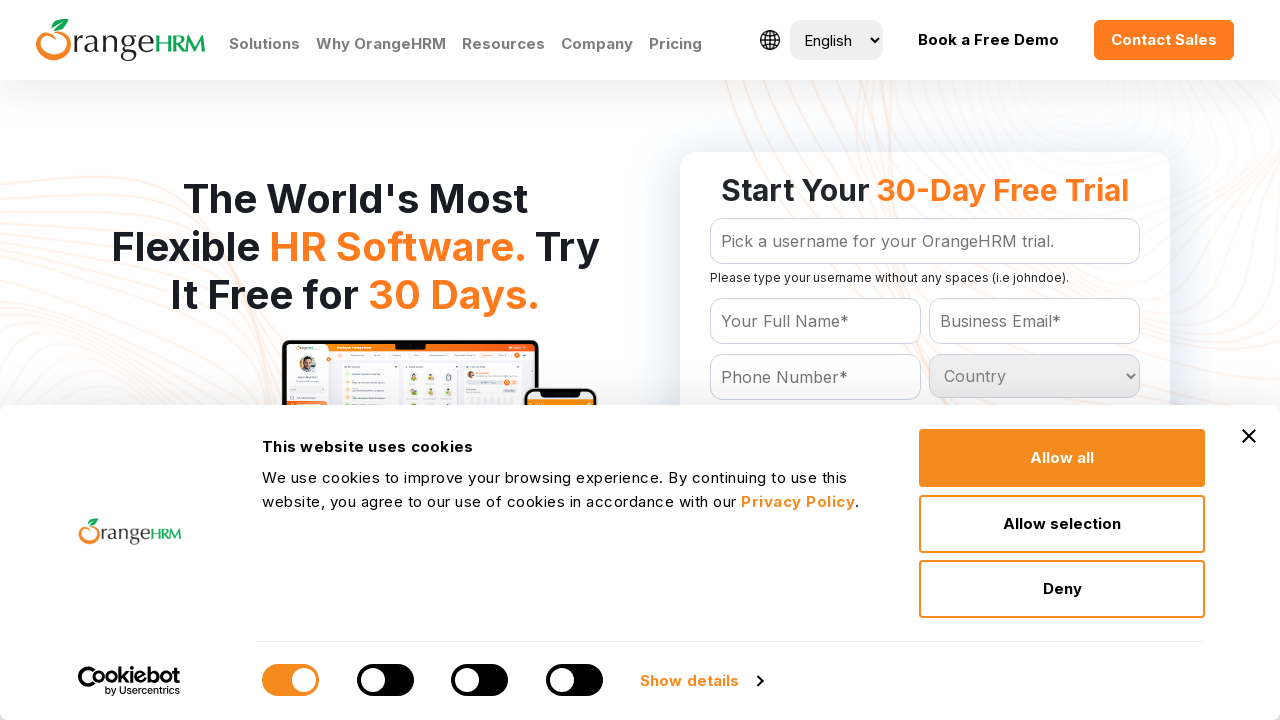

Retrieved and printed option text: Bahrain
	
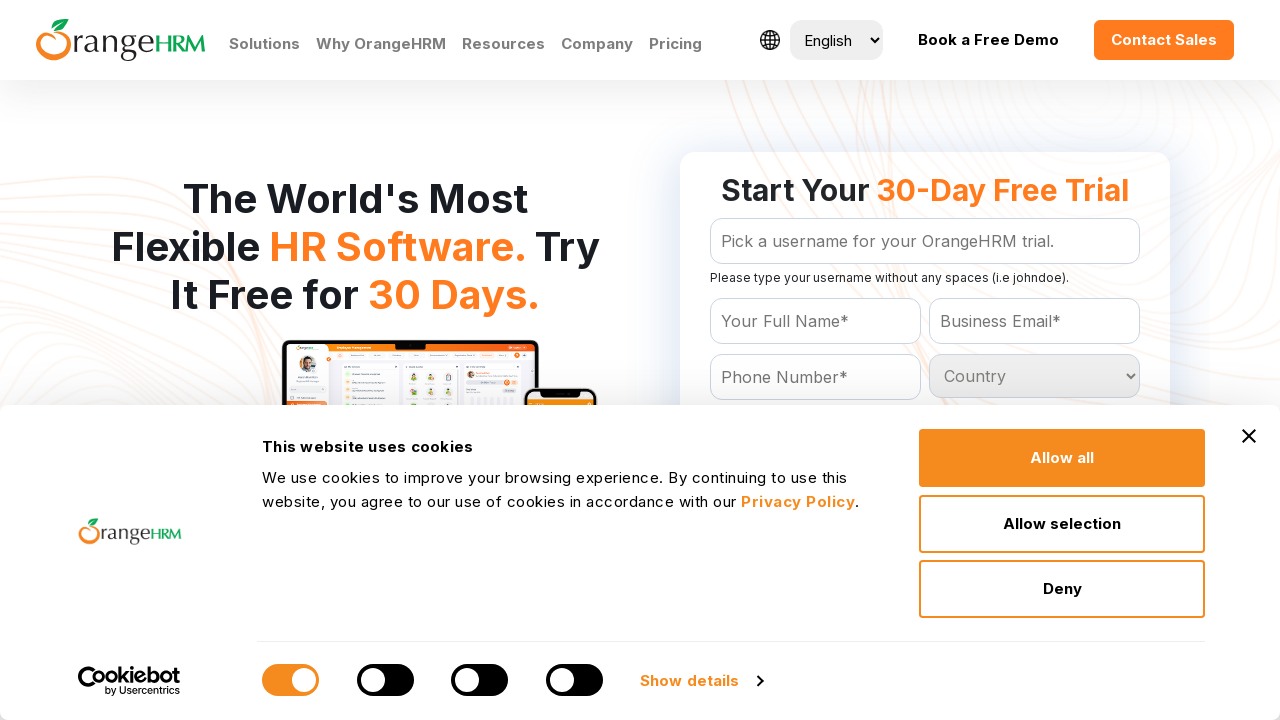

Retrieved and printed option text: Bangladesh
	
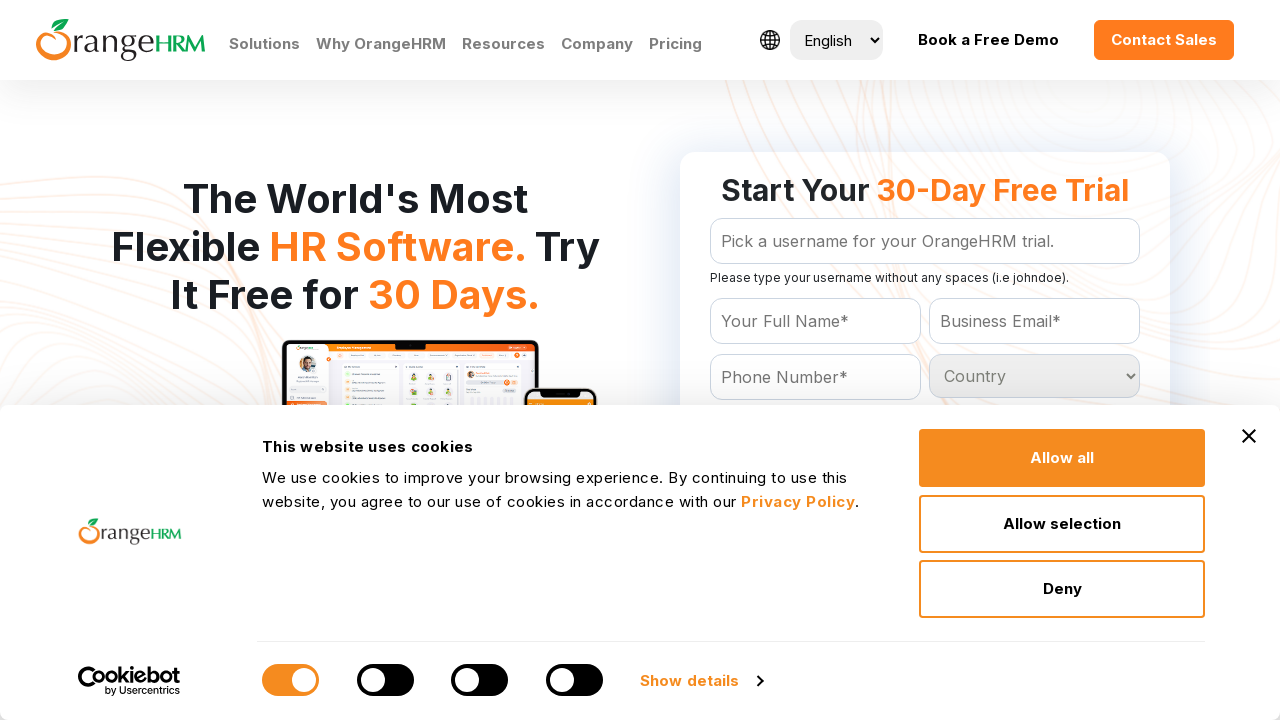

Retrieved and printed option text: Barbados
	
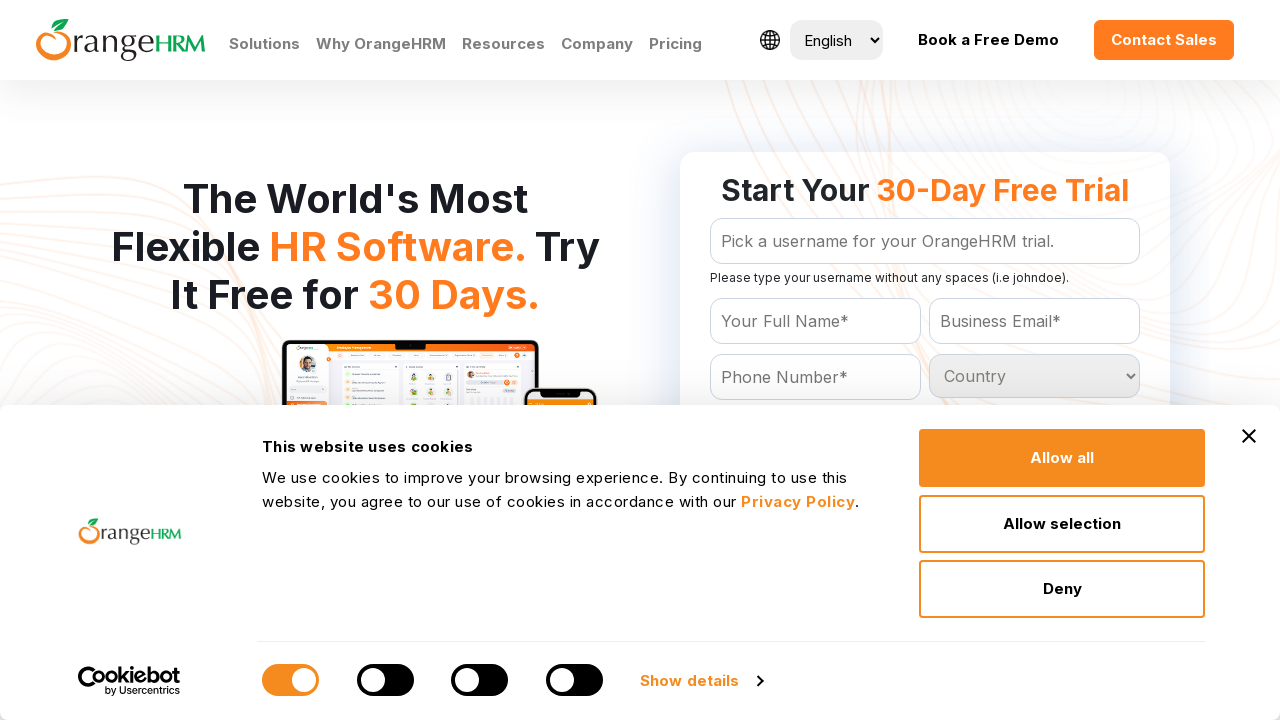

Retrieved and printed option text: Belarus
	
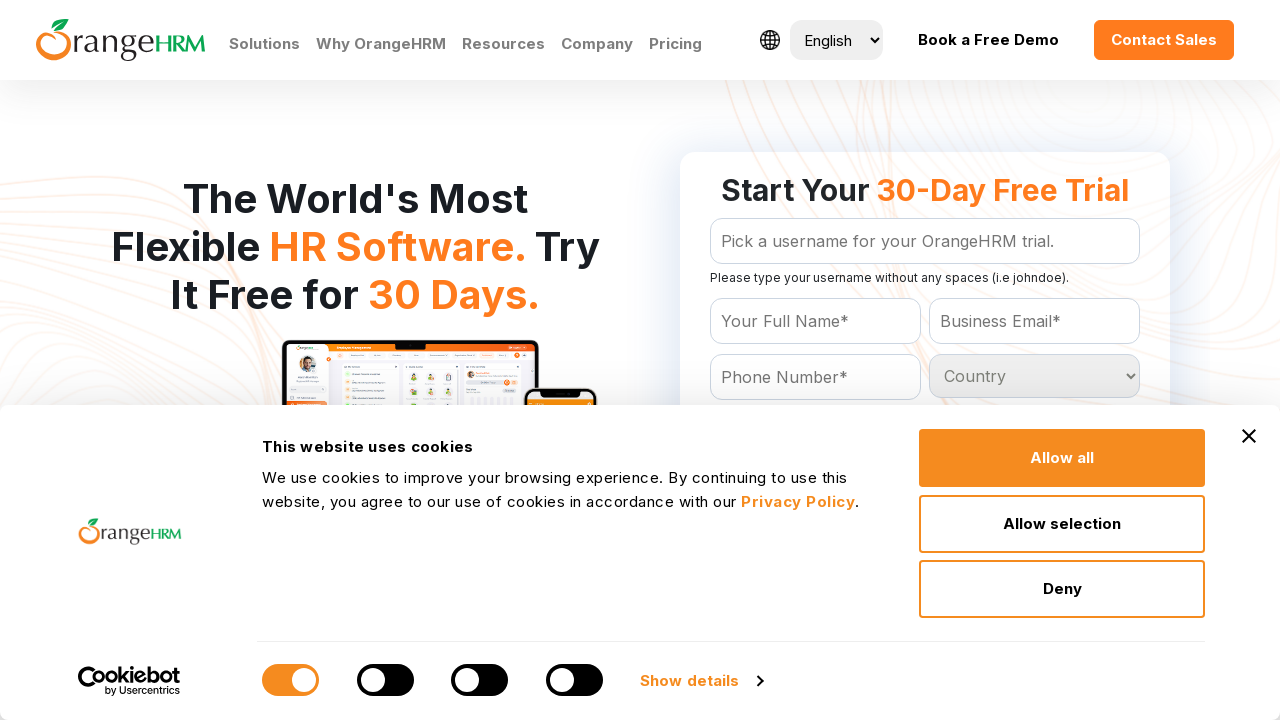

Retrieved and printed option text: Belgium
	
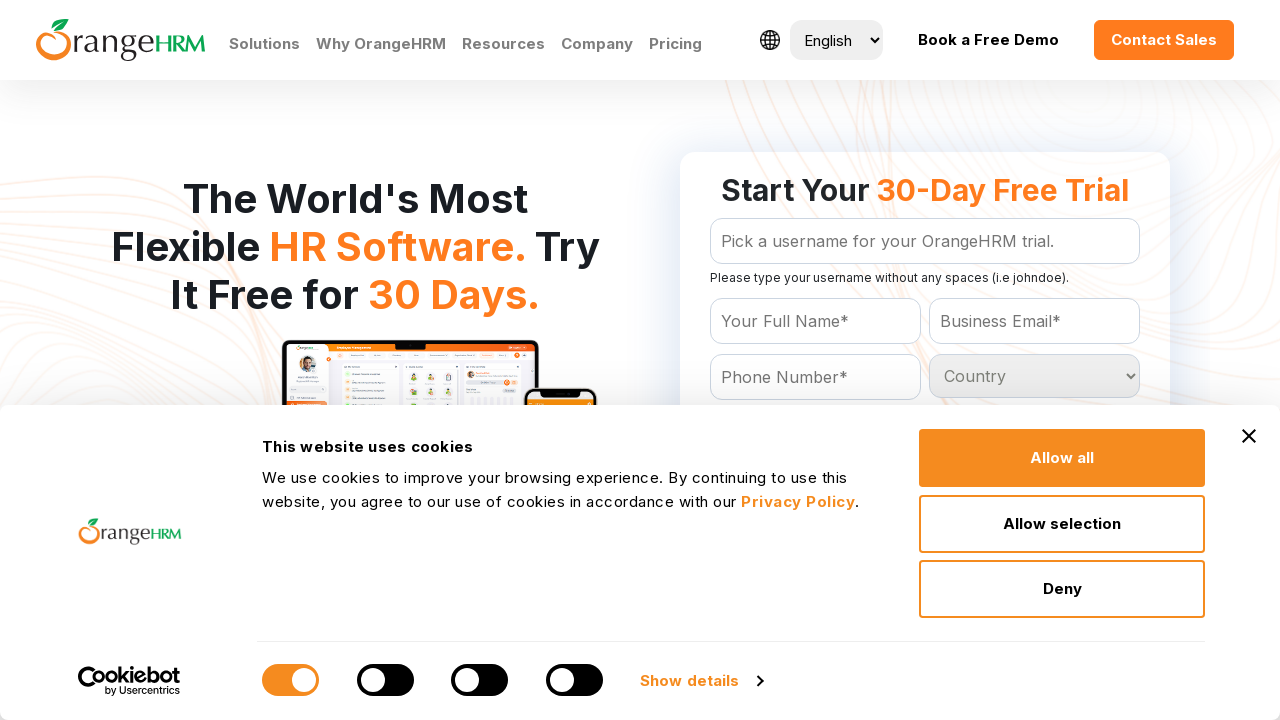

Retrieved and printed option text: Belize
	
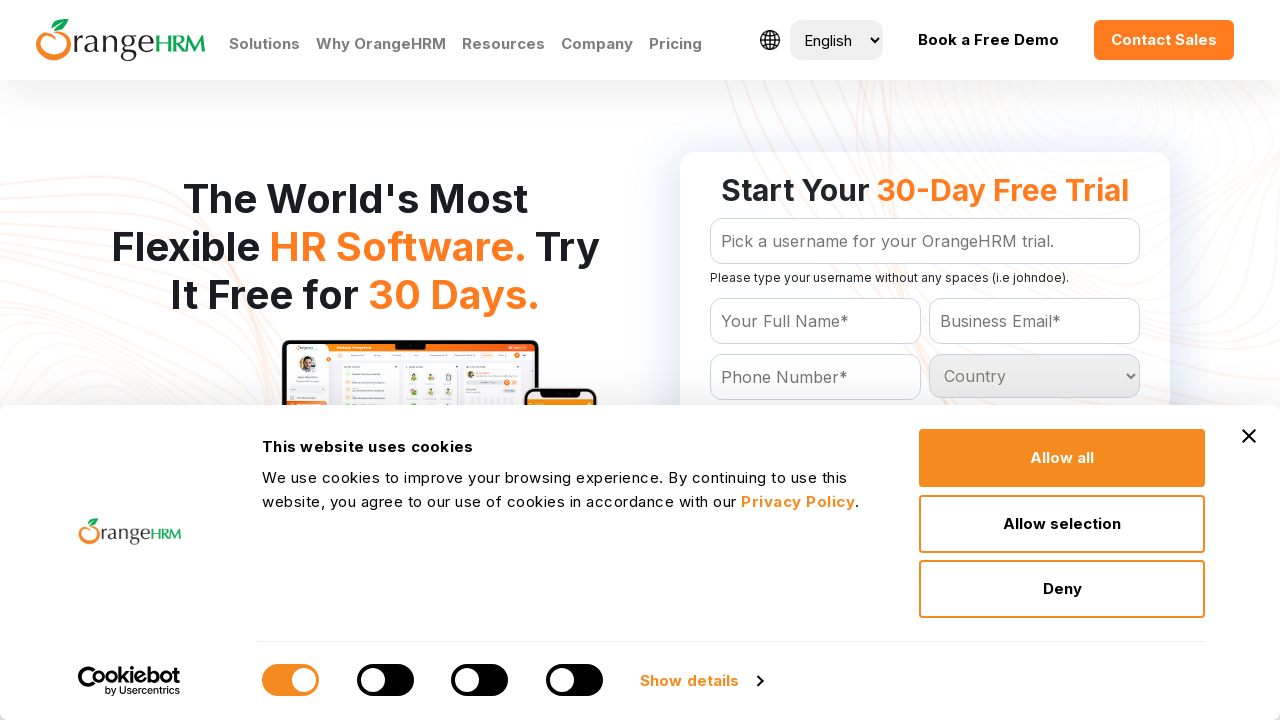

Retrieved and printed option text: Benin
	
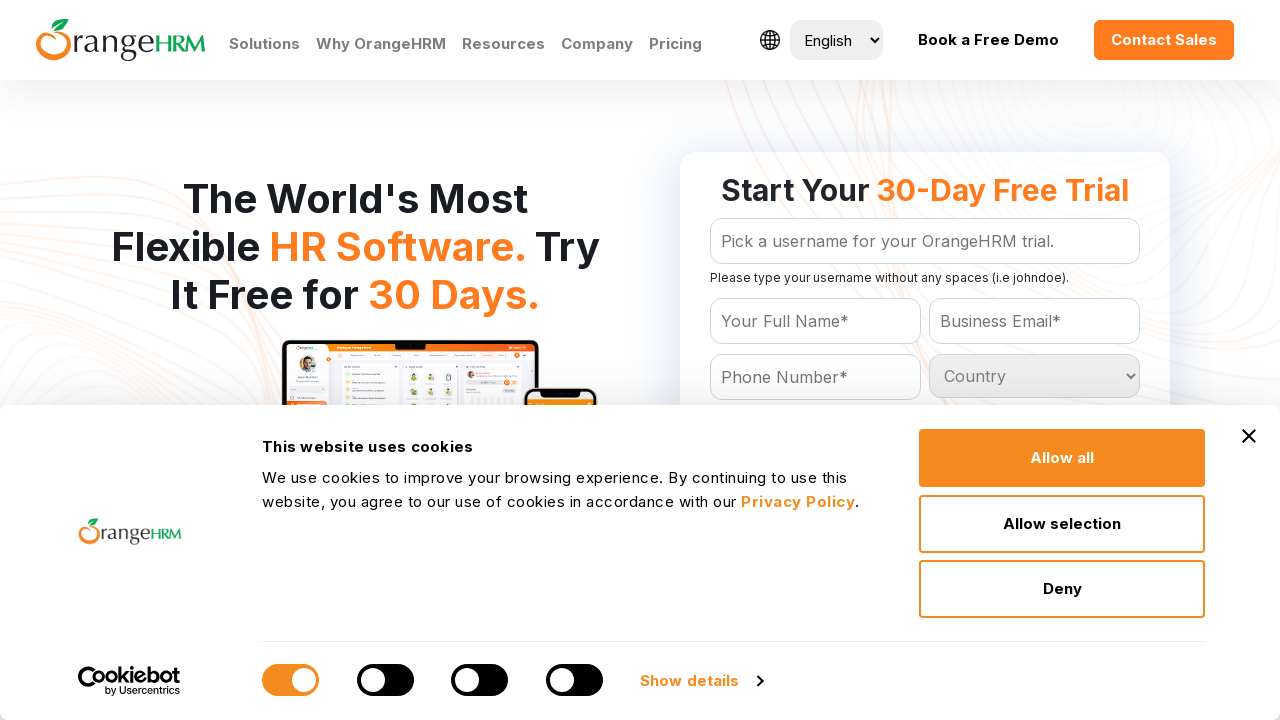

Retrieved and printed option text: Bermuda
	
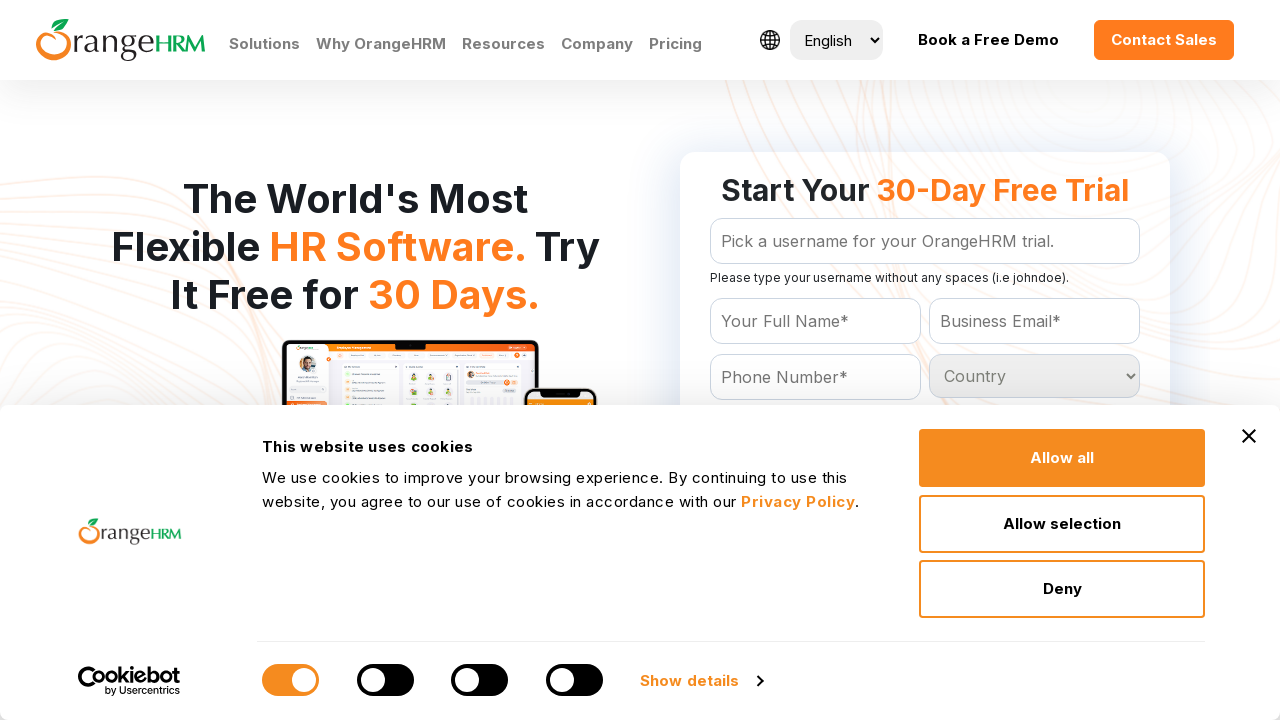

Retrieved and printed option text: Bhutan
	
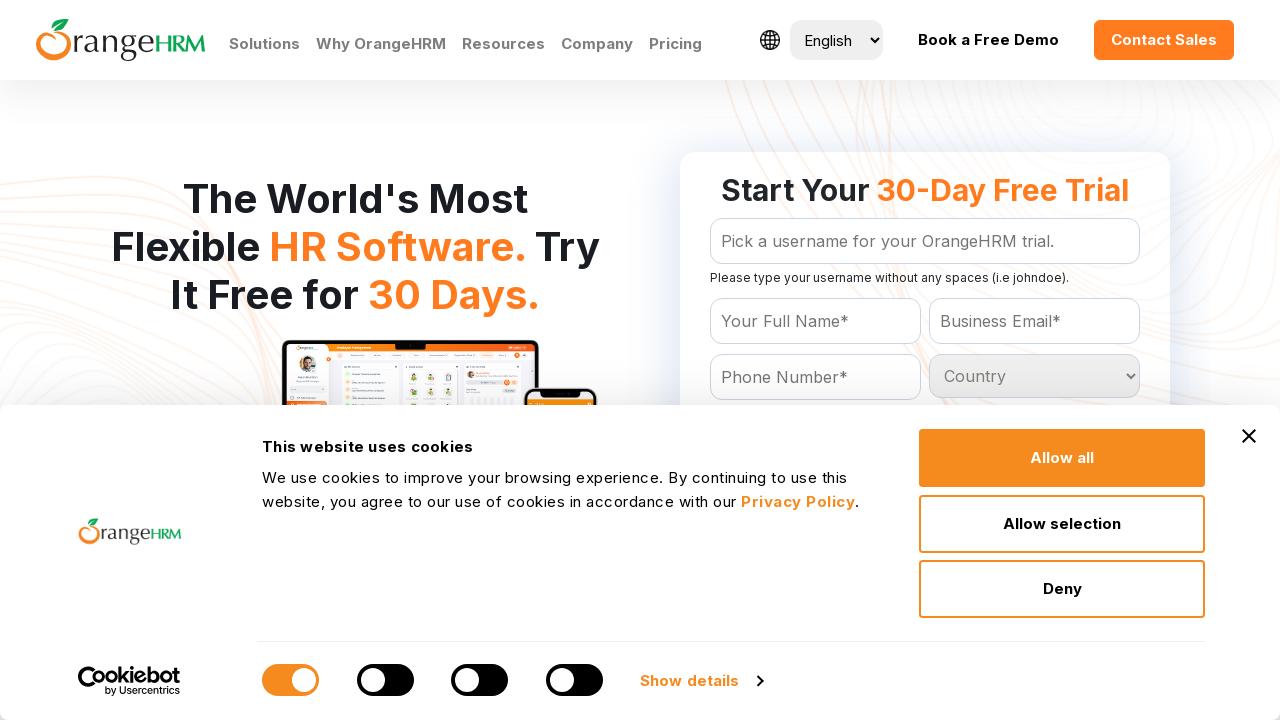

Retrieved and printed option text: Bolivia
	
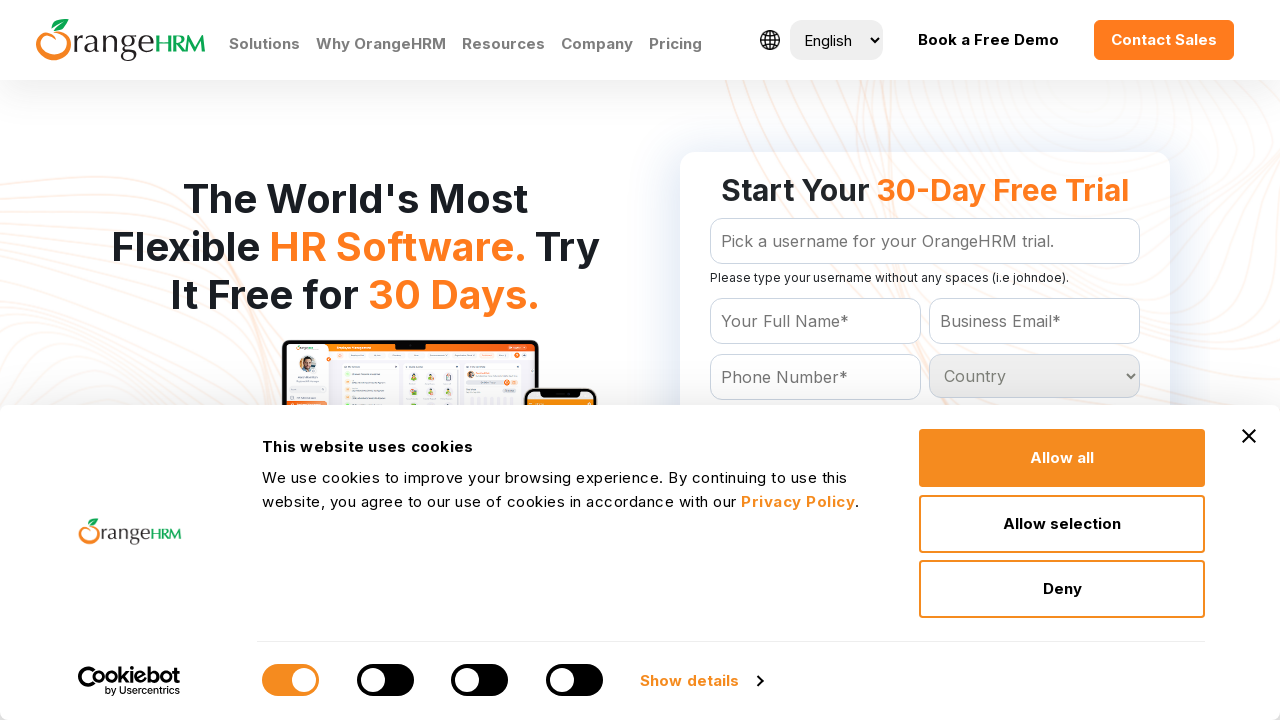

Retrieved and printed option text: Bosnia and Herzegowina
	
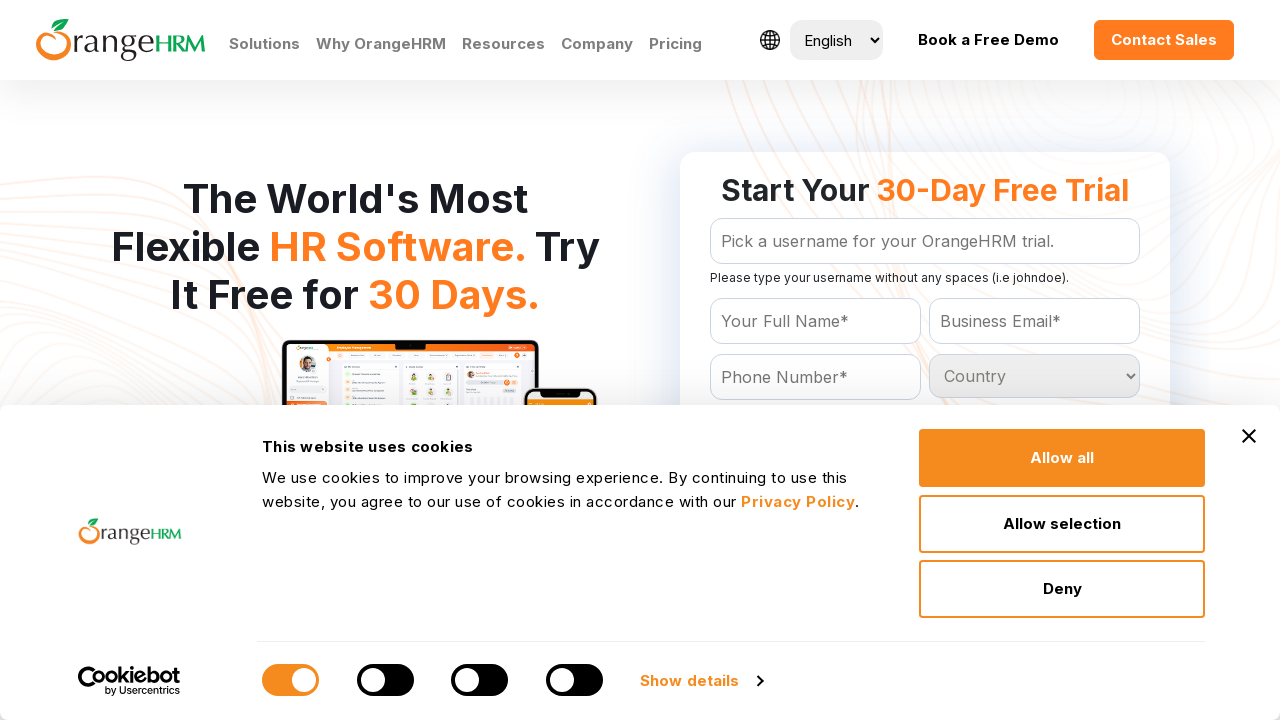

Retrieved and printed option text: Botswana
	
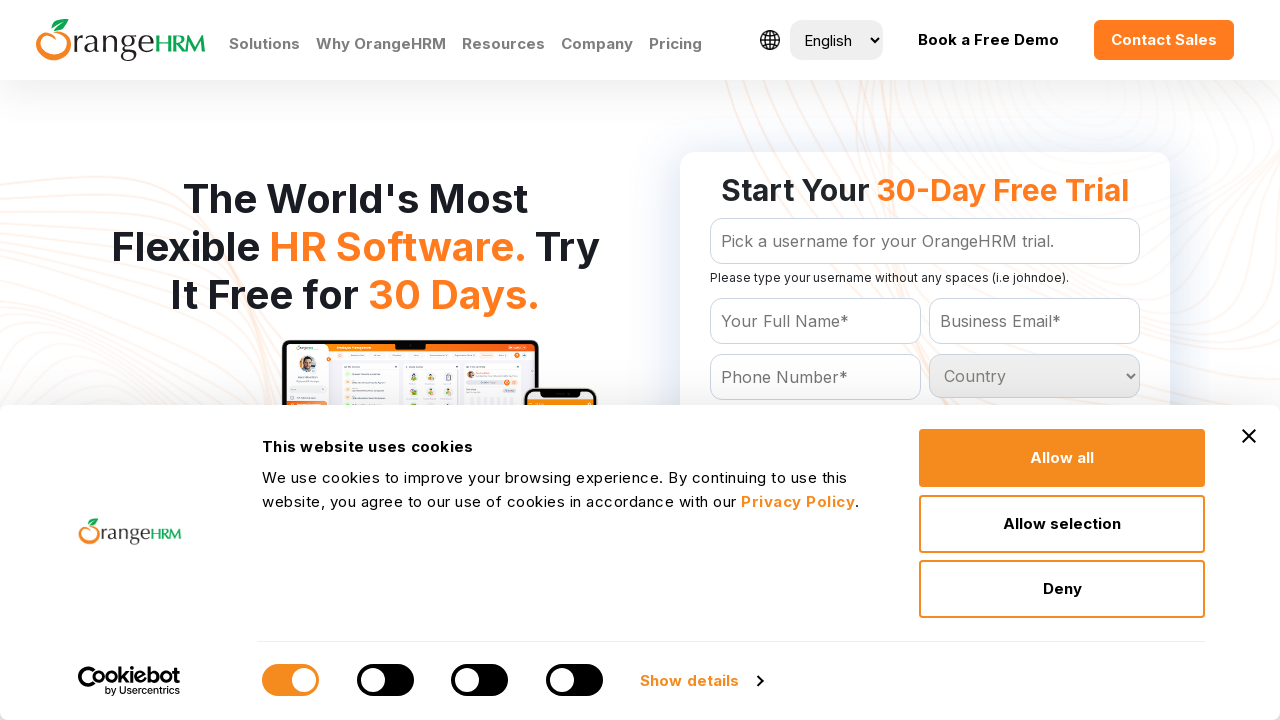

Retrieved and printed option text: Bouvet Island
	
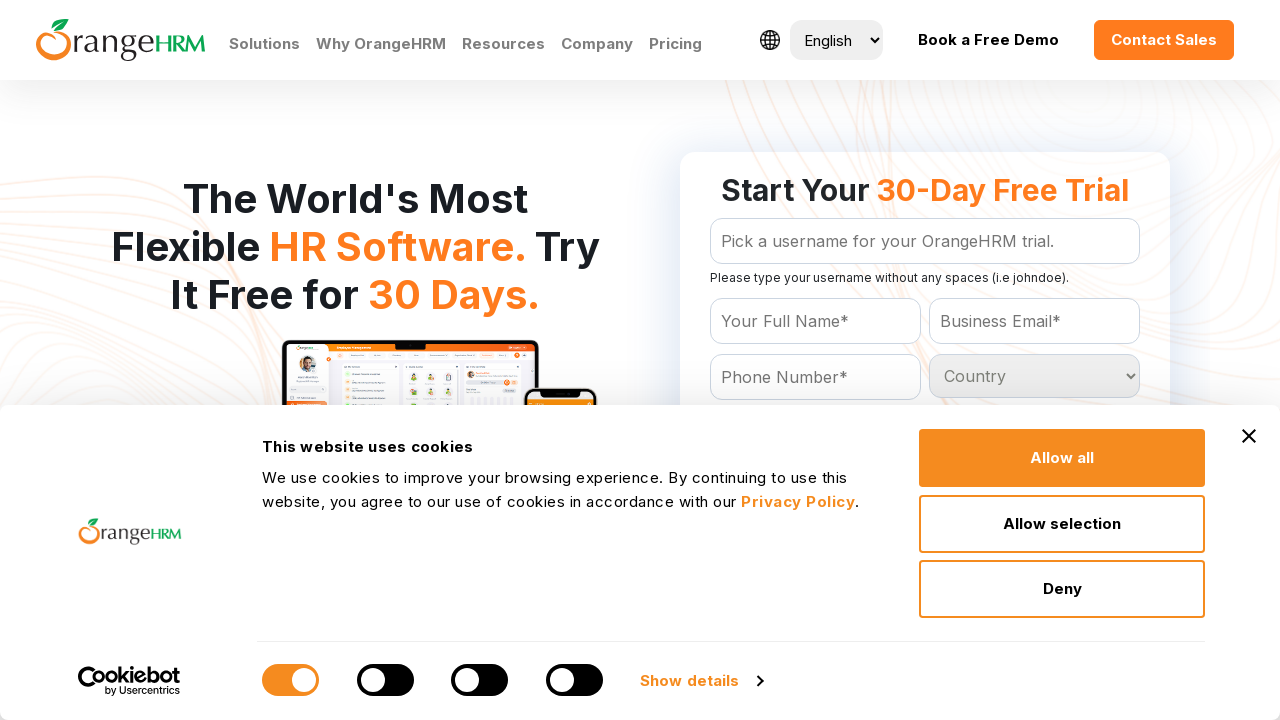

Retrieved and printed option text: Brazil
	
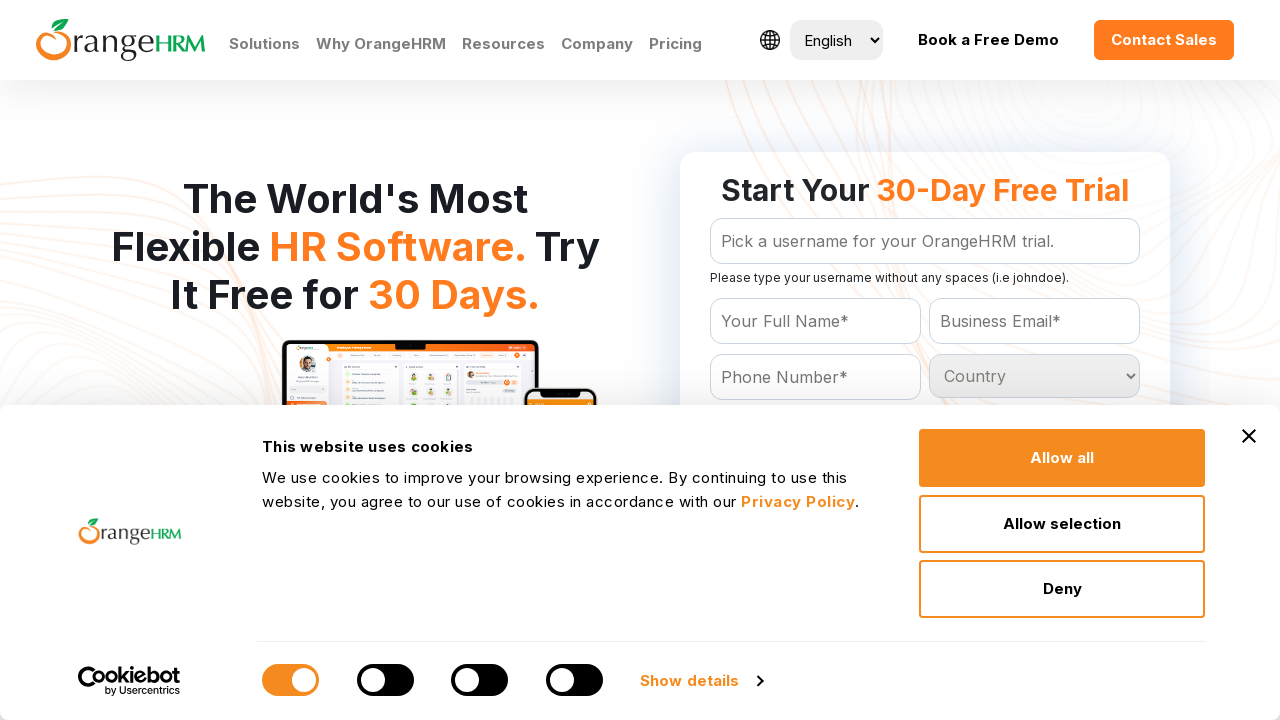

Retrieved and printed option text: Brunei Darussalam
	
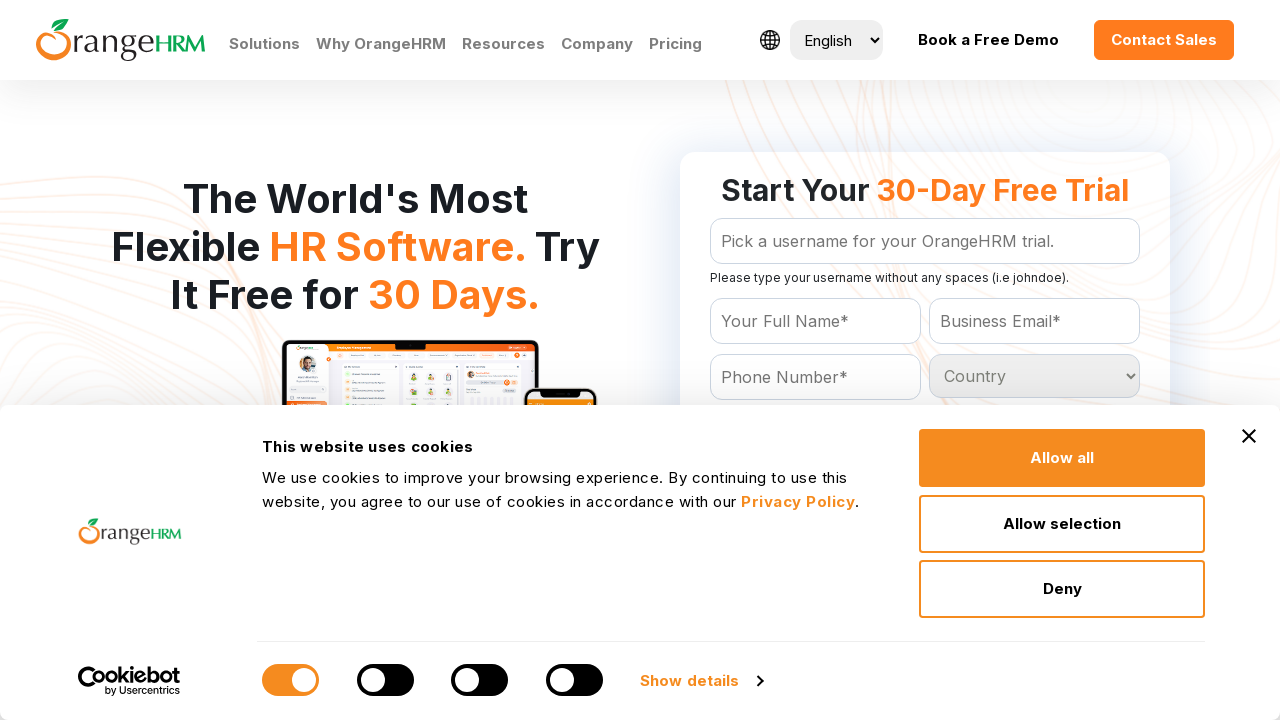

Retrieved and printed option text: Bulgaria
	
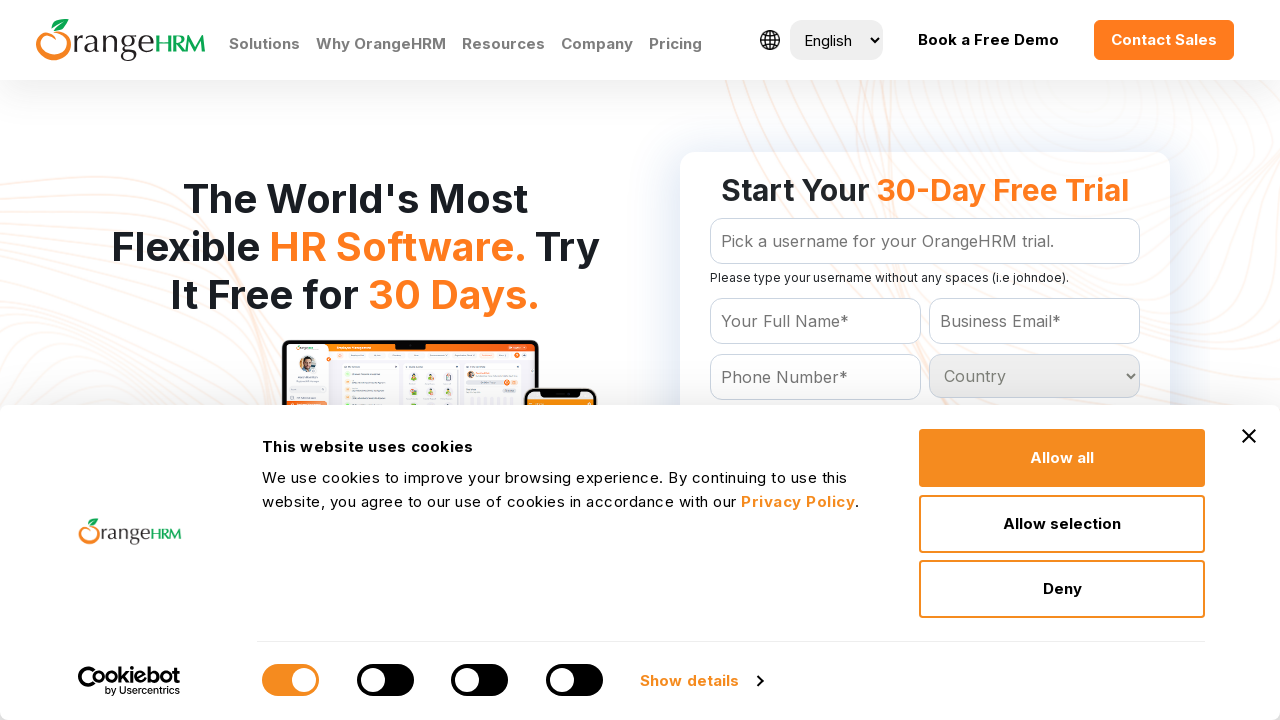

Retrieved and printed option text: Burkina Faso
	
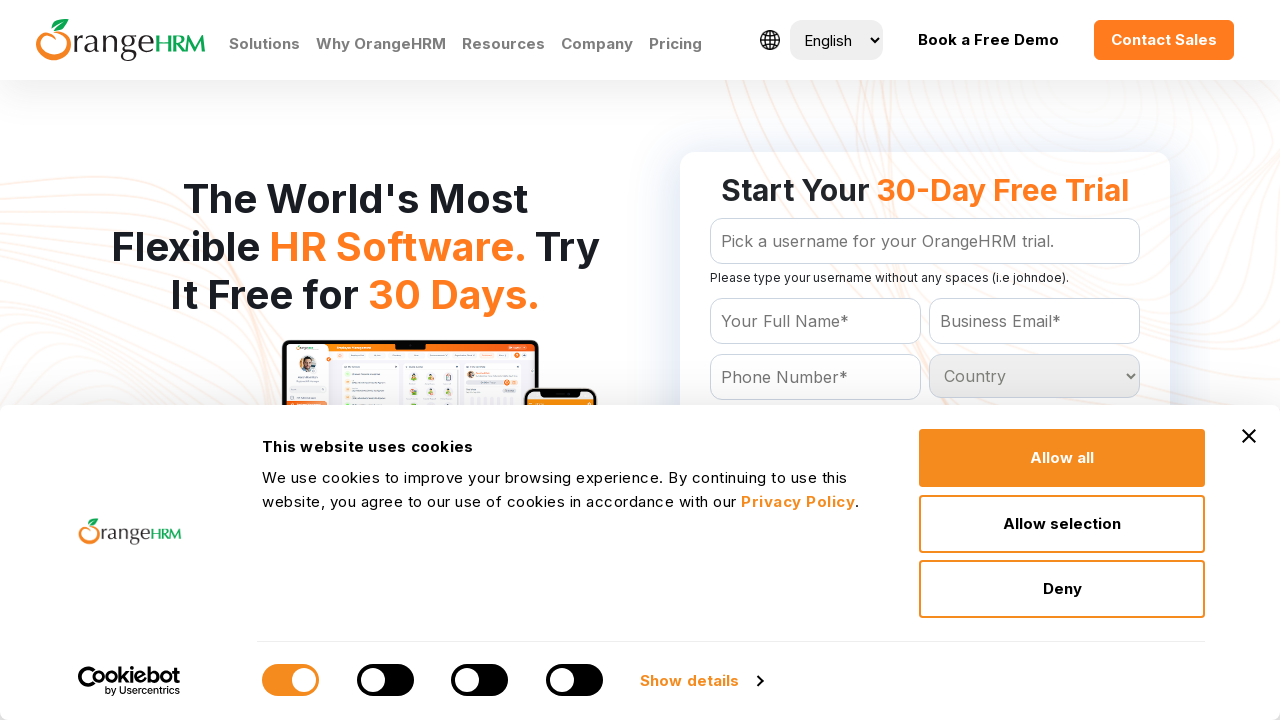

Retrieved and printed option text: Burundi
	
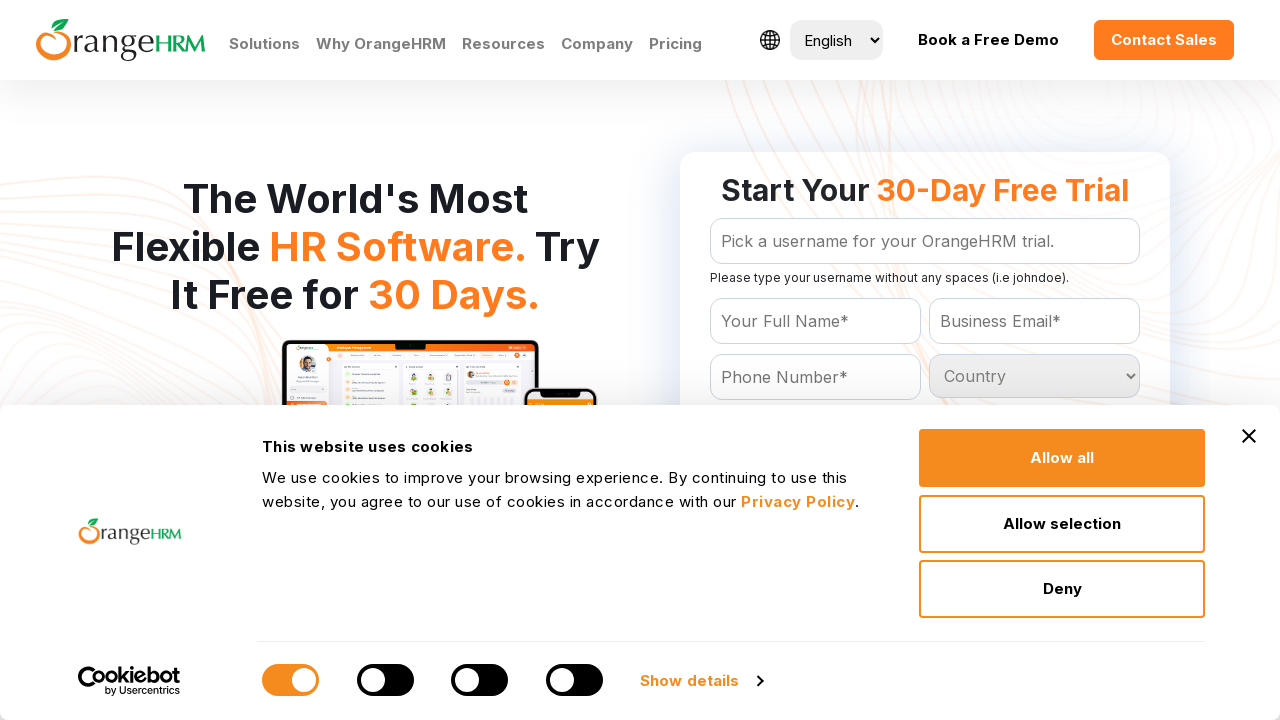

Retrieved and printed option text: Cambodia
	
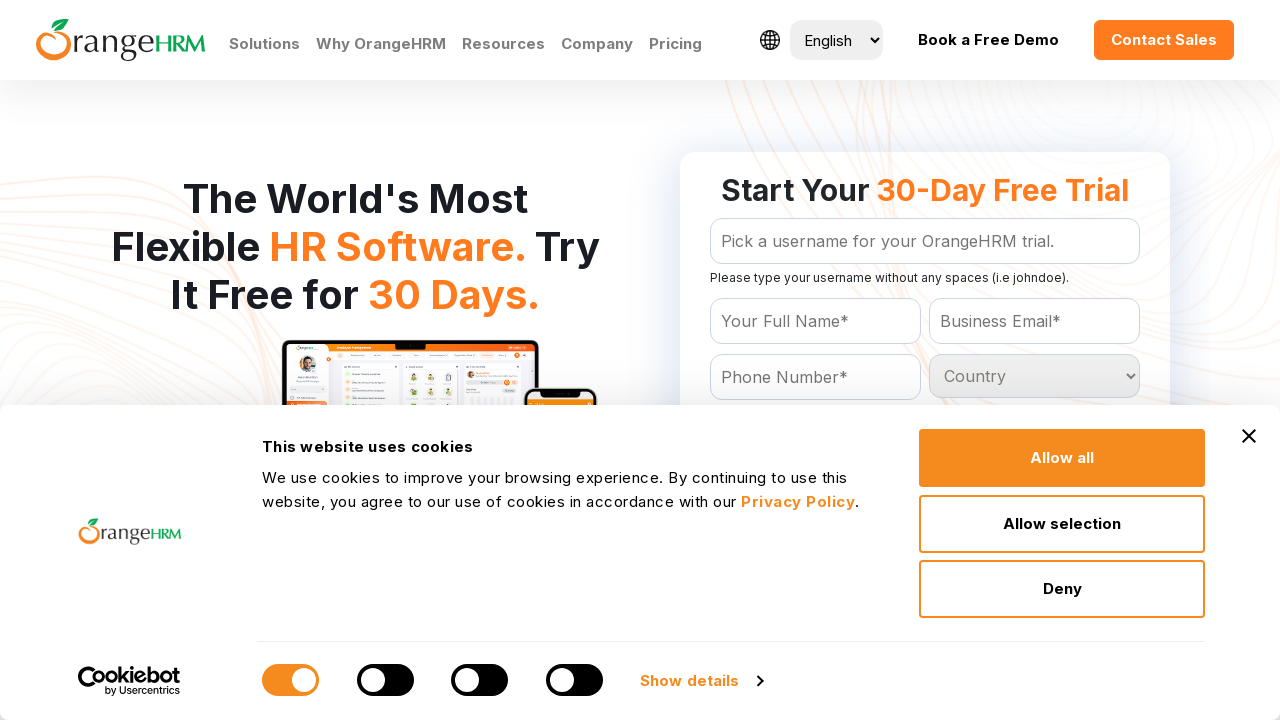

Retrieved and printed option text: Cameroon
	
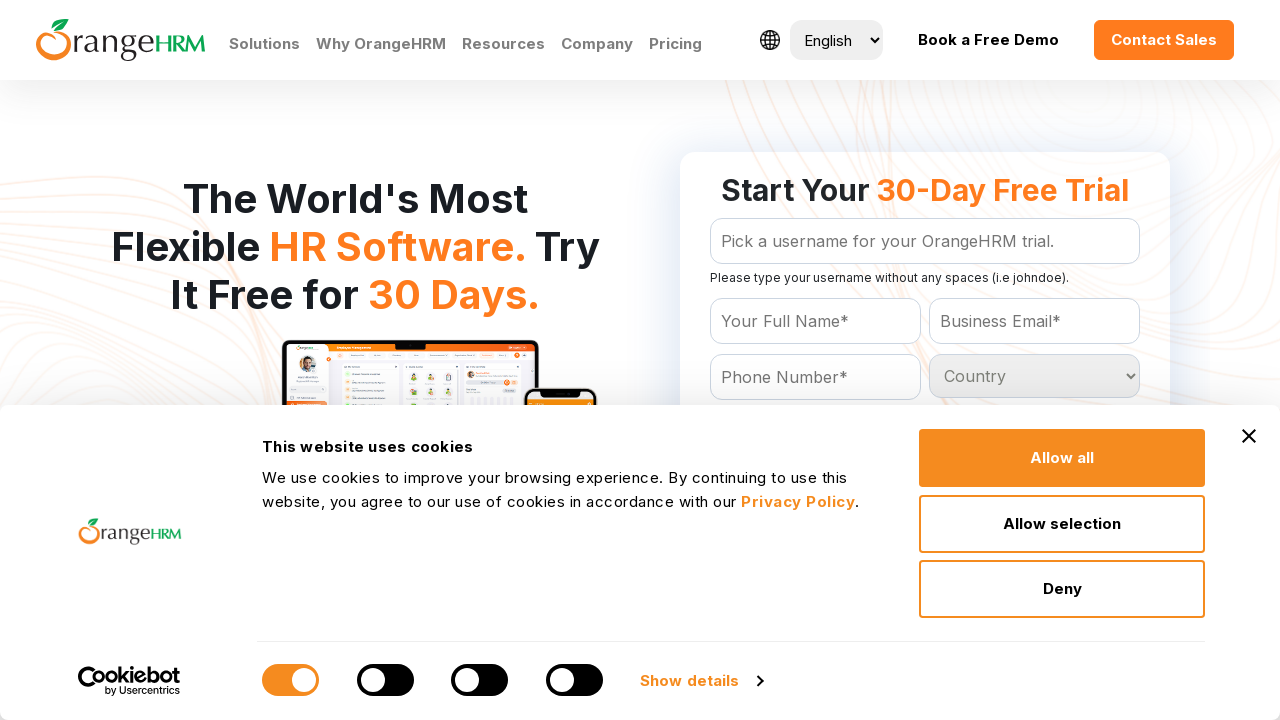

Retrieved and printed option text: Canada
	
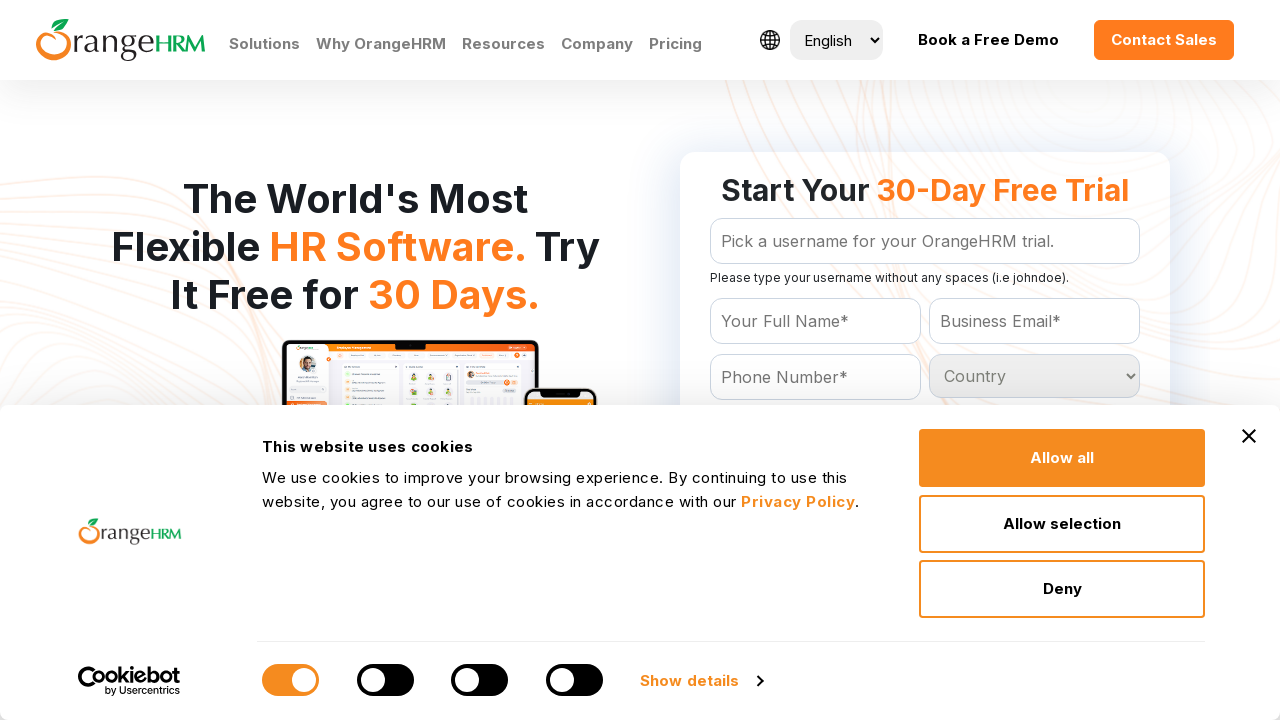

Retrieved and printed option text: Cape Verde
	
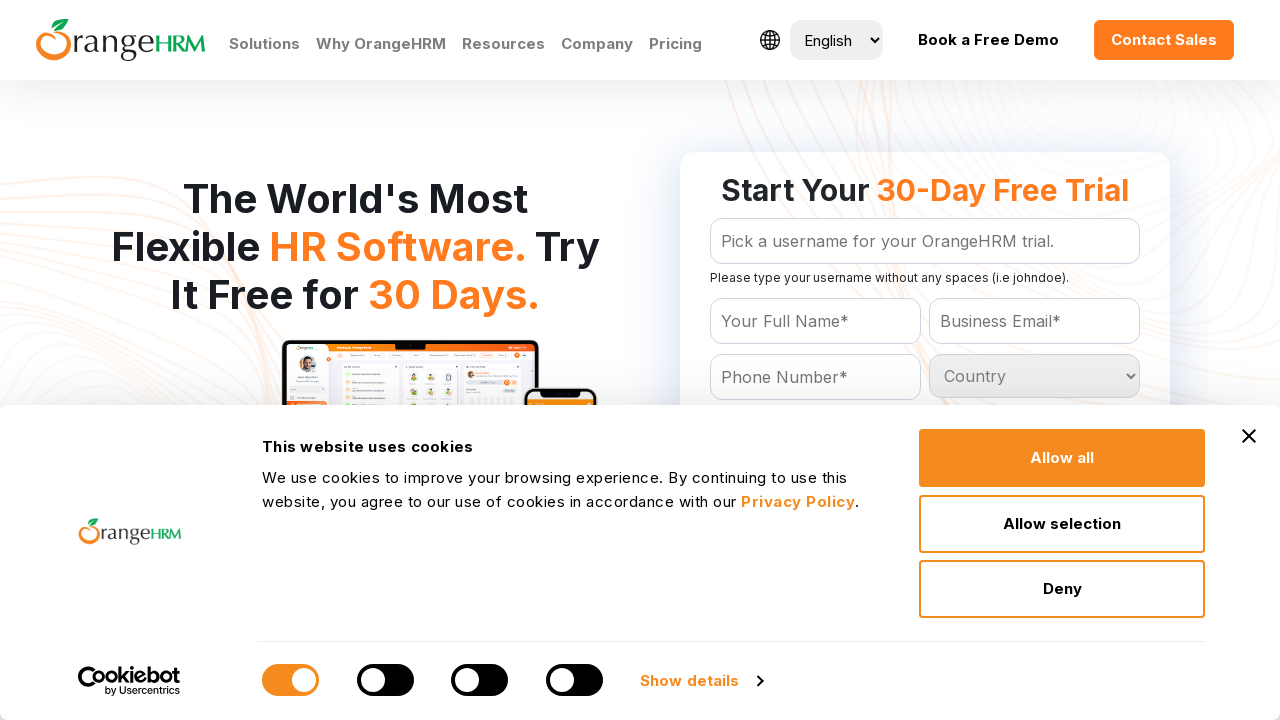

Retrieved and printed option text: Cayman Islands
	
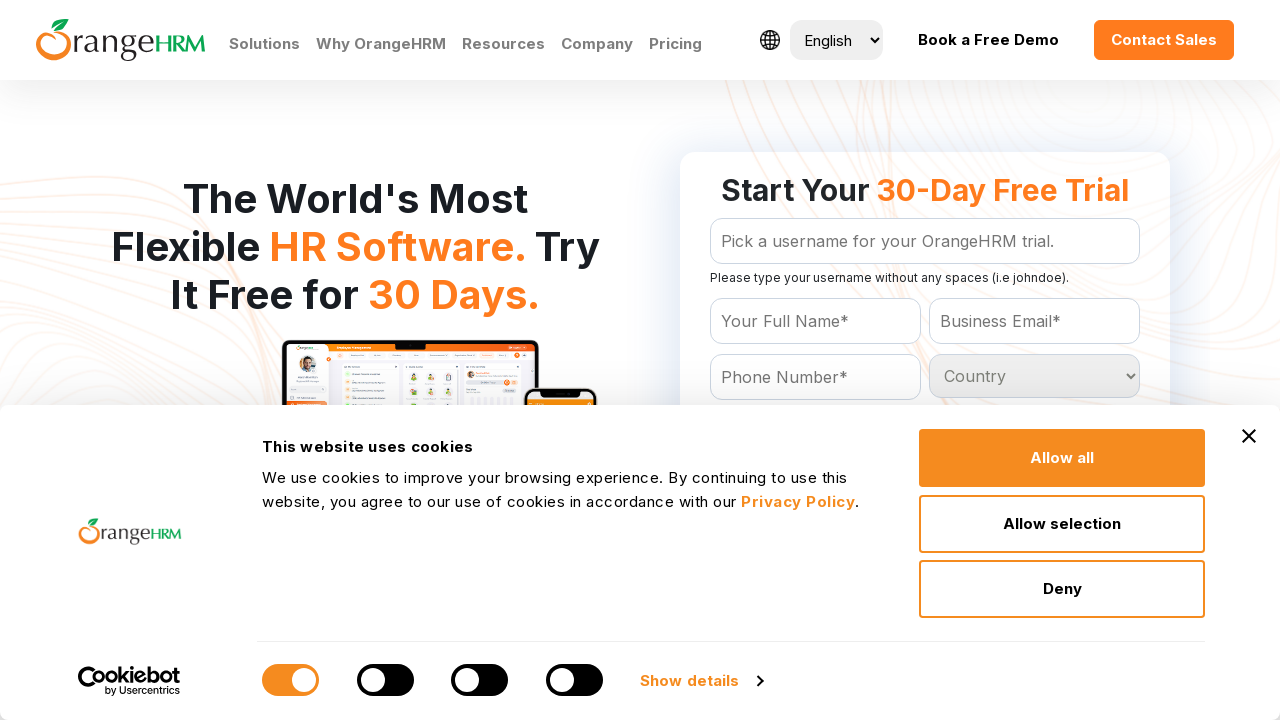

Retrieved and printed option text: Central African Republic
	
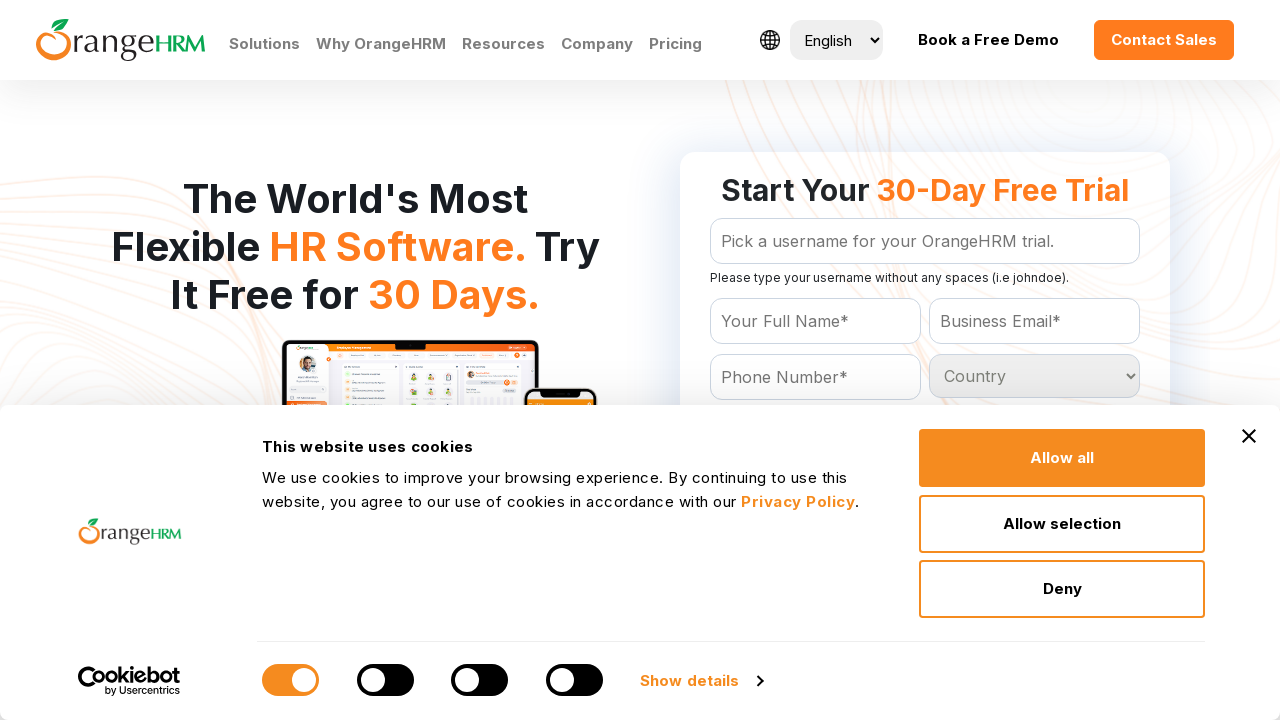

Retrieved and printed option text: Chad
	
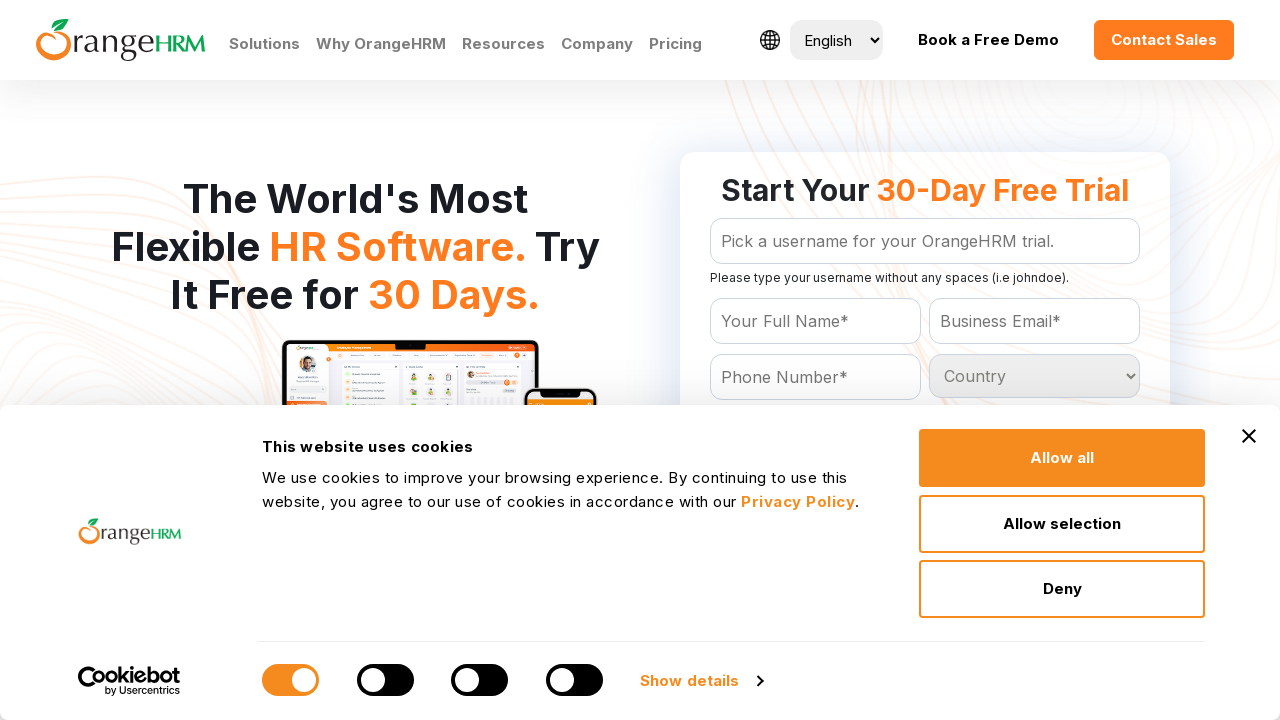

Retrieved and printed option text: Chile
	
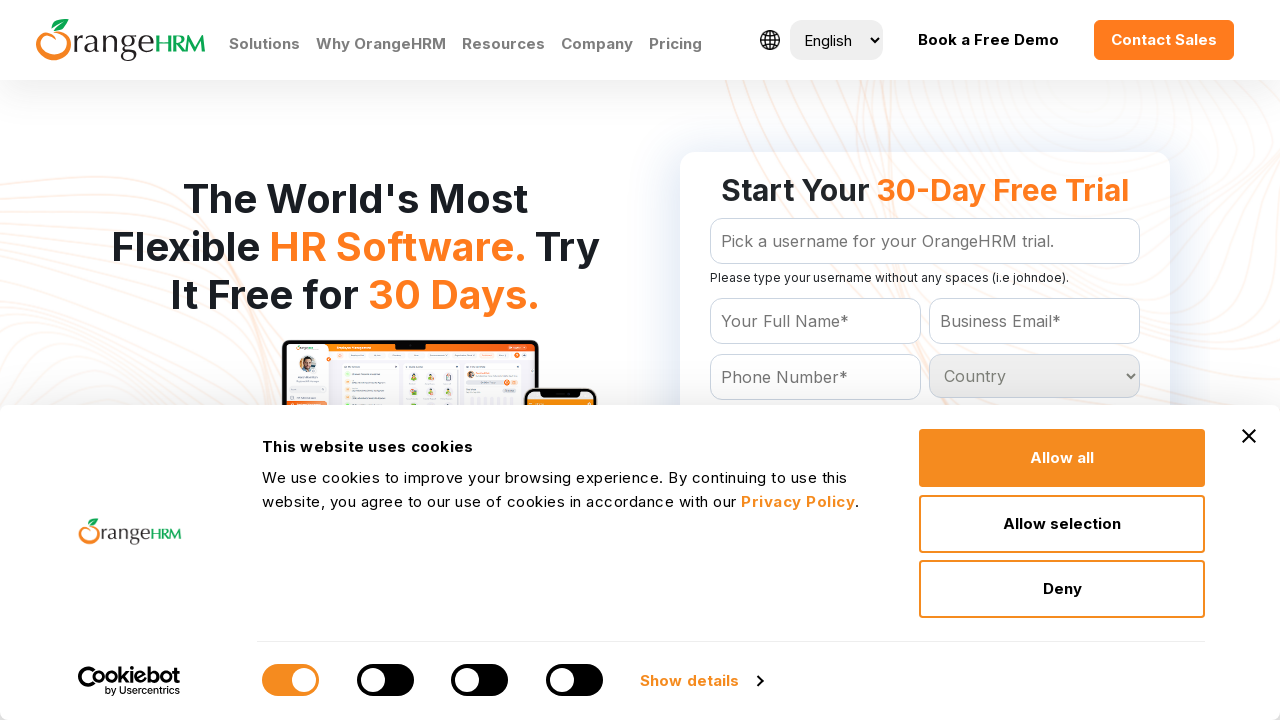

Retrieved and printed option text: China
	
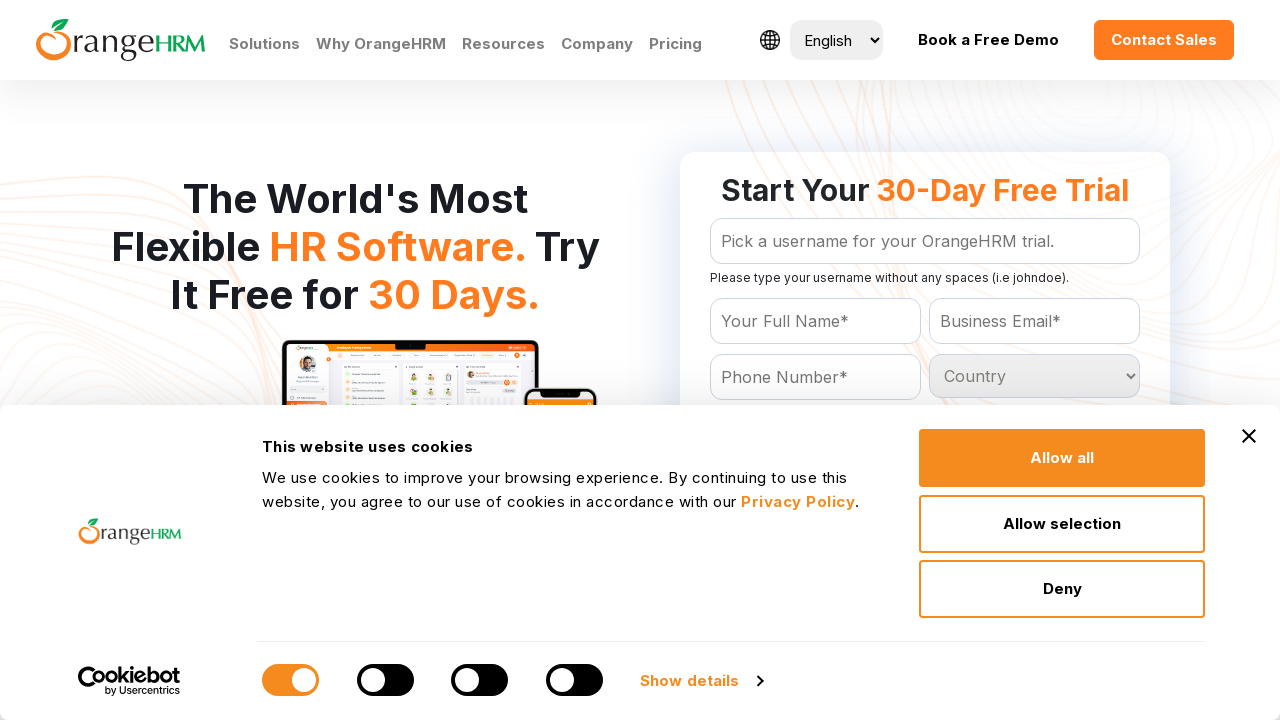

Retrieved and printed option text: Christmas Island
	
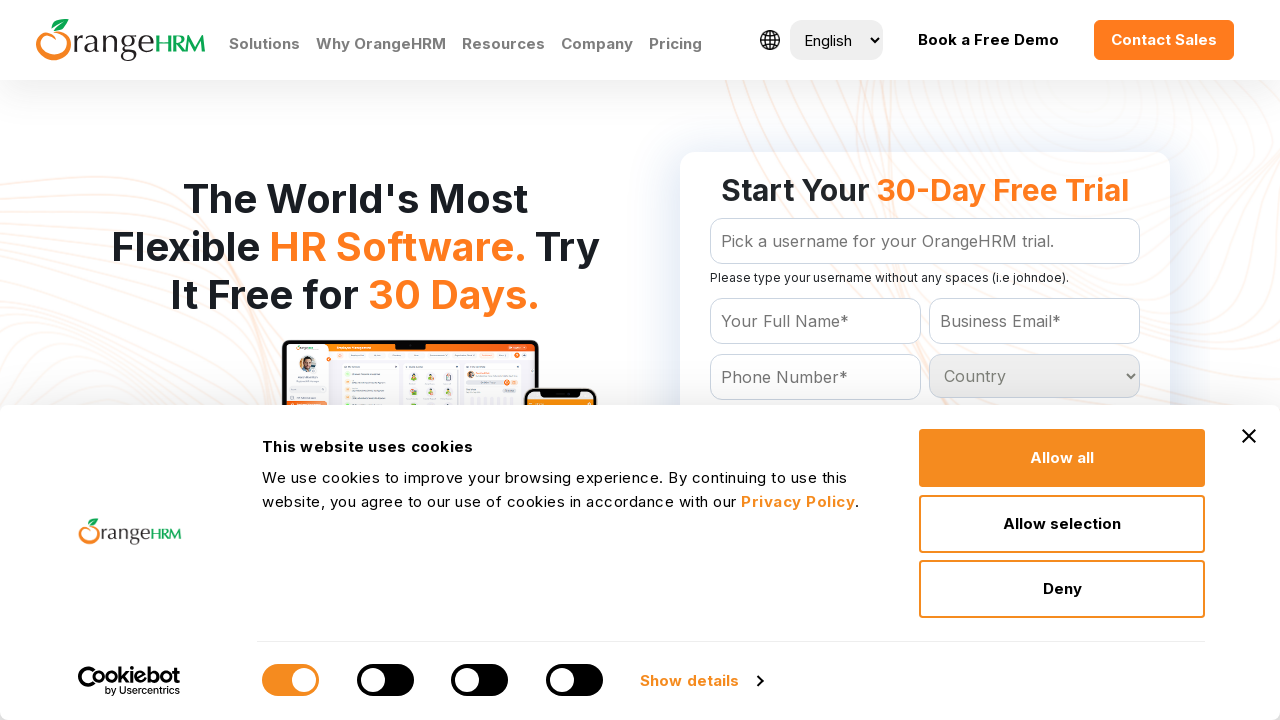

Retrieved and printed option text: Cocos (Keeling) Islands
	
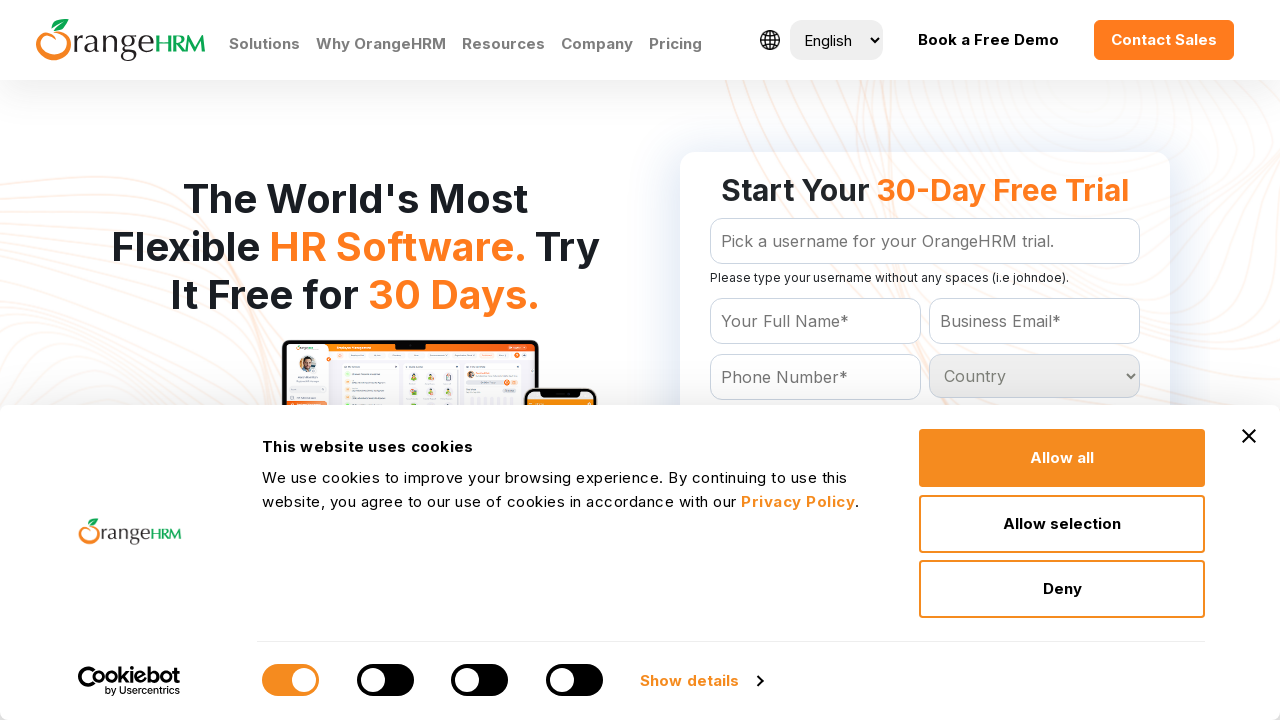

Retrieved and printed option text: Colombia
	
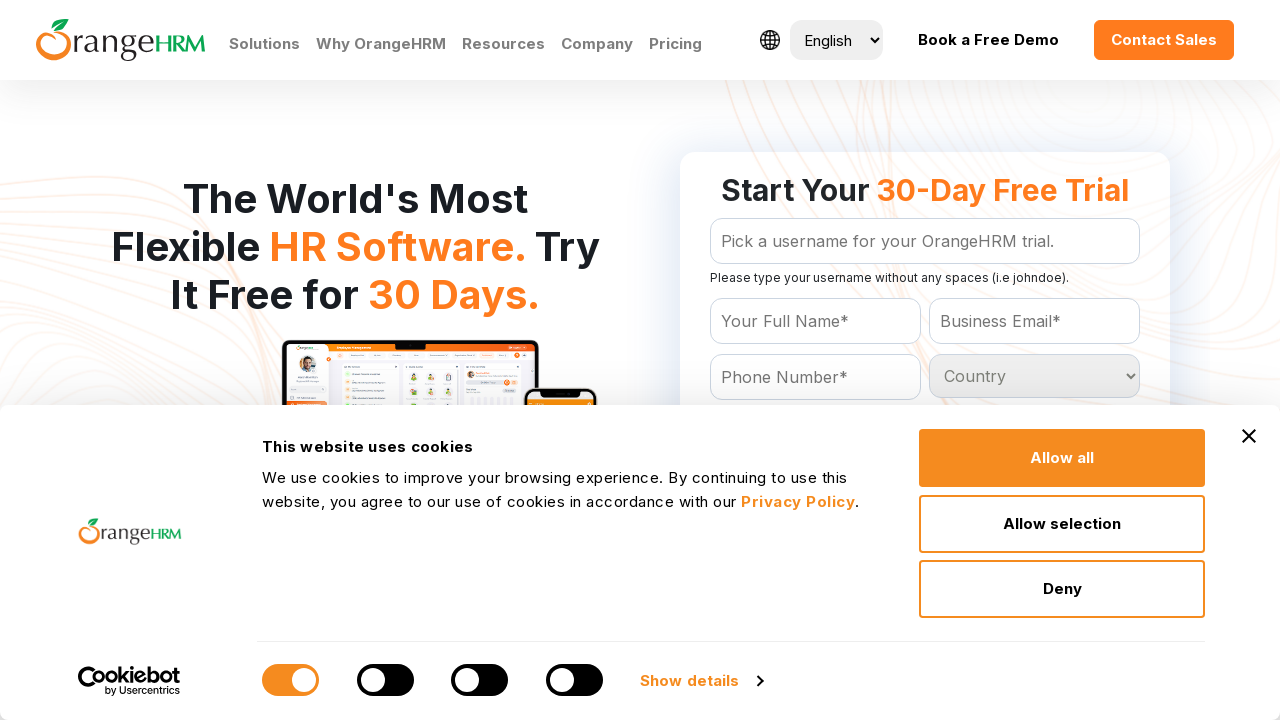

Retrieved and printed option text: Comoros
	
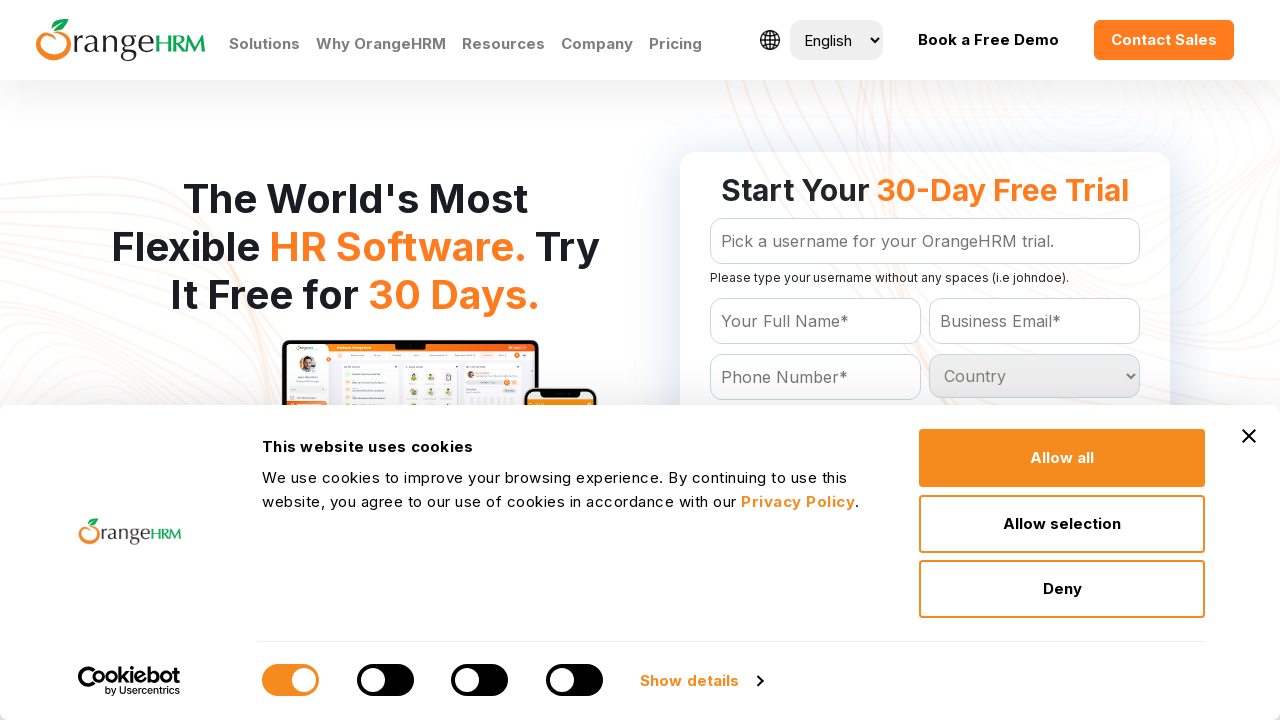

Retrieved and printed option text: Congo
	
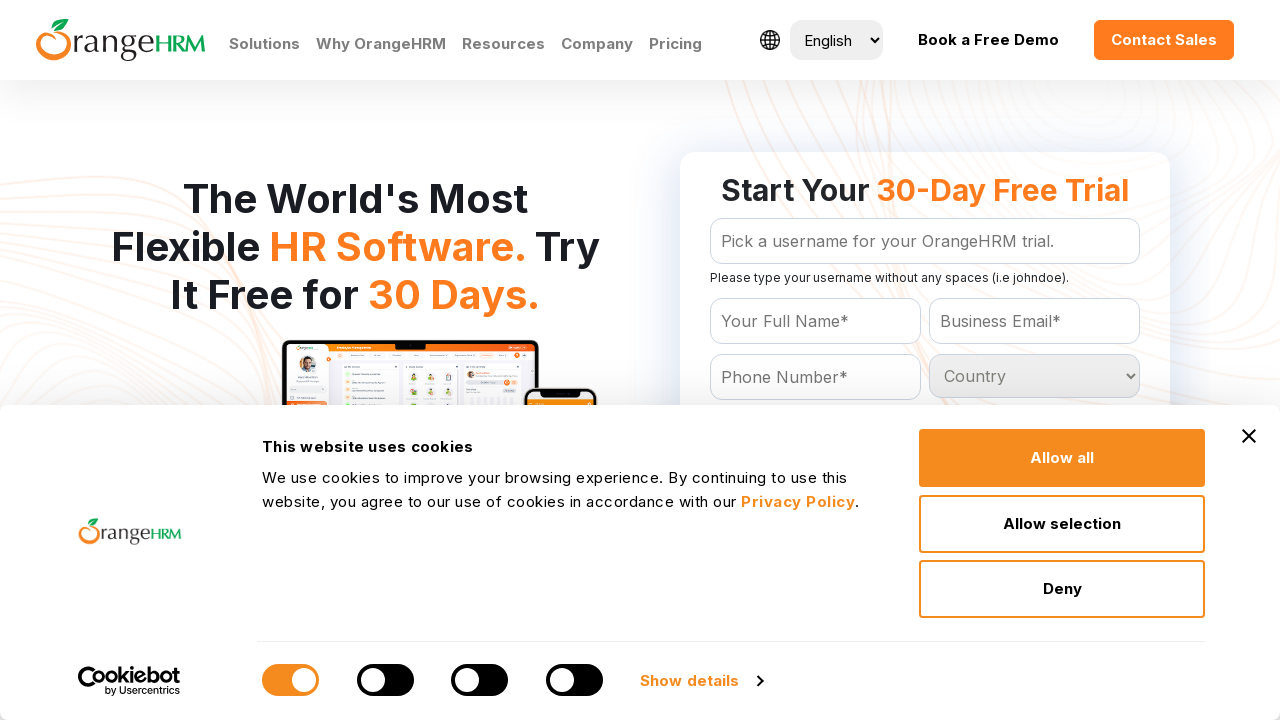

Retrieved and printed option text: Cook Islands
	
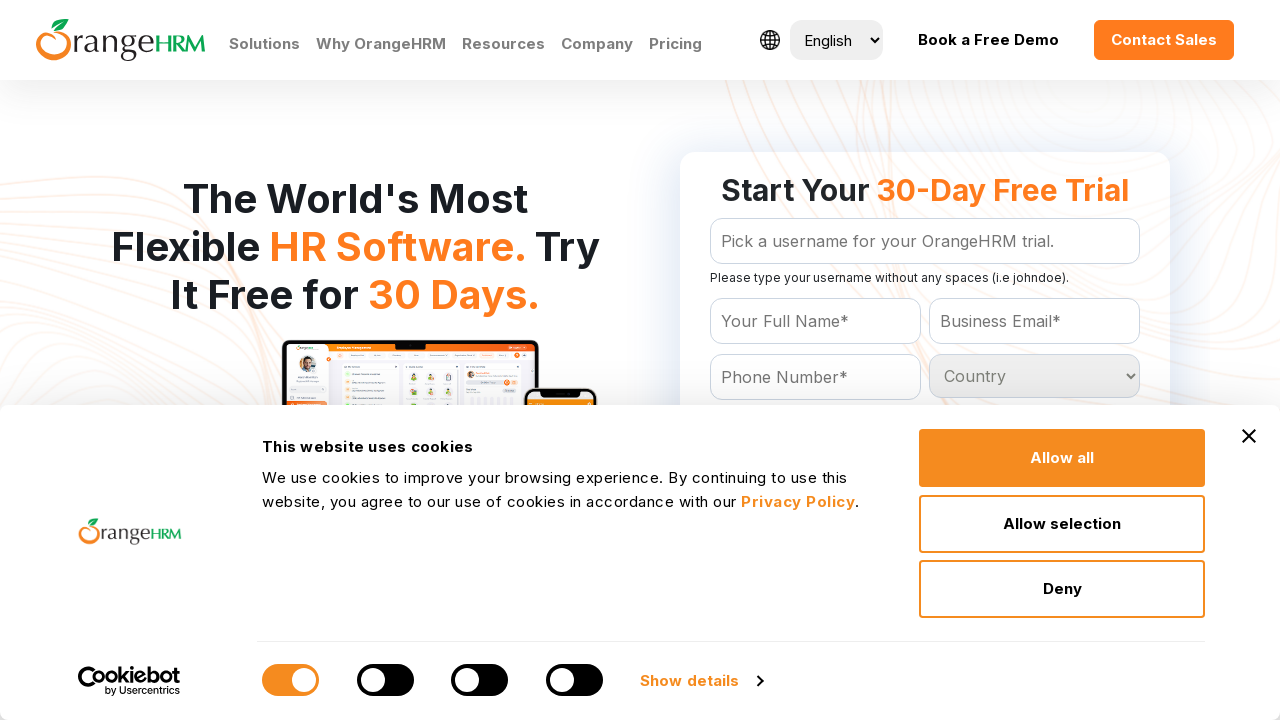

Retrieved and printed option text: Costa Rica
	
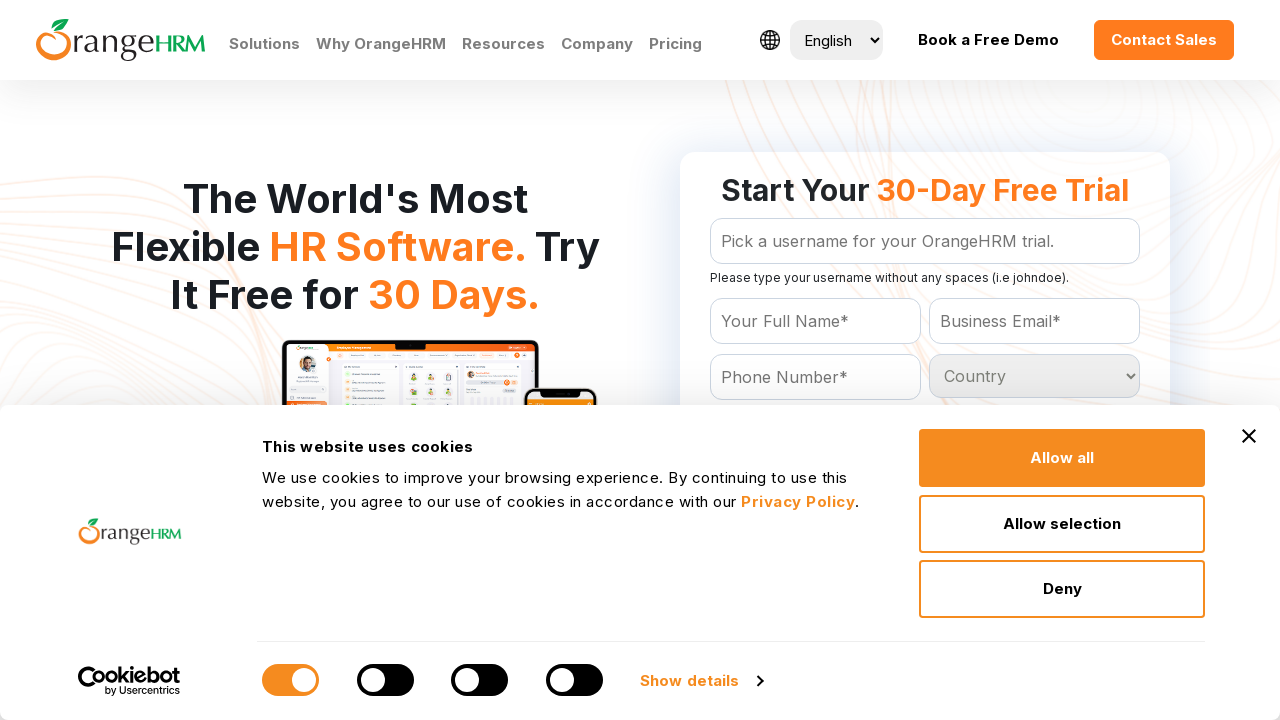

Retrieved and printed option text: Cote D'Ivoire
	
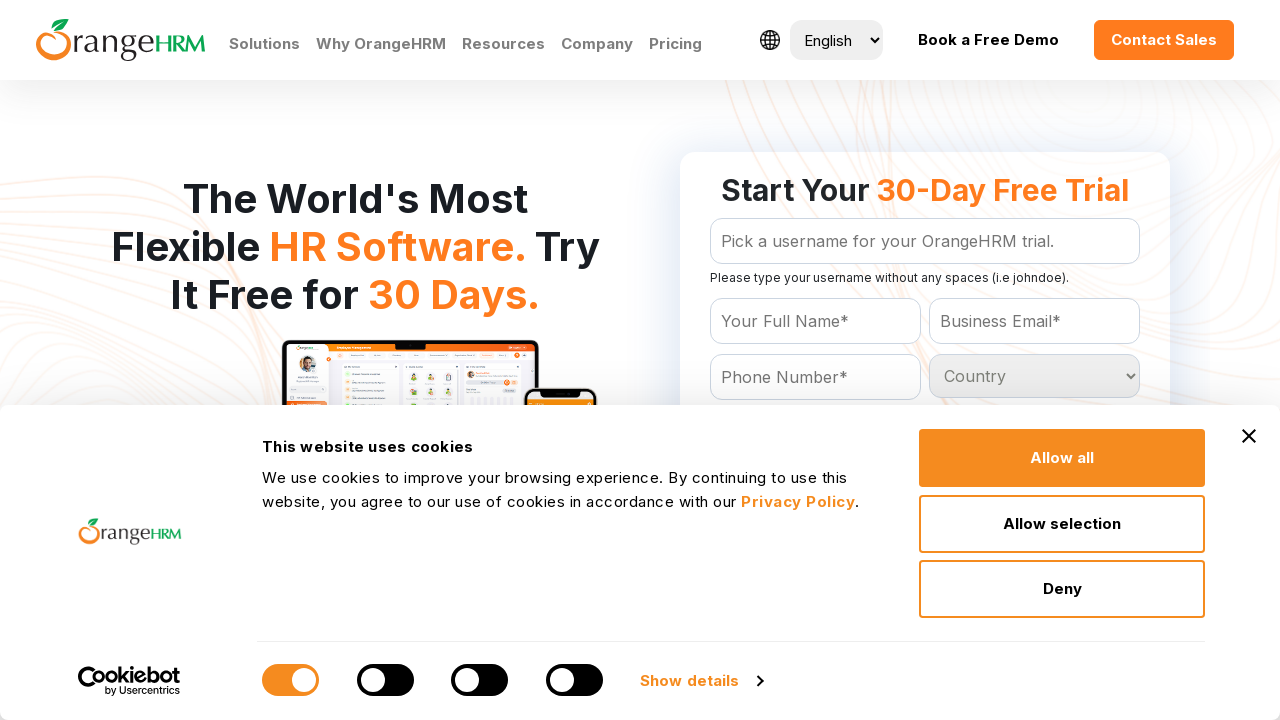

Retrieved and printed option text: Croatia
	
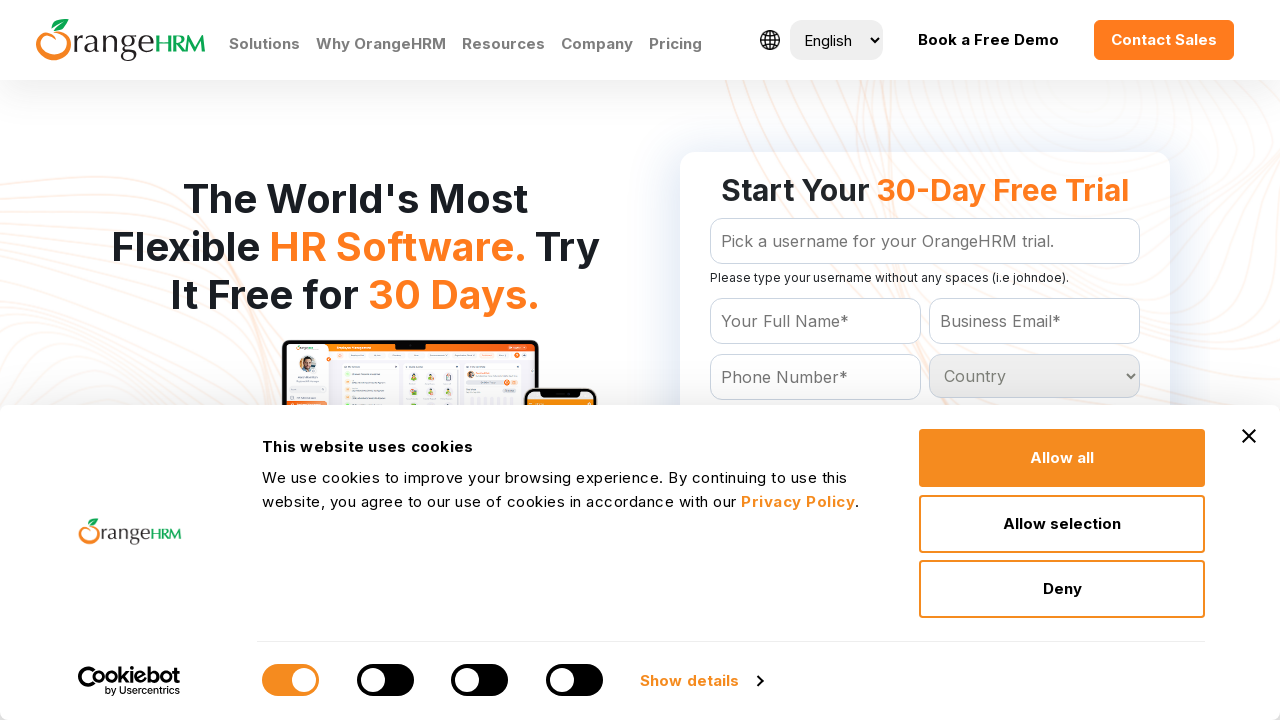

Retrieved and printed option text: Cuba
	
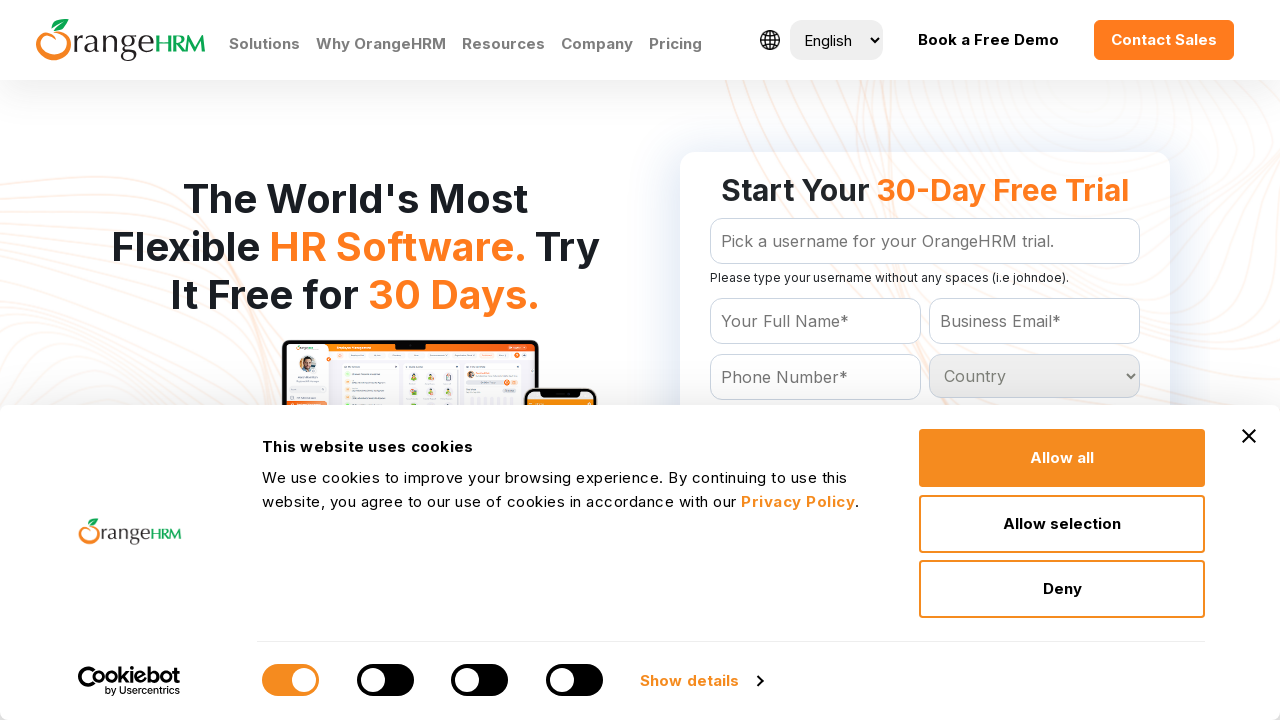

Retrieved and printed option text: Cyprus
	
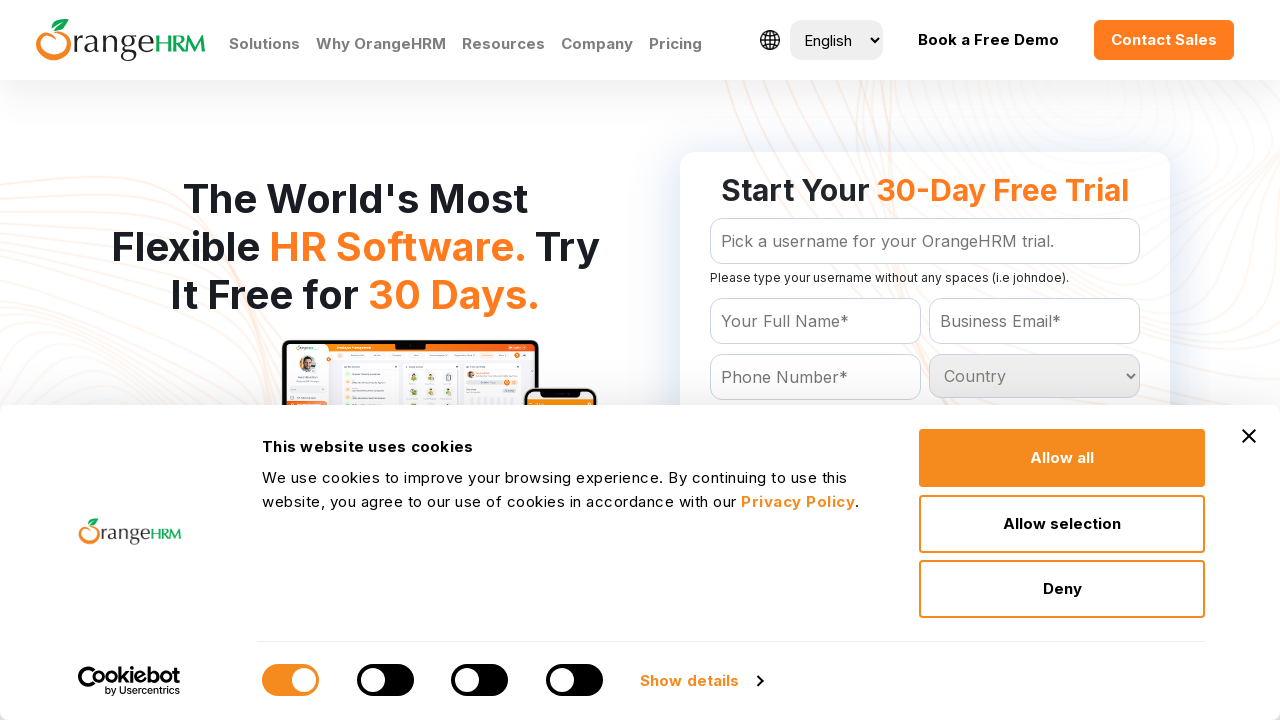

Retrieved and printed option text: Czech Republic
	
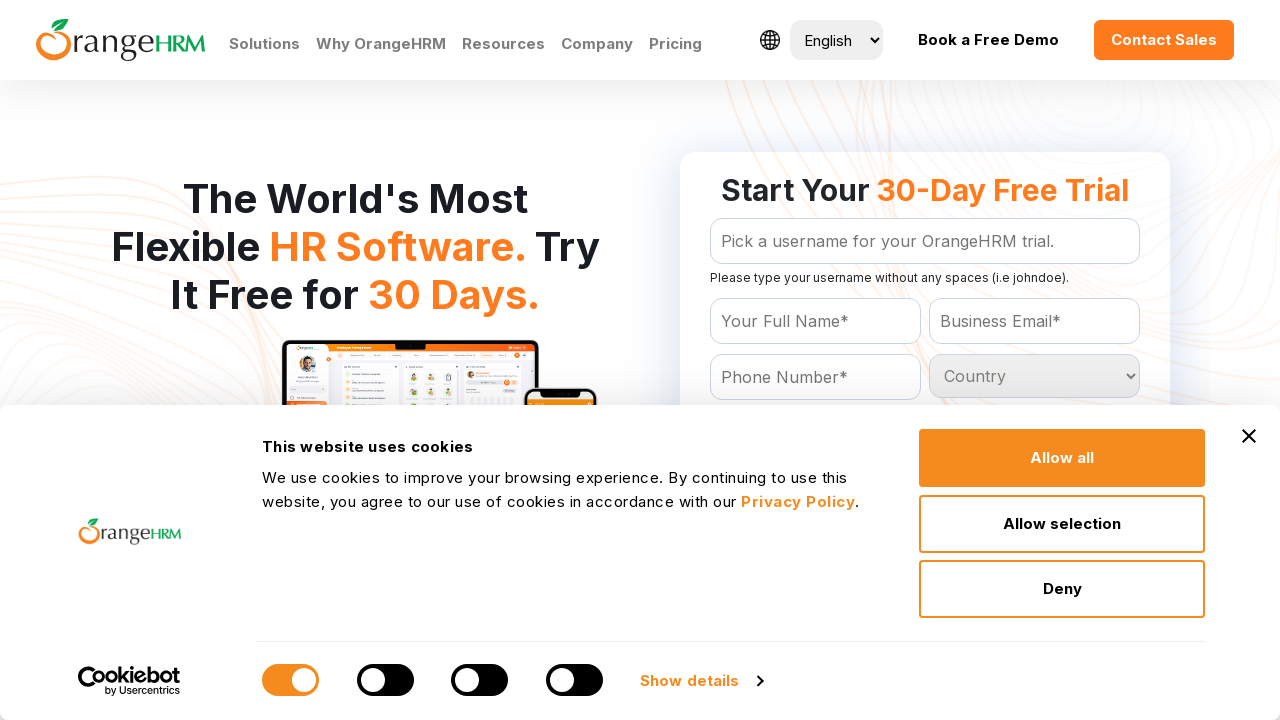

Retrieved and printed option text: Denmark
	
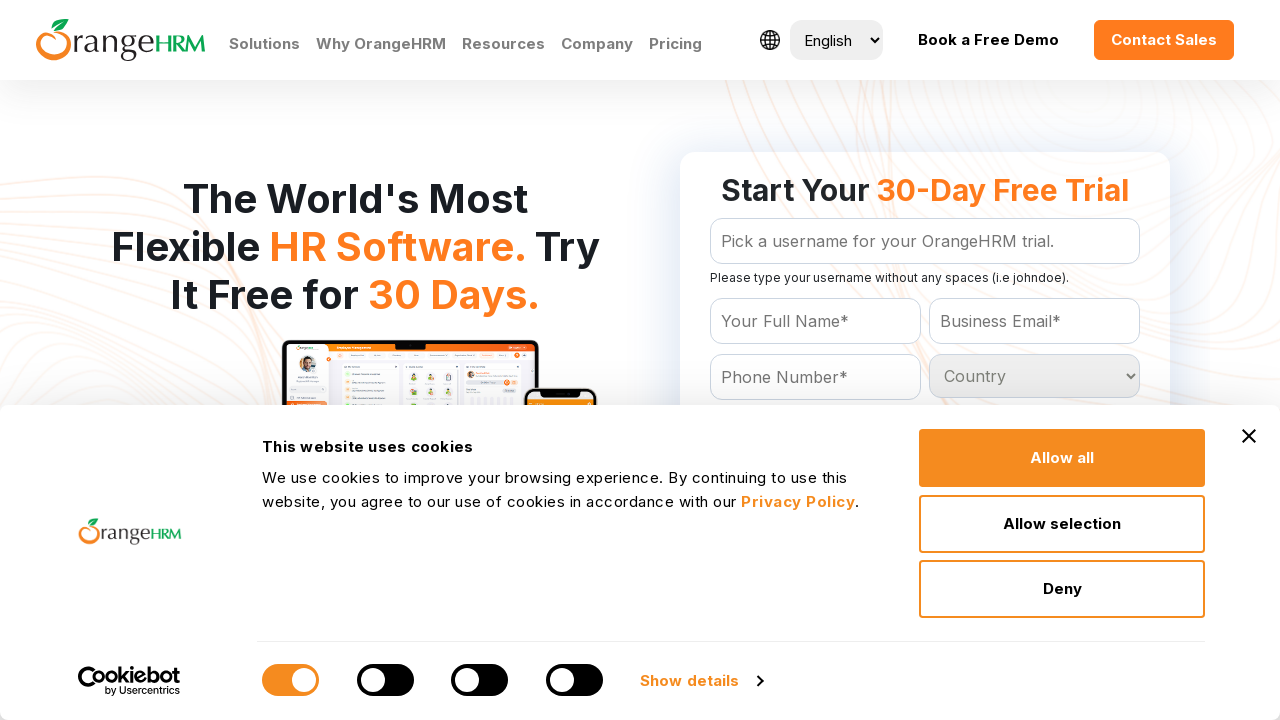

Retrieved and printed option text: Djibouti
	
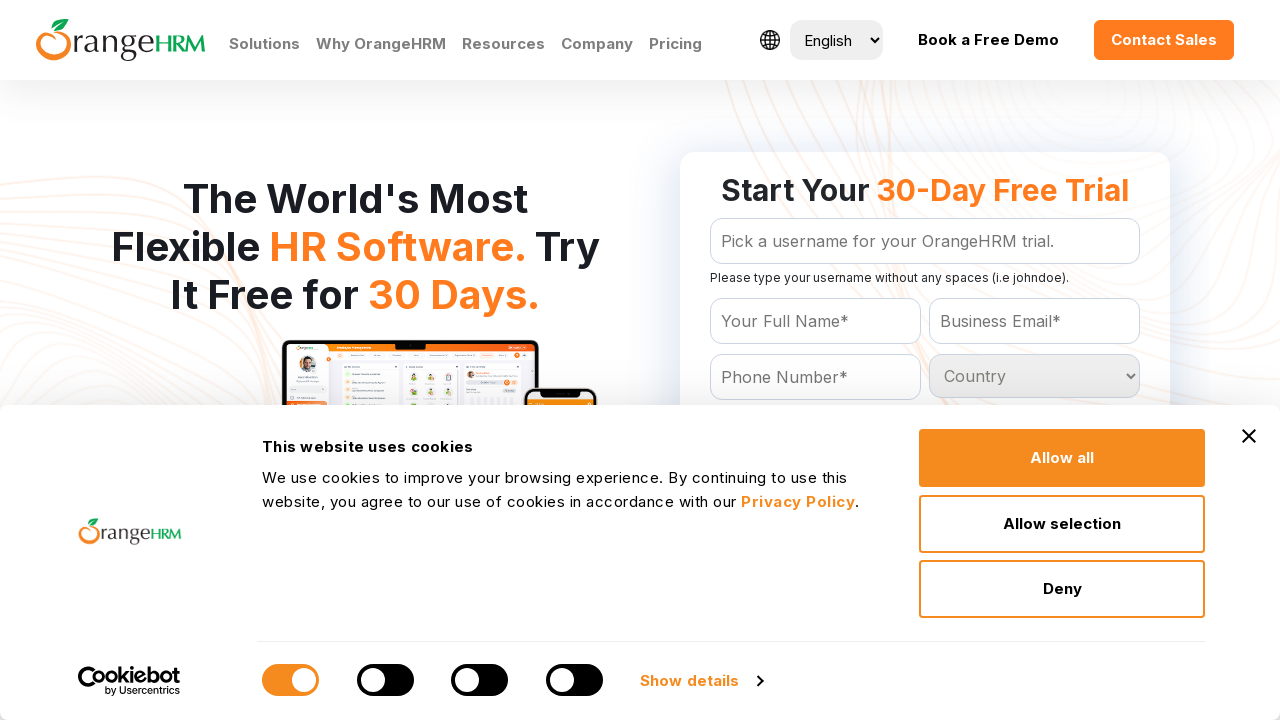

Retrieved and printed option text: Dominica
	
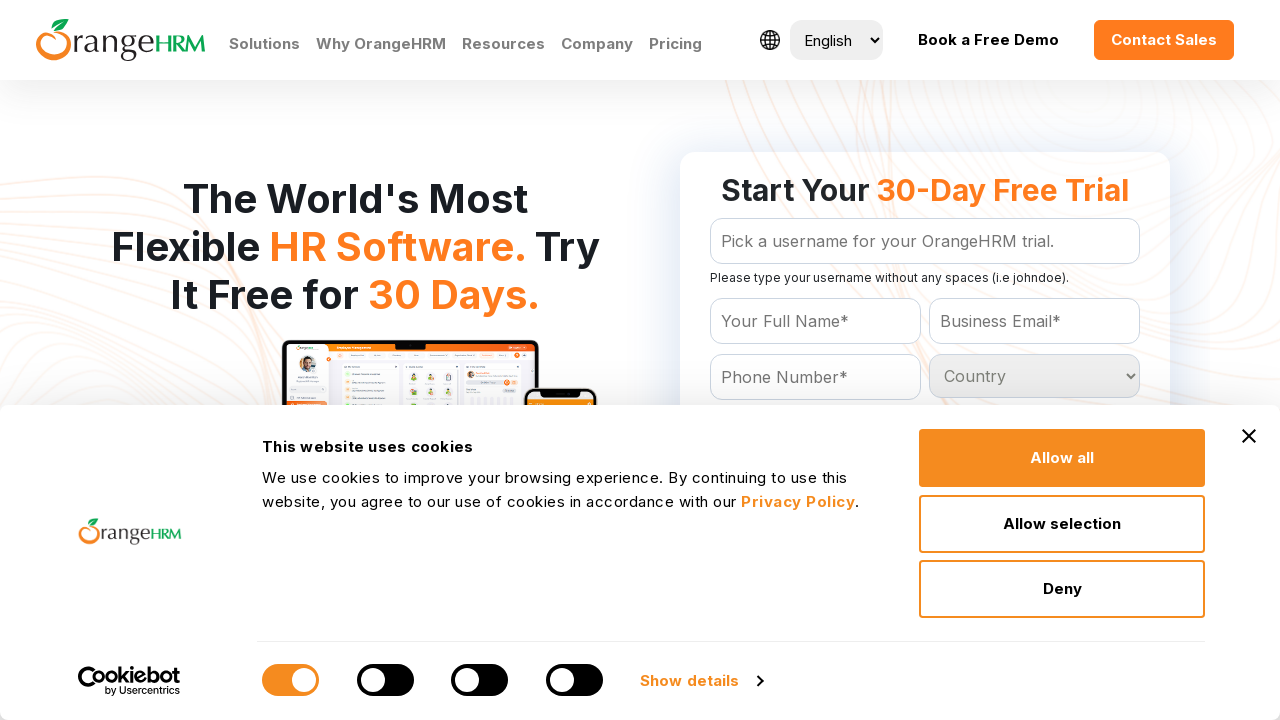

Retrieved and printed option text: Dominican Republic
	
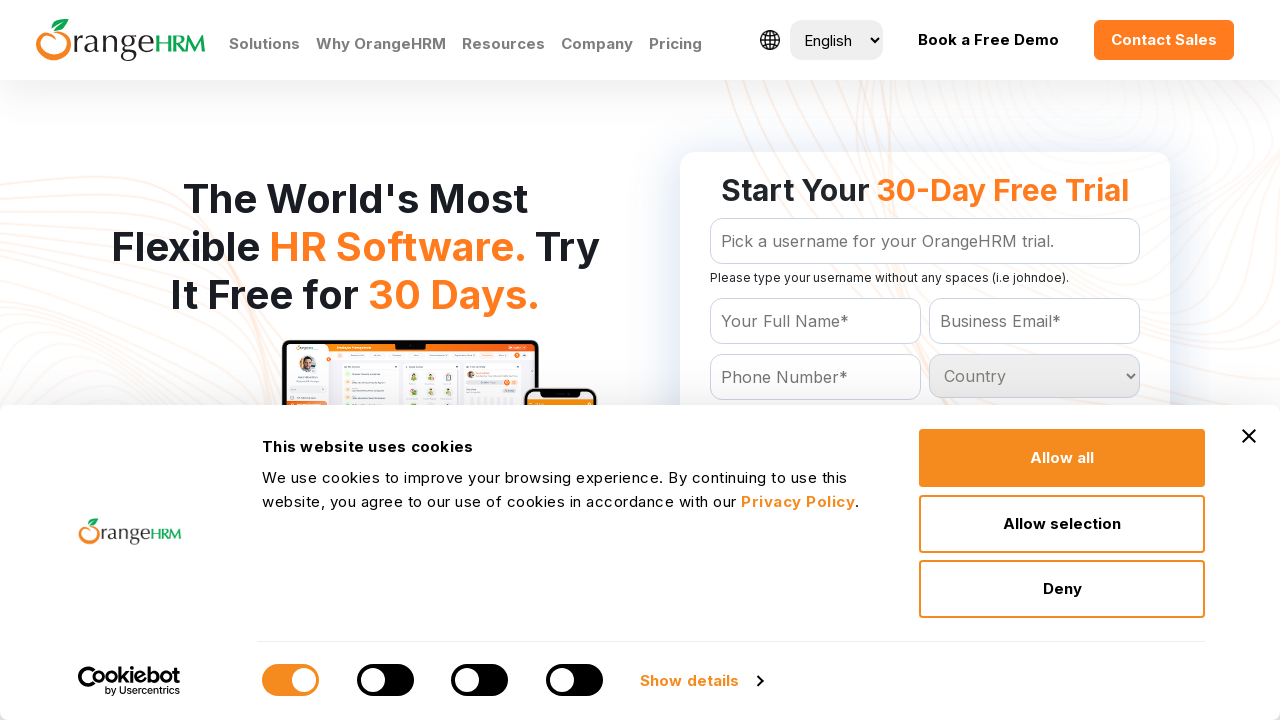

Retrieved and printed option text: East Timor
	
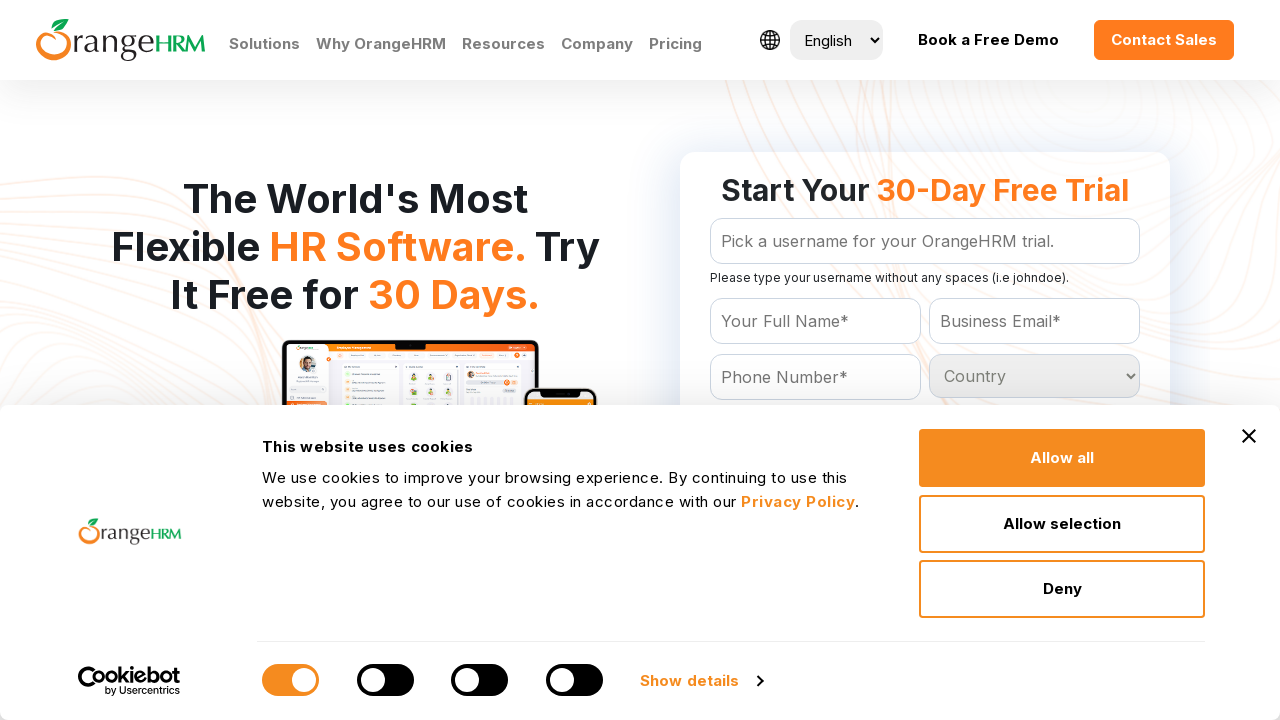

Retrieved and printed option text: Ecuador
	
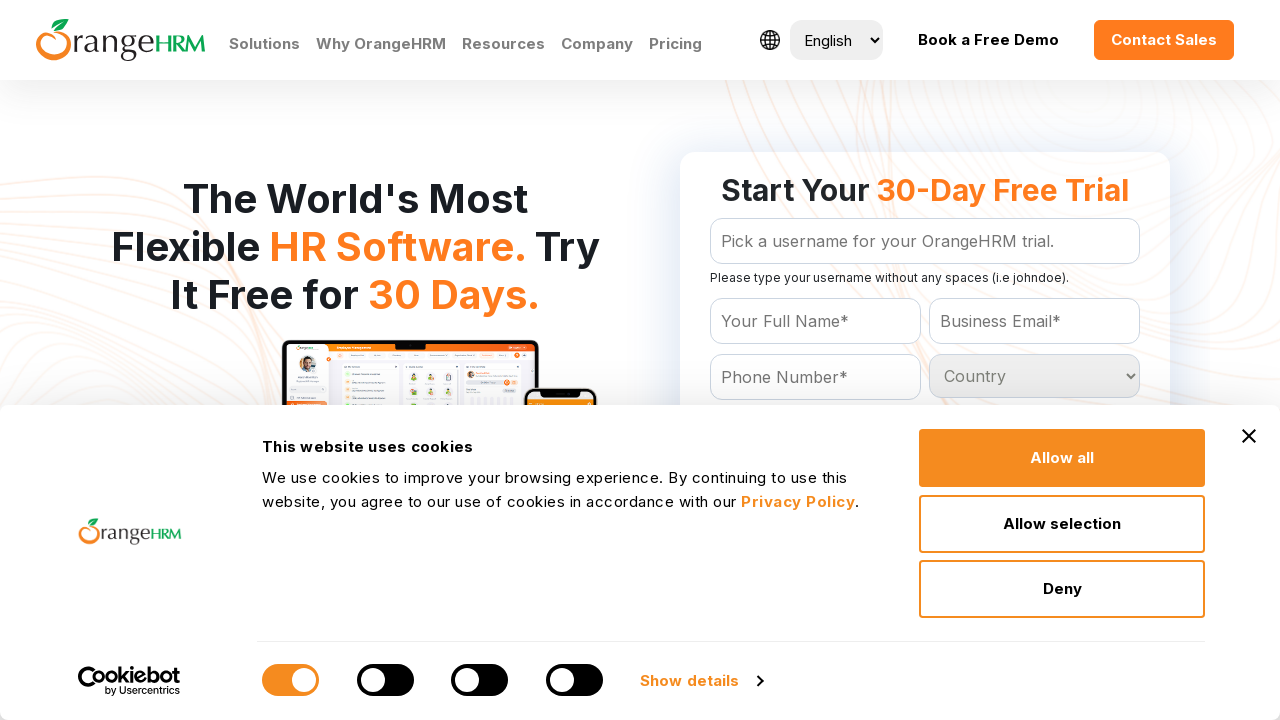

Retrieved and printed option text: Egypt
	
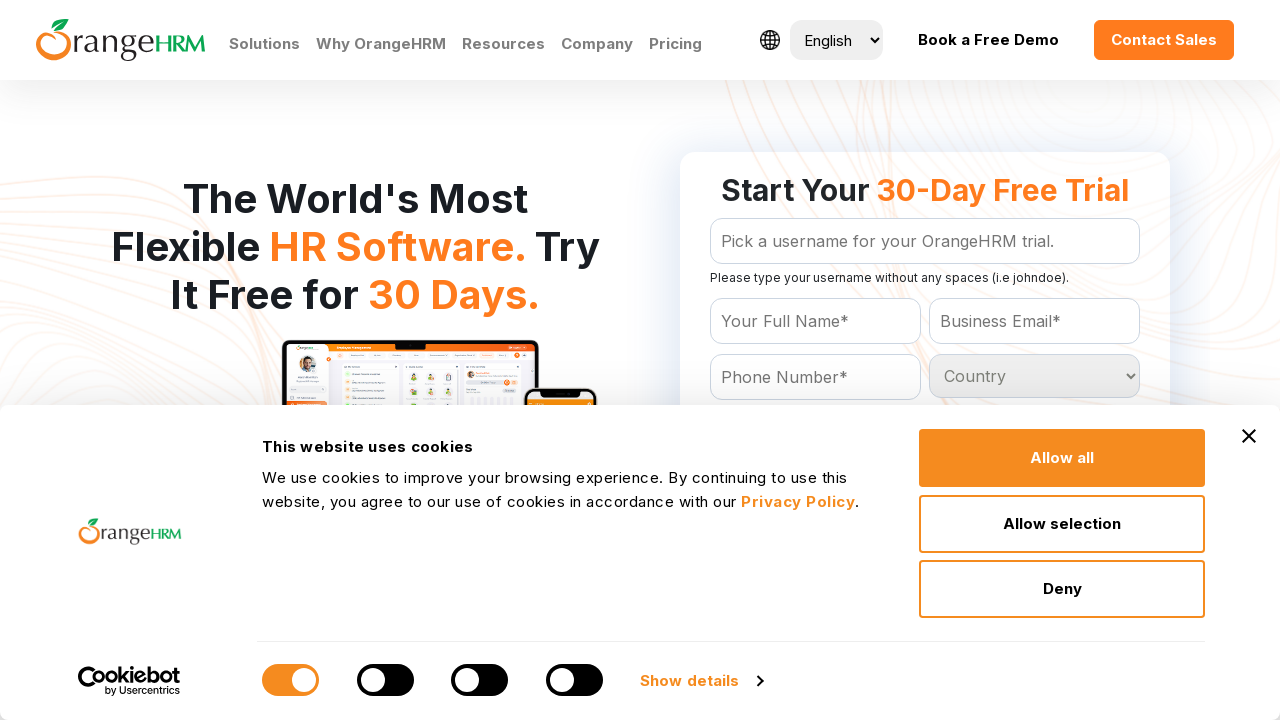

Retrieved and printed option text: El Salvador
	
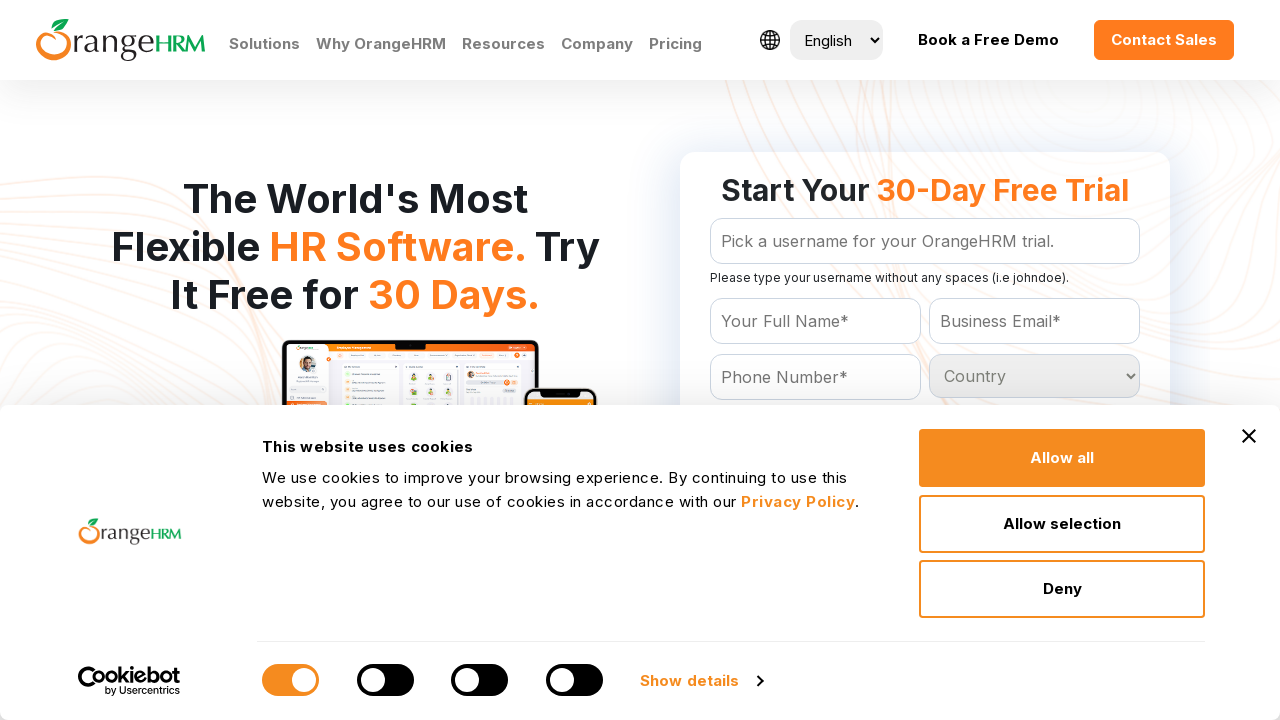

Retrieved and printed option text: Equatorial Guinea
	
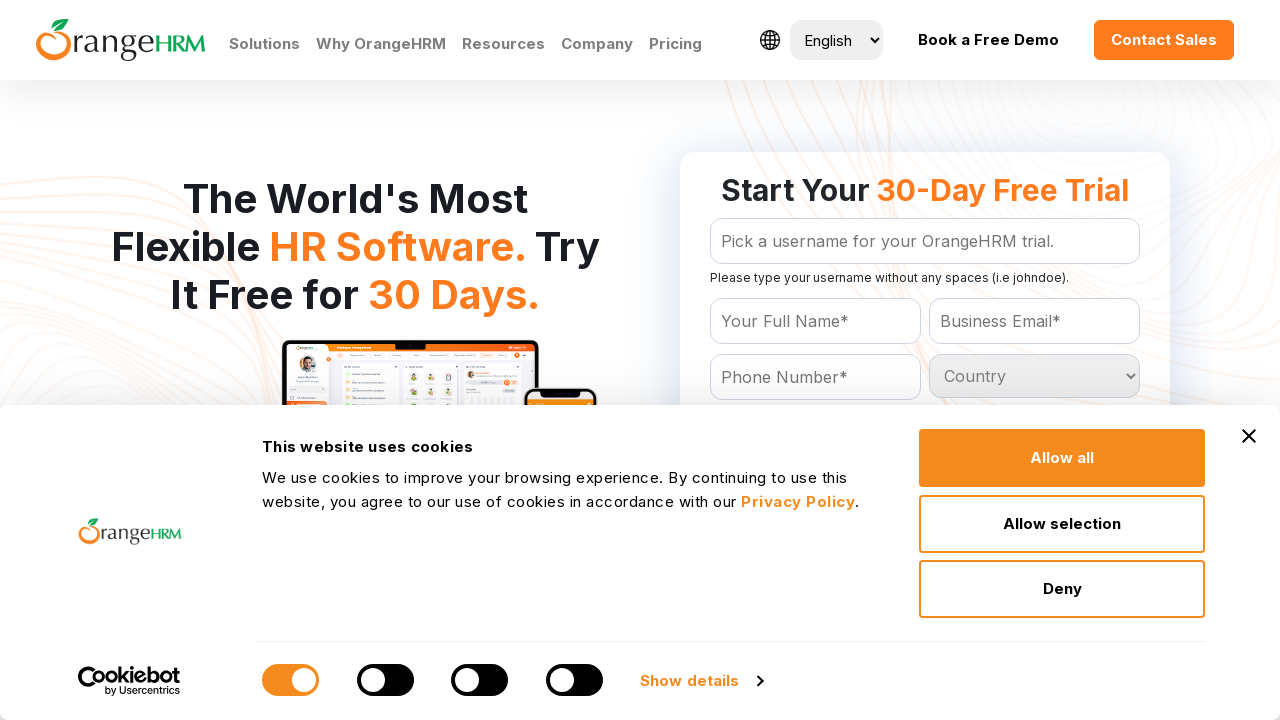

Retrieved and printed option text: Eritrea
	
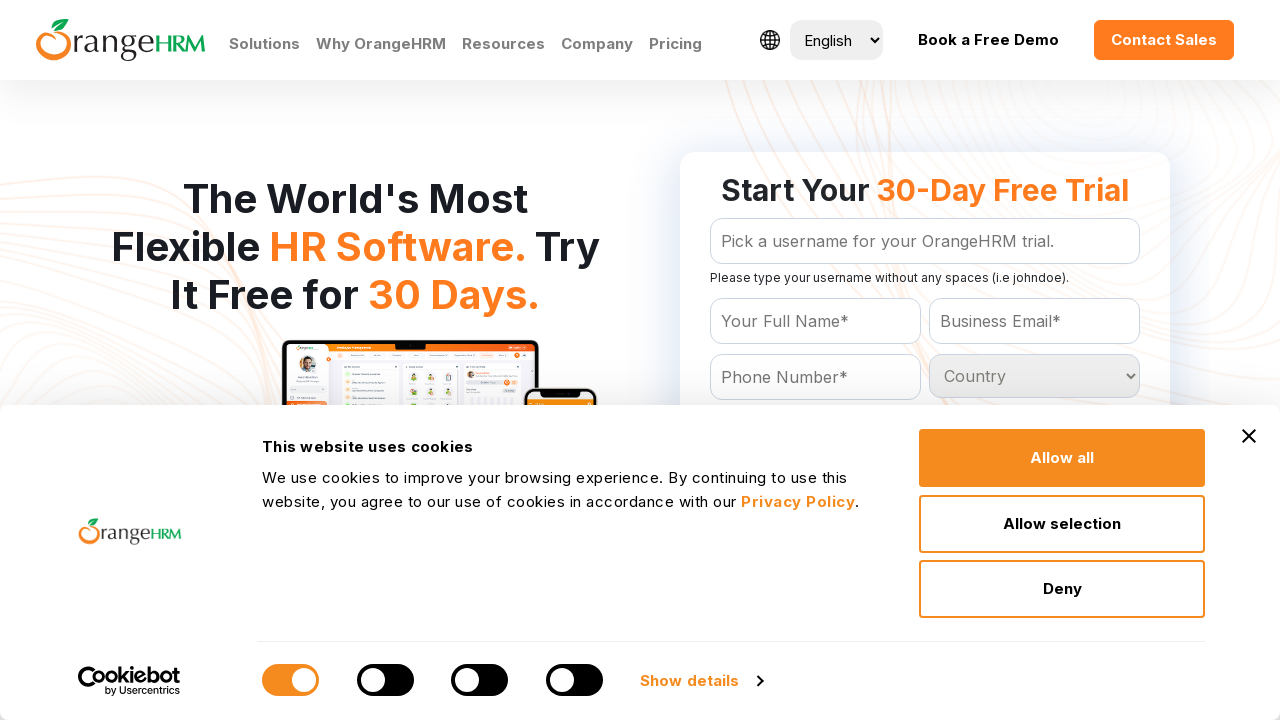

Retrieved and printed option text: Estonia
	
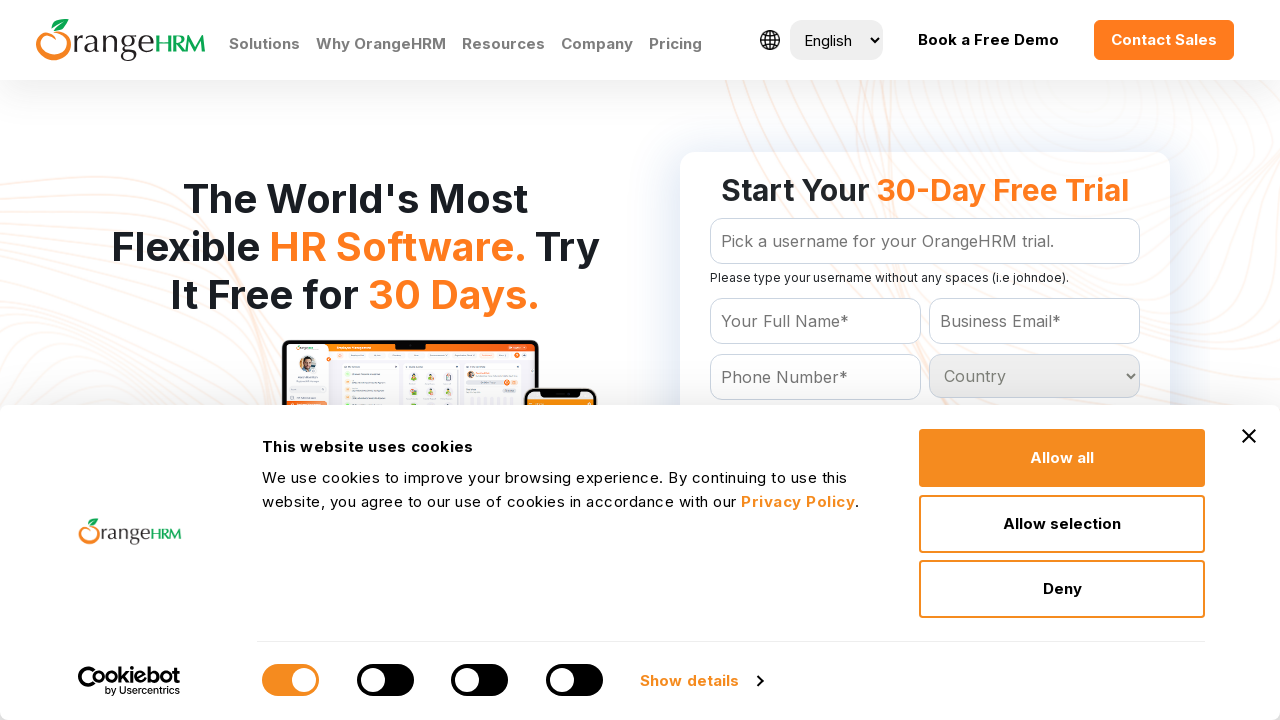

Retrieved and printed option text: Ethiopia
	
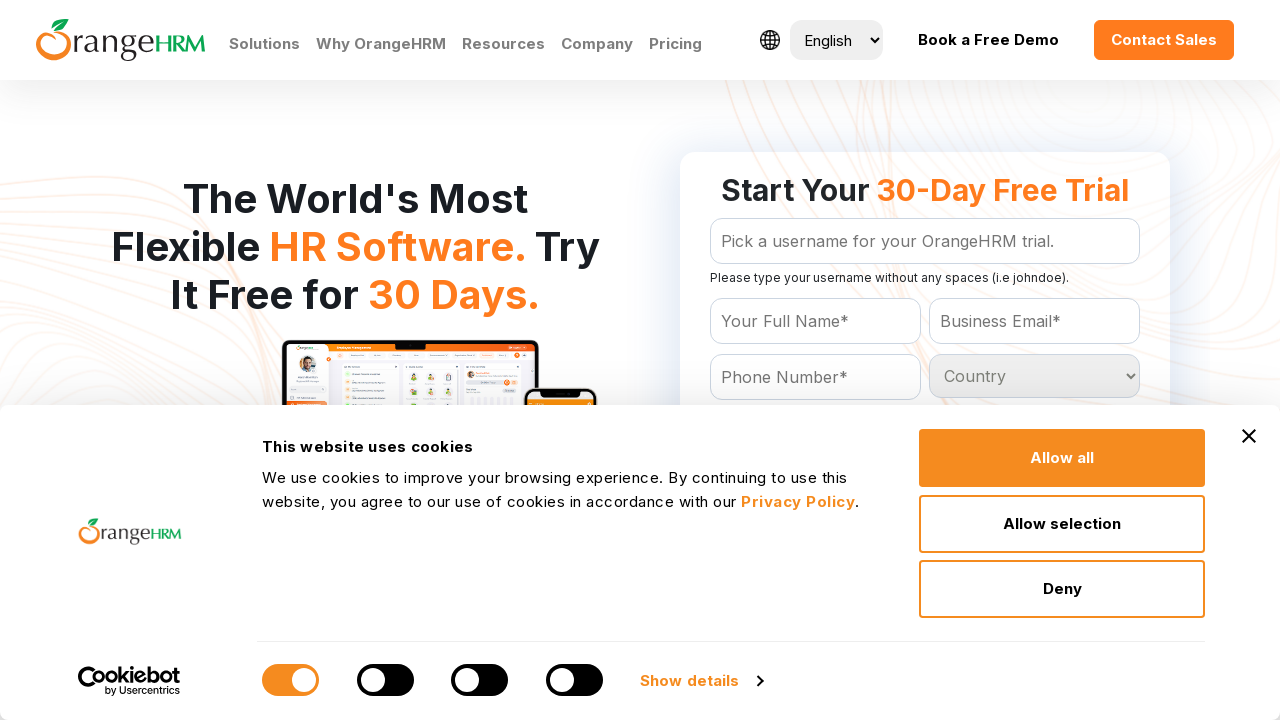

Retrieved and printed option text: Falkland Islands (Malvinas)
	
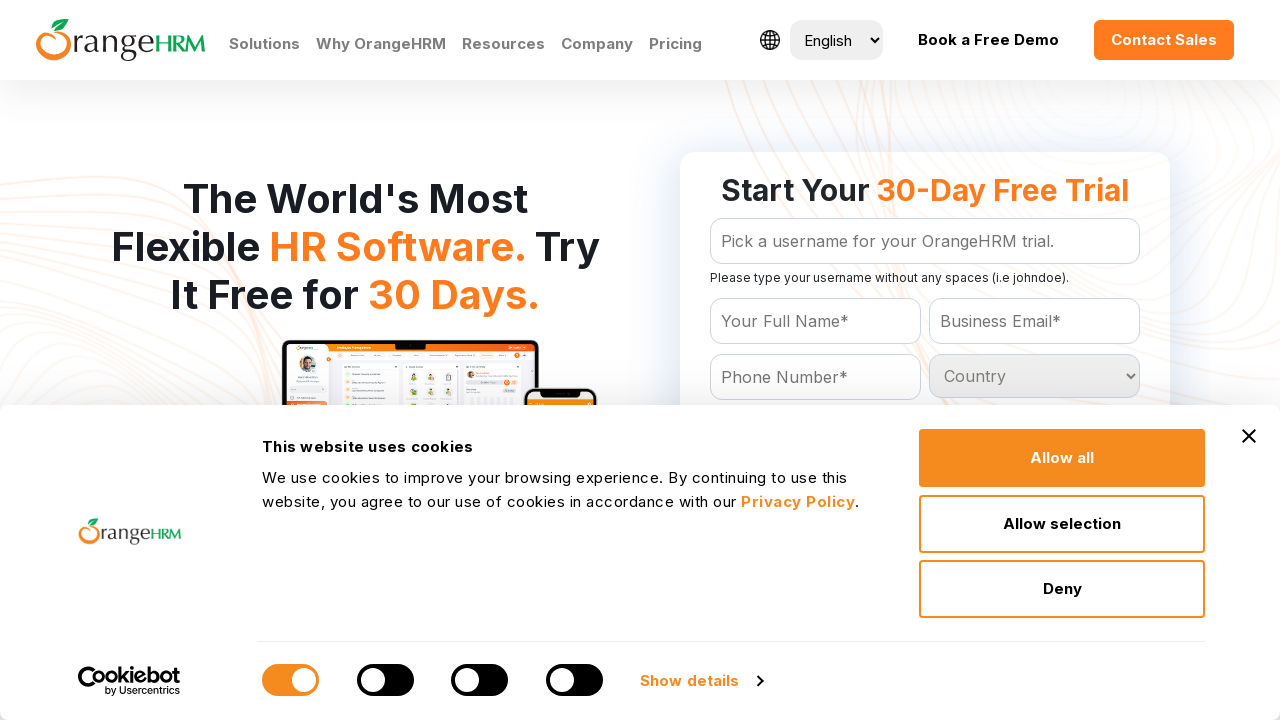

Retrieved and printed option text: Faroe Islands
	
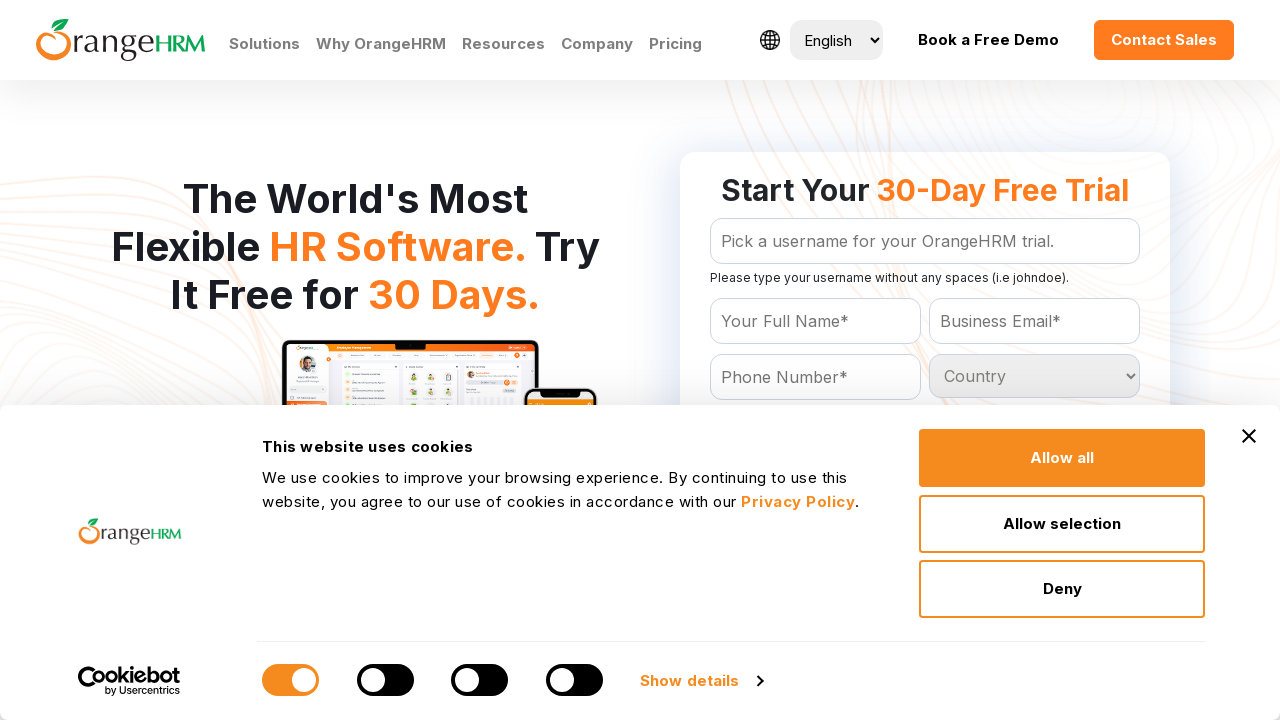

Retrieved and printed option text: Fiji
	
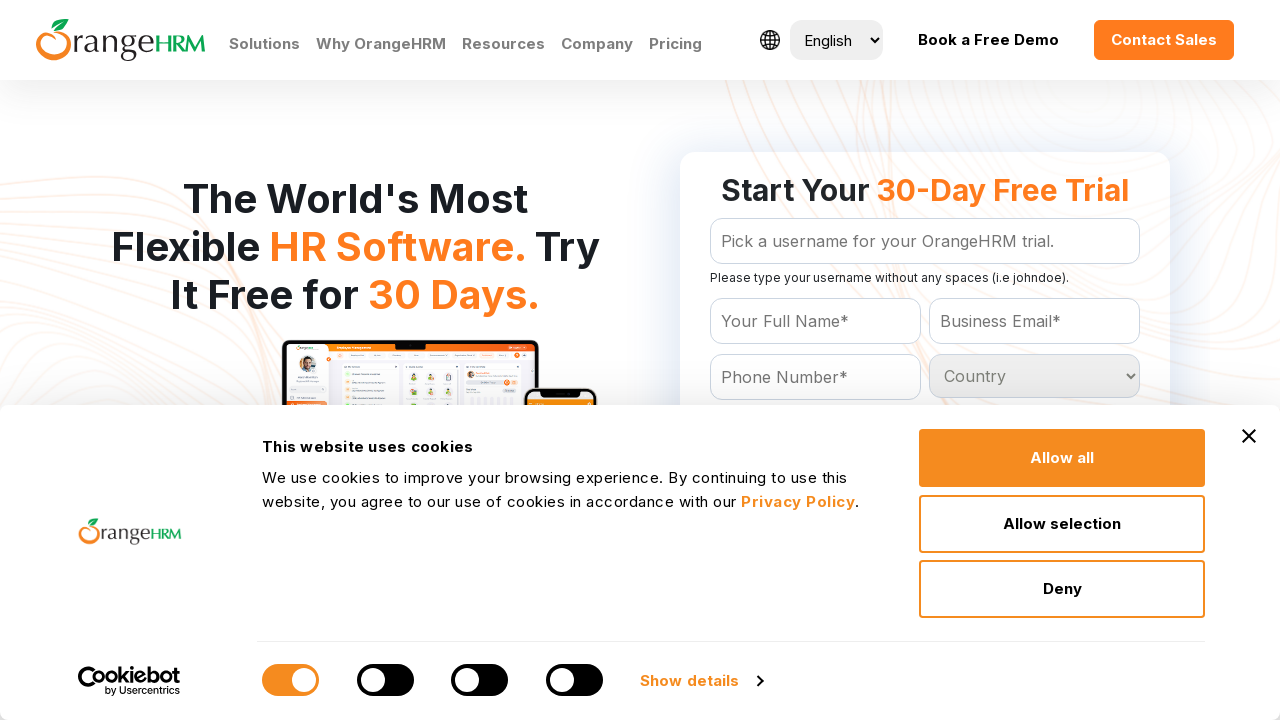

Retrieved and printed option text: Finland
	
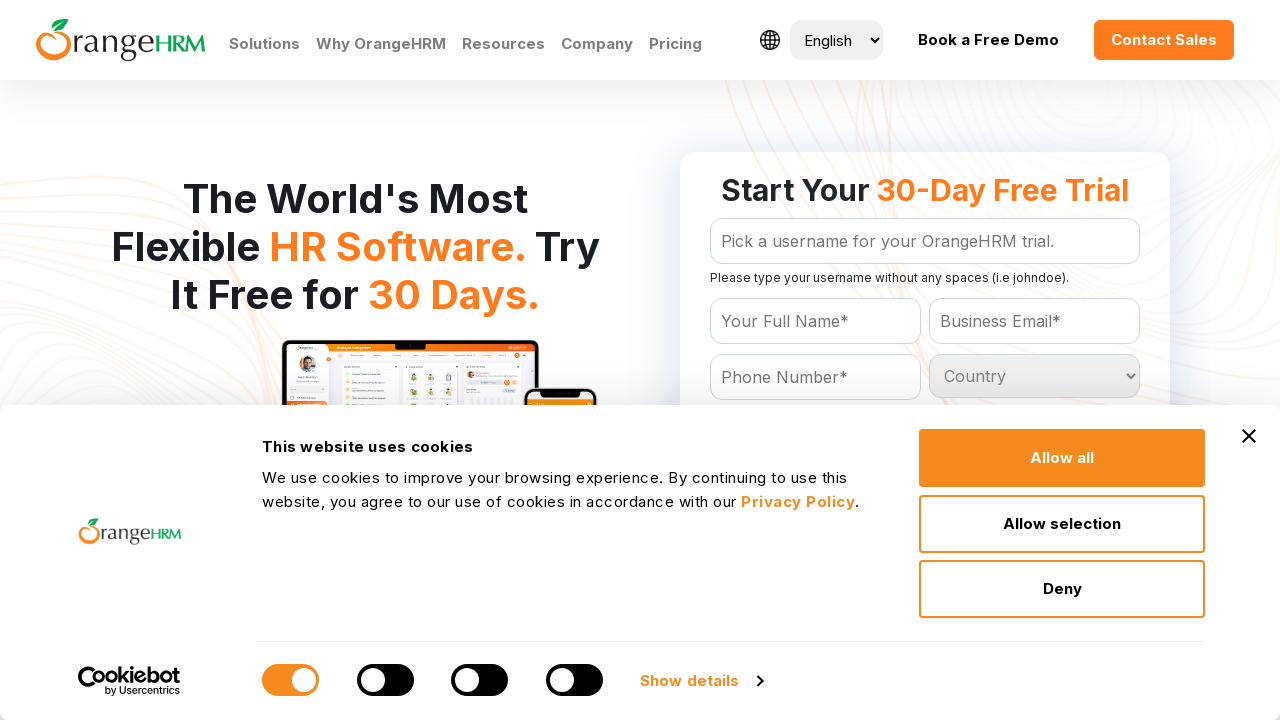

Retrieved and printed option text: France
	
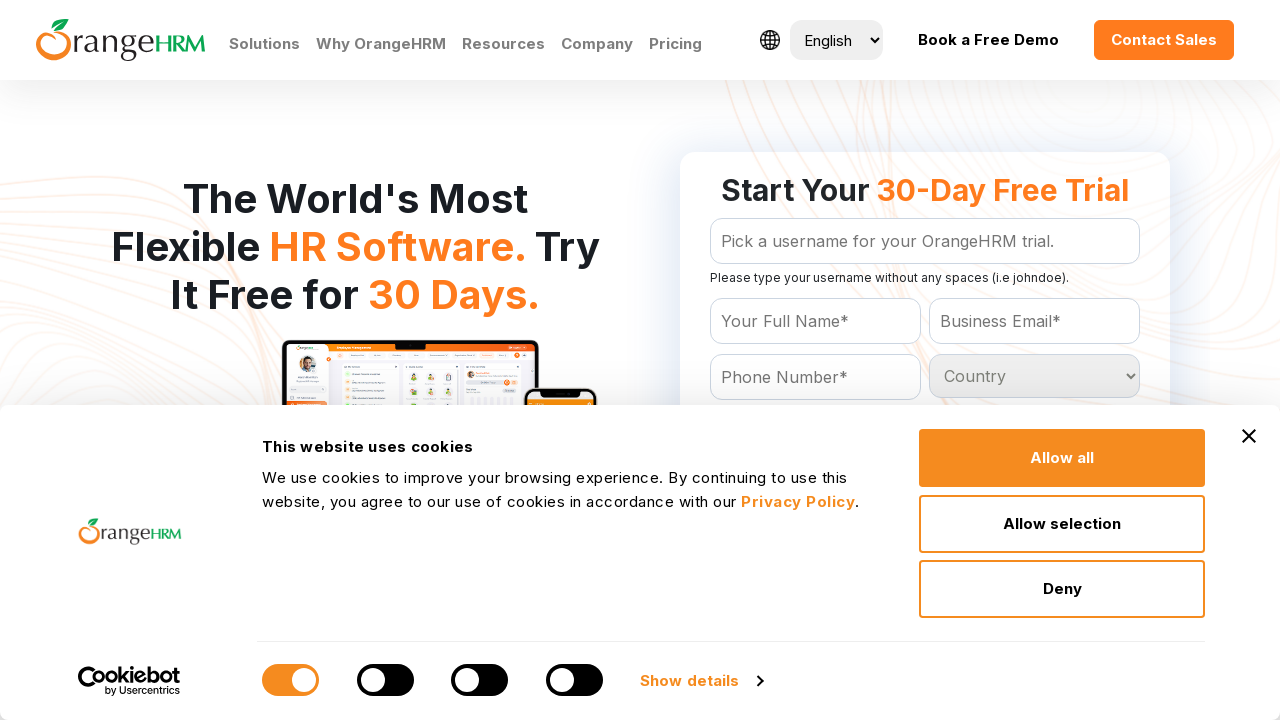

Retrieved and printed option text: French Guiana
	
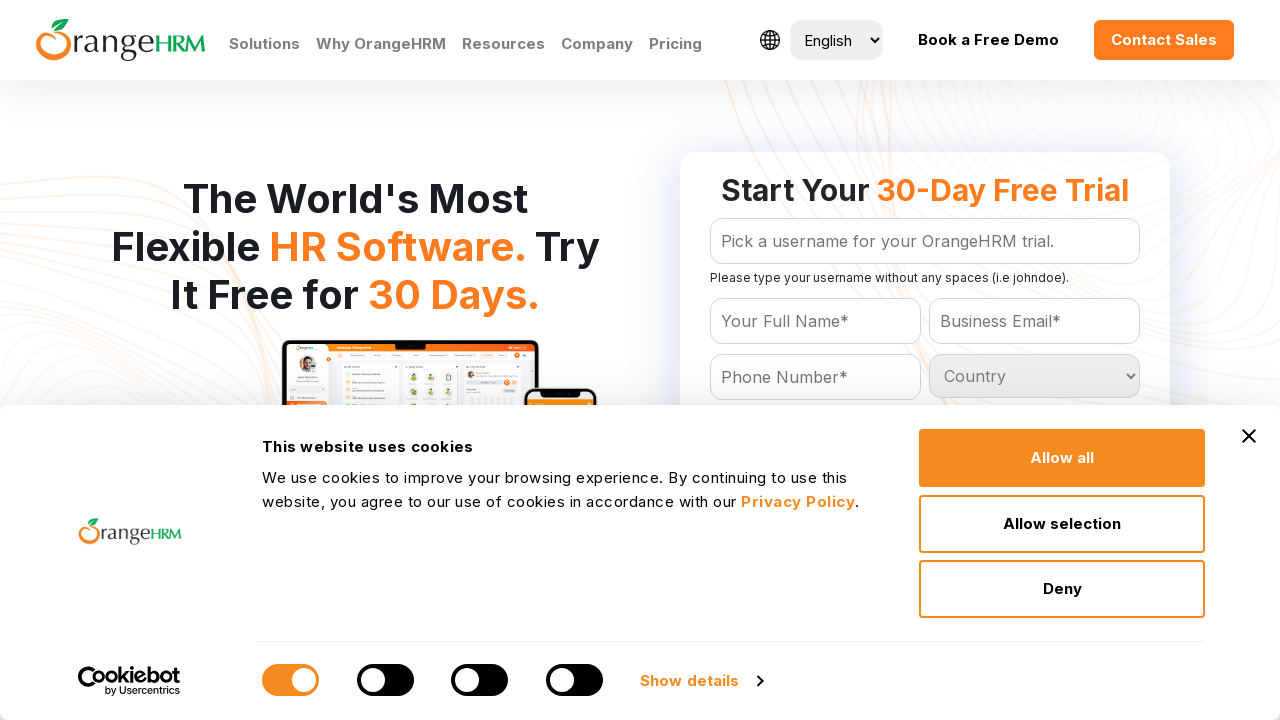

Retrieved and printed option text: French Polynesia
	
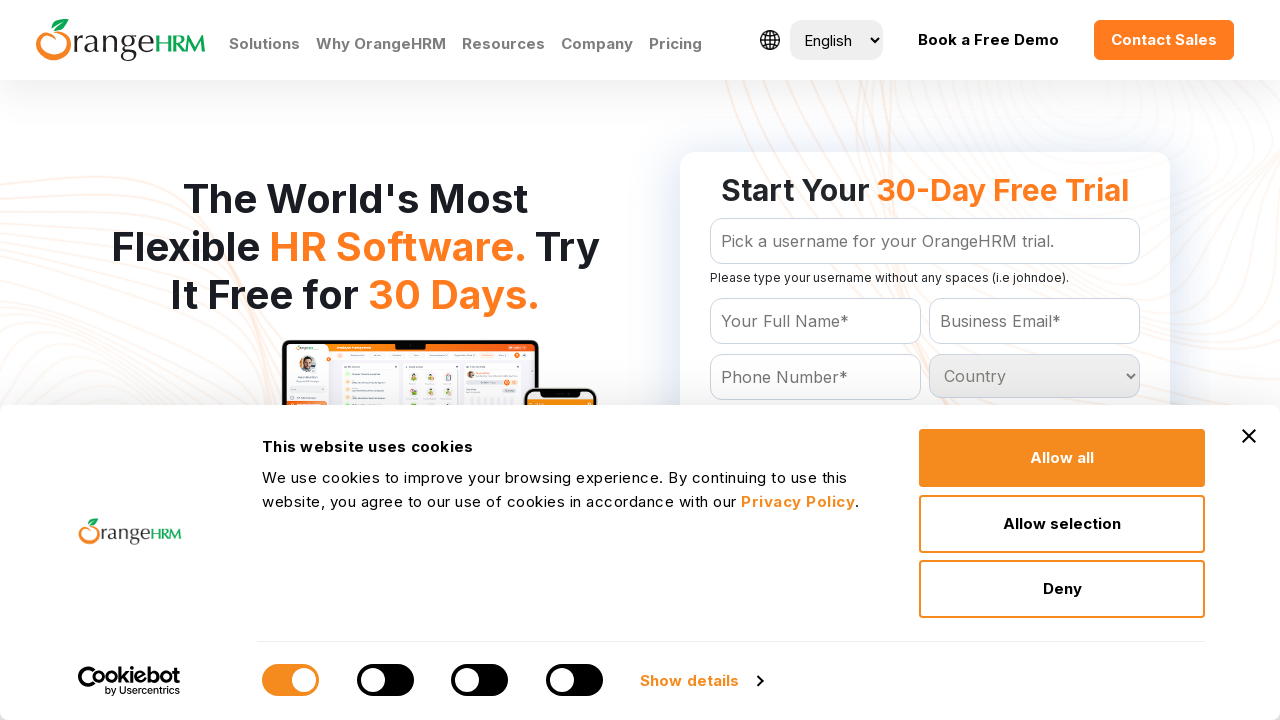

Retrieved and printed option text: French Southern Territories
	
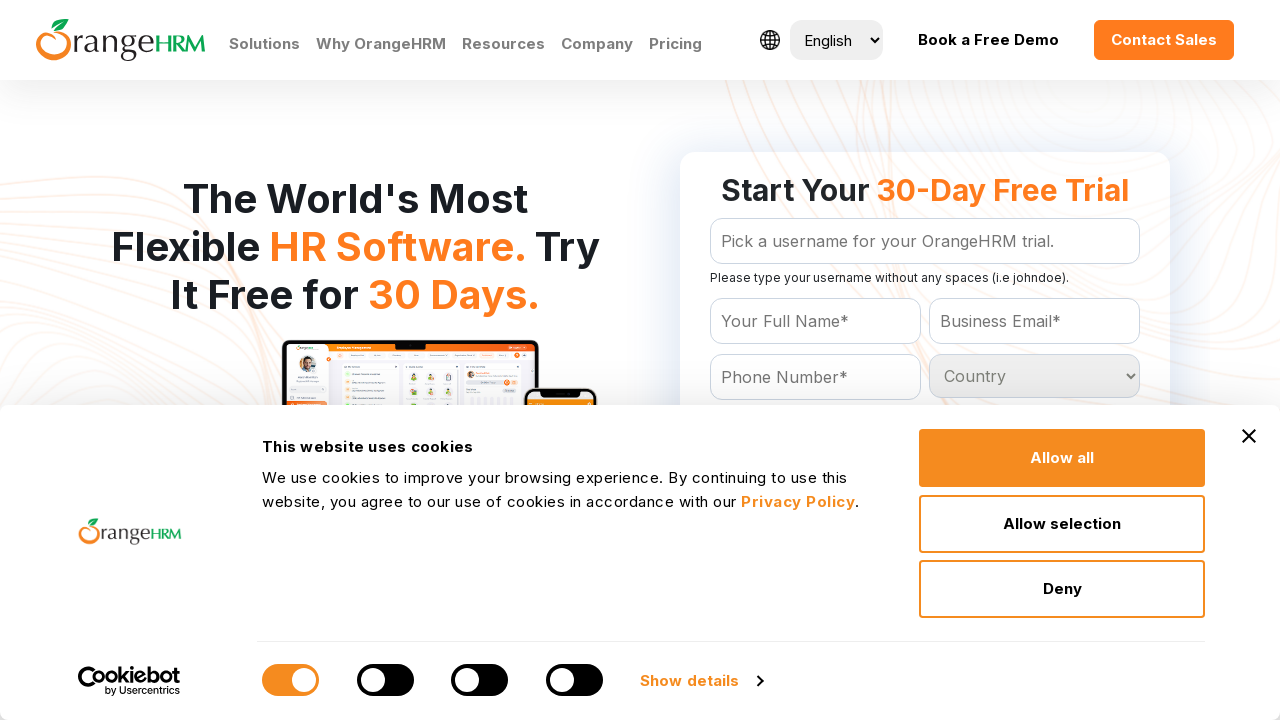

Retrieved and printed option text: Gabon
	
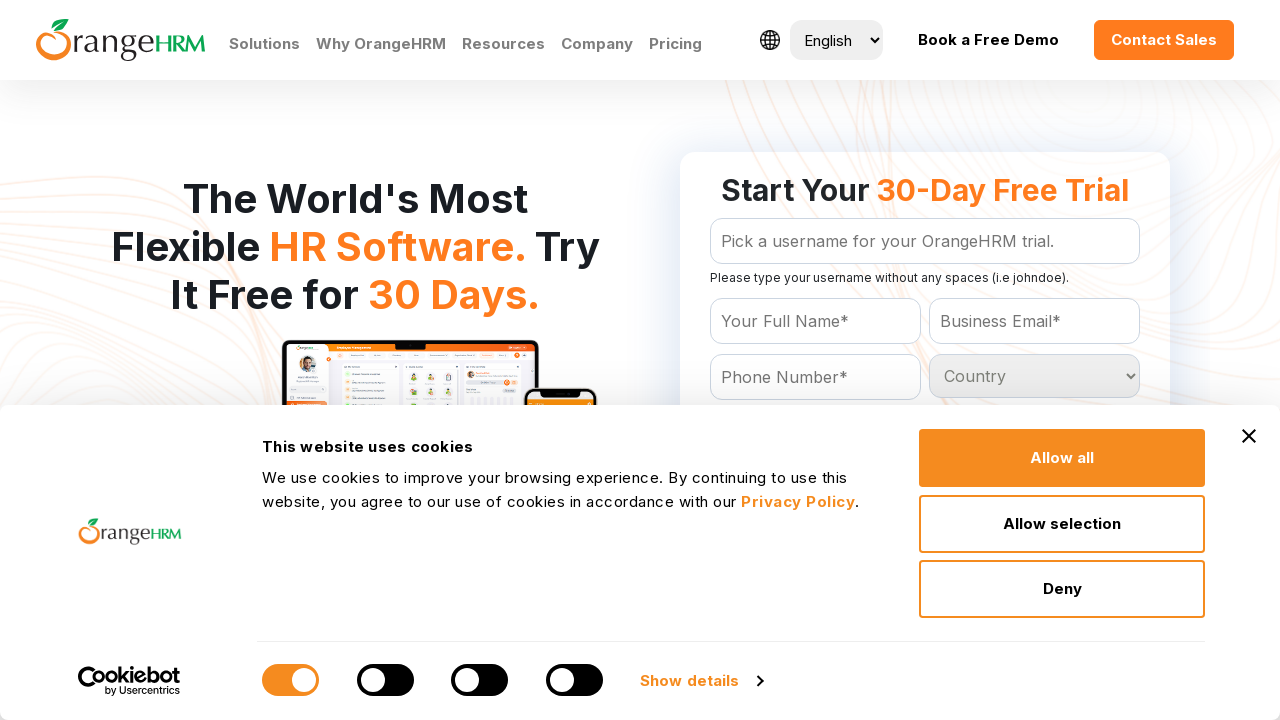

Retrieved and printed option text: Gambia
	
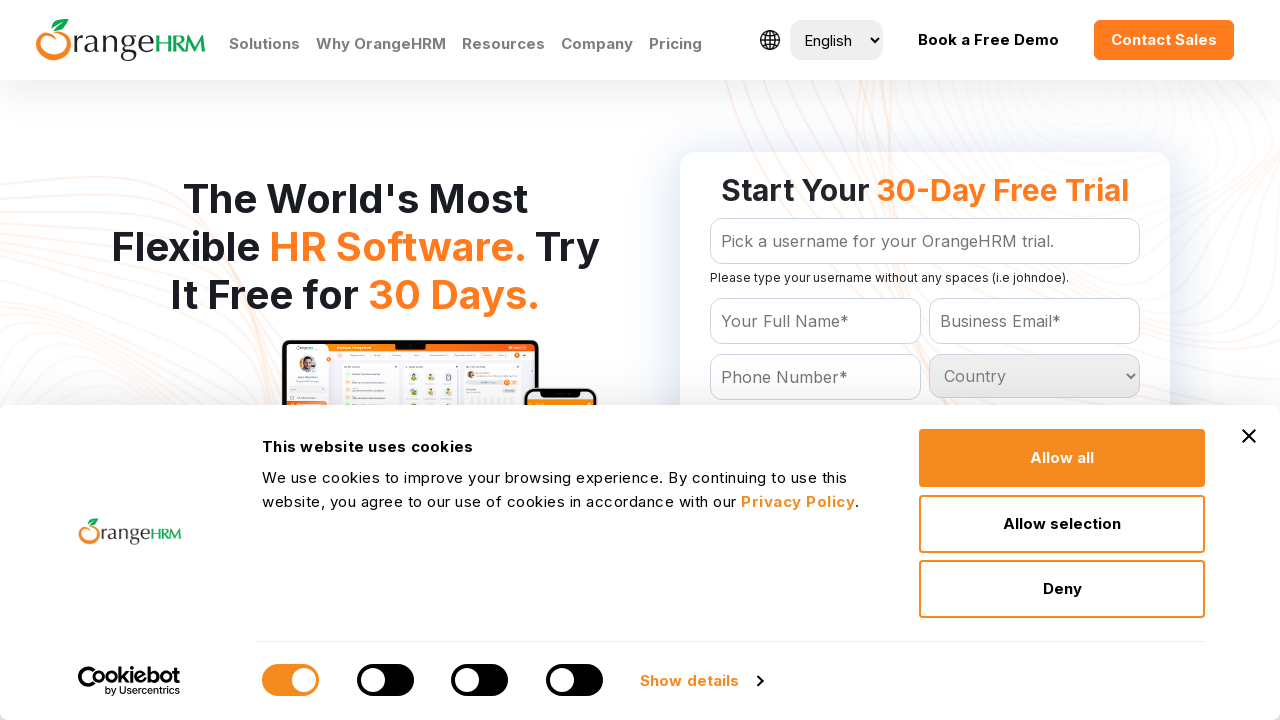

Retrieved and printed option text: Georgia
	
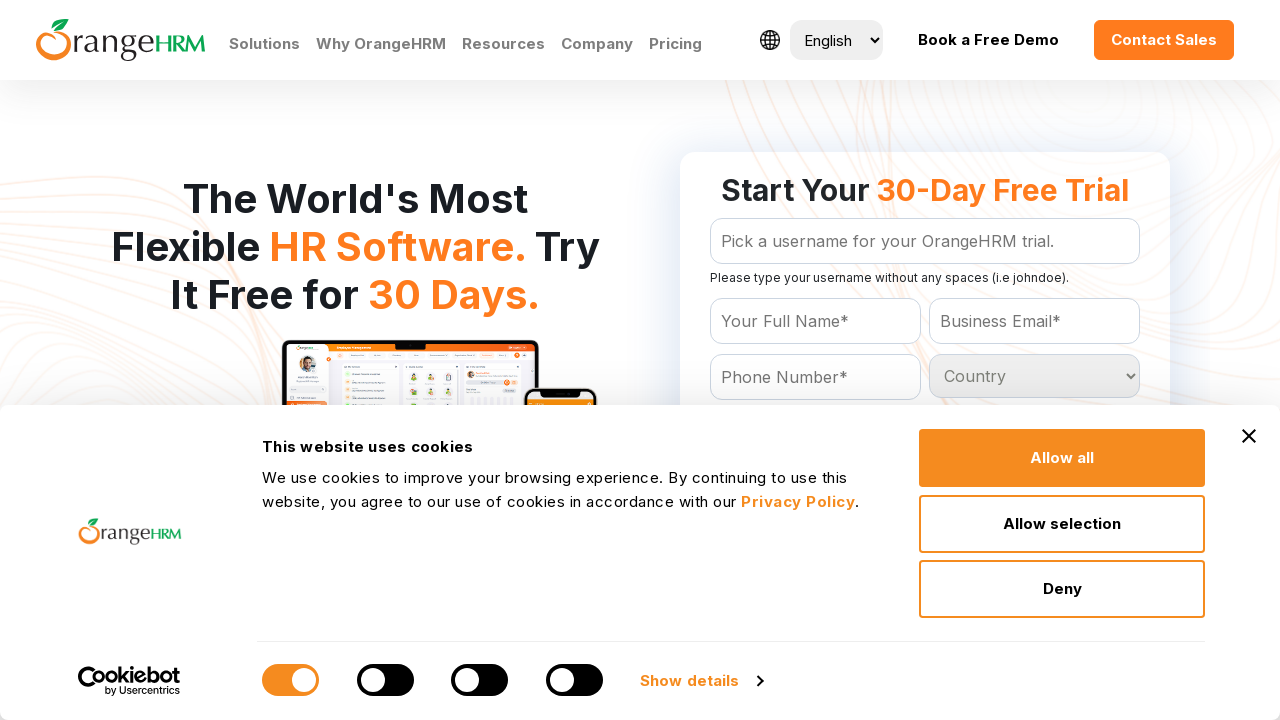

Retrieved and printed option text: Germany
	
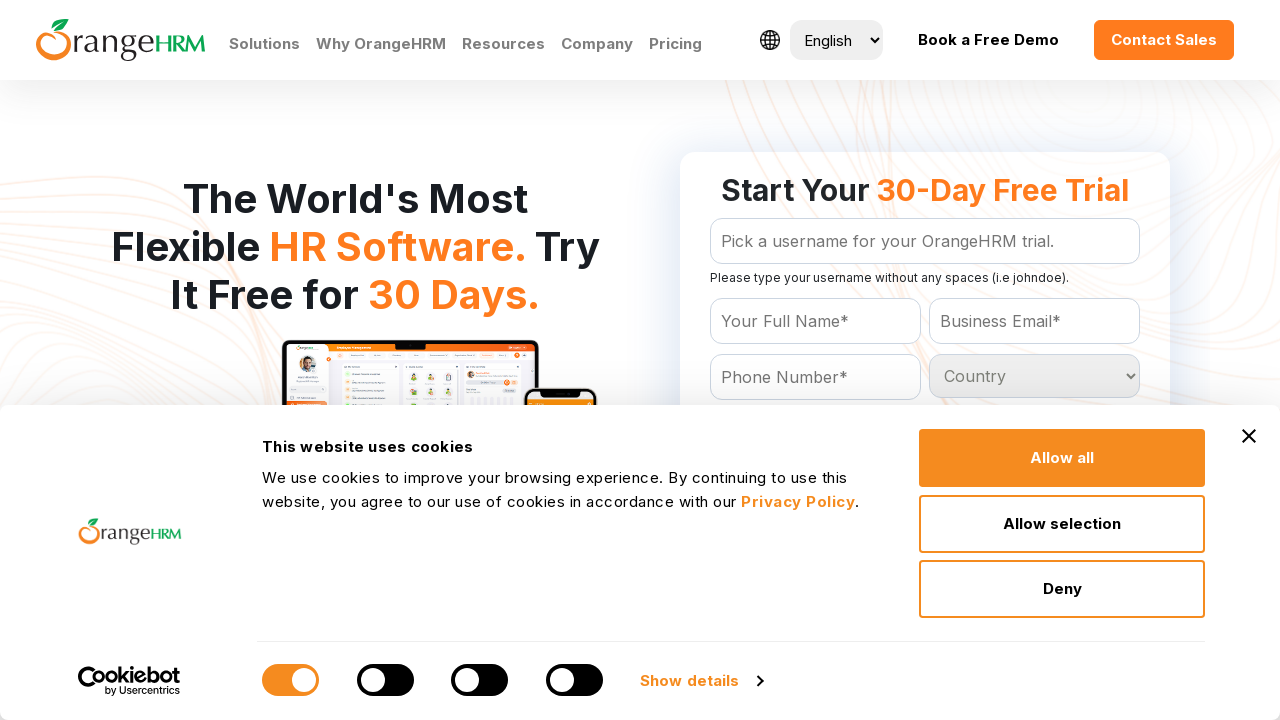

Retrieved and printed option text: Ghana
	
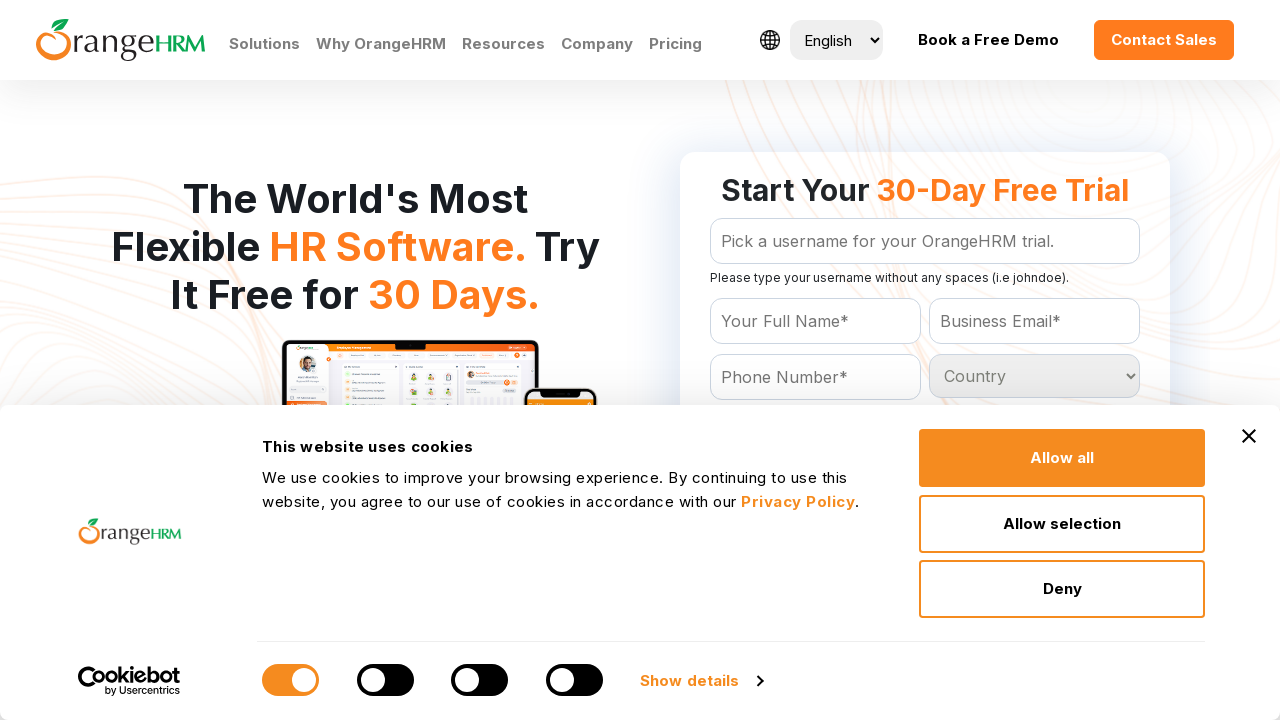

Retrieved and printed option text: Gibraltar
	
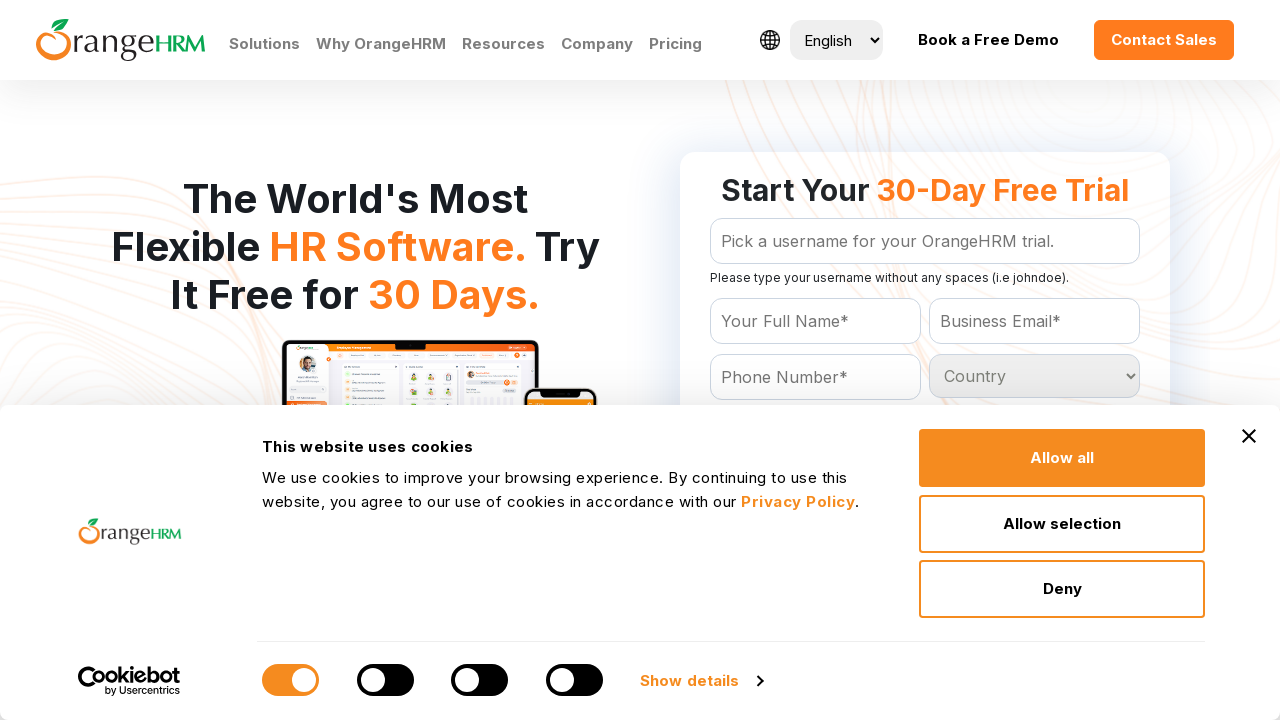

Retrieved and printed option text: Greece
	
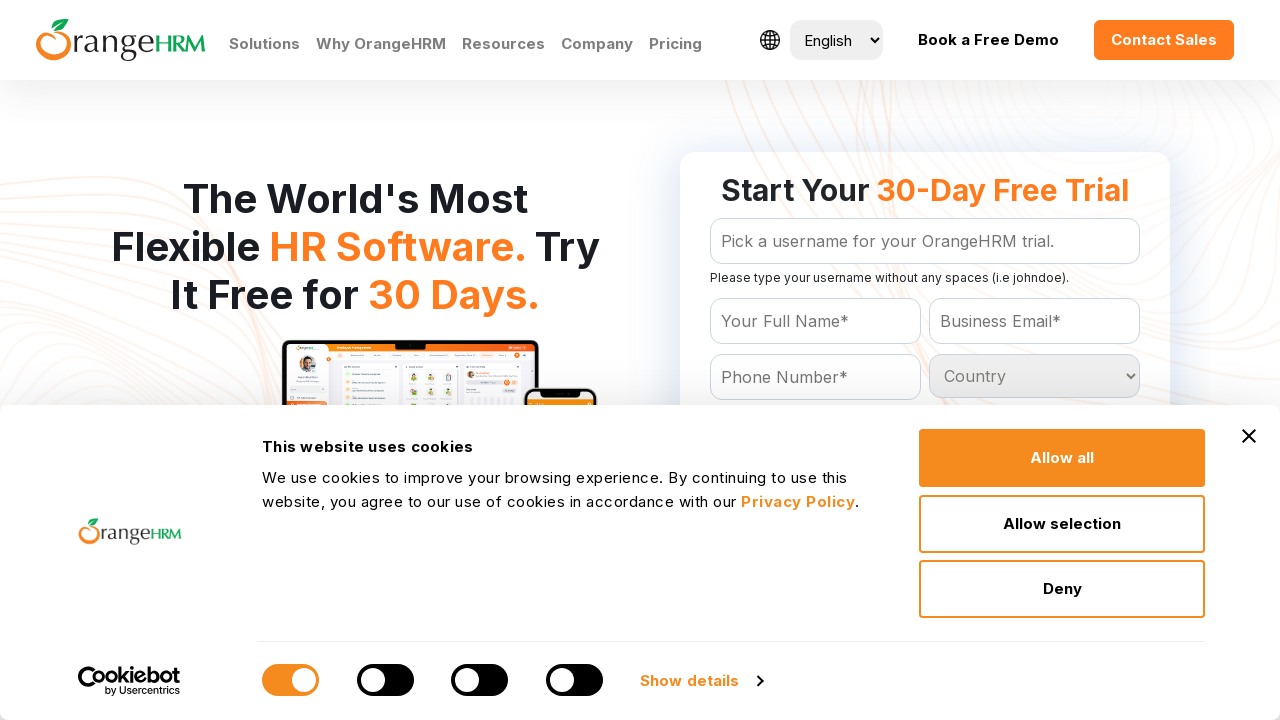

Retrieved and printed option text: Greenland
	
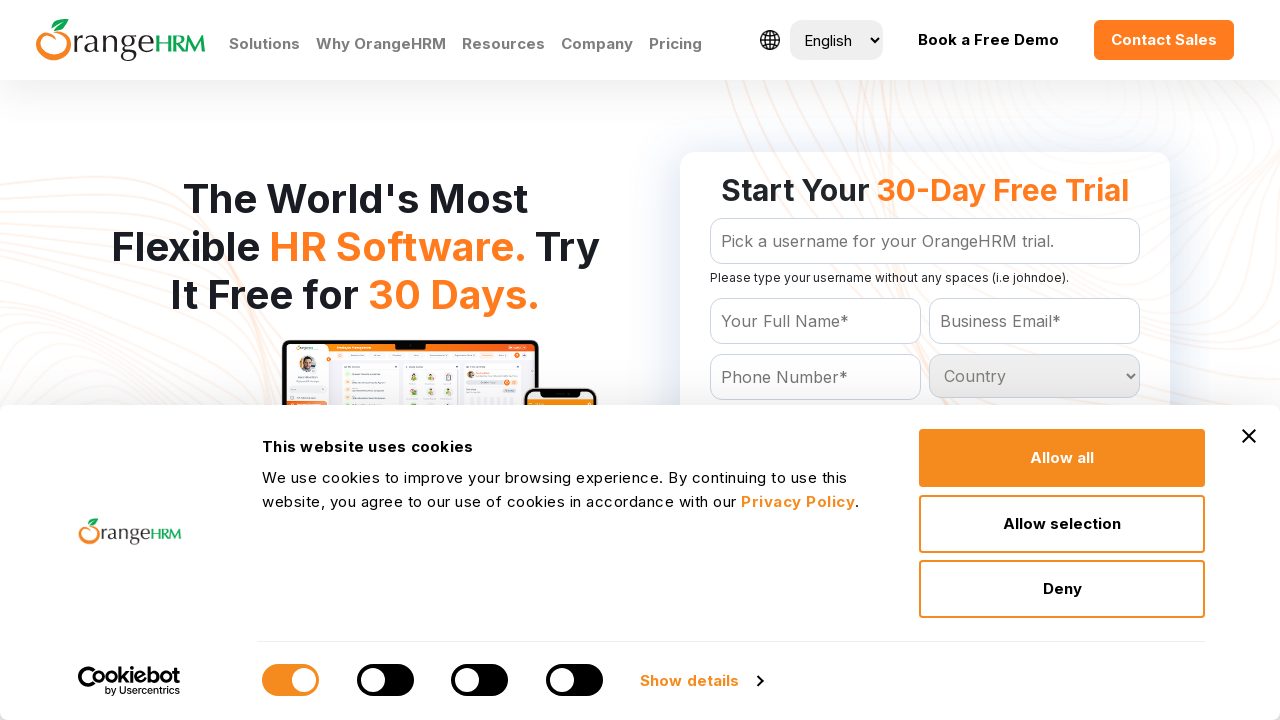

Retrieved and printed option text: Grenada
	
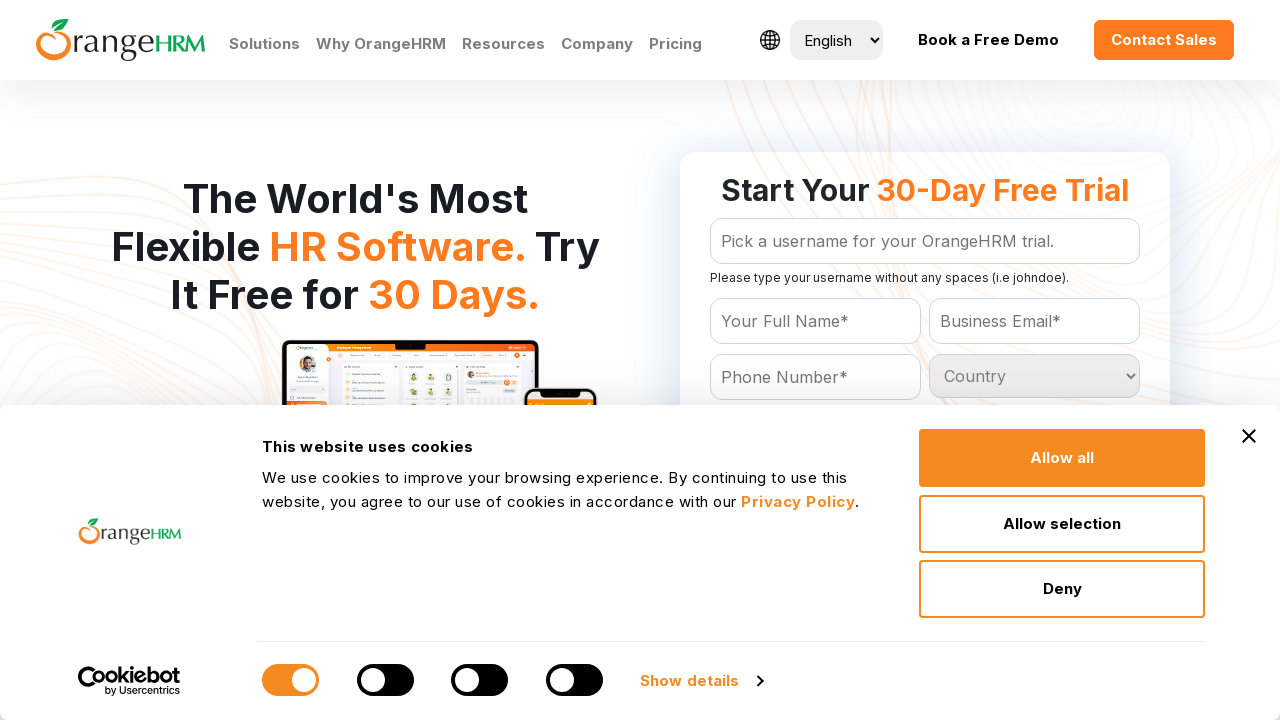

Retrieved and printed option text: Guadeloupe
	
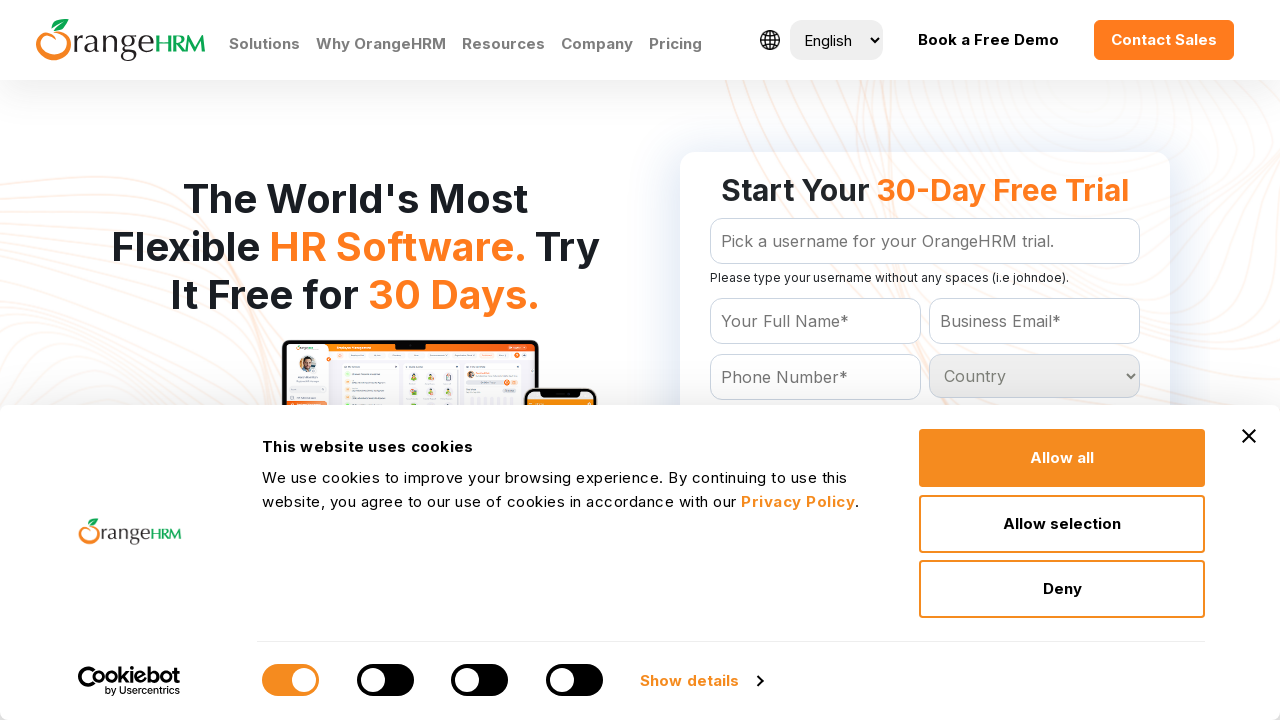

Retrieved and printed option text: Guam
	
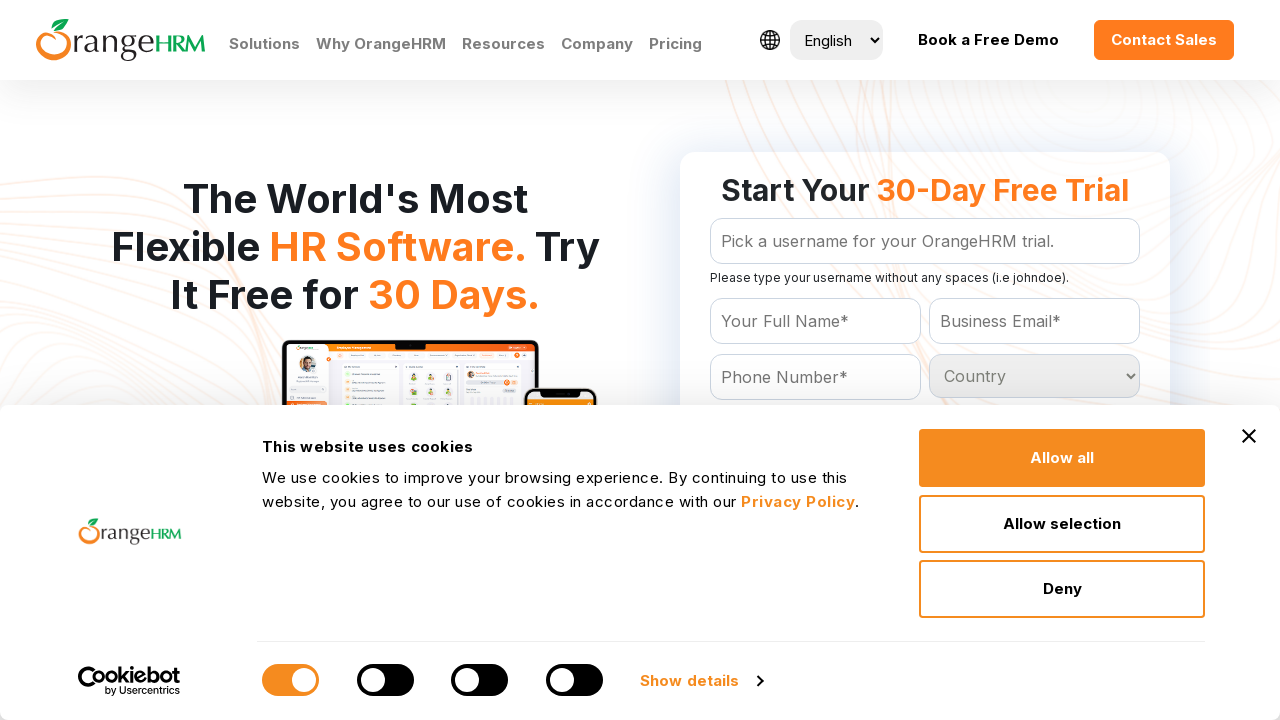

Retrieved and printed option text: Guatemala
	
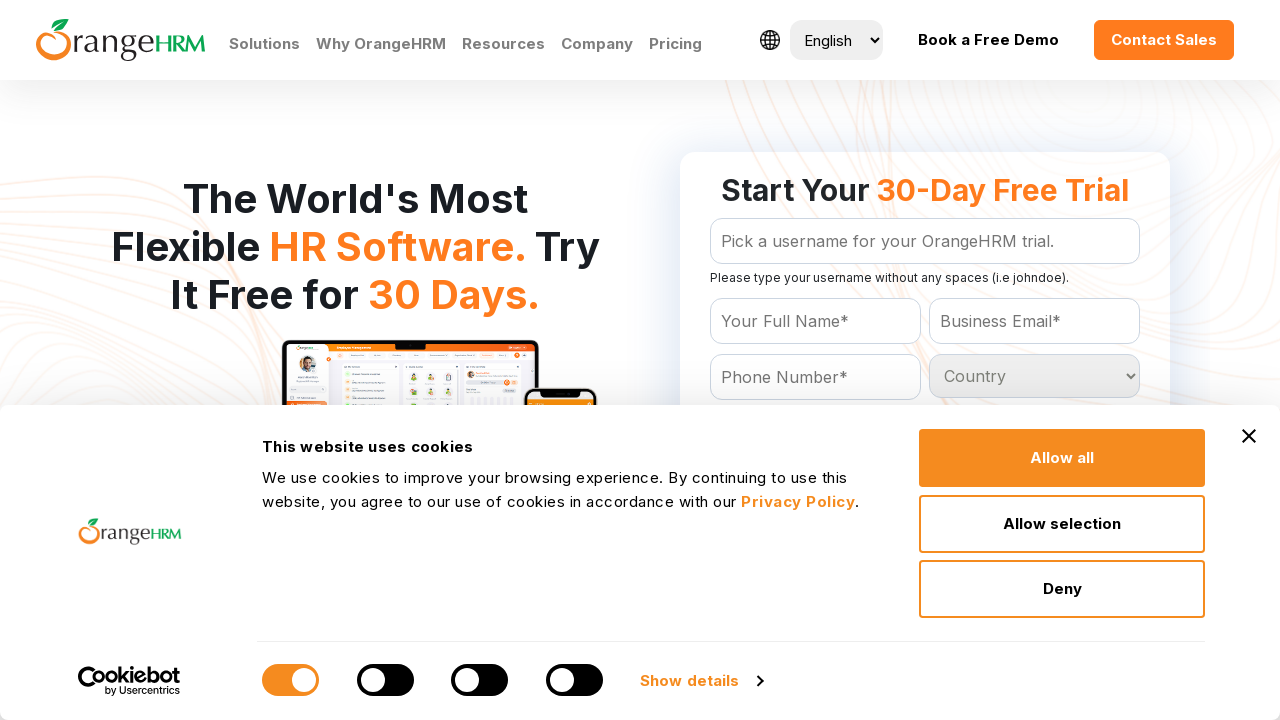

Retrieved and printed option text: Guinea
	
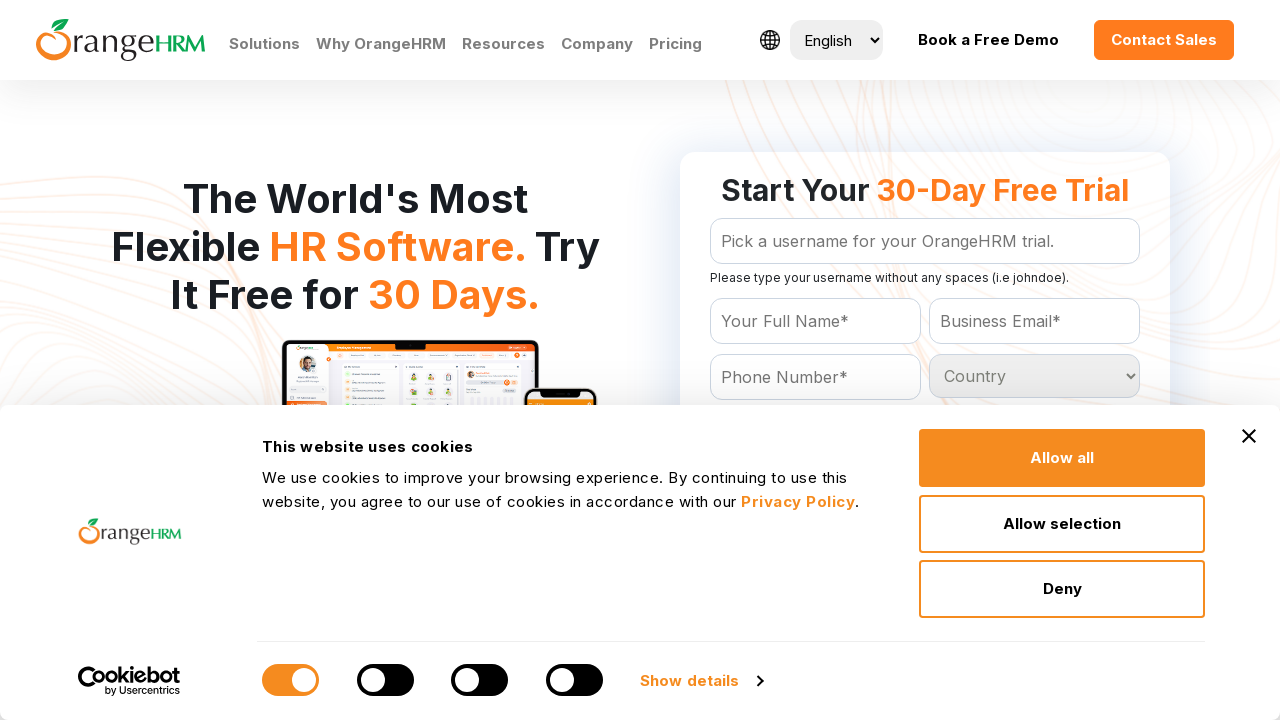

Retrieved and printed option text: Guinea-bissau
	
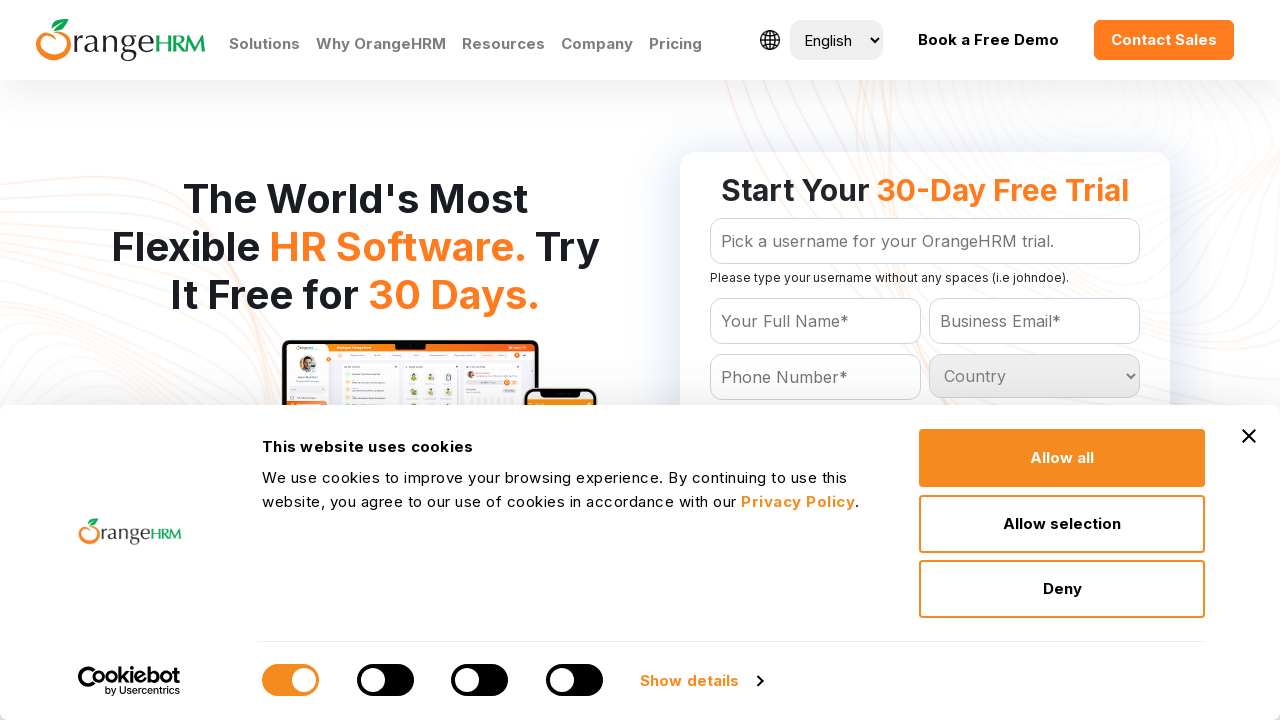

Retrieved and printed option text: Guyana
	
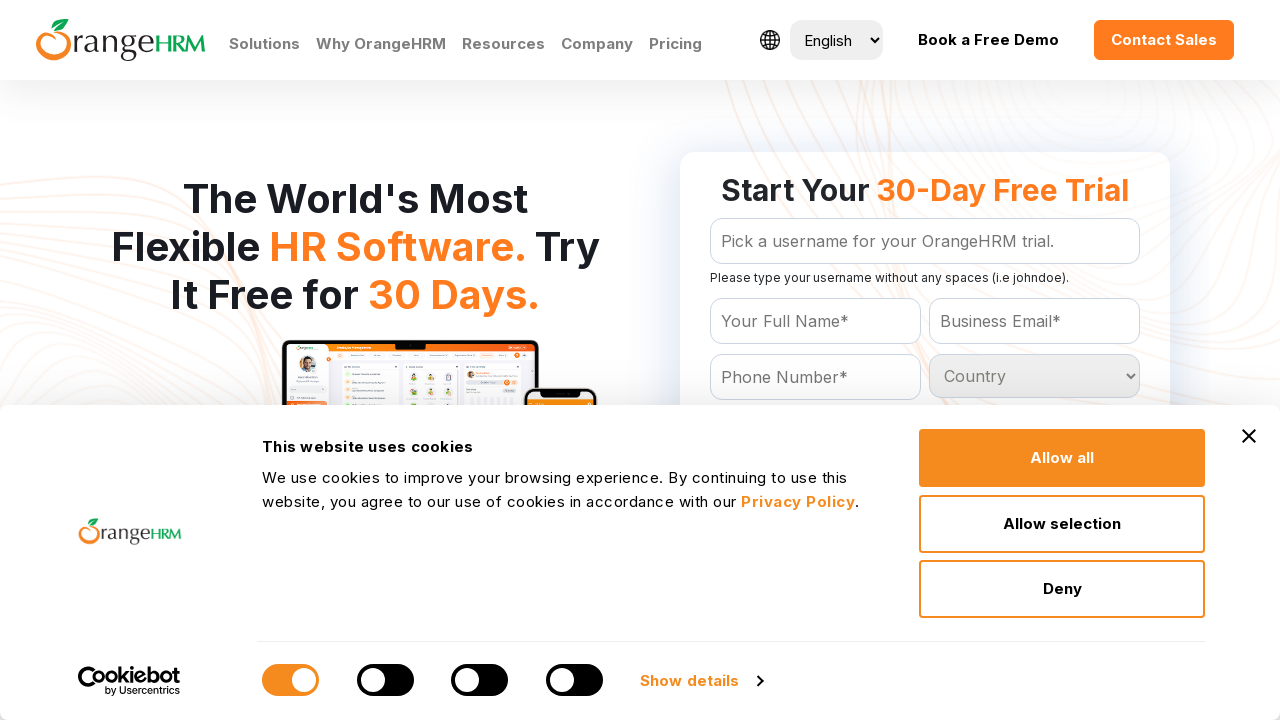

Retrieved and printed option text: Haiti
	
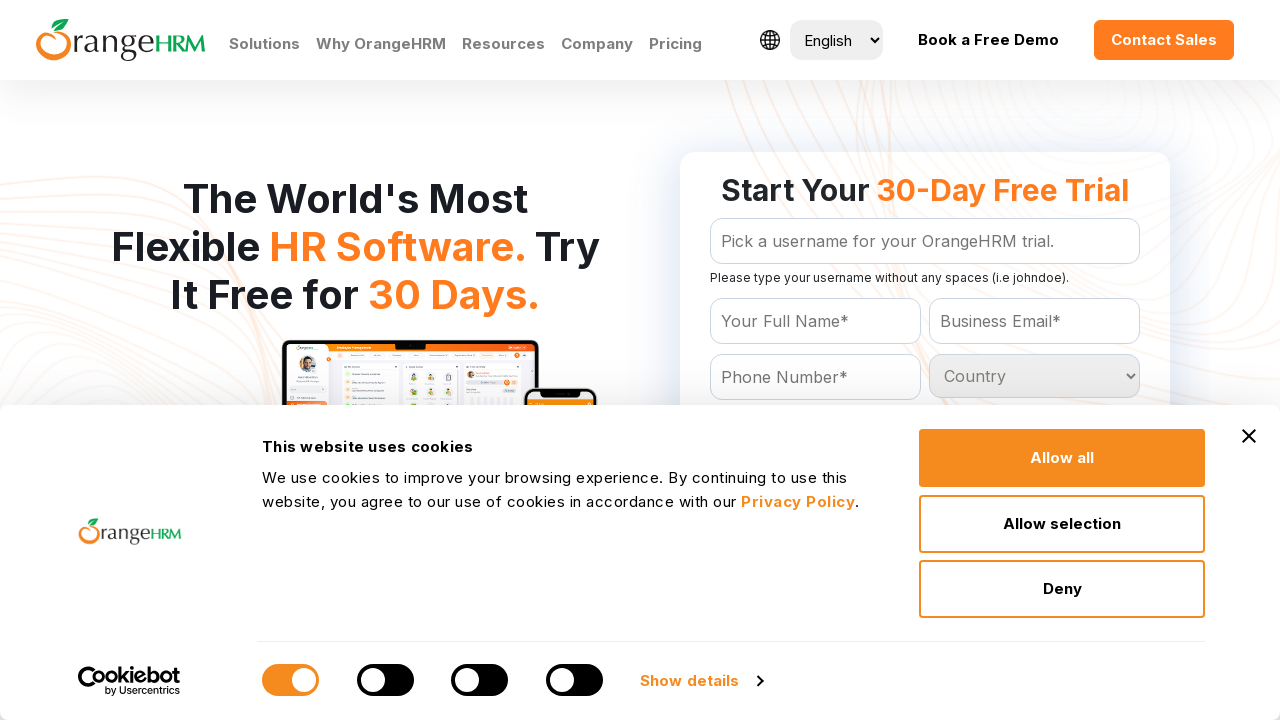

Retrieved and printed option text: Heard and Mc Donald Islands
	
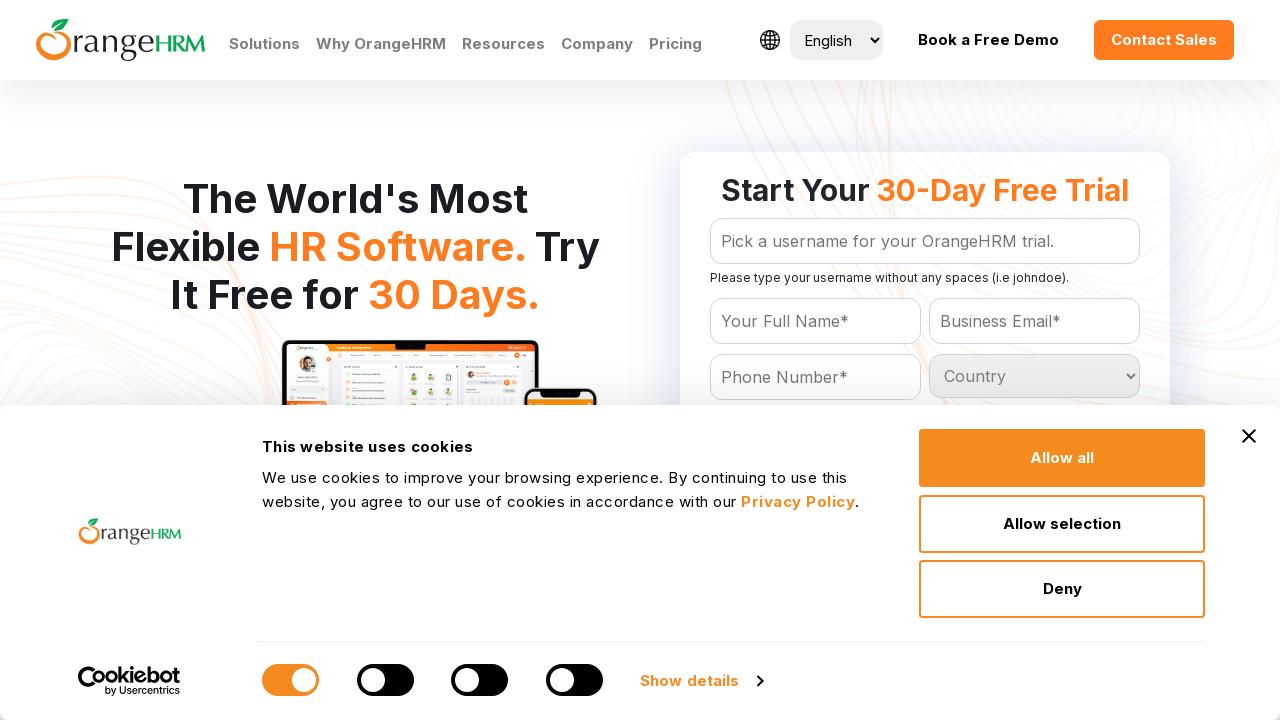

Retrieved and printed option text: Honduras
	
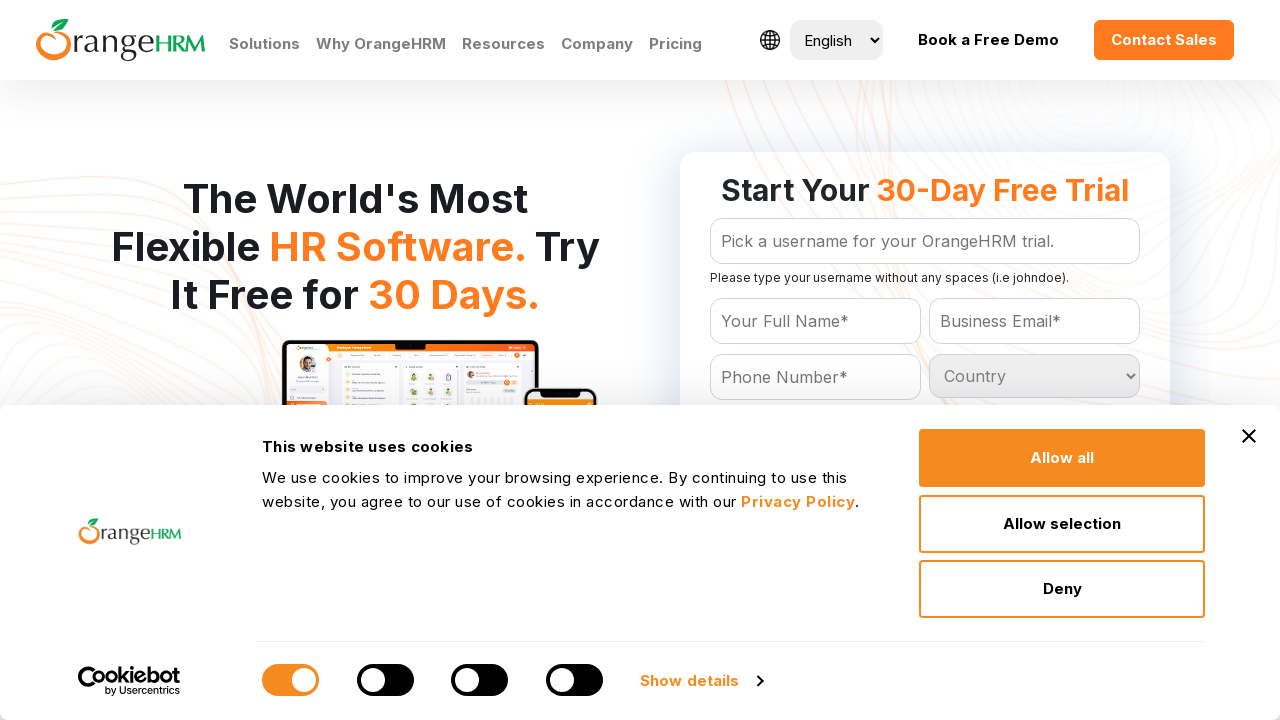

Retrieved and printed option text: Hong Kong
	
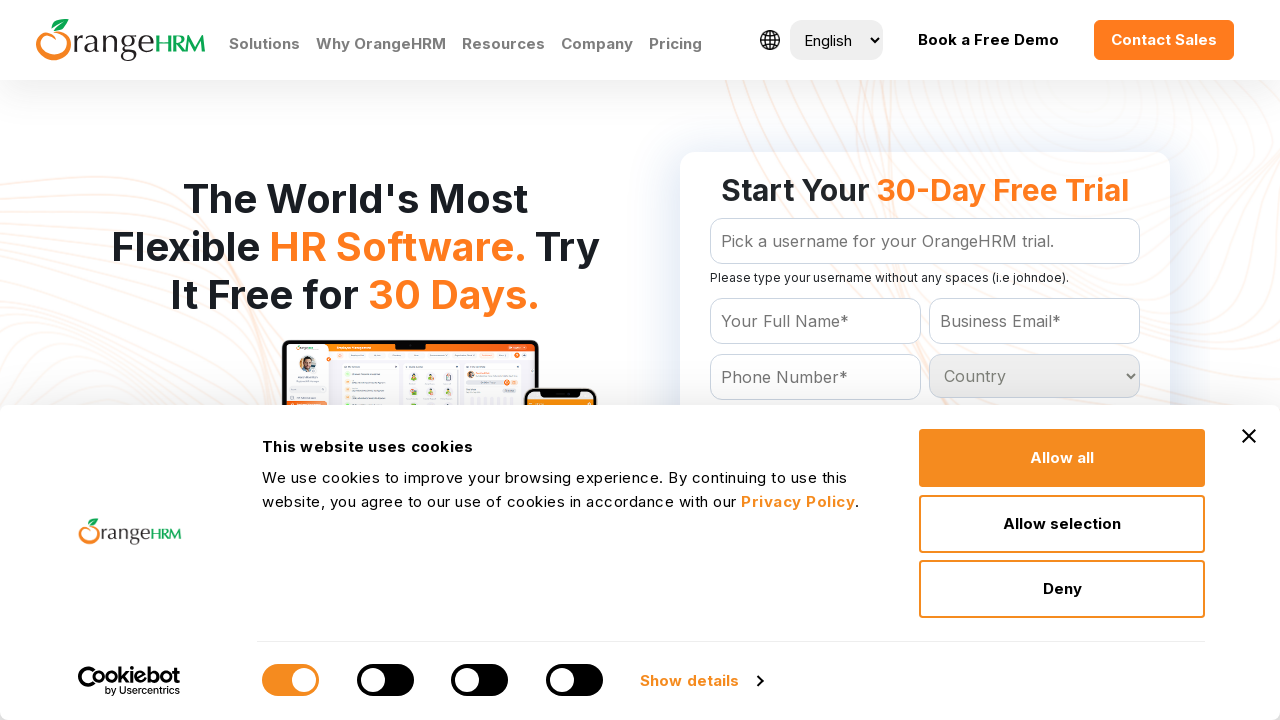

Retrieved and printed option text: Hungary
	
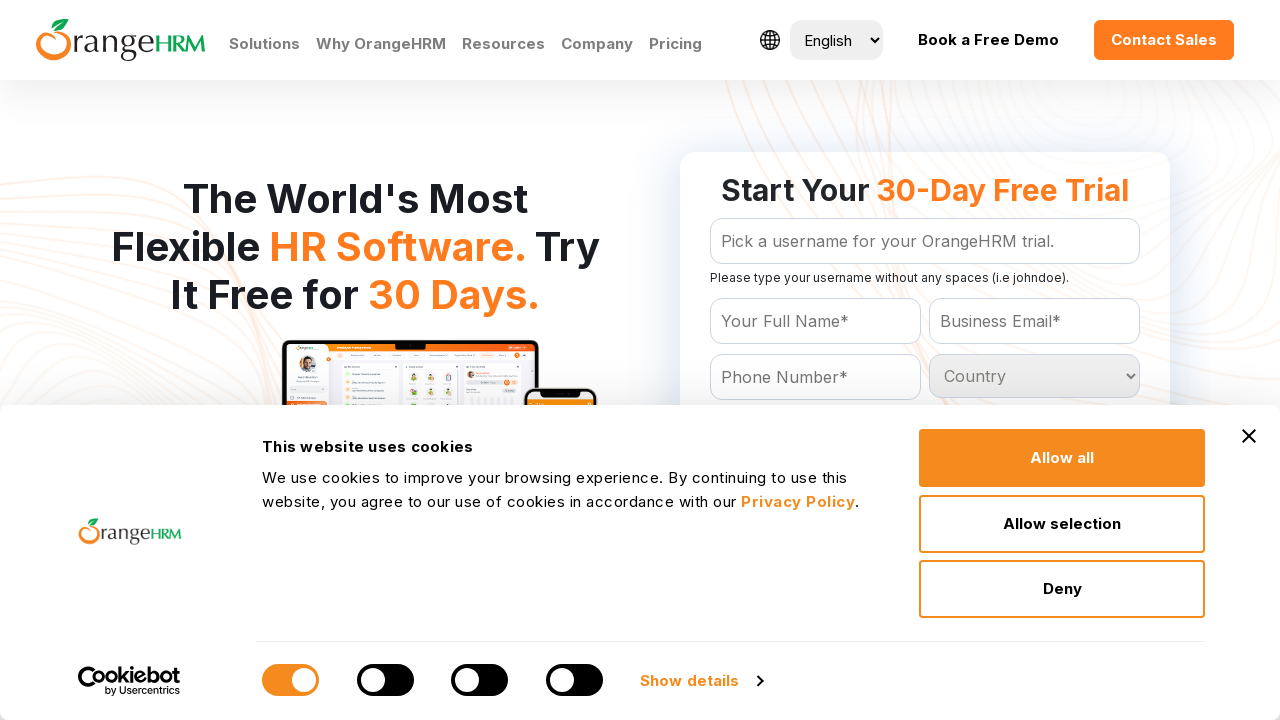

Retrieved and printed option text: Iceland
	
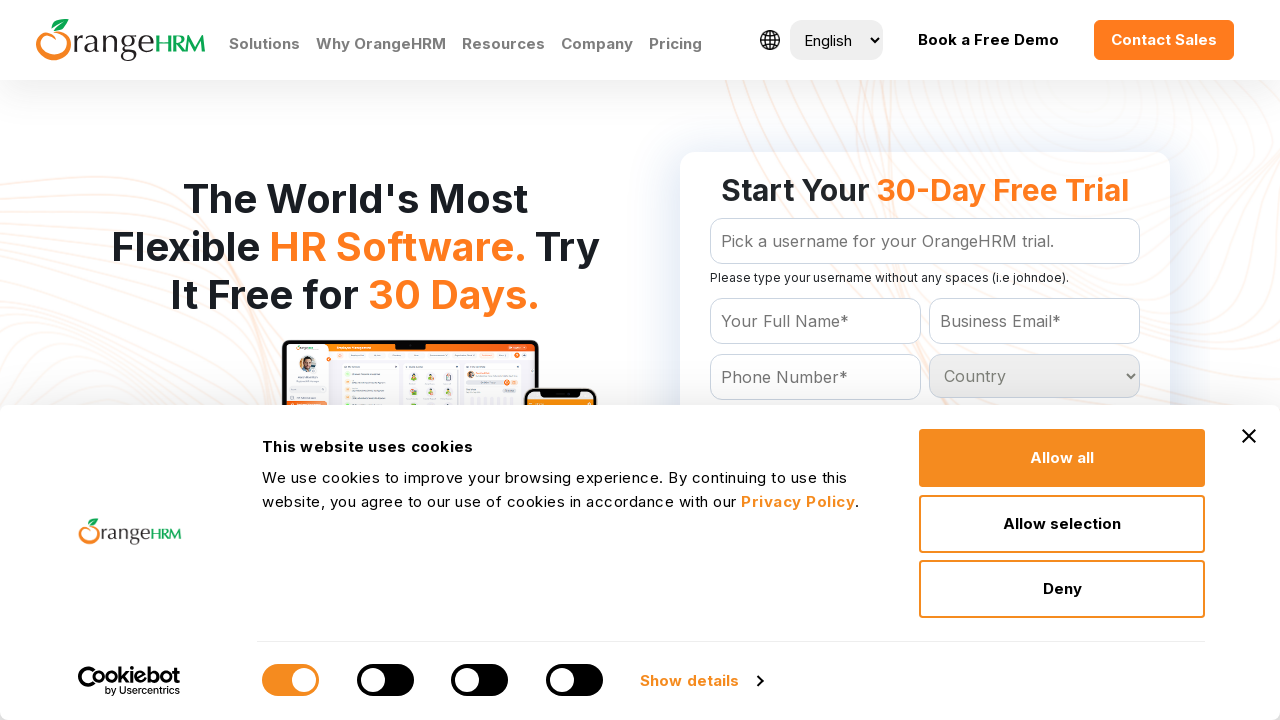

Retrieved and printed option text: India
	
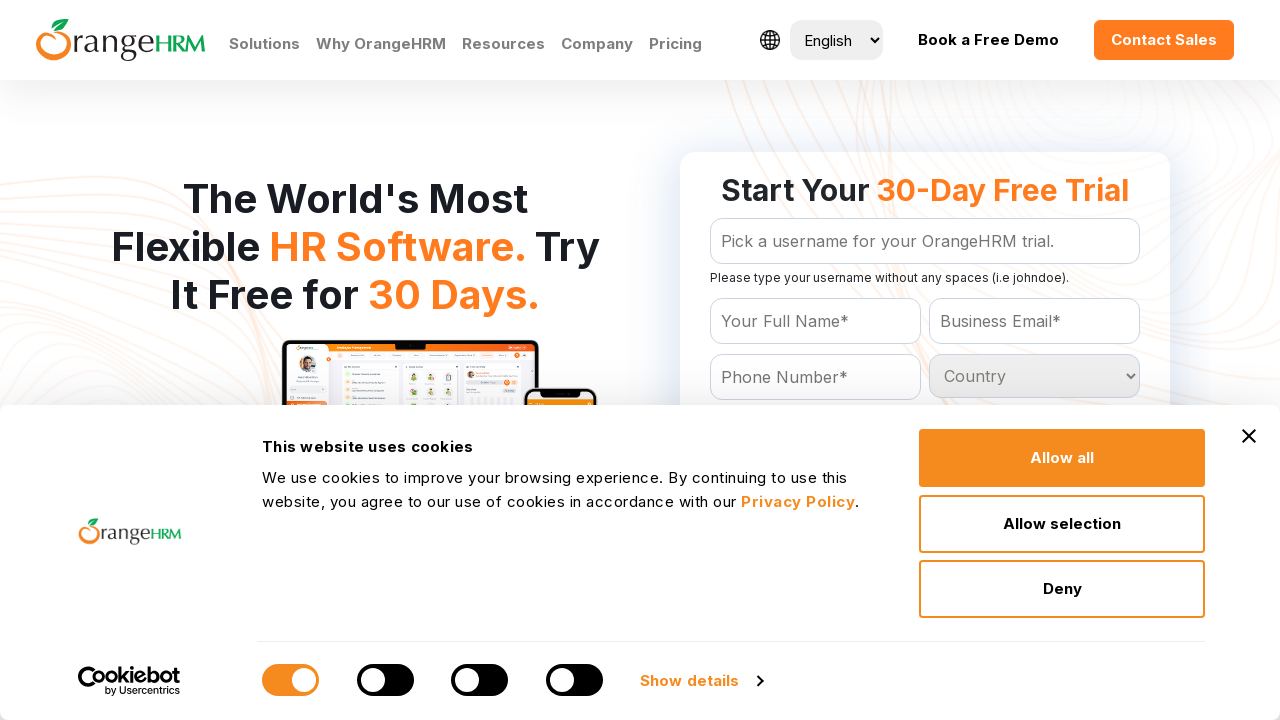

Retrieved and printed option text: Indonesia
	
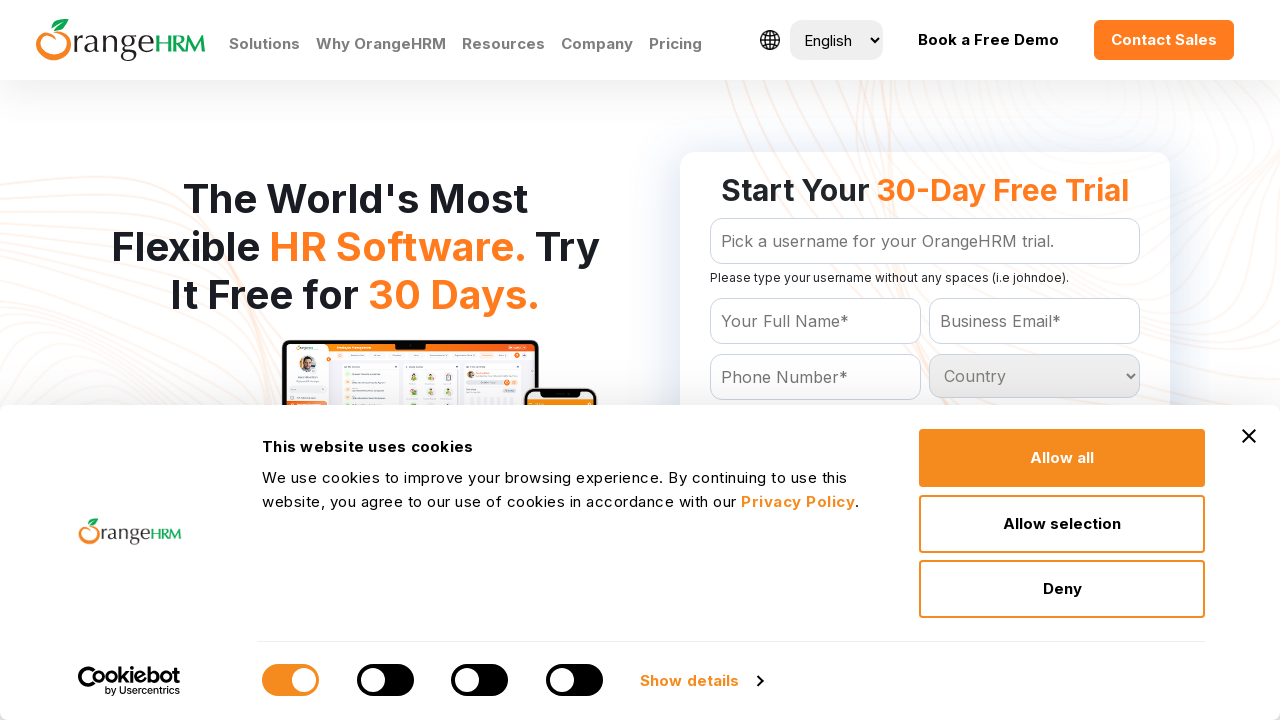

Retrieved and printed option text: Iran
	
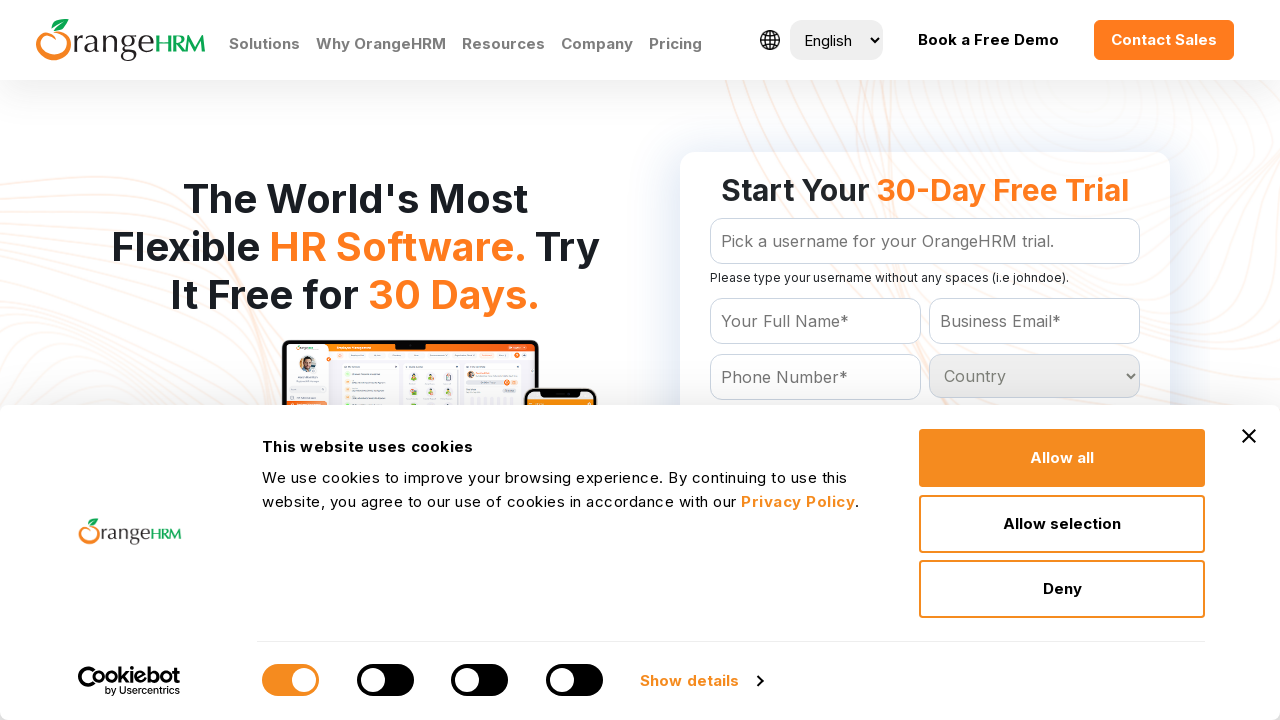

Retrieved and printed option text: Iraq
	
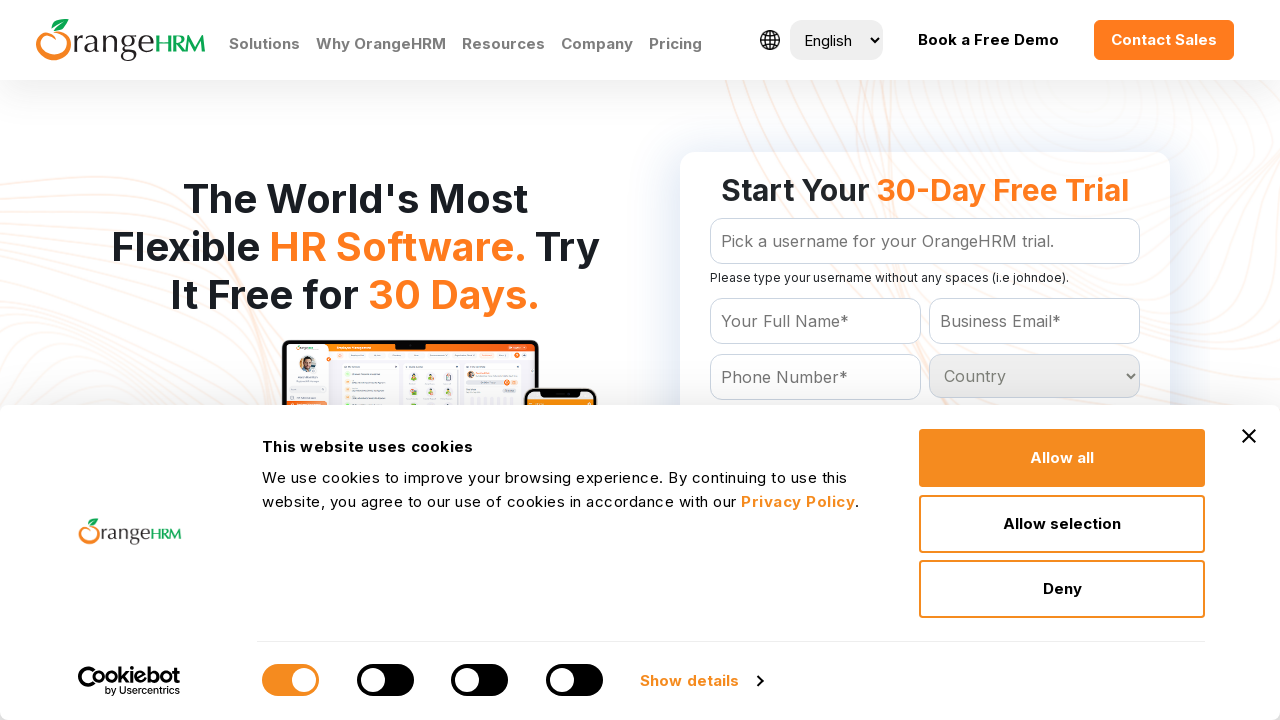

Retrieved and printed option text: Ireland
	
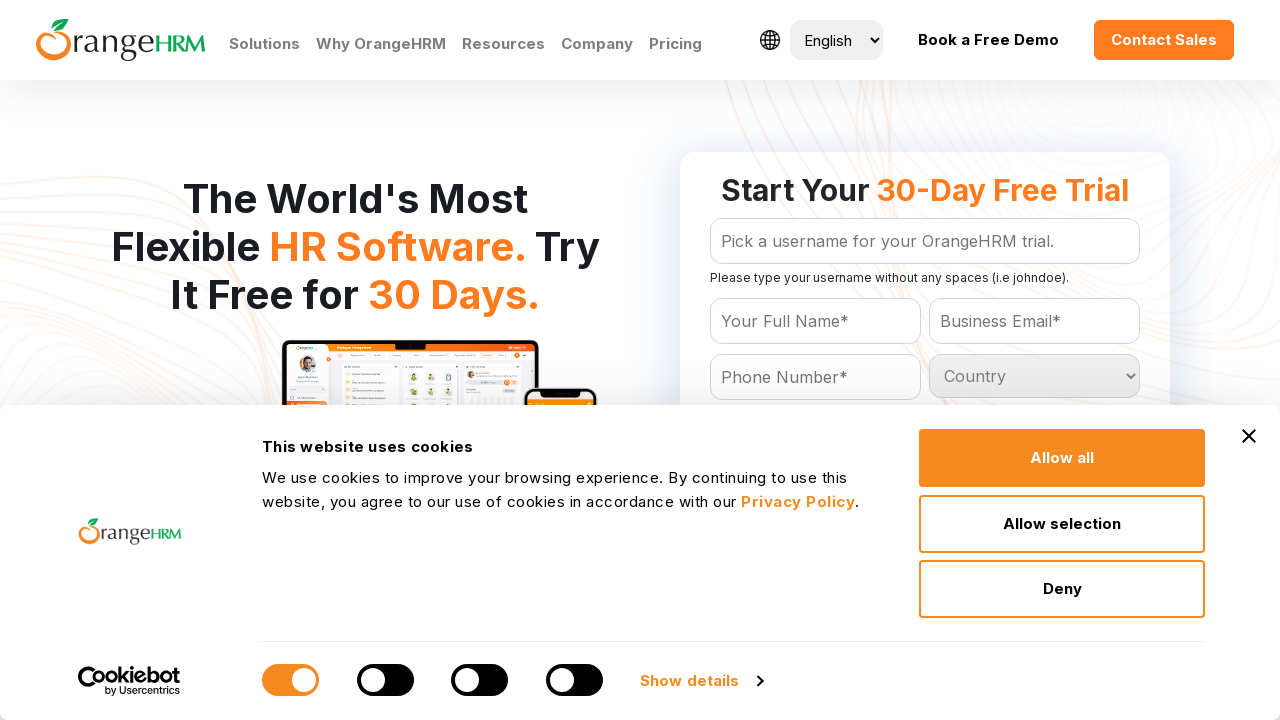

Retrieved and printed option text: Israel
	
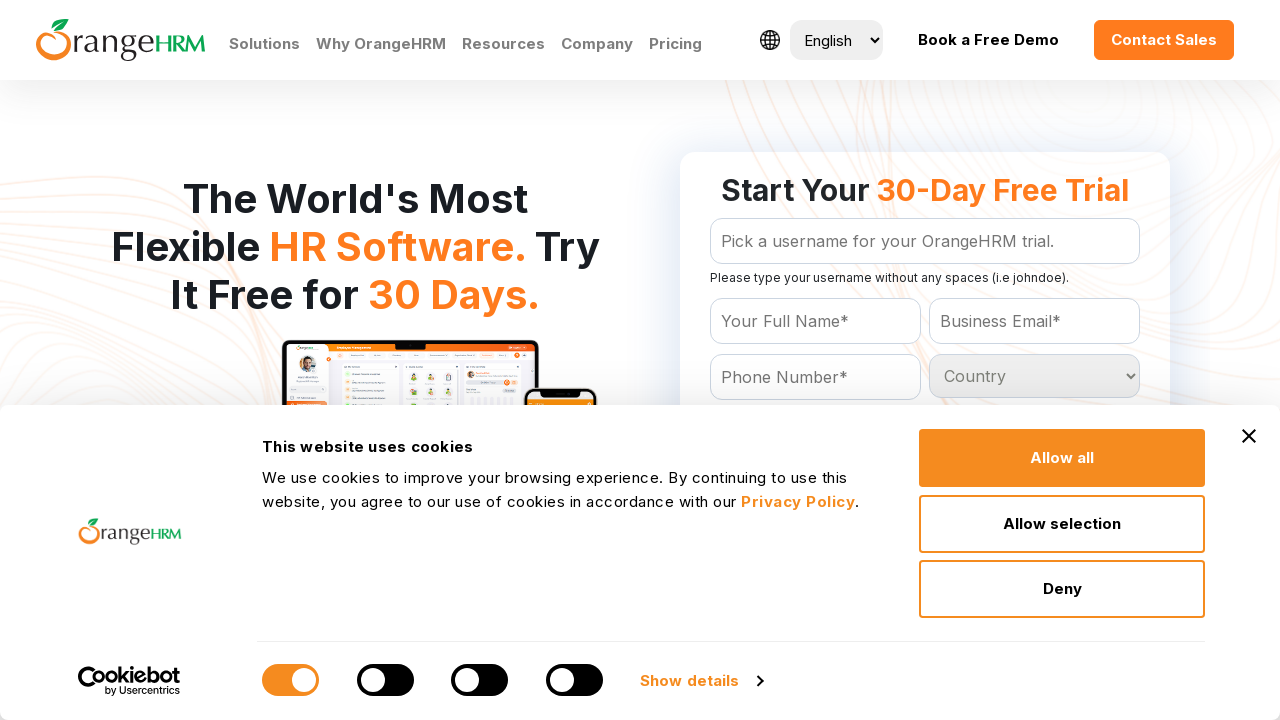

Retrieved and printed option text: Italy
	
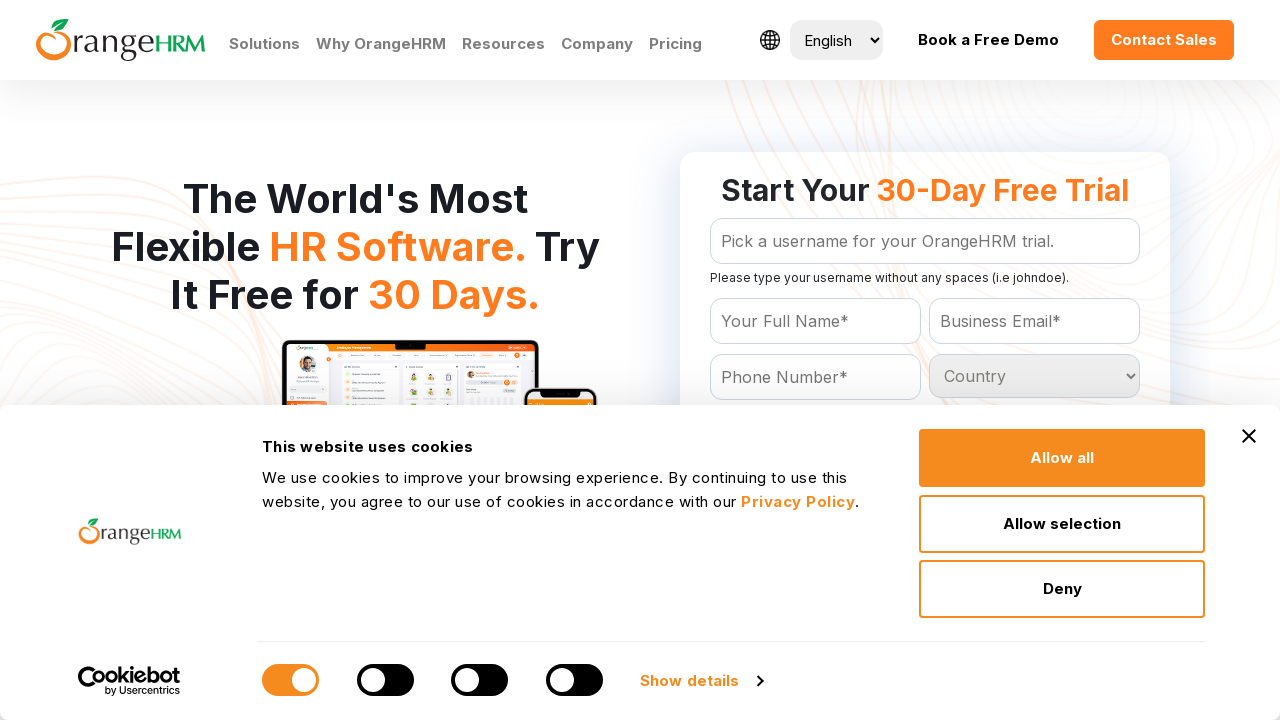

Retrieved and printed option text: Jamaica
	
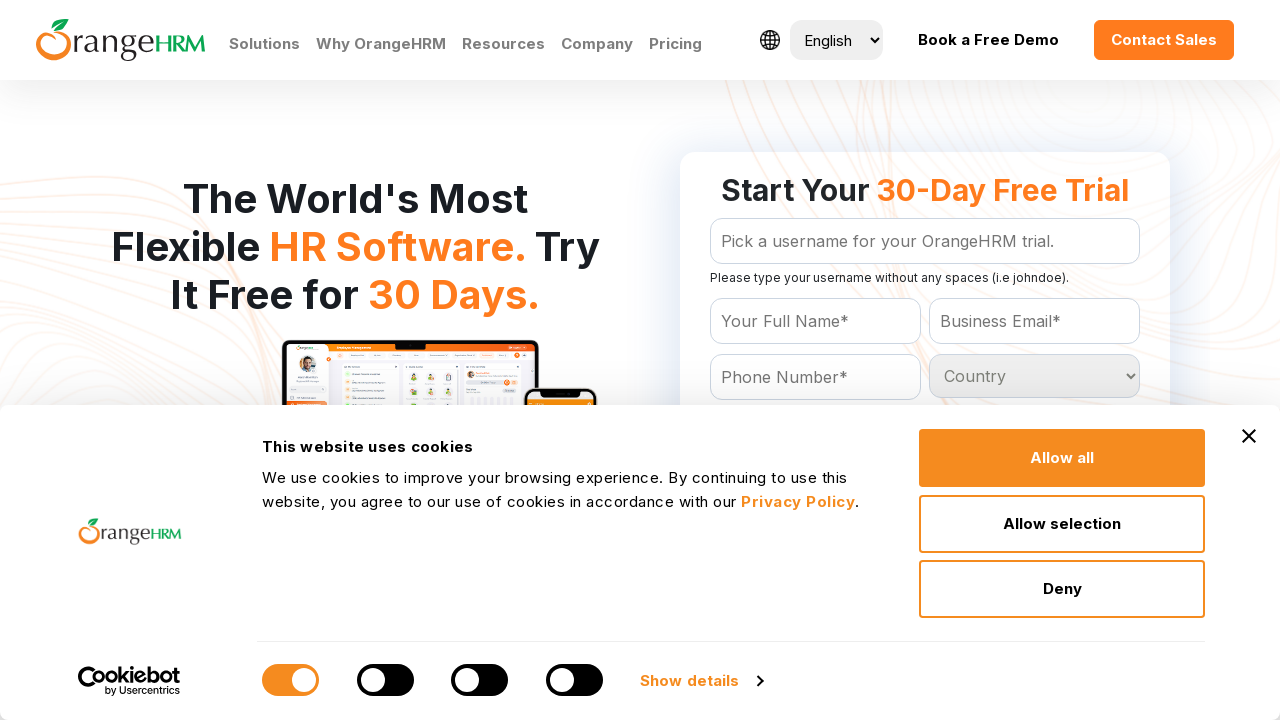

Retrieved and printed option text: Japan
	
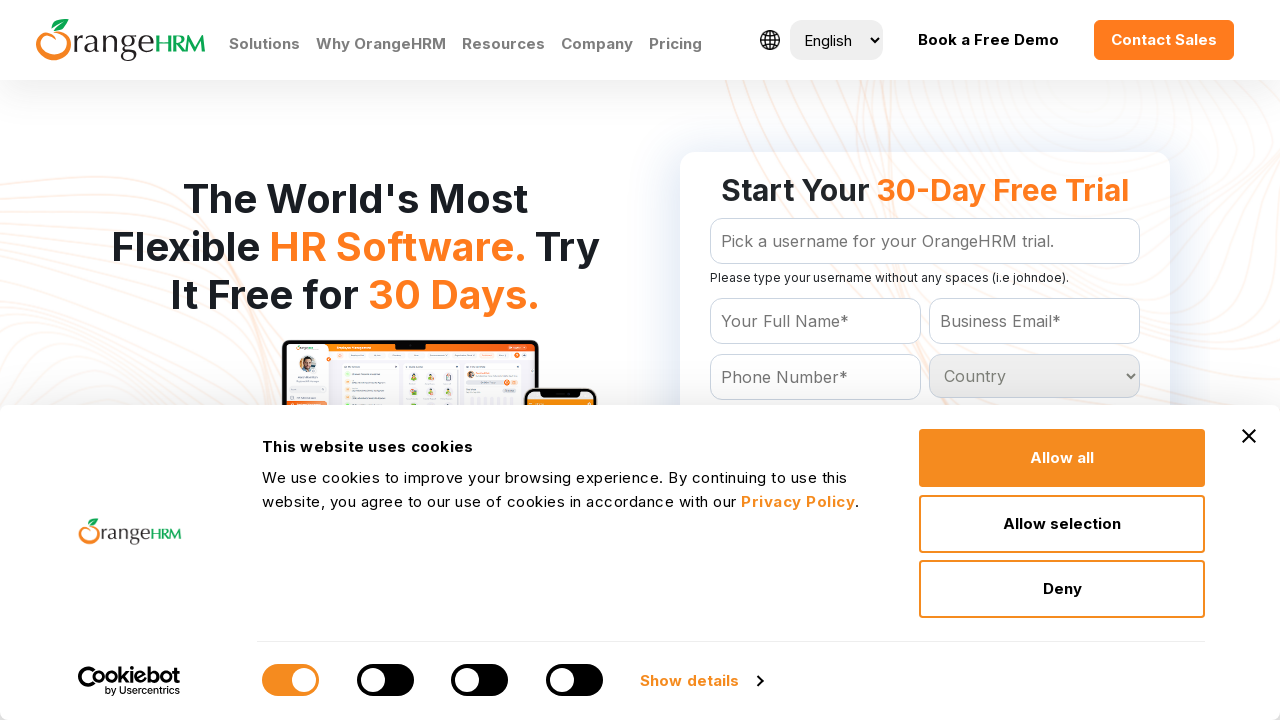

Retrieved and printed option text: Jordan
	
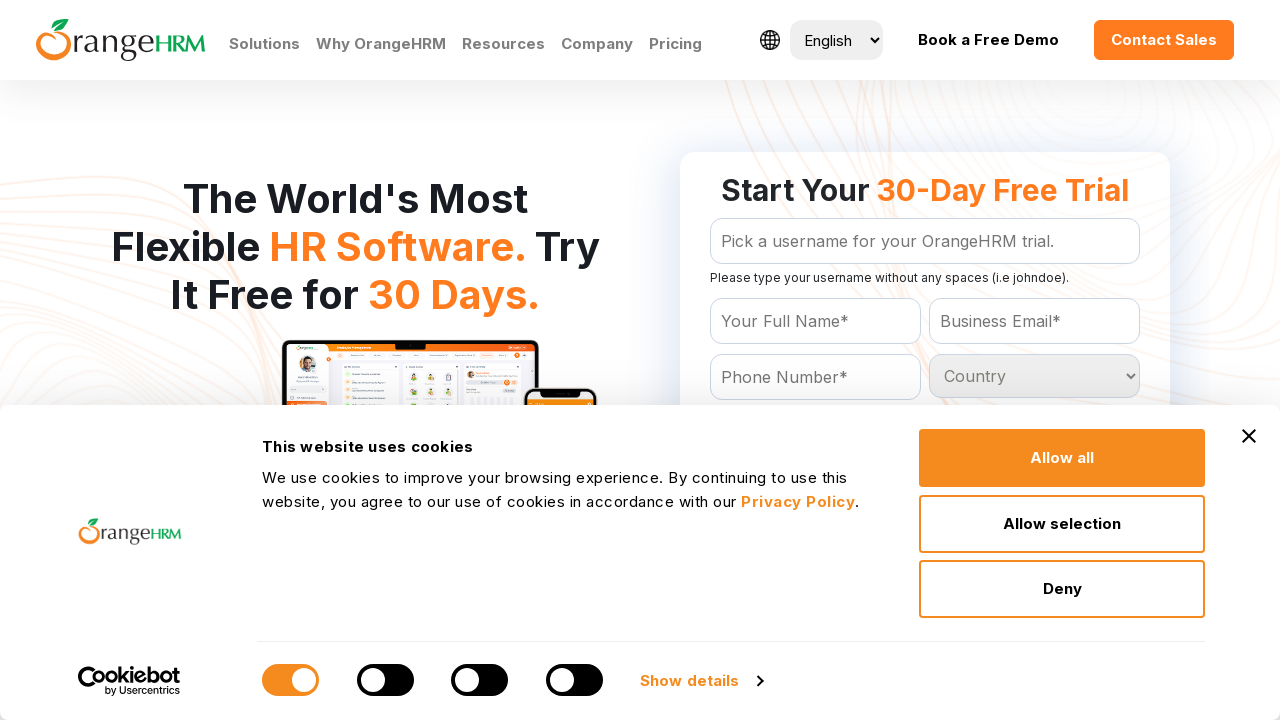

Retrieved and printed option text: Kazakhstan
	
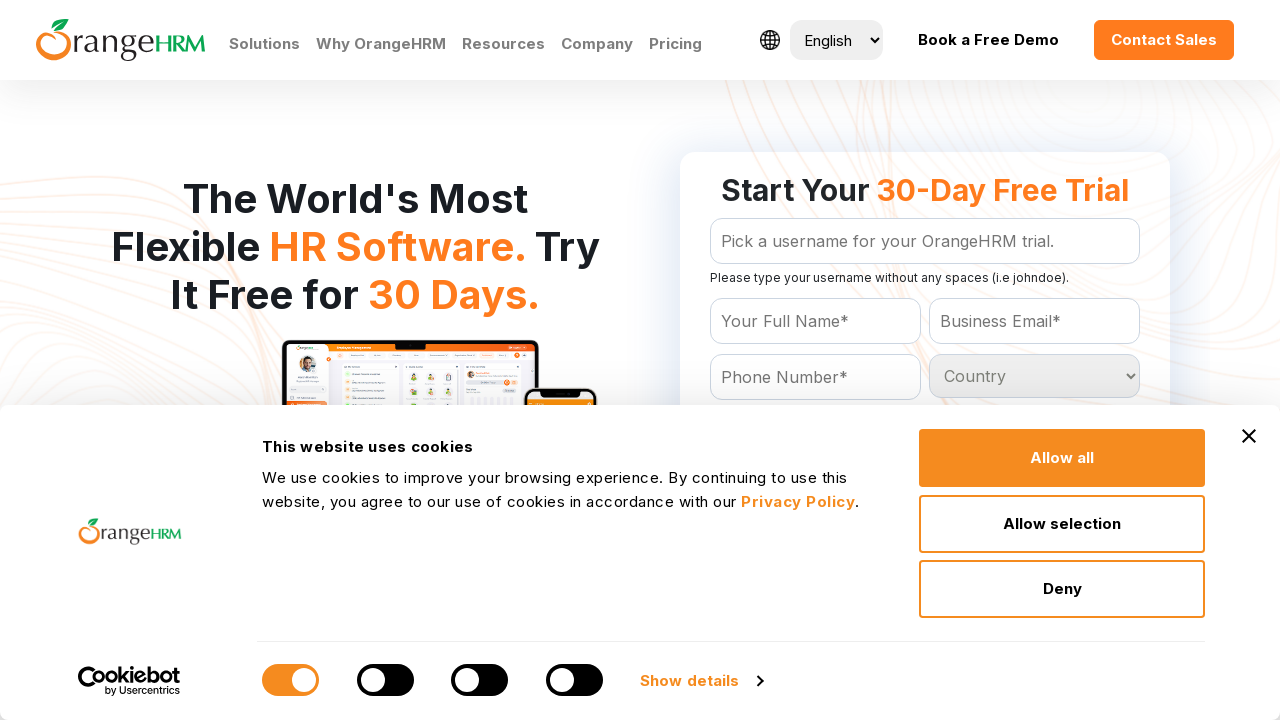

Retrieved and printed option text: Kenya
	
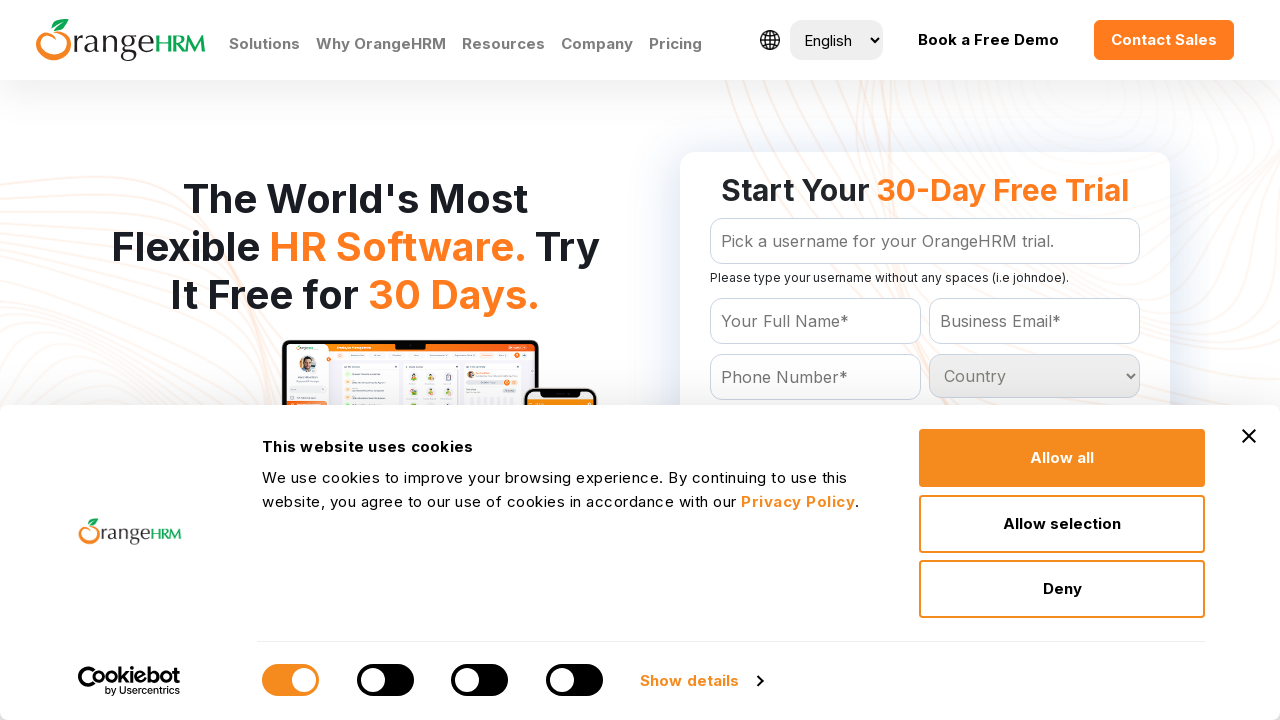

Retrieved and printed option text: Kiribati
	
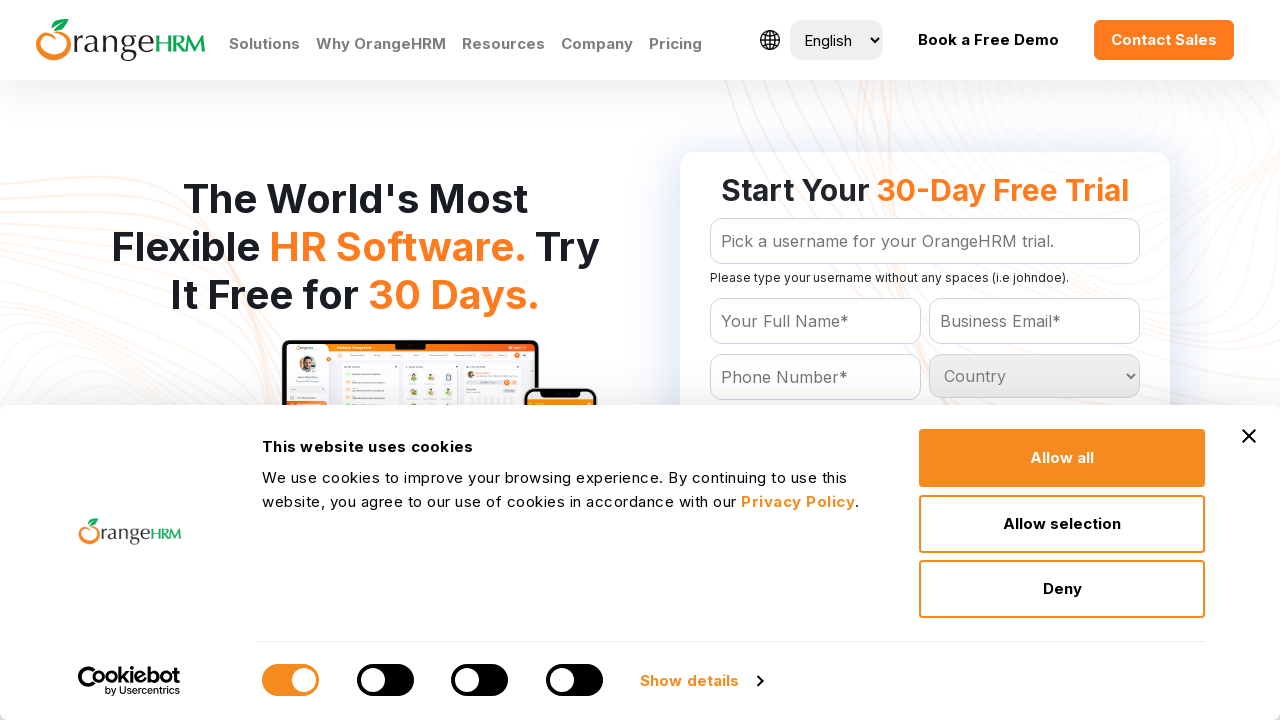

Retrieved and printed option text: North Korea
	
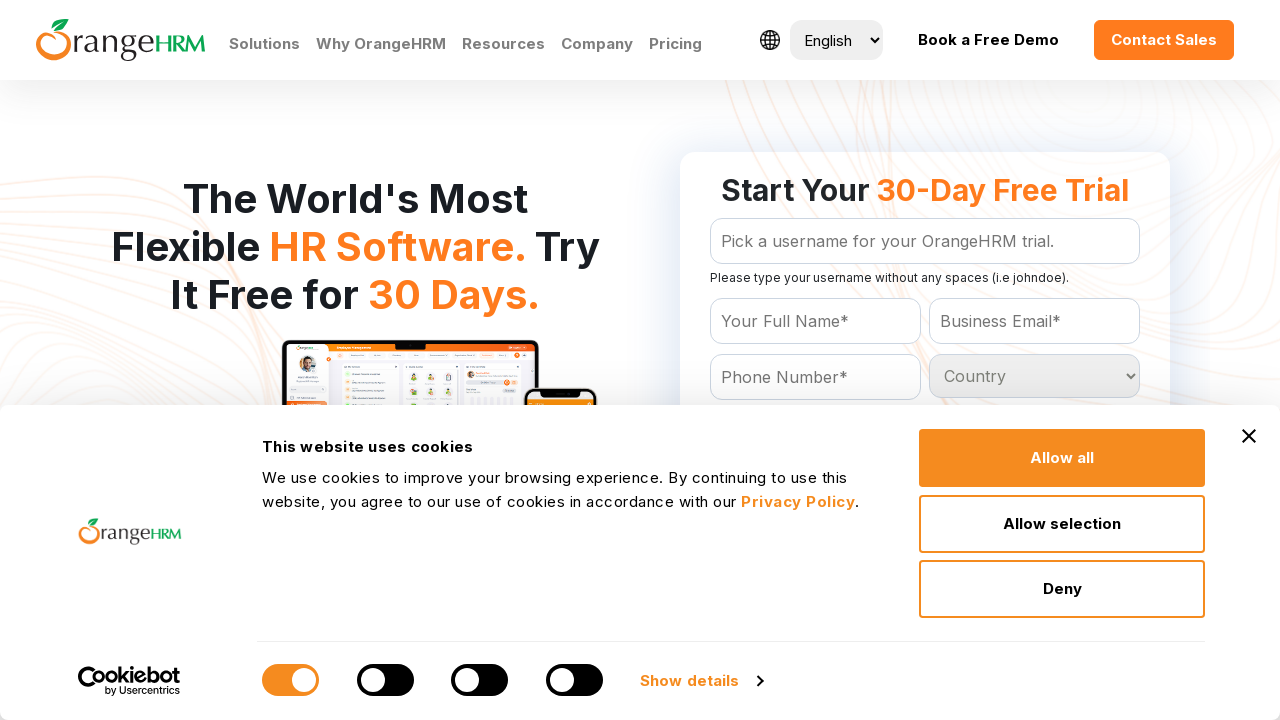

Retrieved and printed option text: South Korea
	
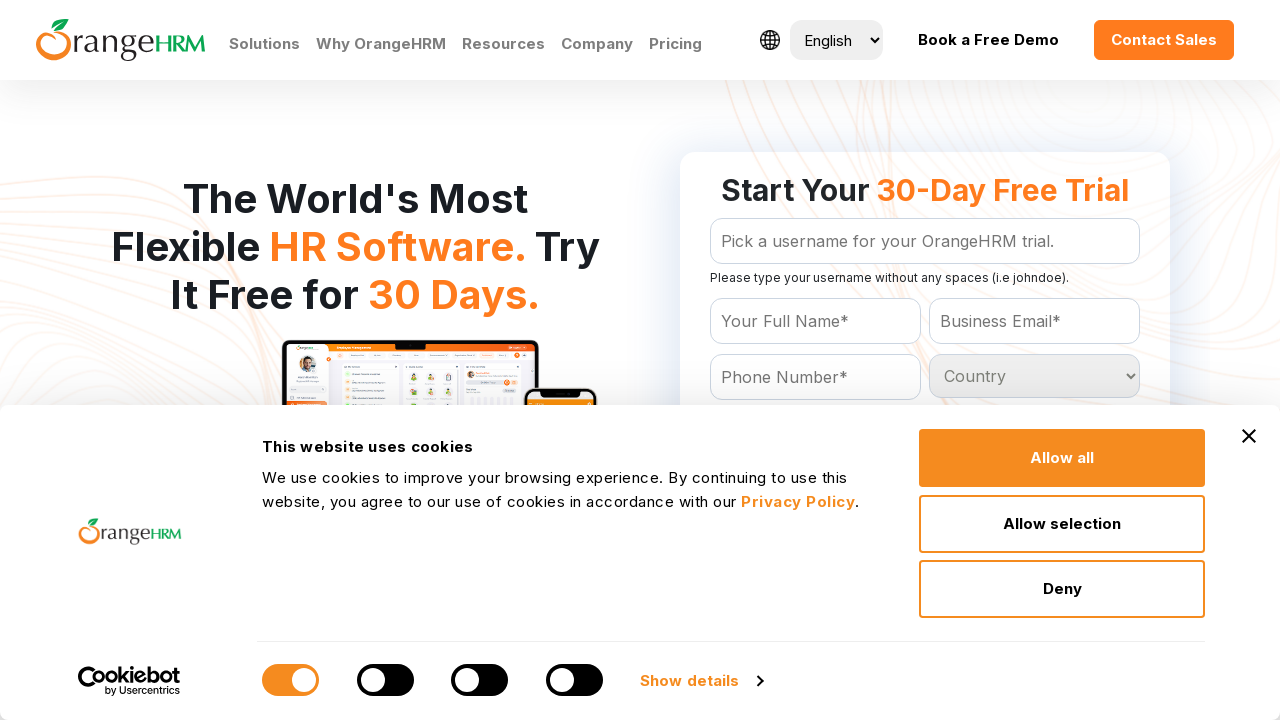

Retrieved and printed option text: Kuwait
	
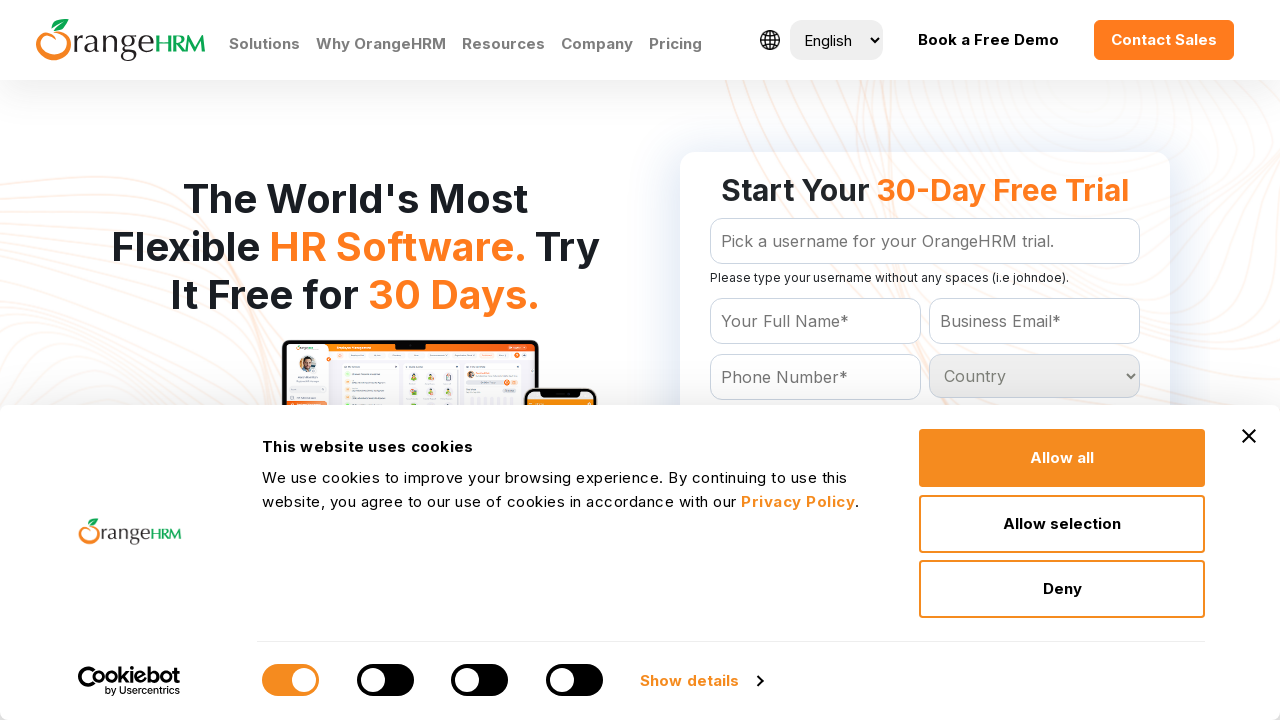

Retrieved and printed option text: Kyrgyzstan
	
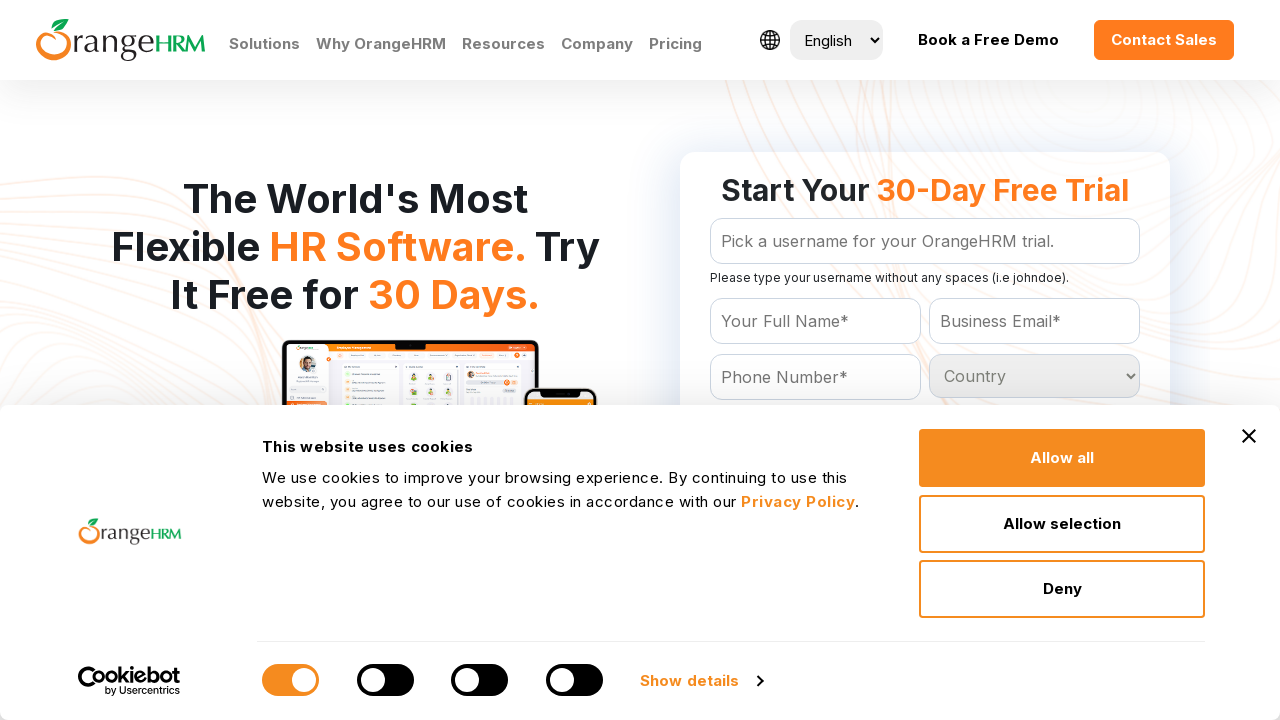

Retrieved and printed option text: Laos
	
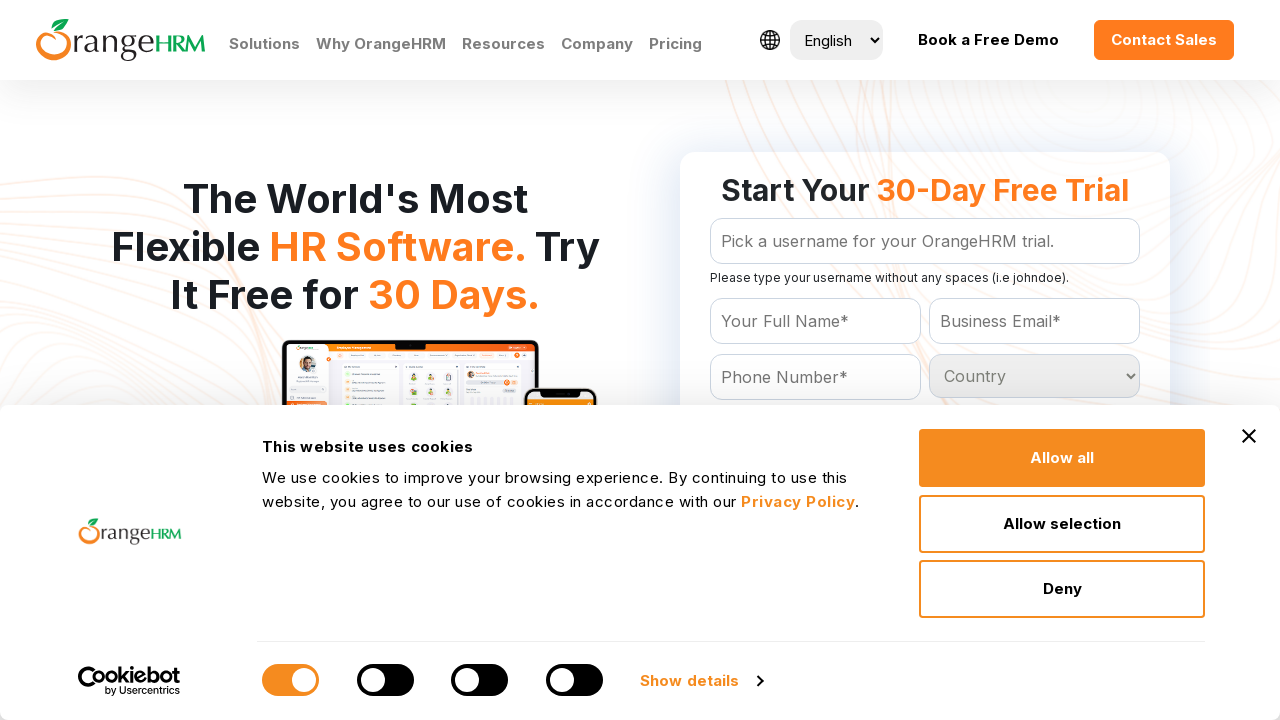

Retrieved and printed option text: Latvia
	
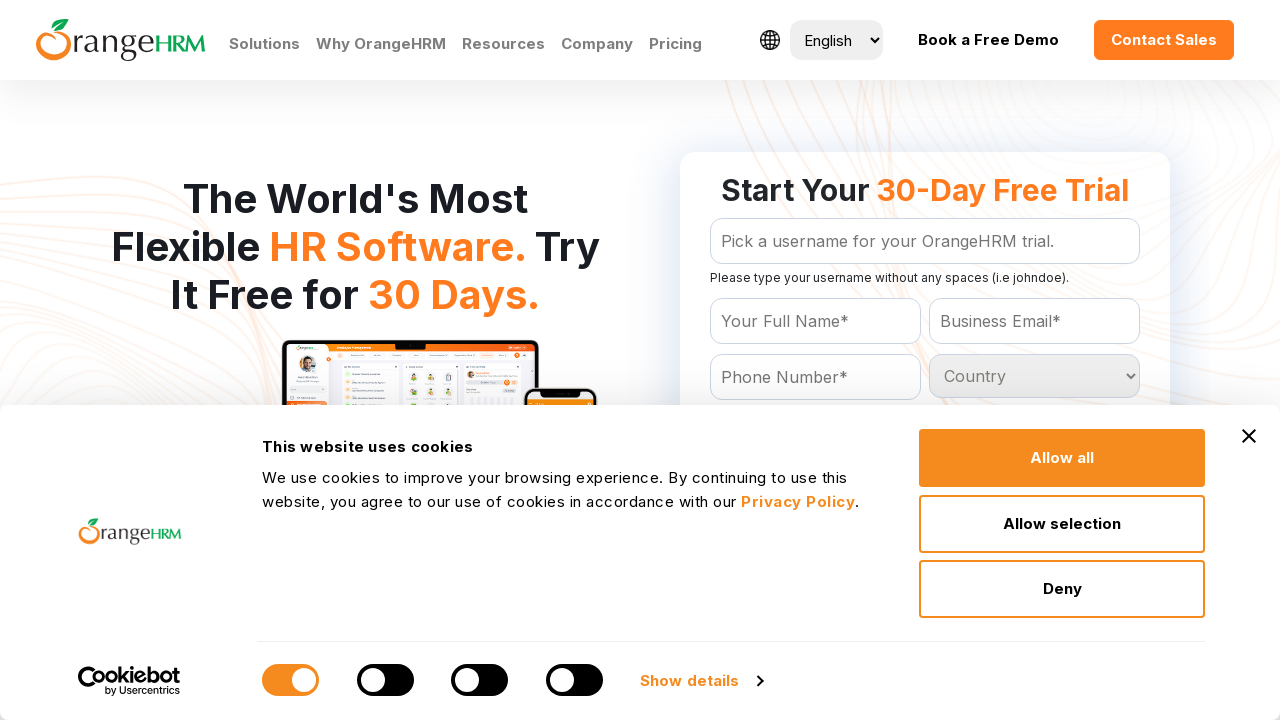

Retrieved and printed option text: Lebanon
	
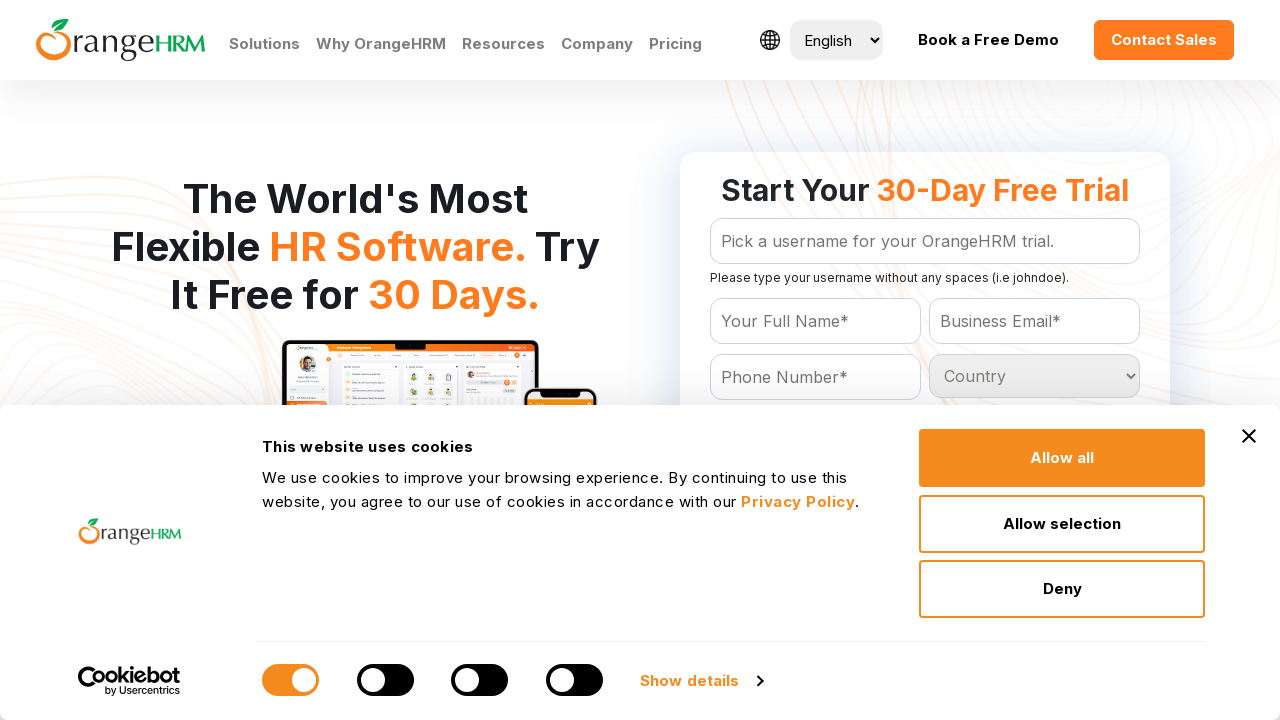

Retrieved and printed option text: Lesotho
	
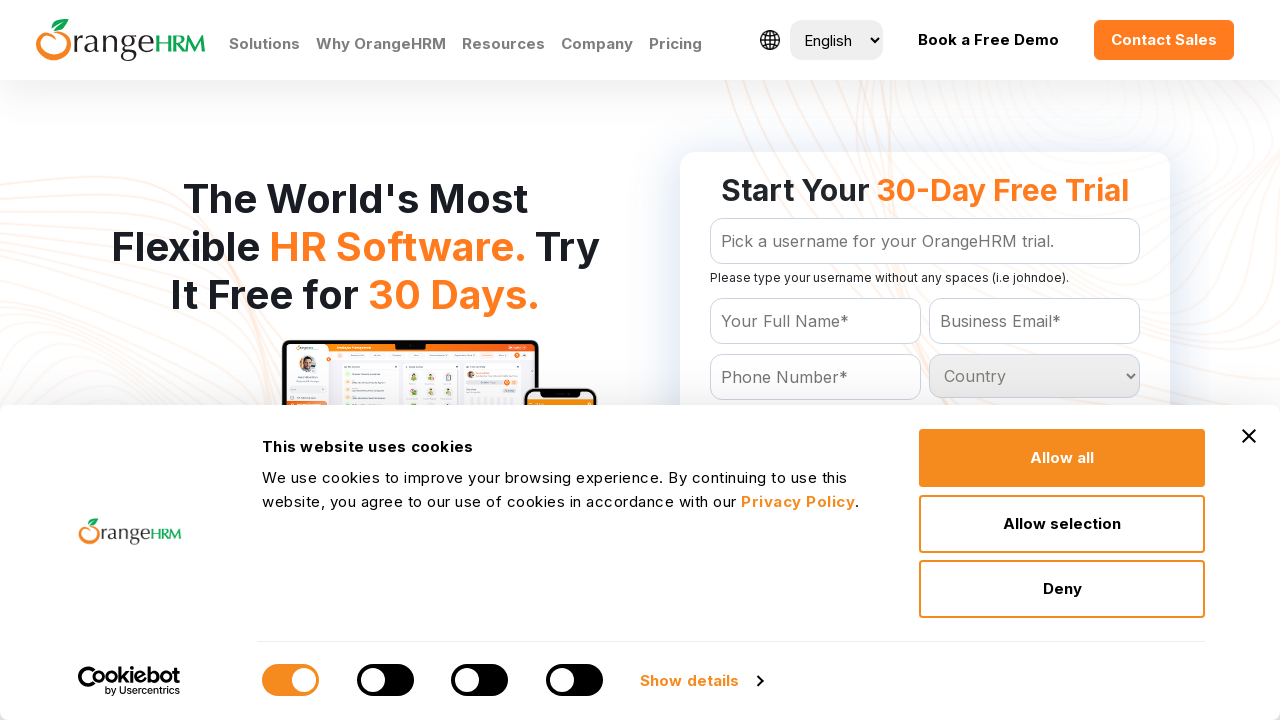

Retrieved and printed option text: Liberia
	
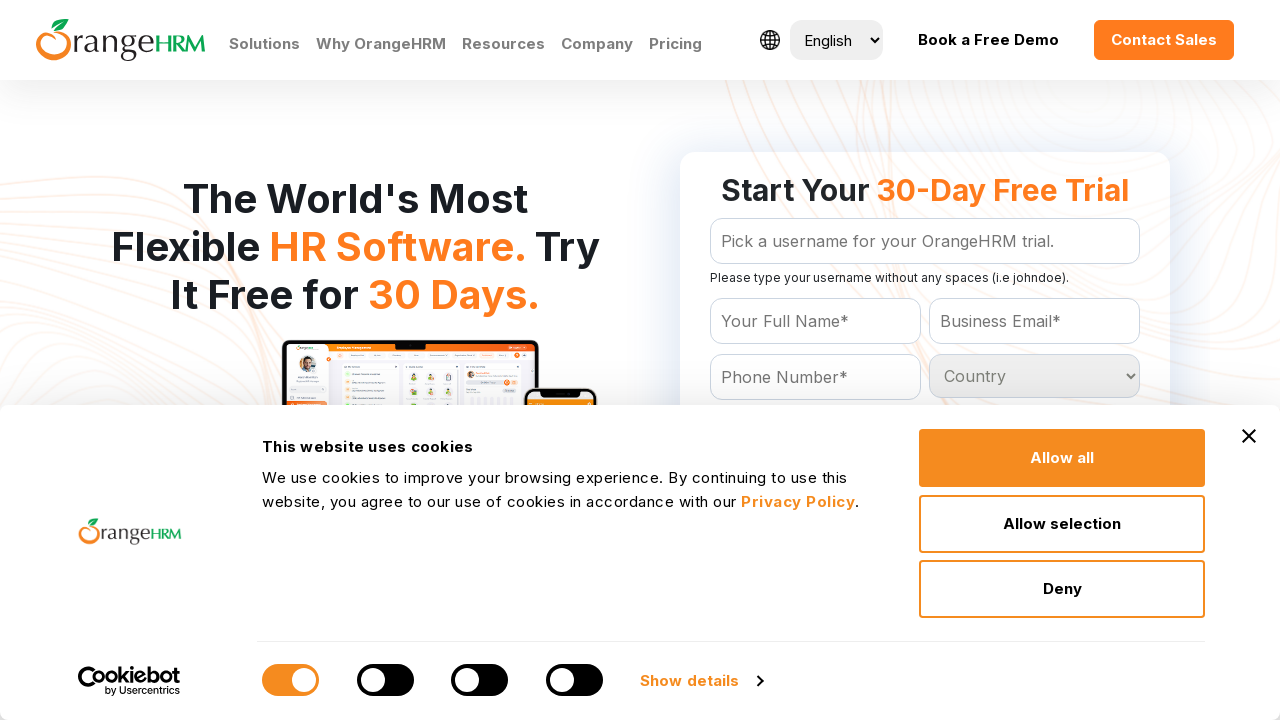

Retrieved and printed option text: Libya
	
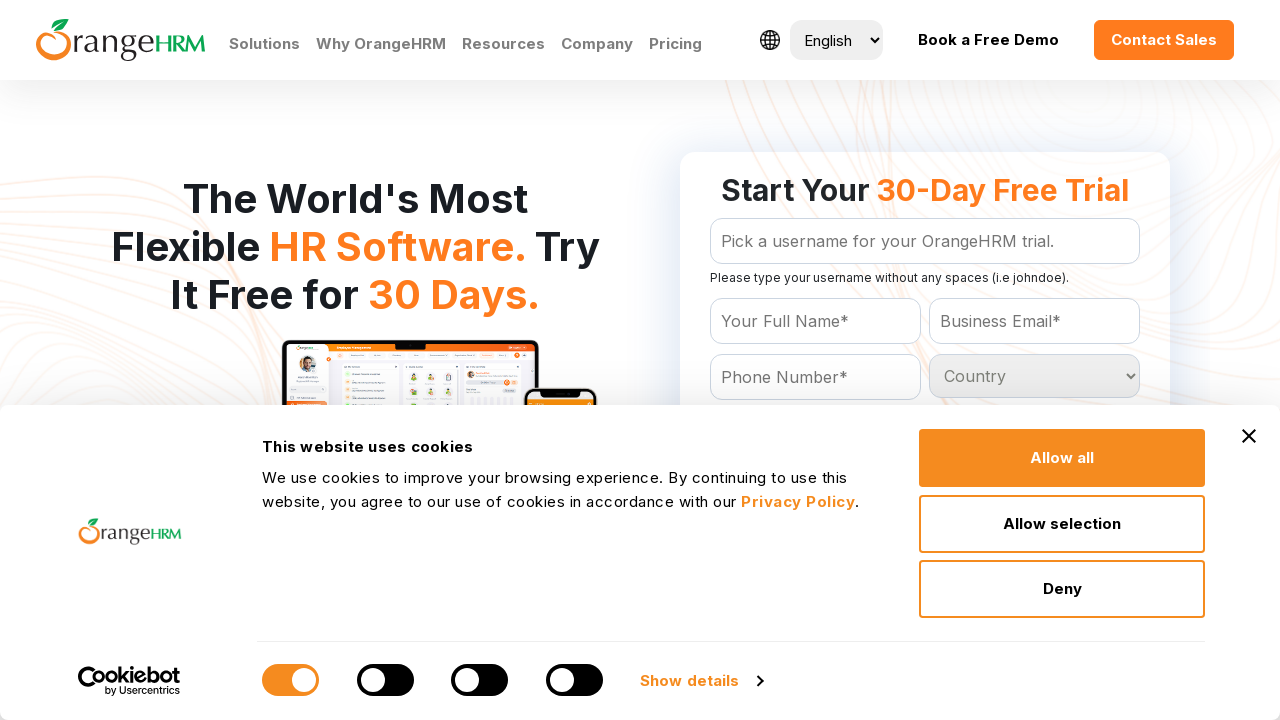

Retrieved and printed option text: Liechtenstein
	
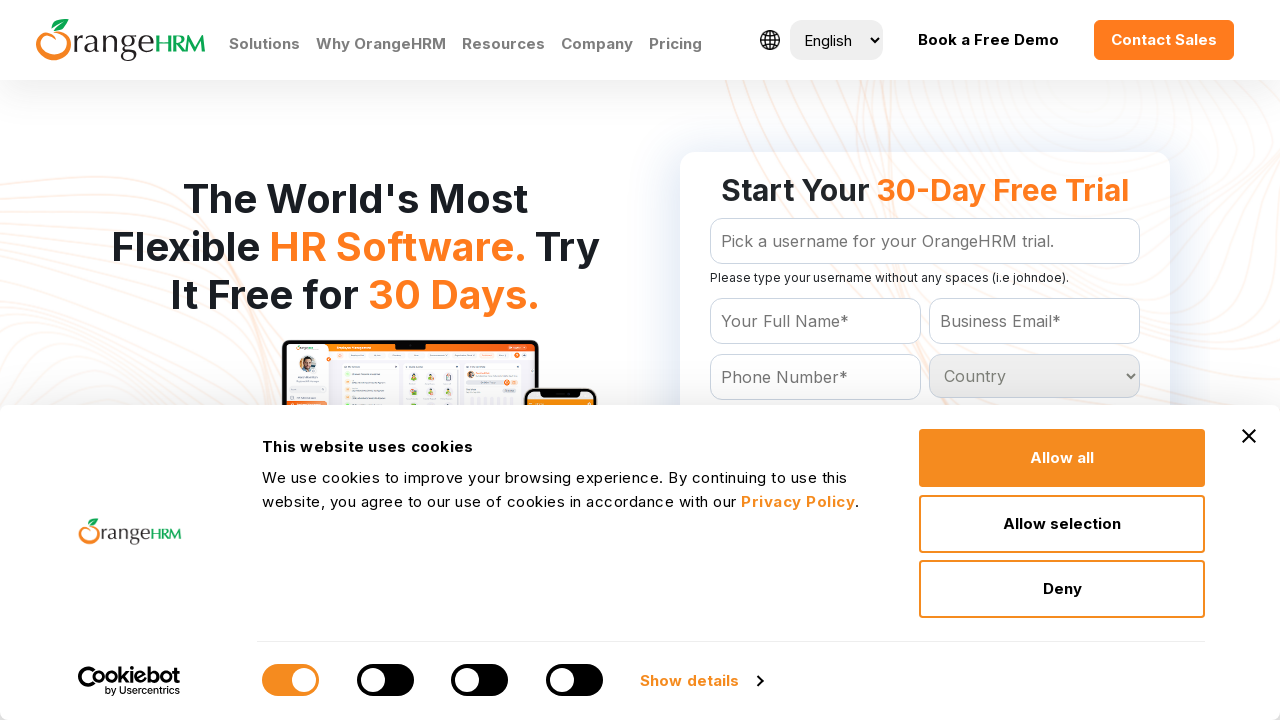

Retrieved and printed option text: Lithuania
	
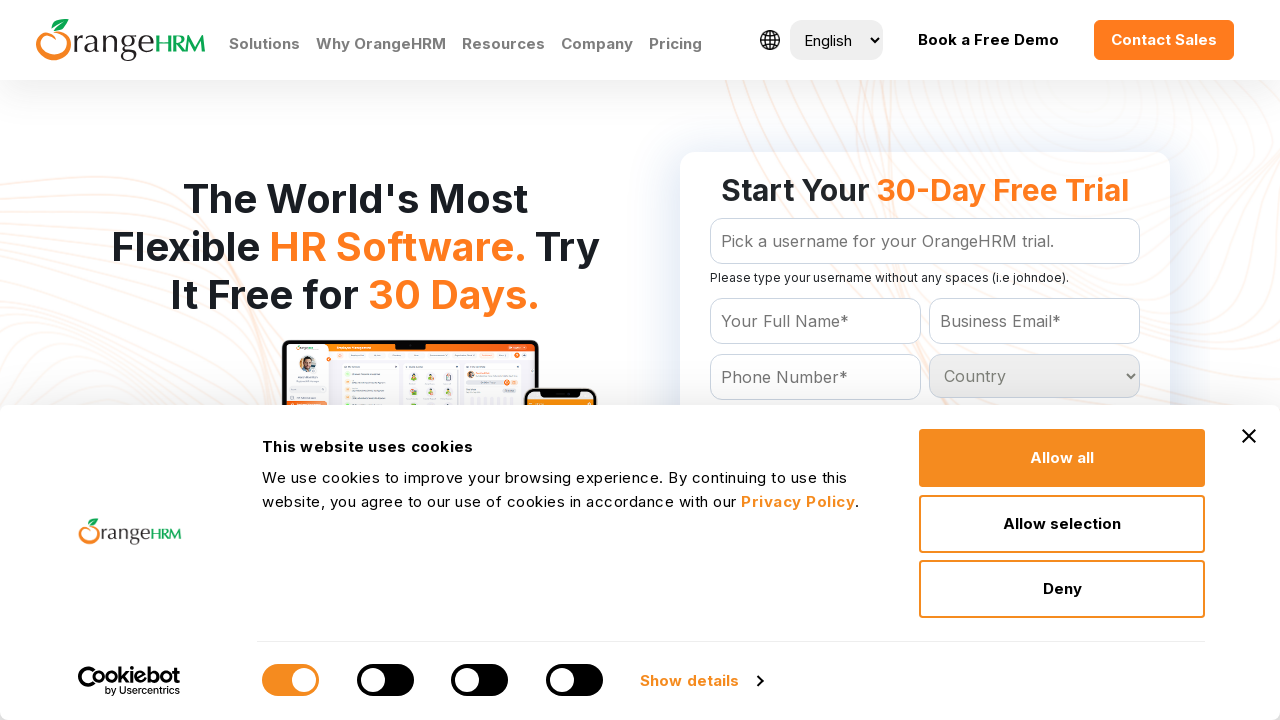

Retrieved and printed option text: Luxembourg
	
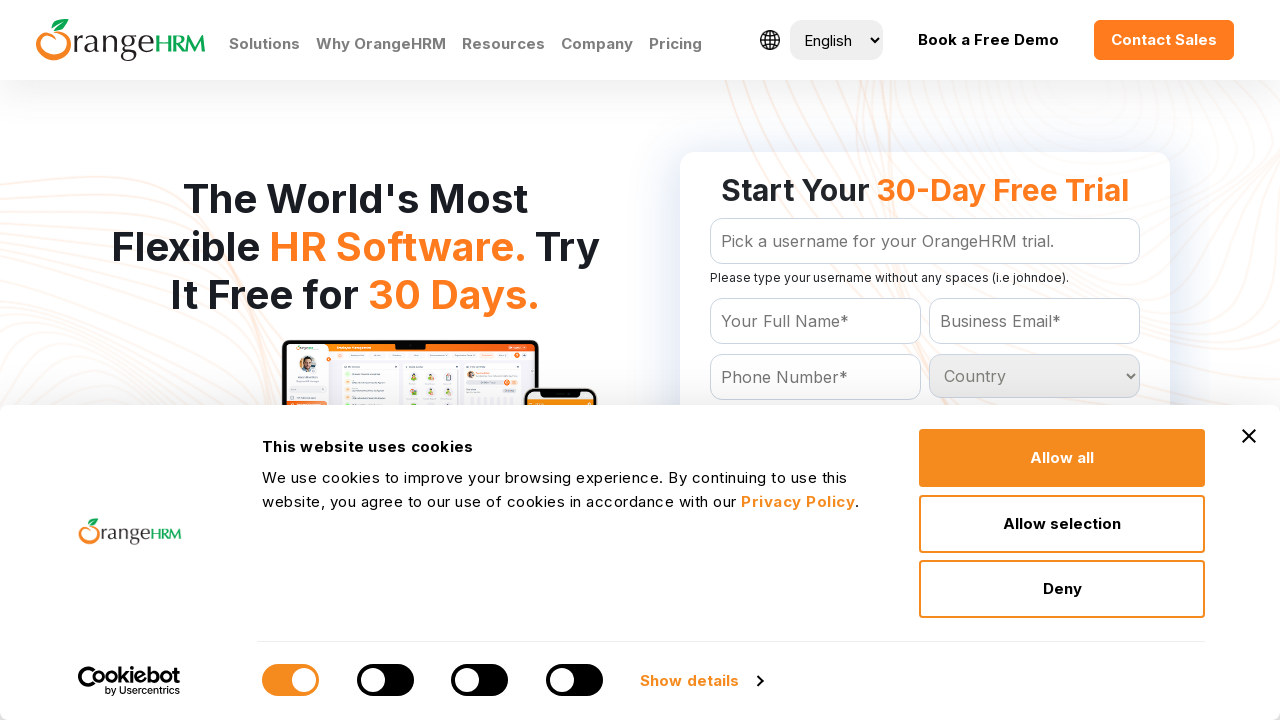

Retrieved and printed option text: Macau
	
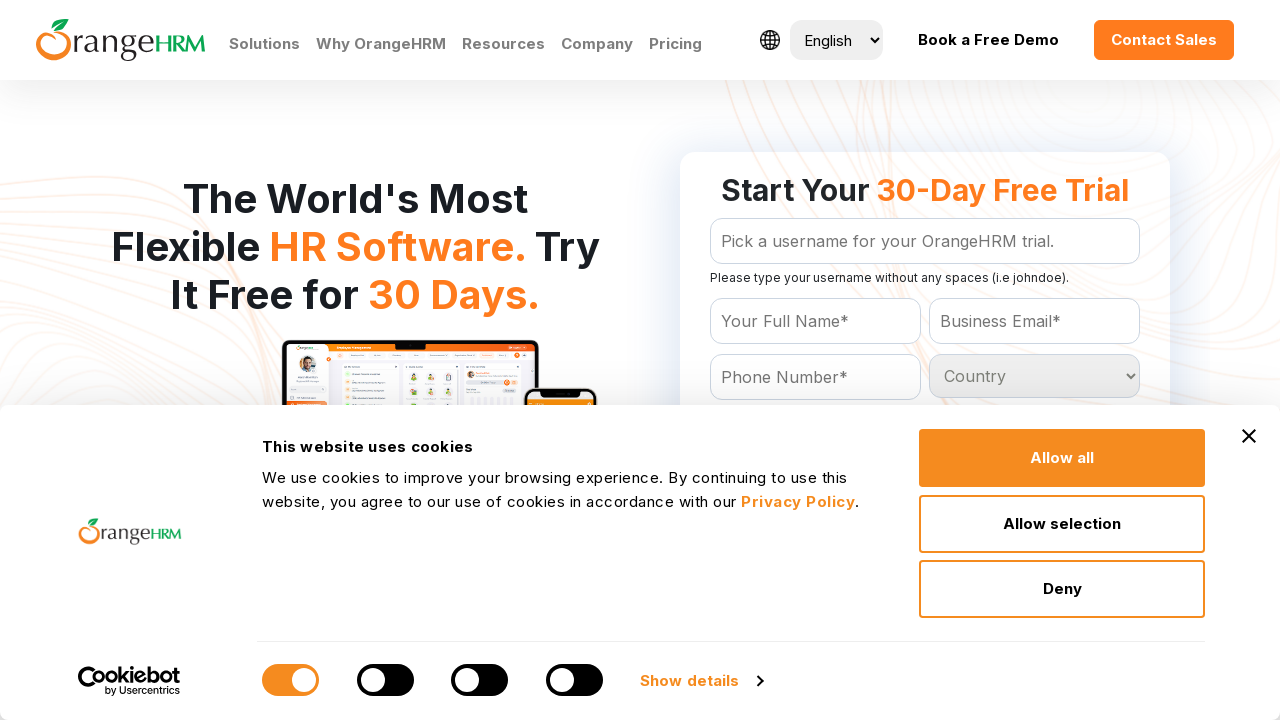

Retrieved and printed option text: Macedonia
	
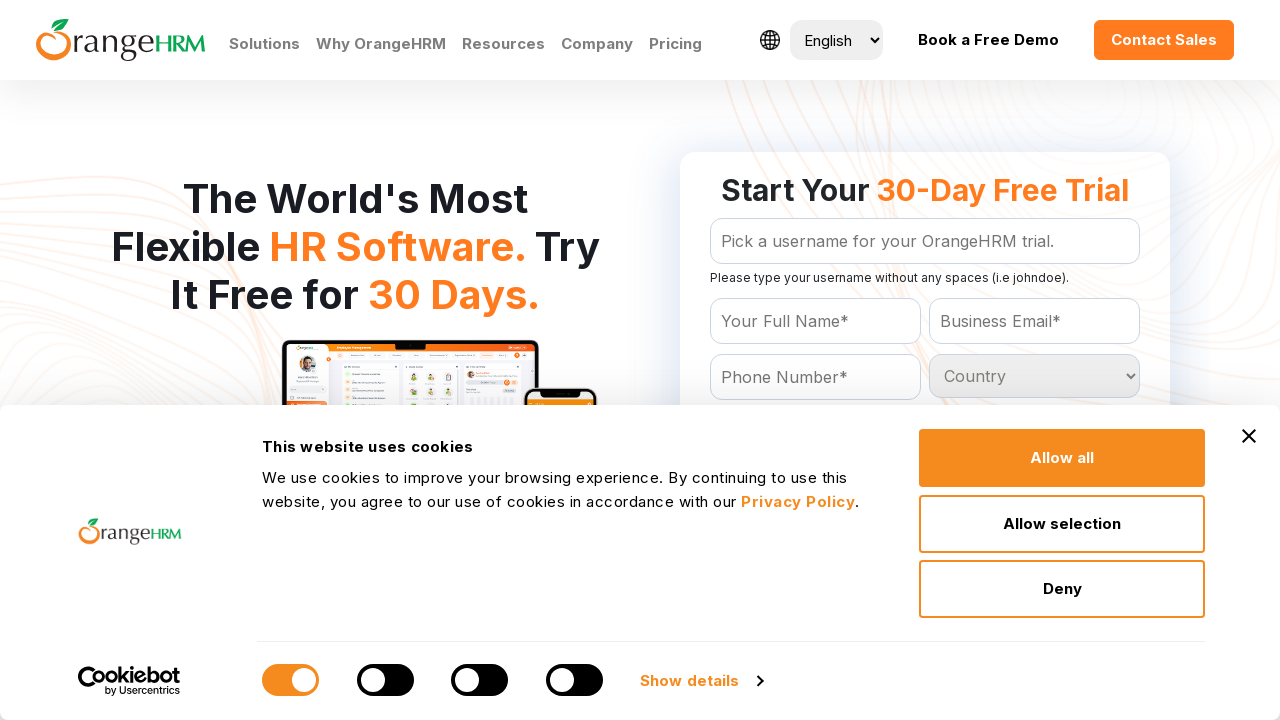

Retrieved and printed option text: Madagascar
	
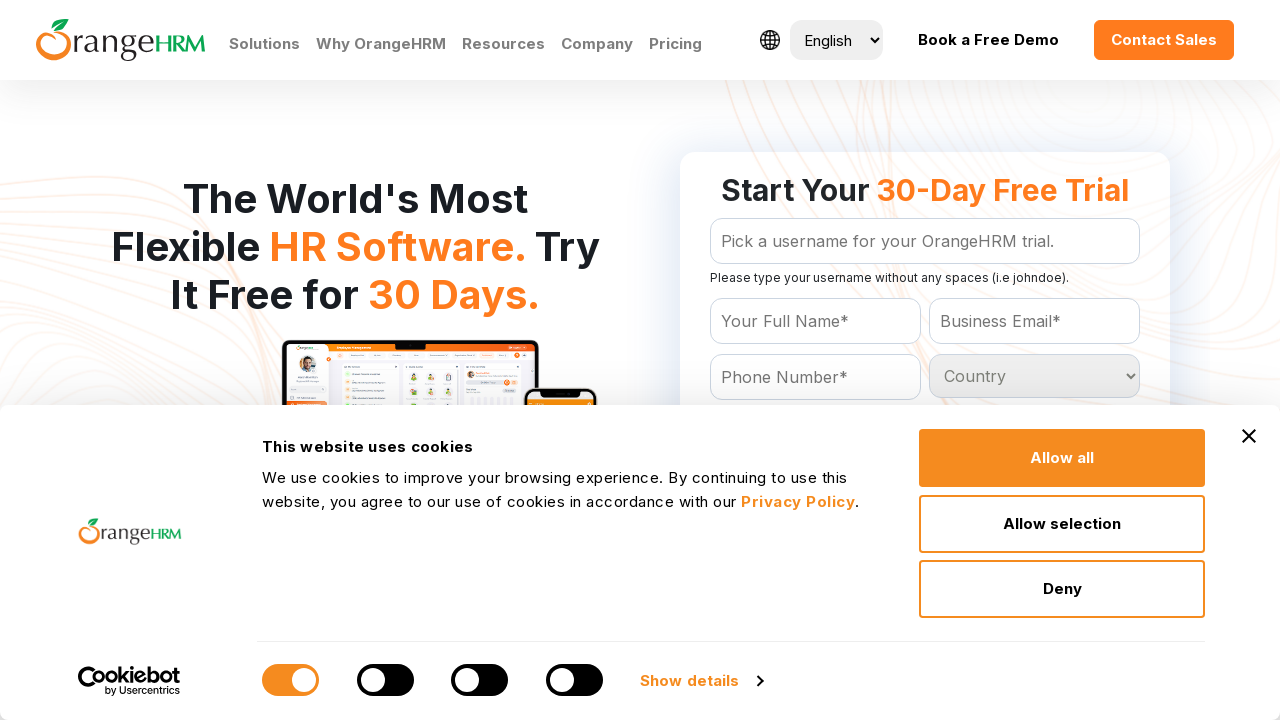

Retrieved and printed option text: Malawi
	
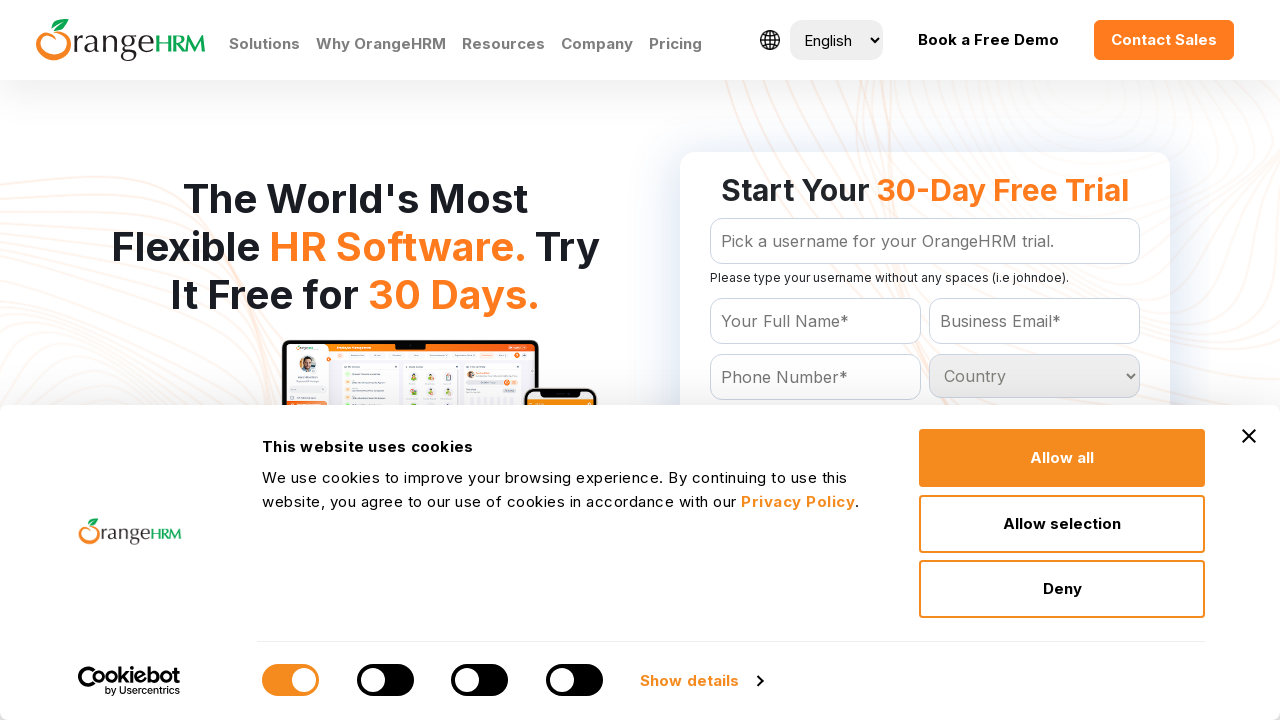

Retrieved and printed option text: Malaysia
	
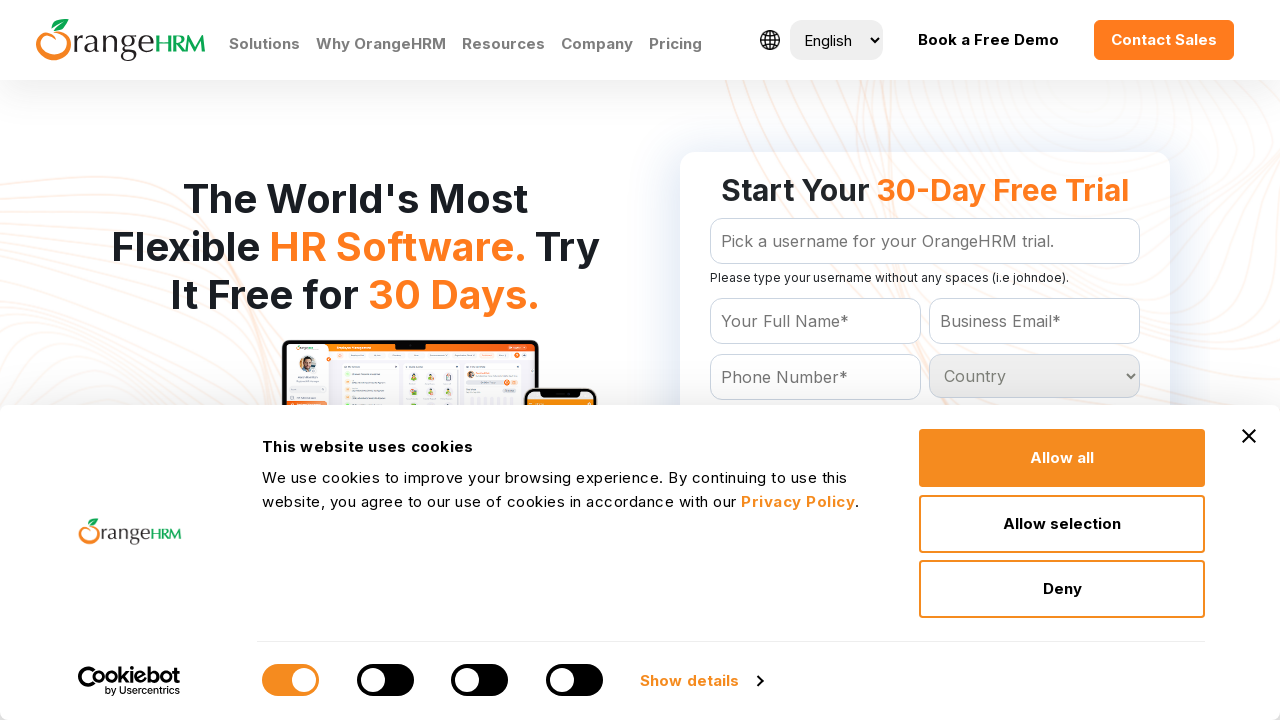

Retrieved and printed option text: Maldives
	
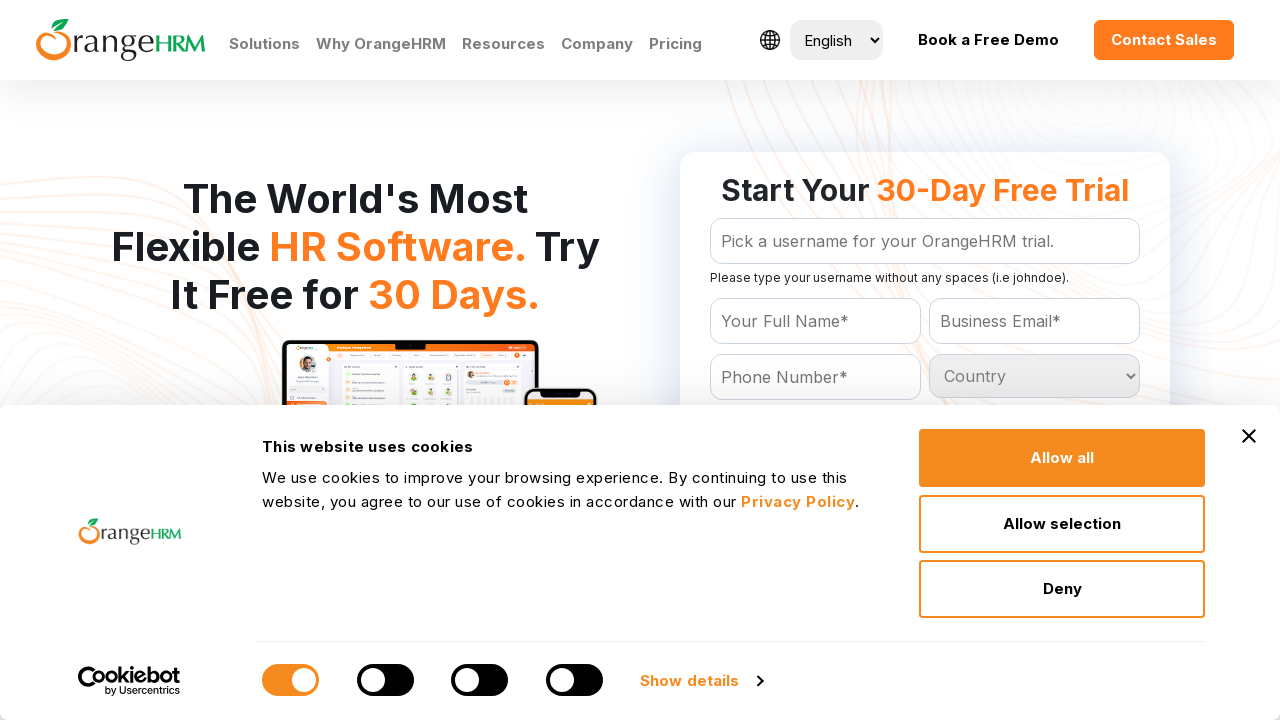

Retrieved and printed option text: Mali
	
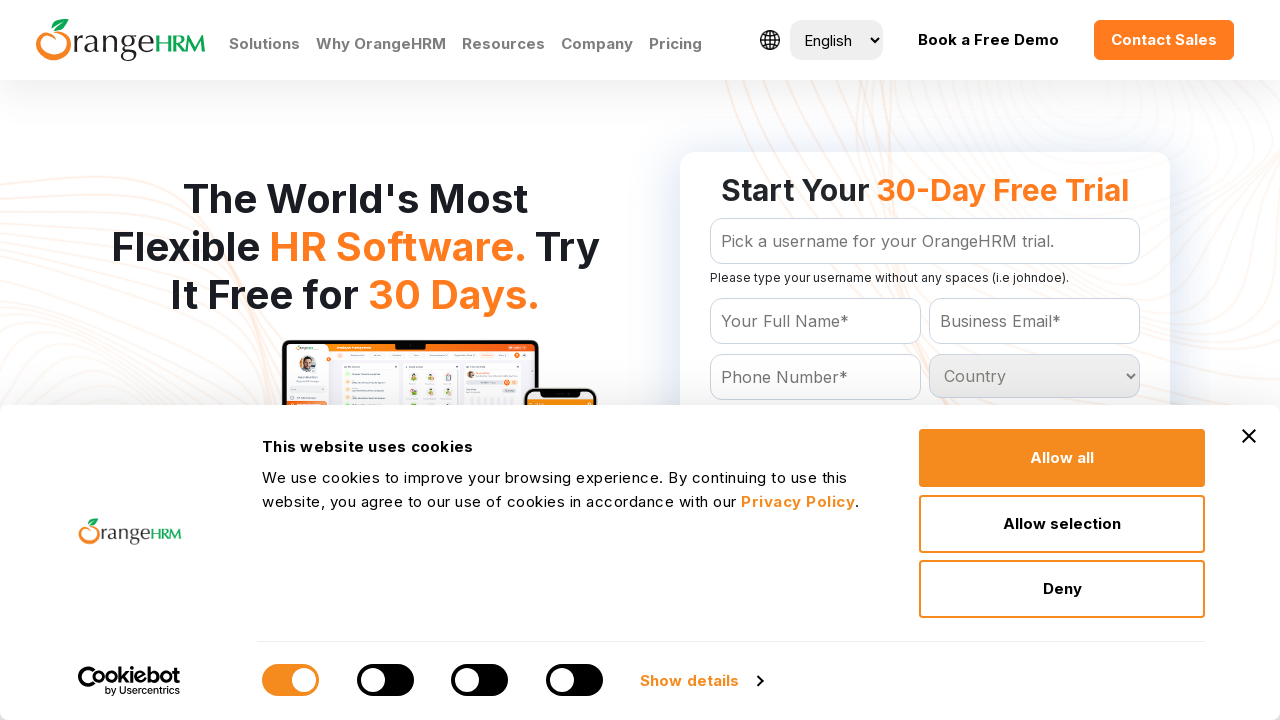

Retrieved and printed option text: Malta
	
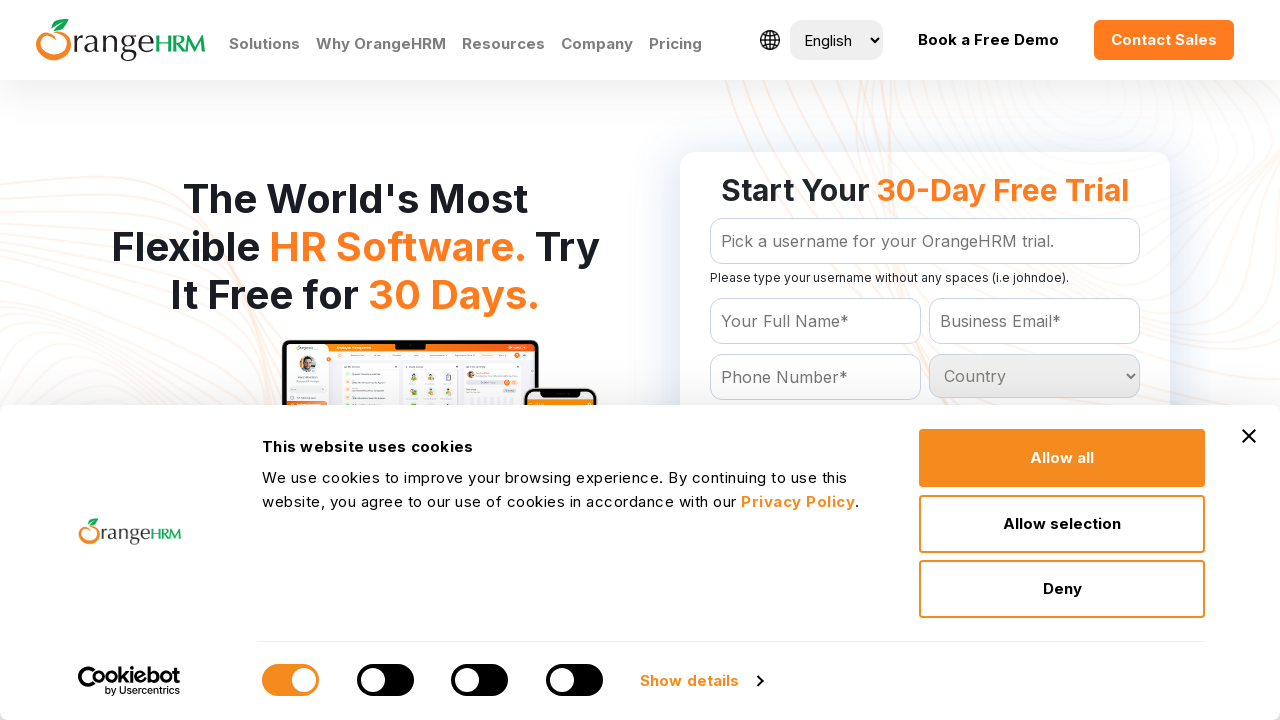

Retrieved and printed option text: Marshall Islands
	
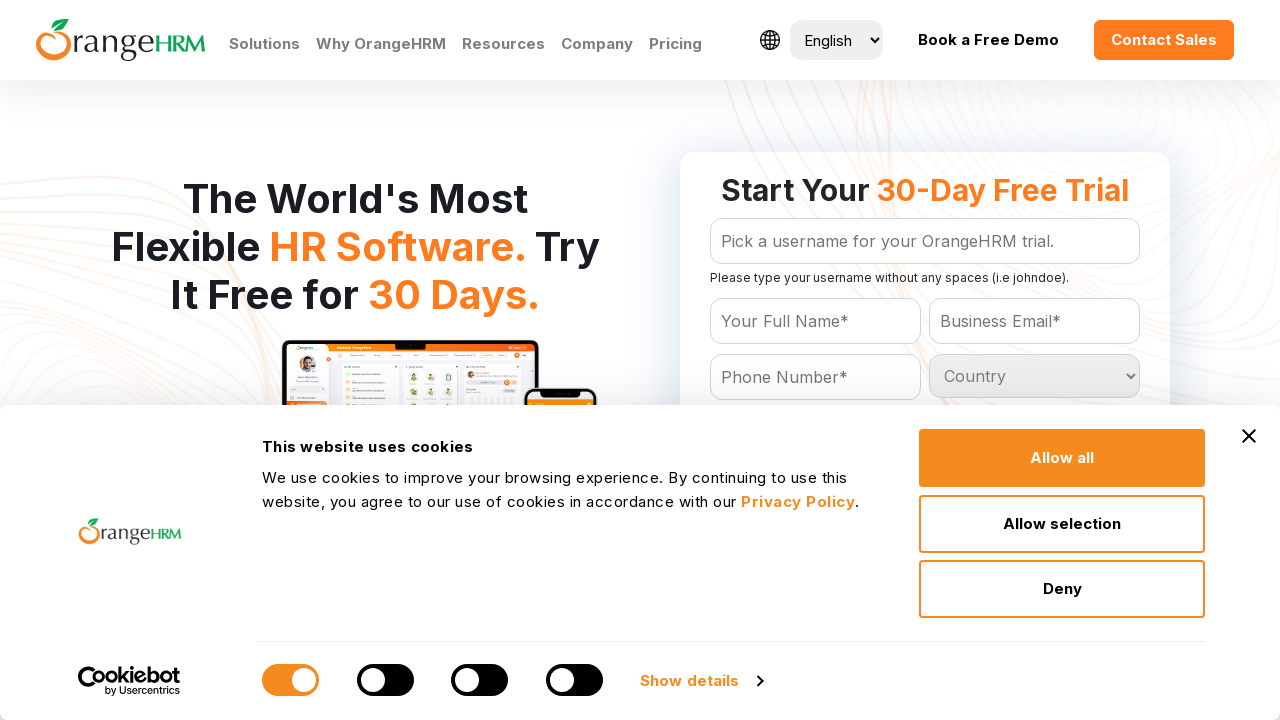

Retrieved and printed option text: Martinique
	
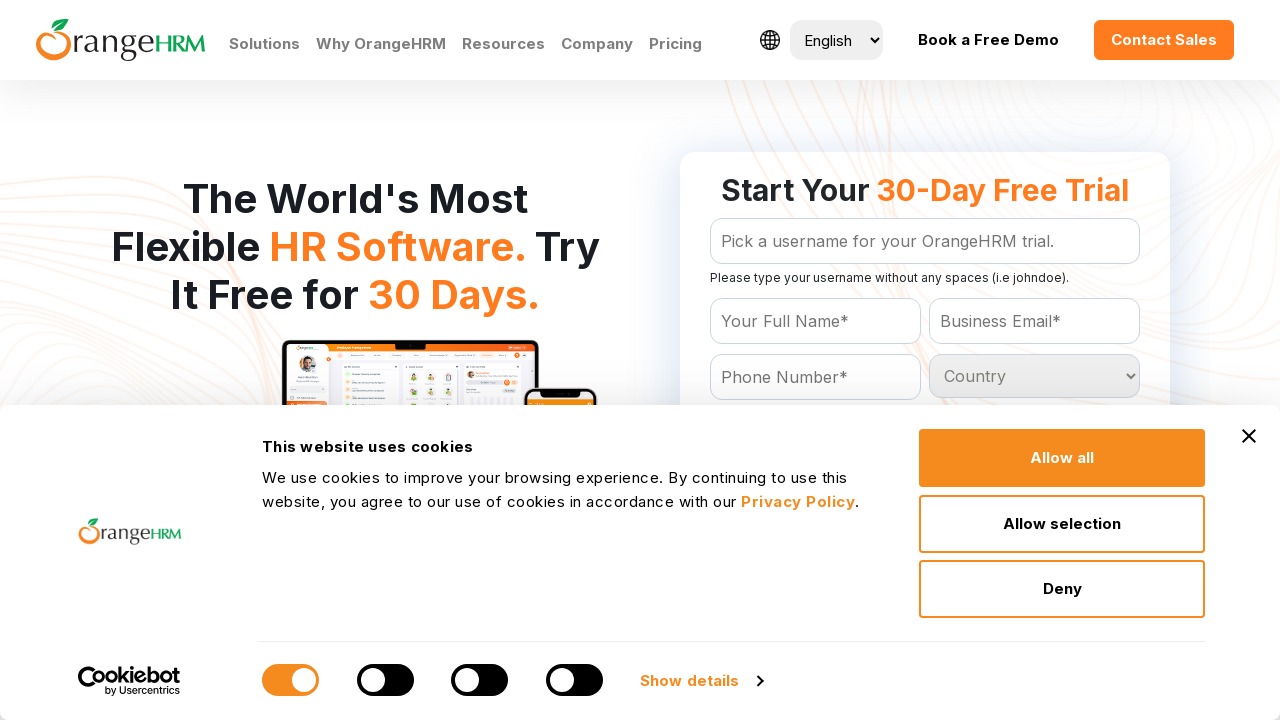

Retrieved and printed option text: Mauritania
	
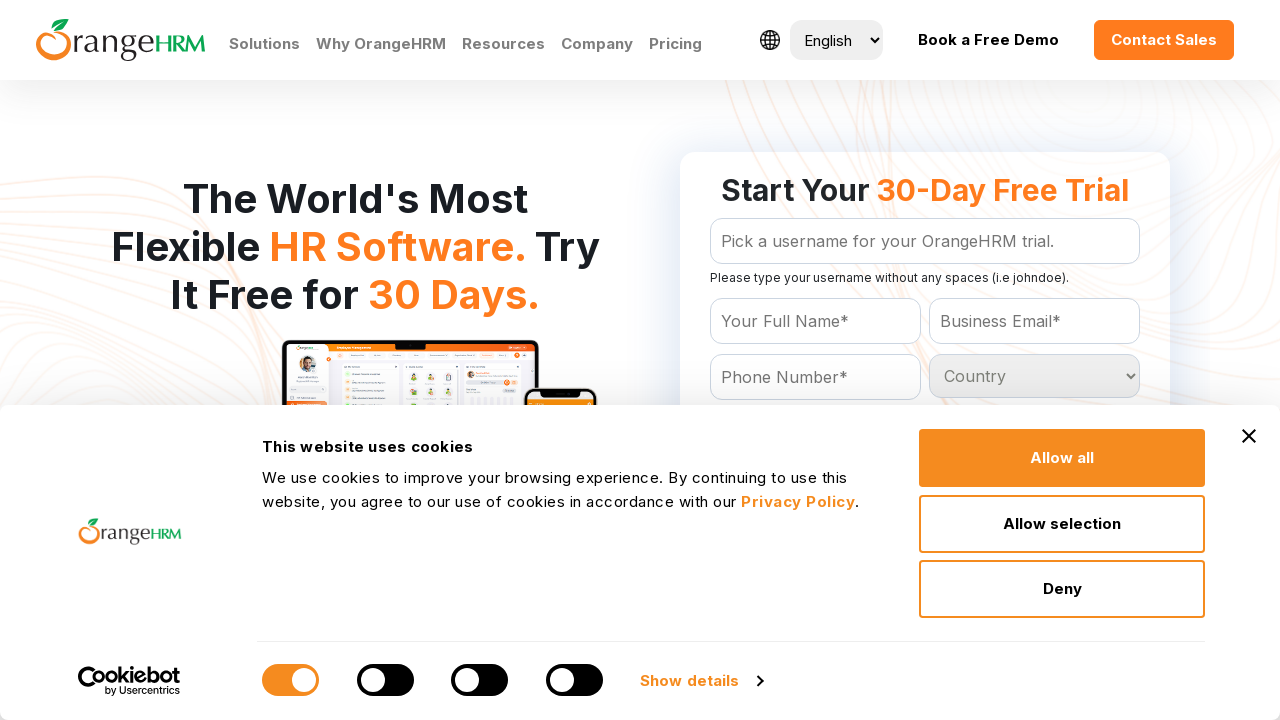

Retrieved and printed option text: Mauritius
	
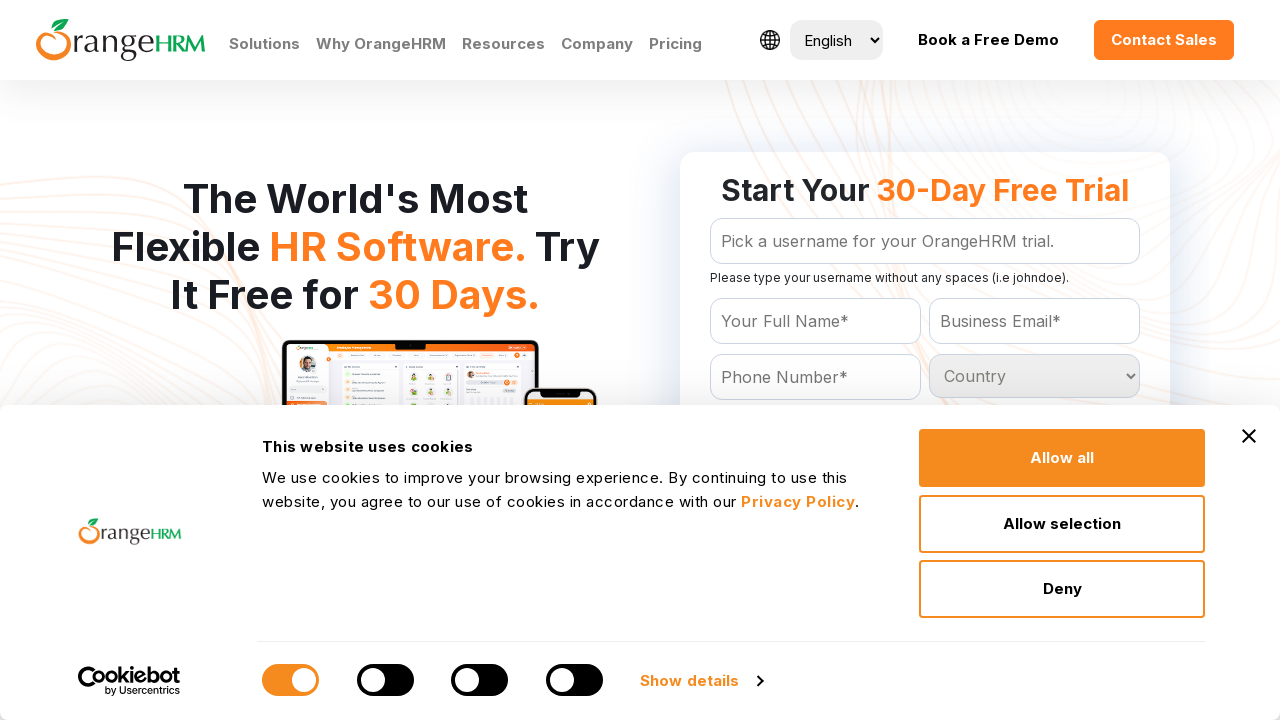

Retrieved and printed option text: Mayotte
	
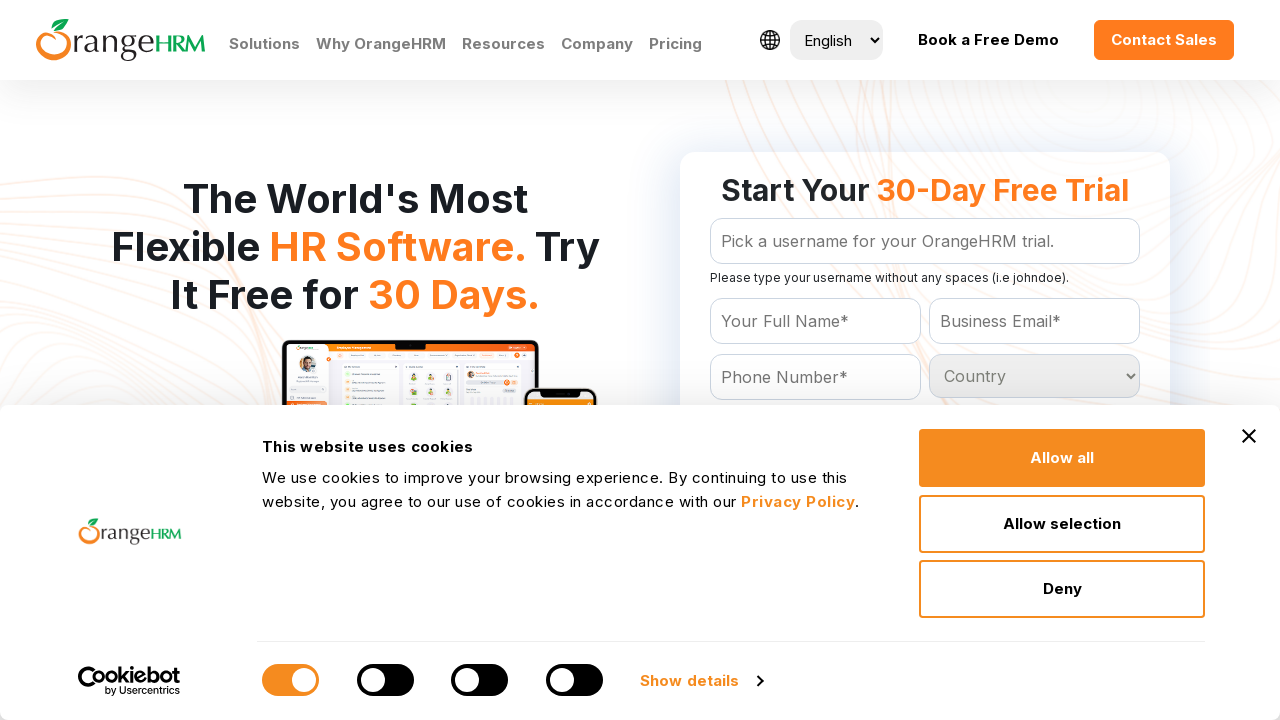

Retrieved and printed option text: Mexico
	
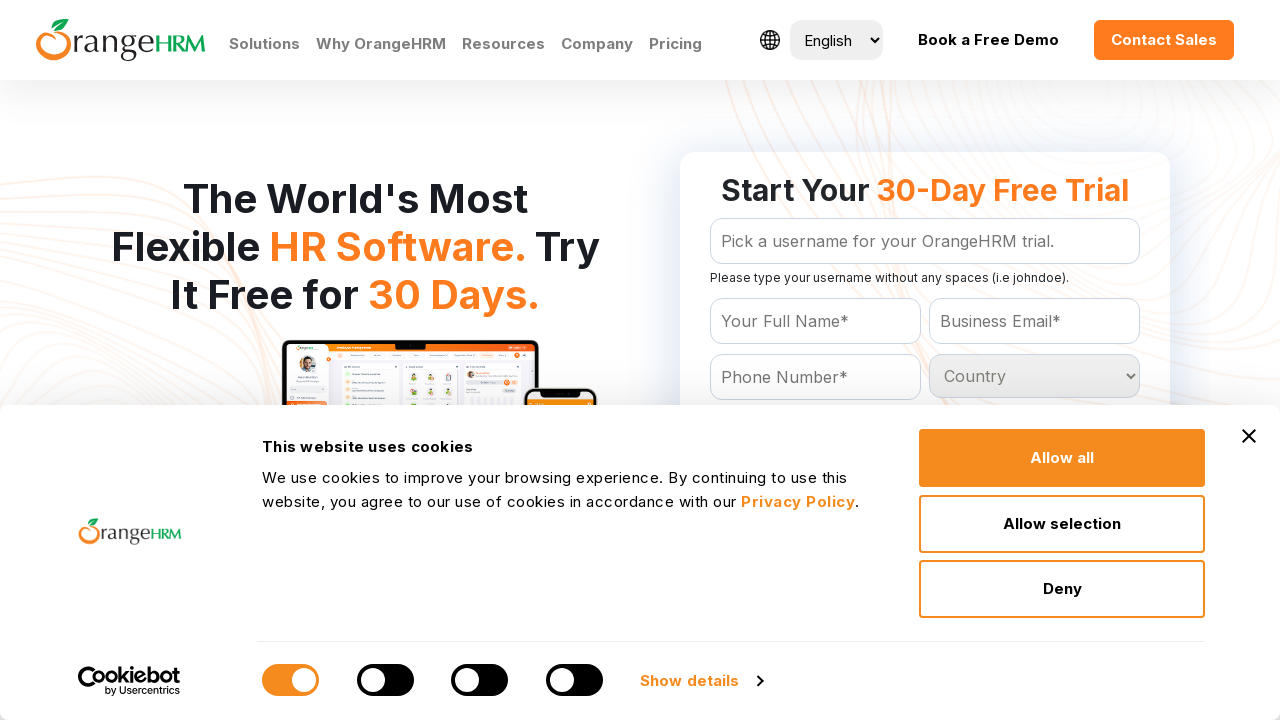

Retrieved and printed option text: Moldova
	
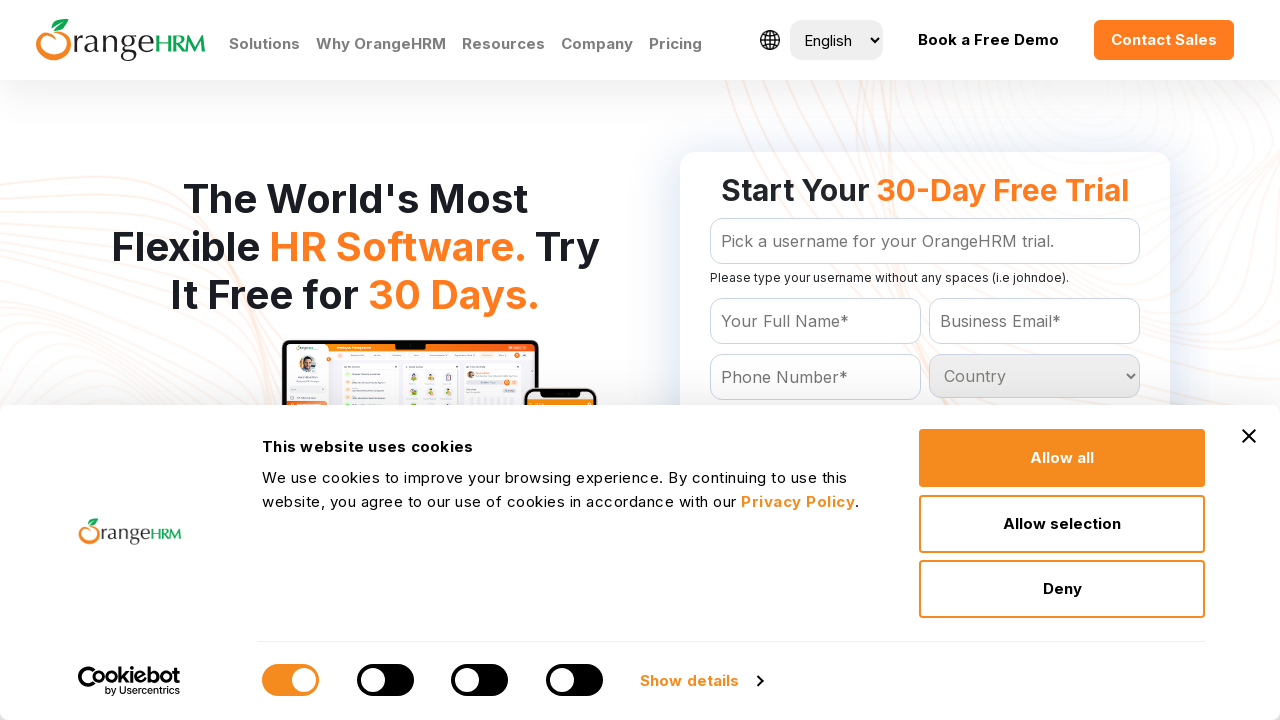

Retrieved and printed option text: Monaco
	
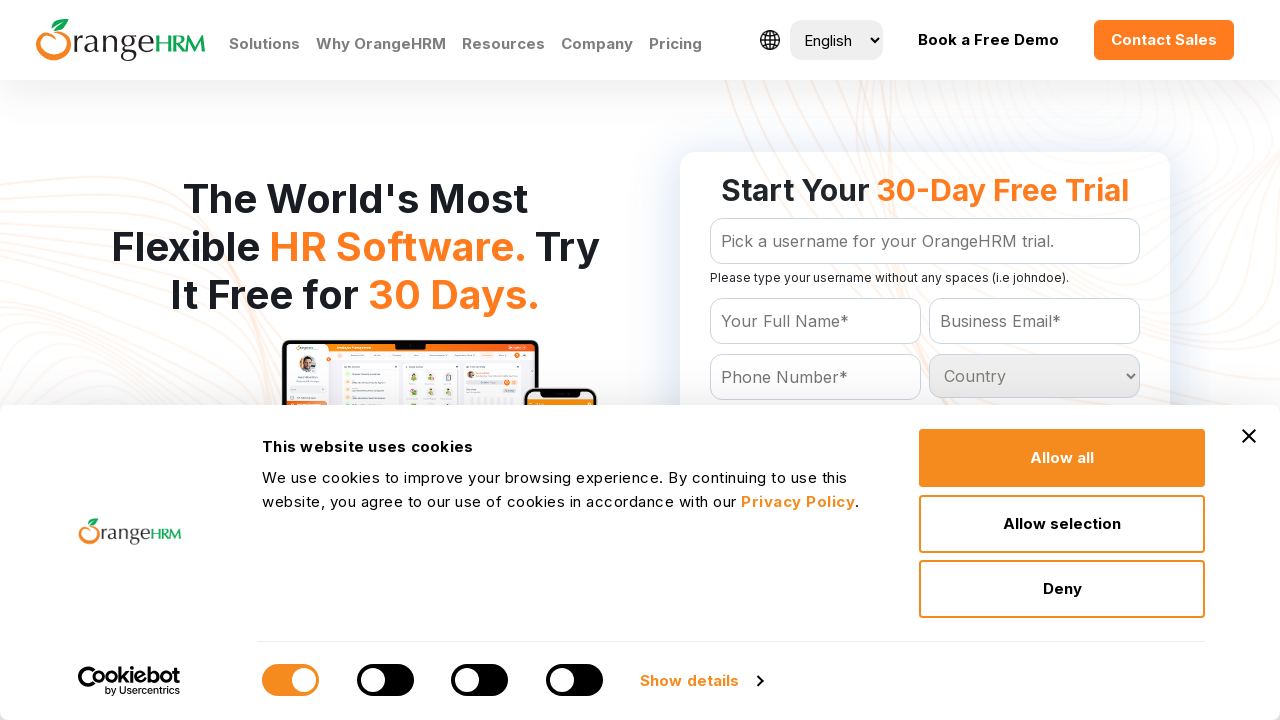

Retrieved and printed option text: Montenegro
	
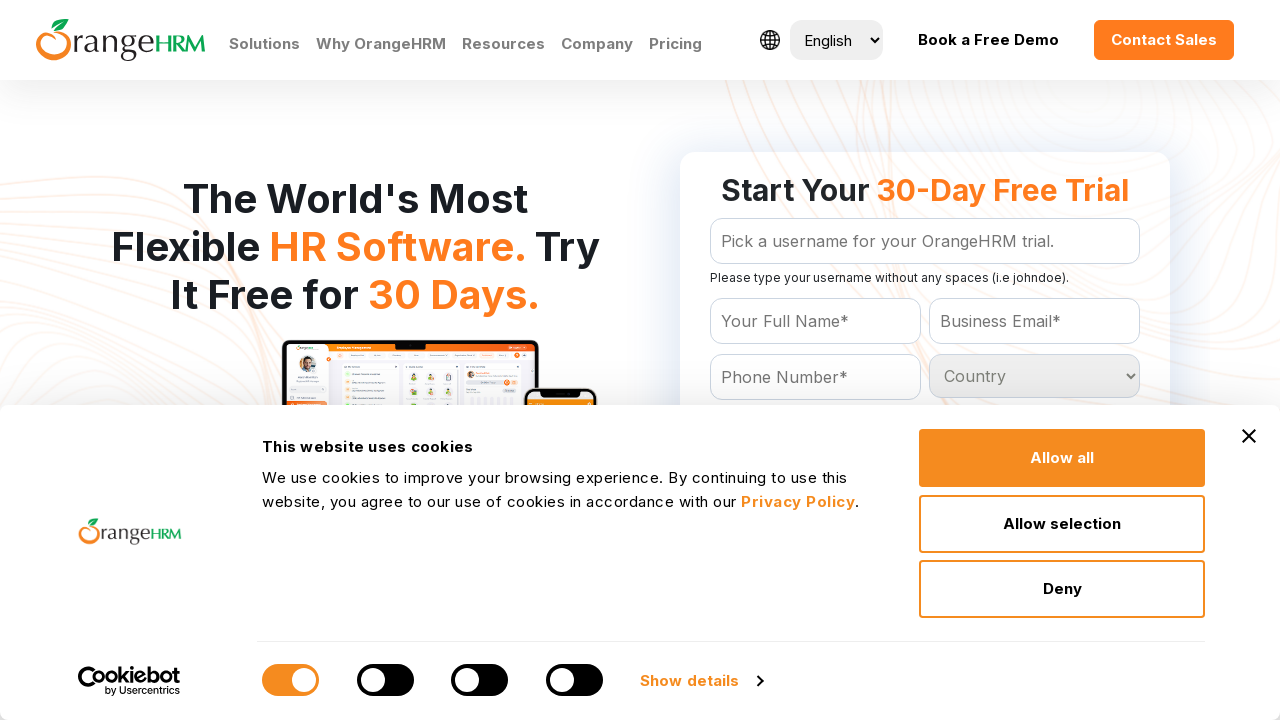

Retrieved and printed option text: Mongolia
	
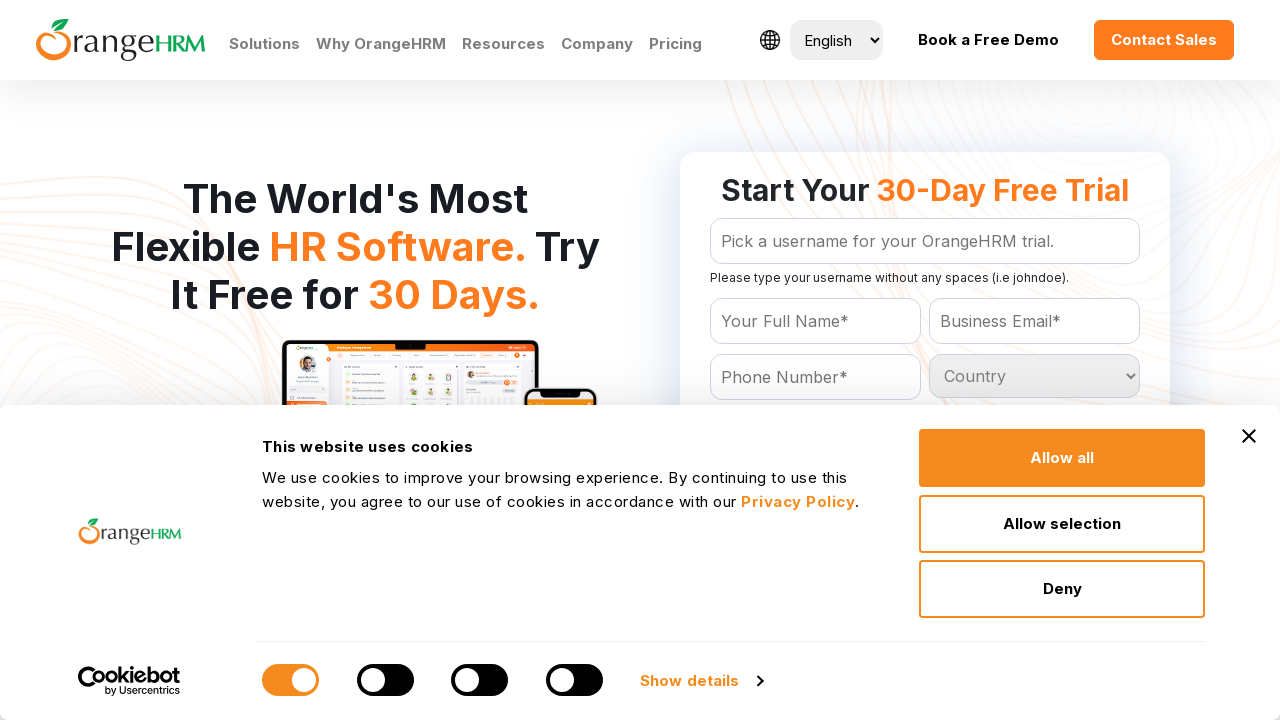

Retrieved and printed option text: Morocco
	
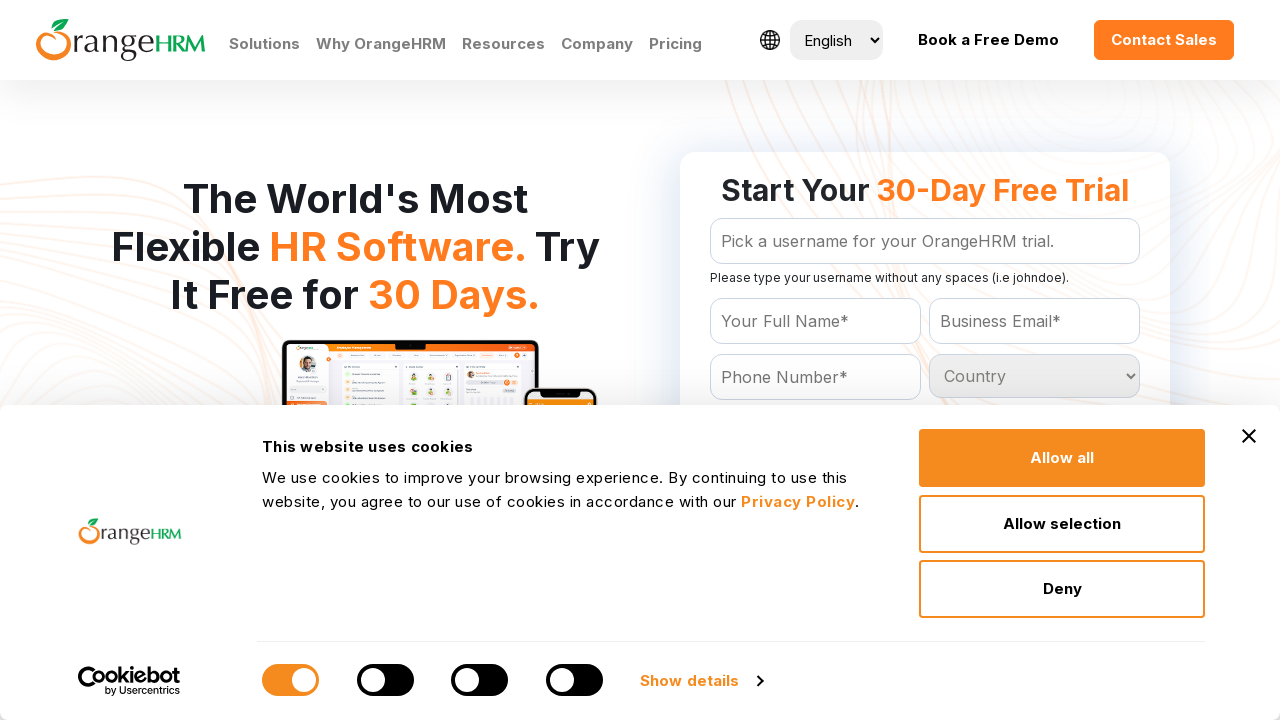

Retrieved and printed option text: Mozambique
	
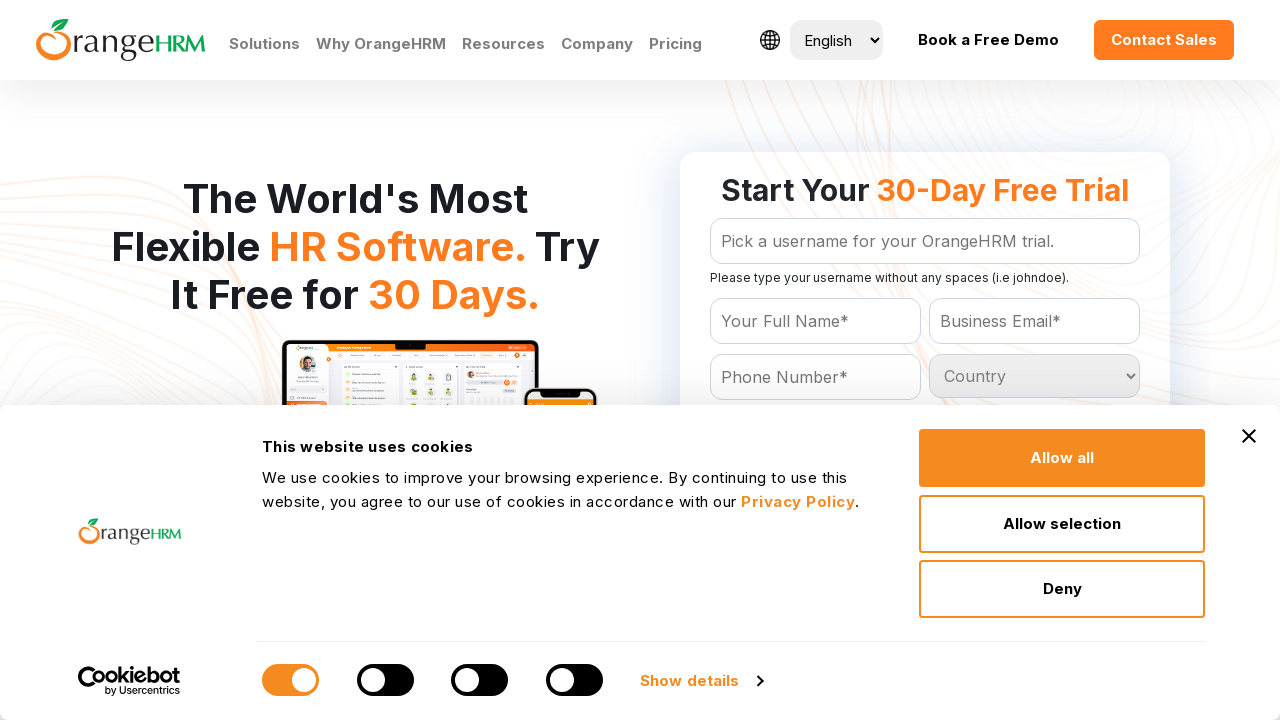

Retrieved and printed option text: Myanmar
	
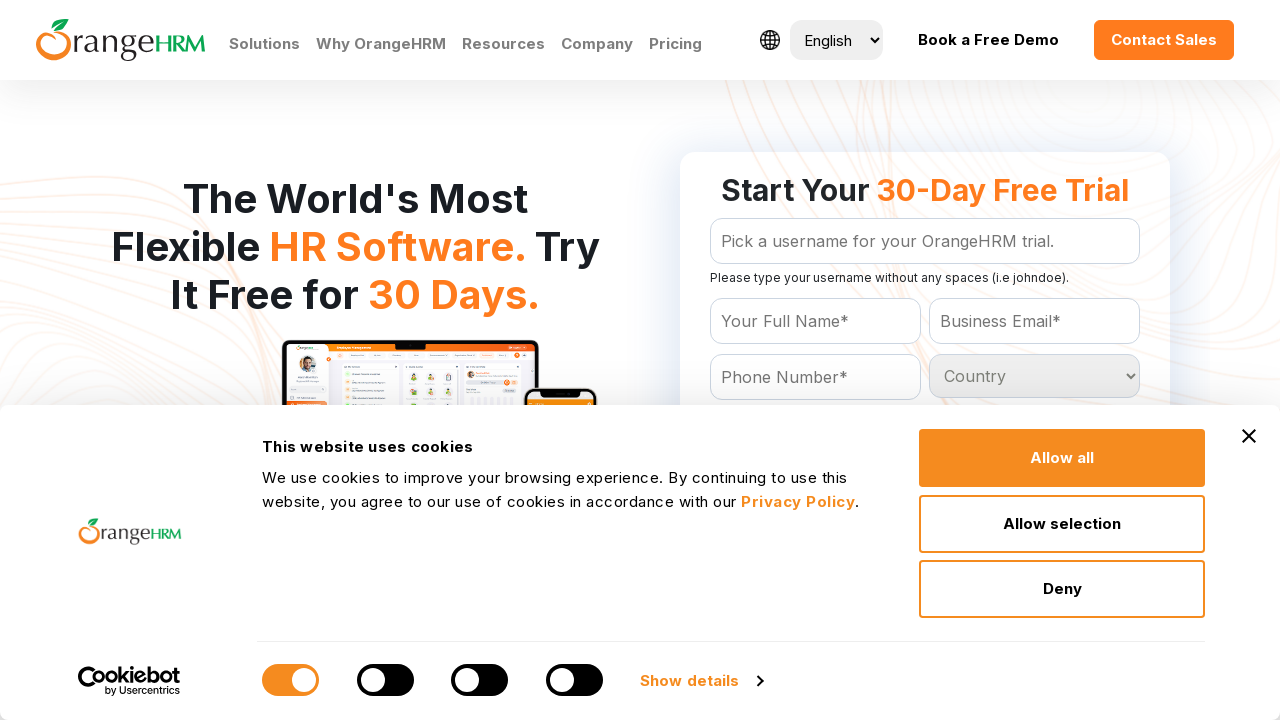

Retrieved and printed option text: Namibia
	
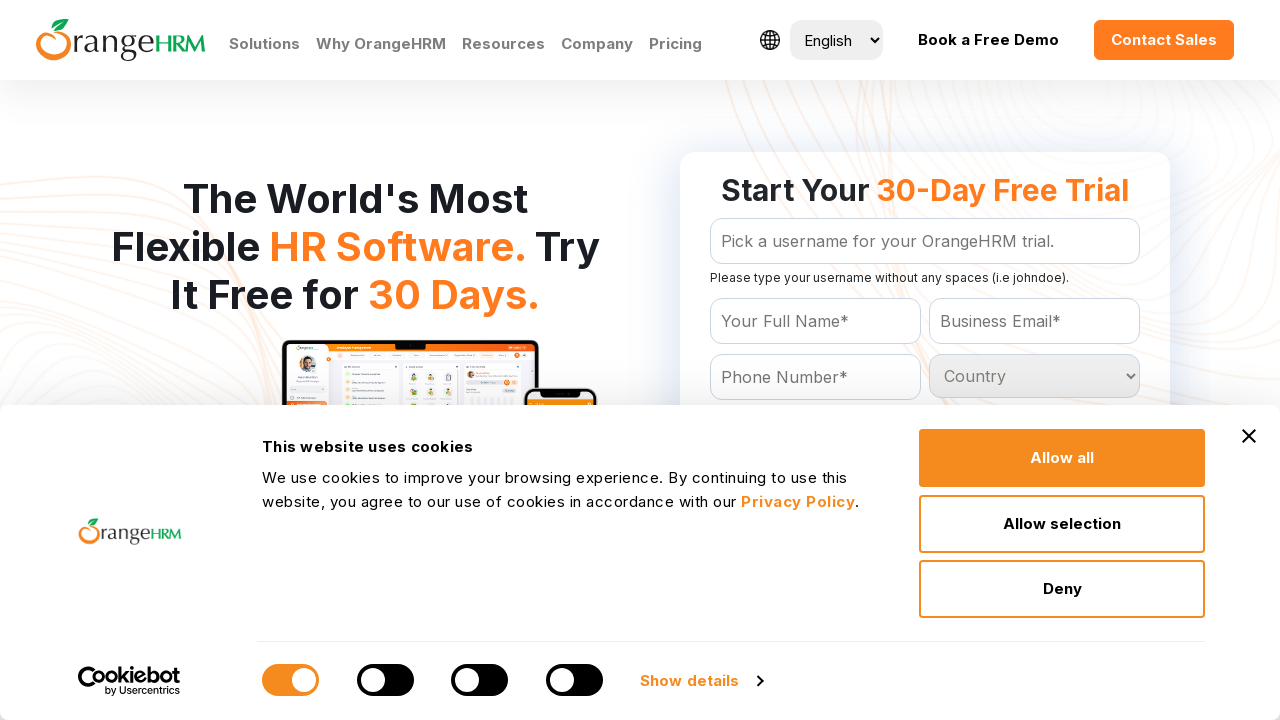

Retrieved and printed option text: Nauru
	
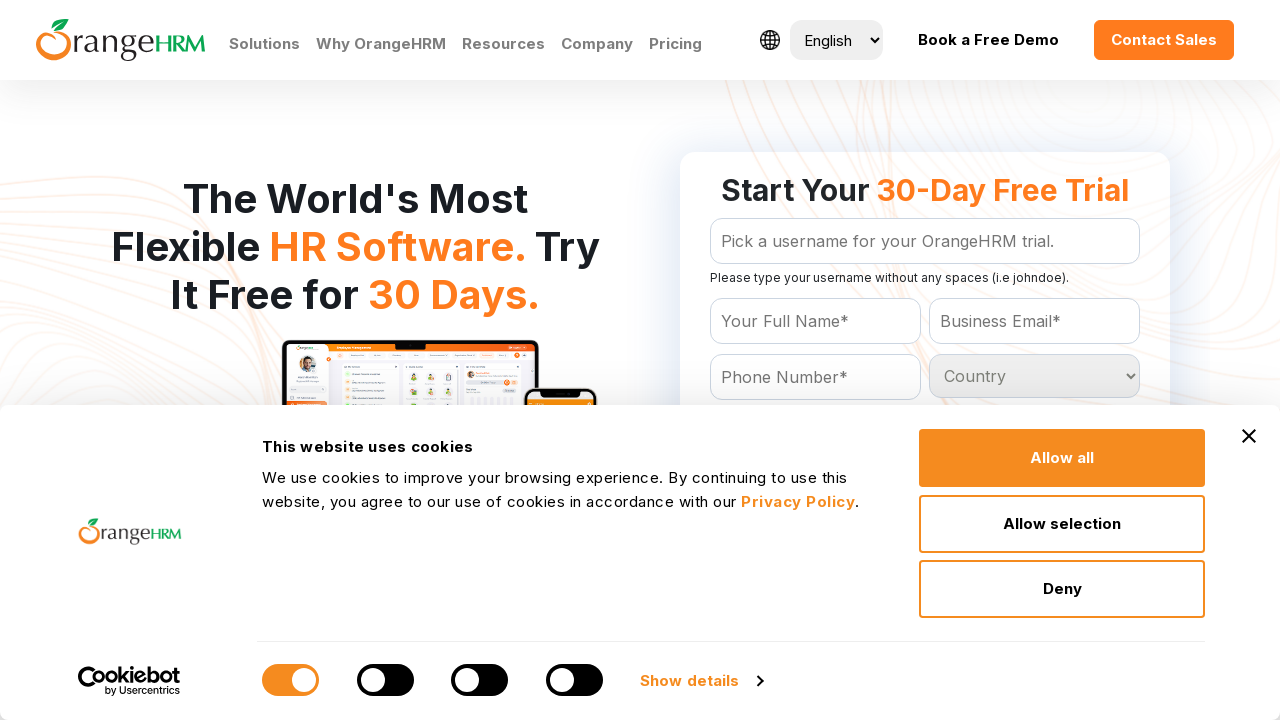

Retrieved and printed option text: Nepal
	
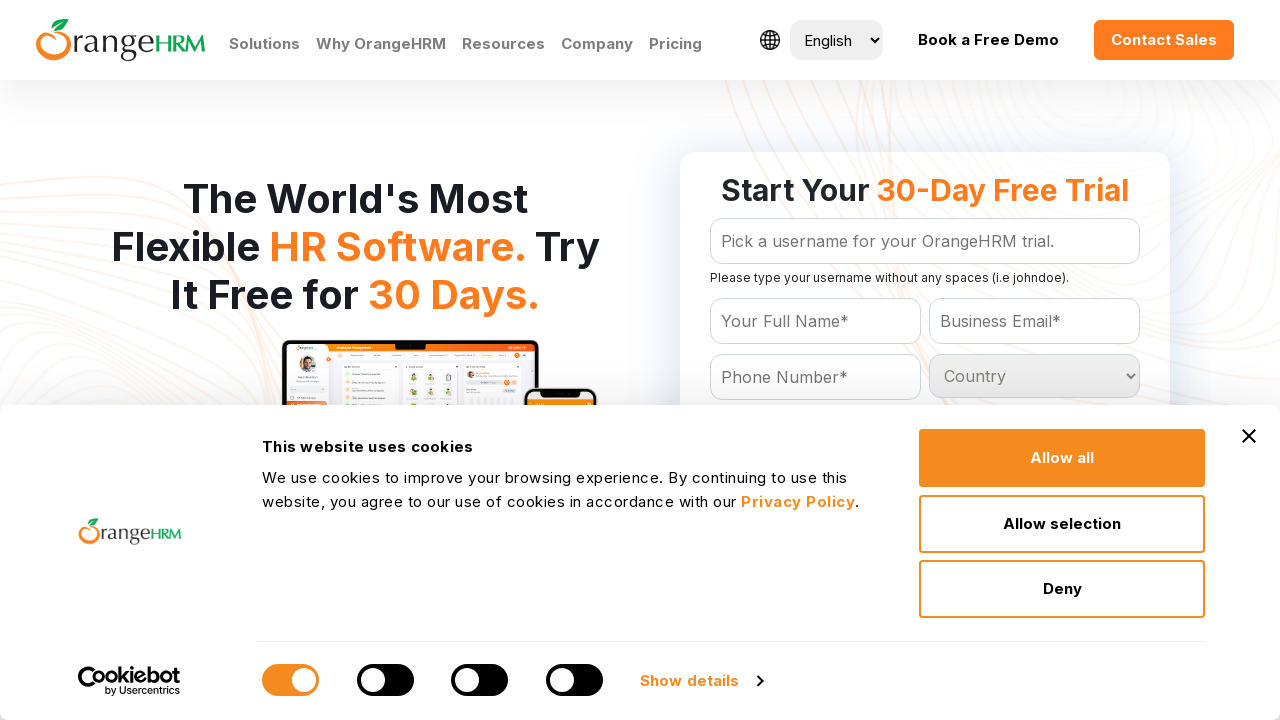

Retrieved and printed option text: Netherlands
	
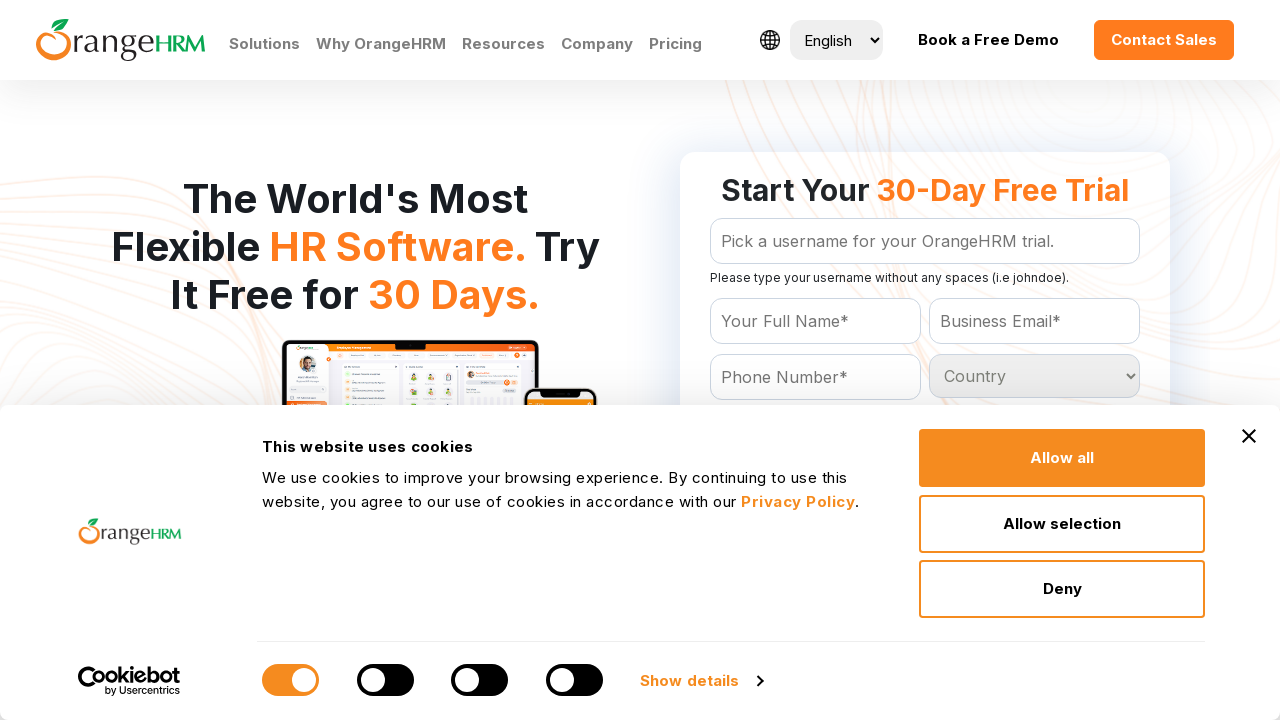

Retrieved and printed option text: Netherlands Antilles
	
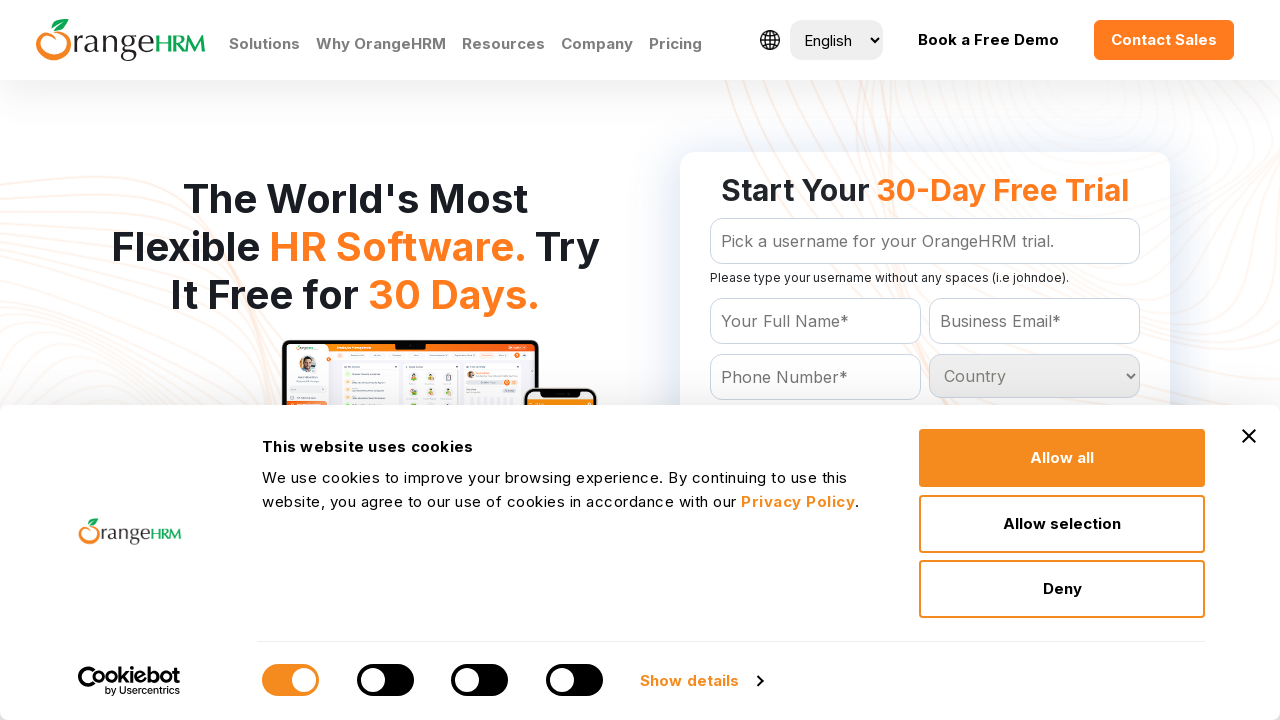

Retrieved and printed option text: New Caledonia
	
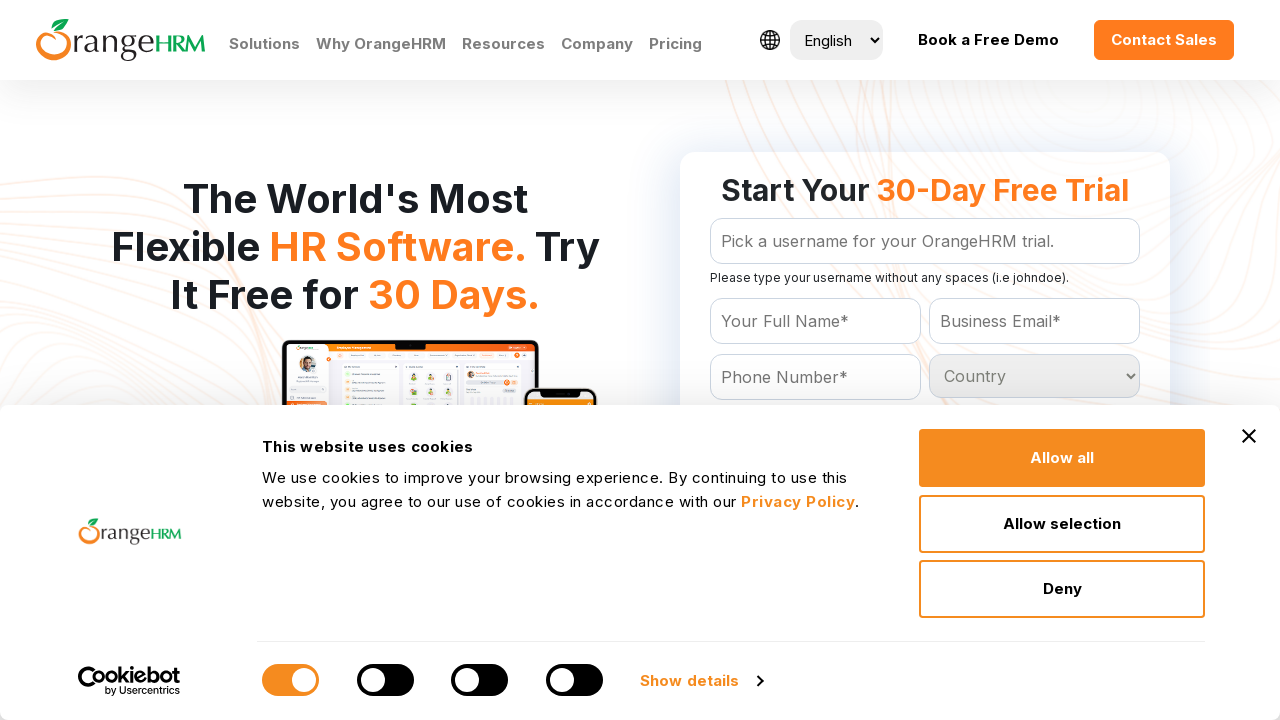

Retrieved and printed option text: New Zealand
	
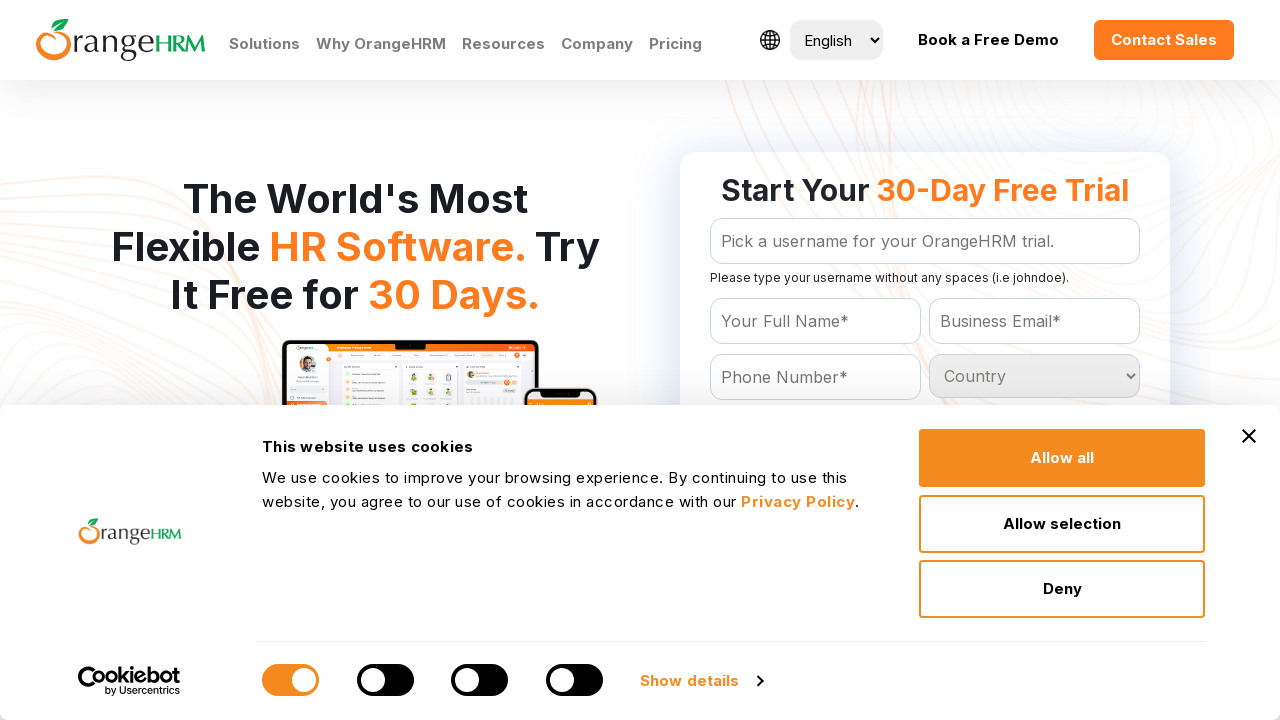

Retrieved and printed option text: Nicaragua
	
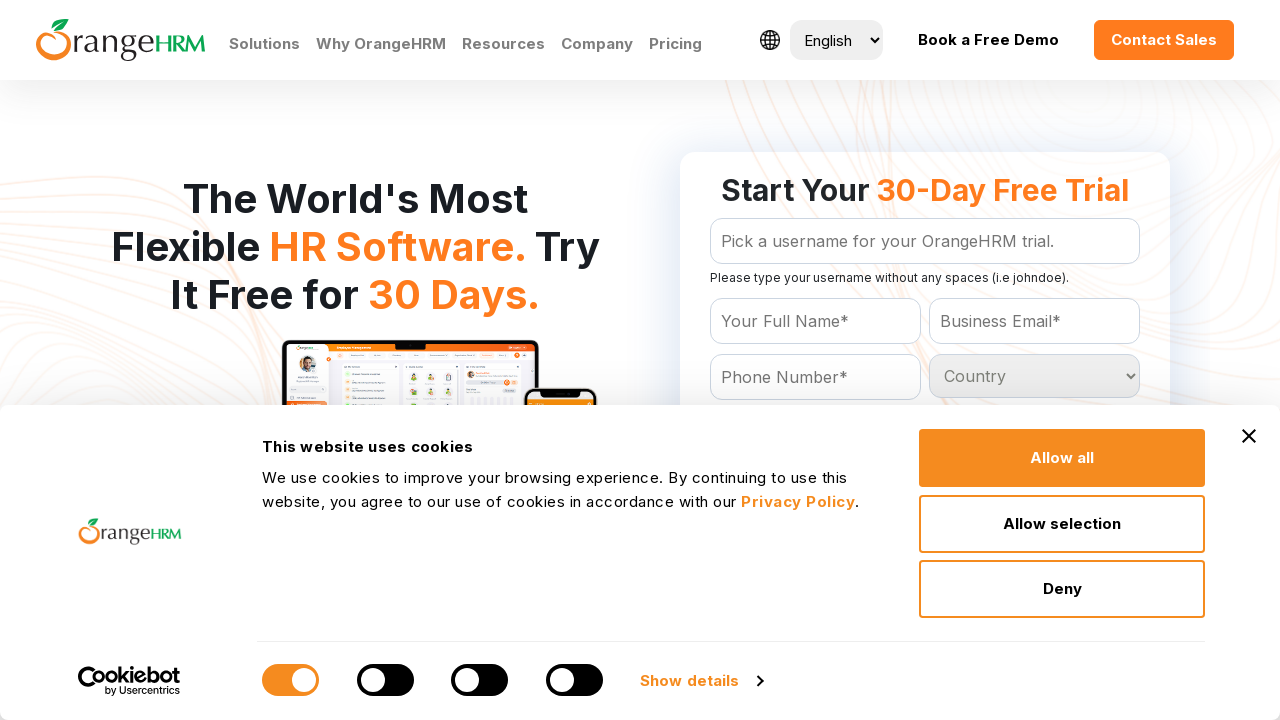

Retrieved and printed option text: Niger
	
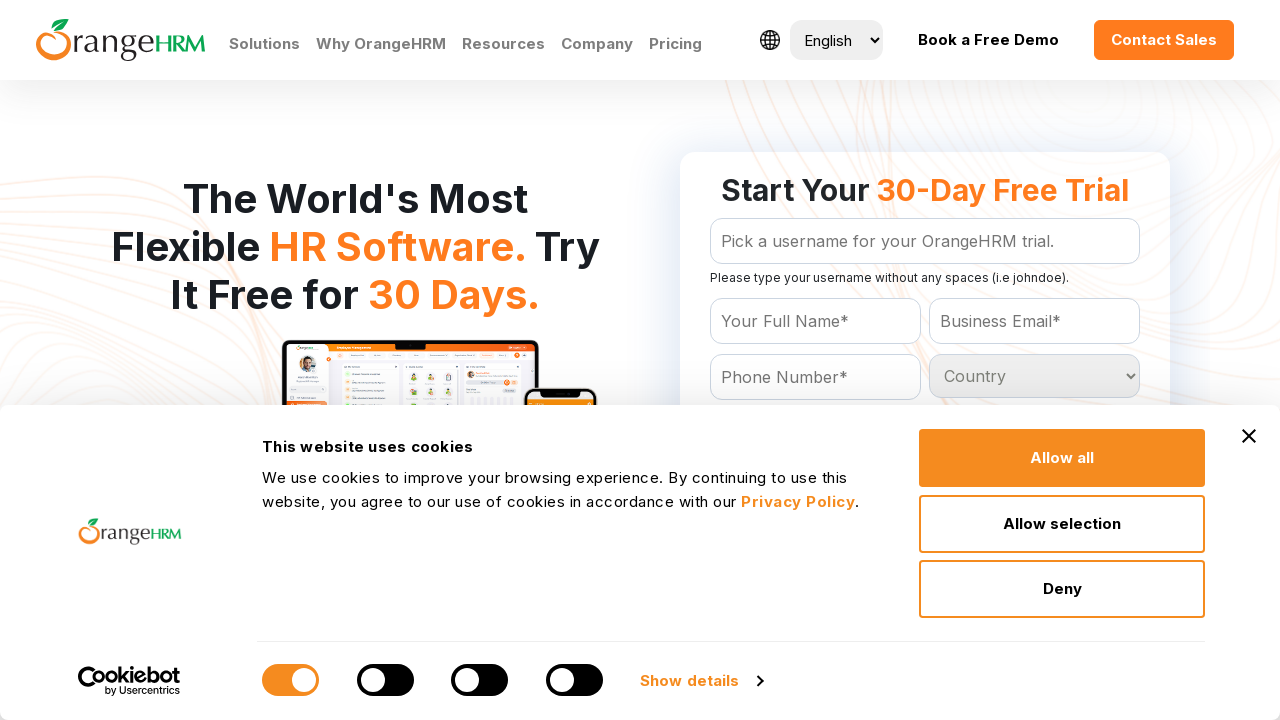

Retrieved and printed option text: Nigeria
	
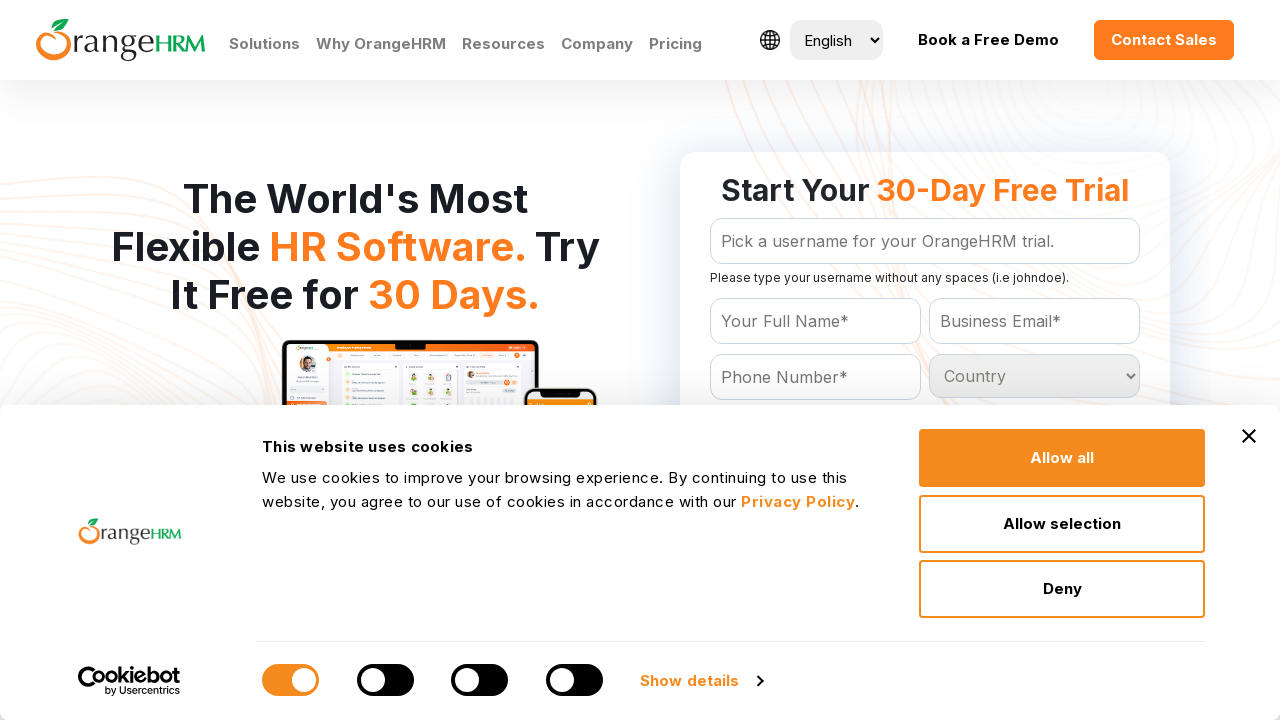

Retrieved and printed option text: Niue
	
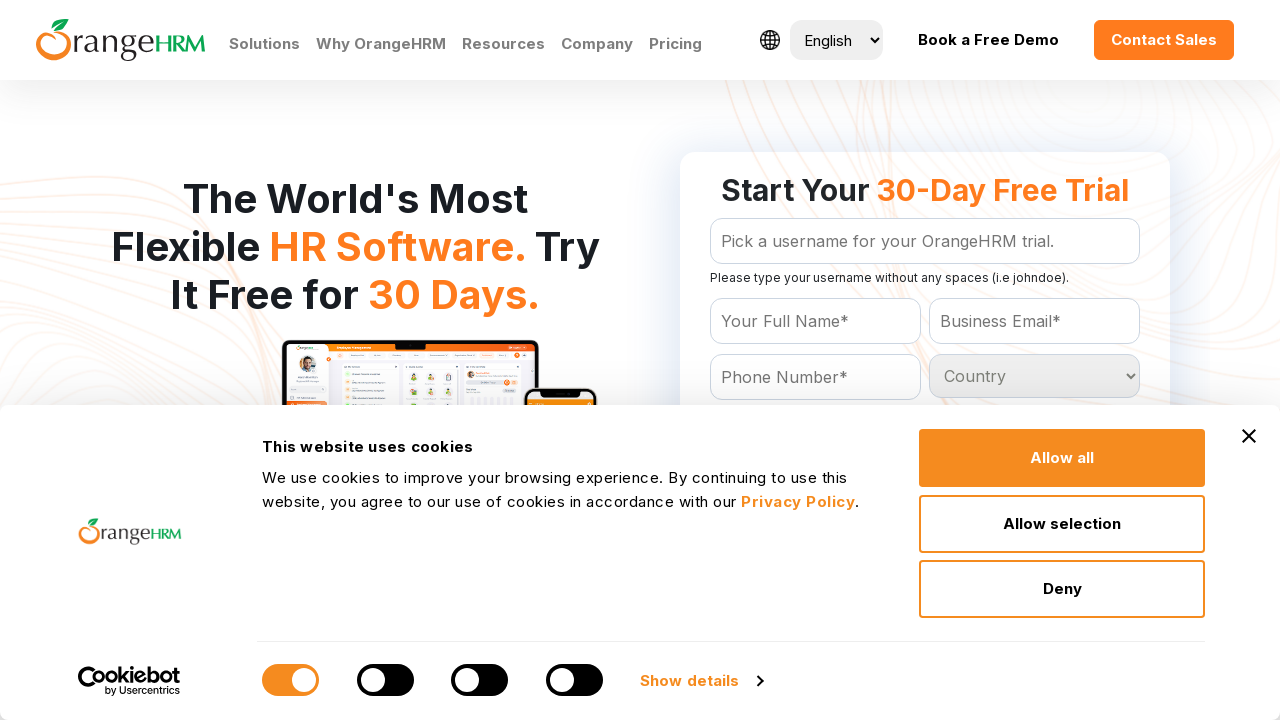

Retrieved and printed option text: Norfolk Island
	
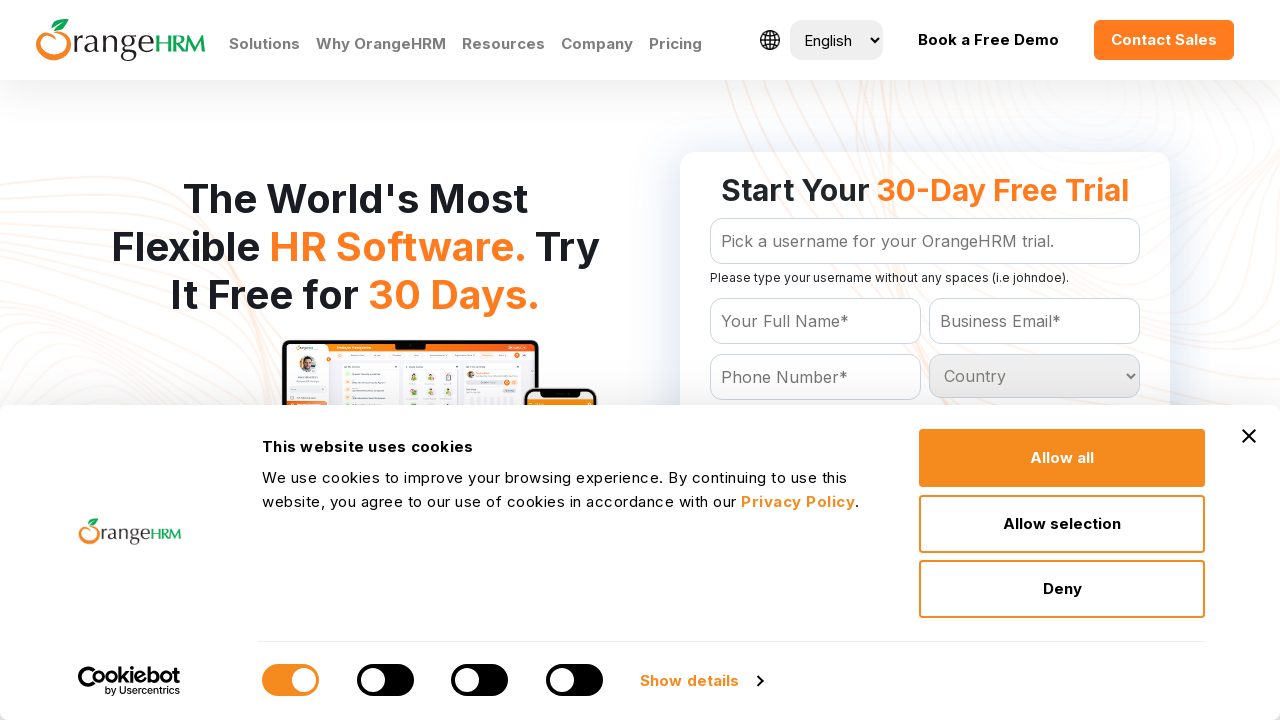

Retrieved and printed option text: Northern Mariana Islands
	
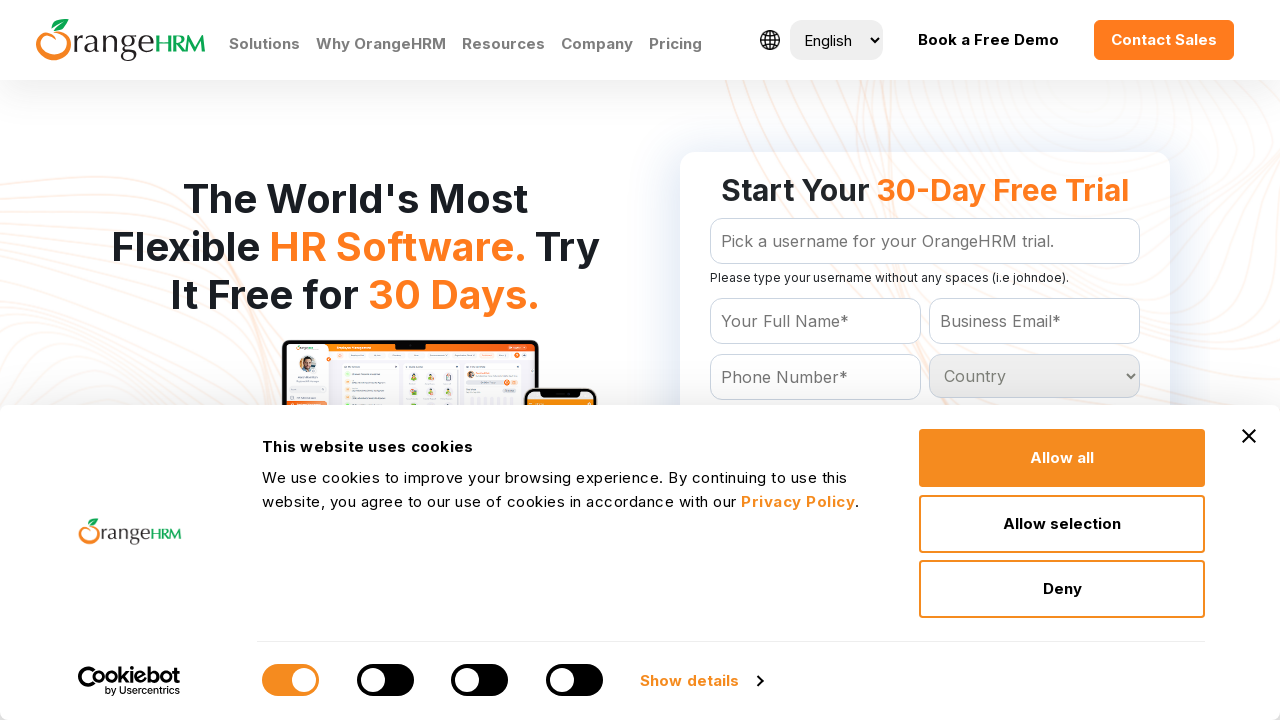

Retrieved and printed option text: Norway
	
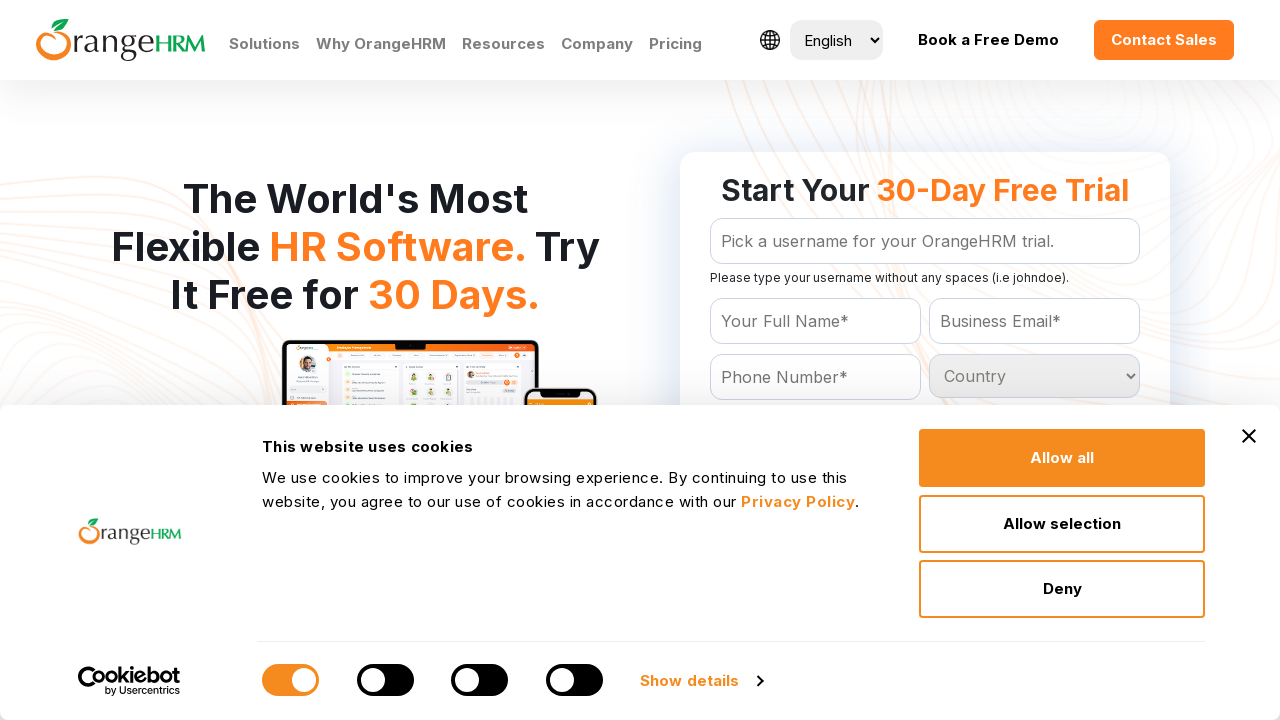

Retrieved and printed option text: Oman
	
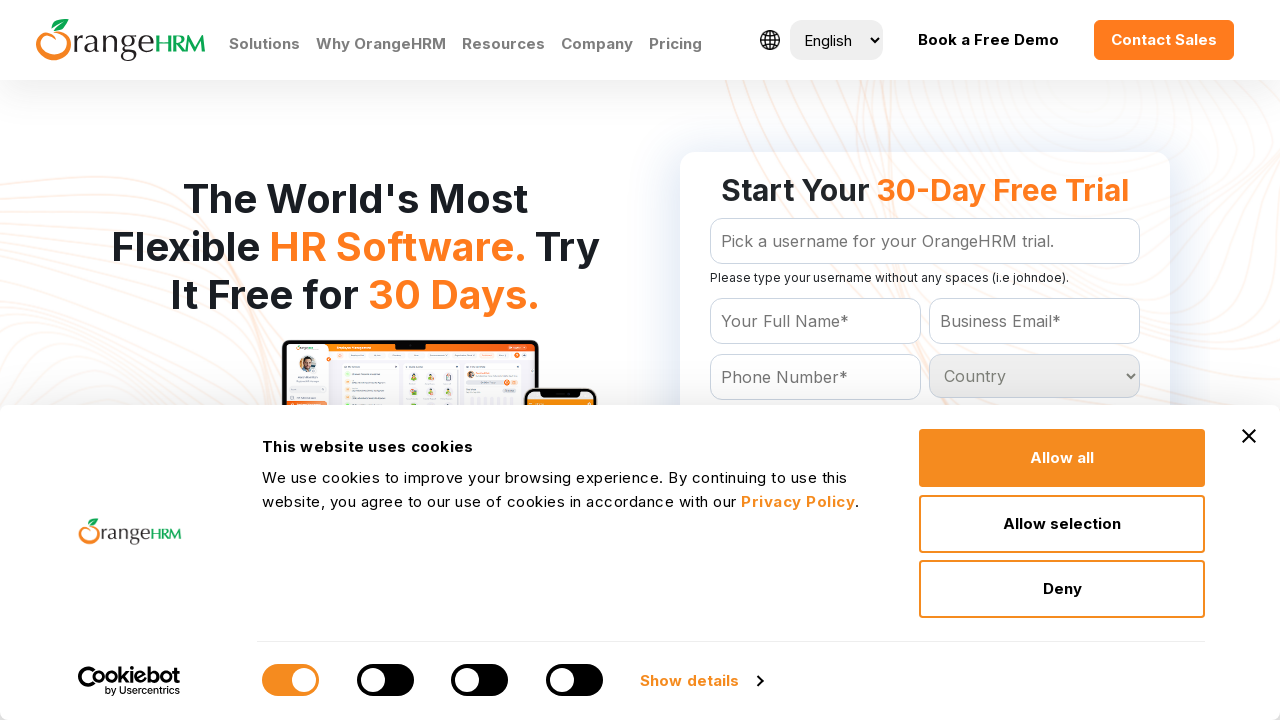

Retrieved and printed option text: Pakistan
	
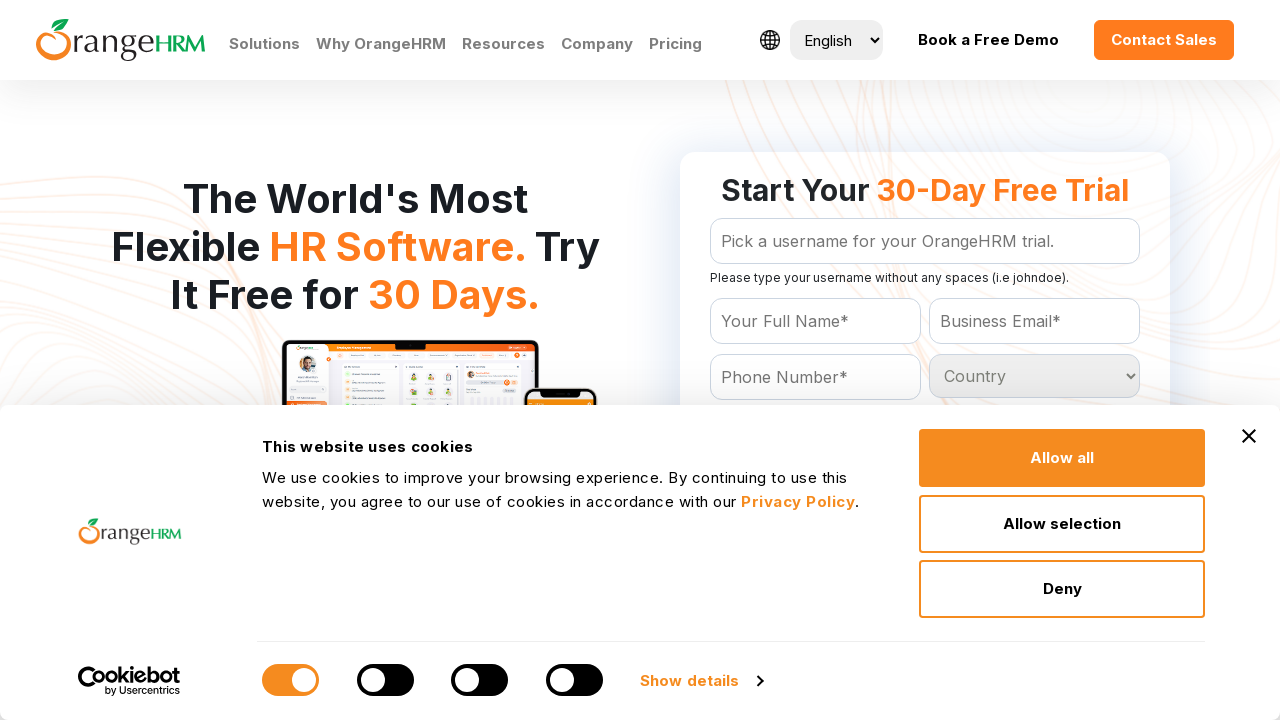

Retrieved and printed option text: Palau
	
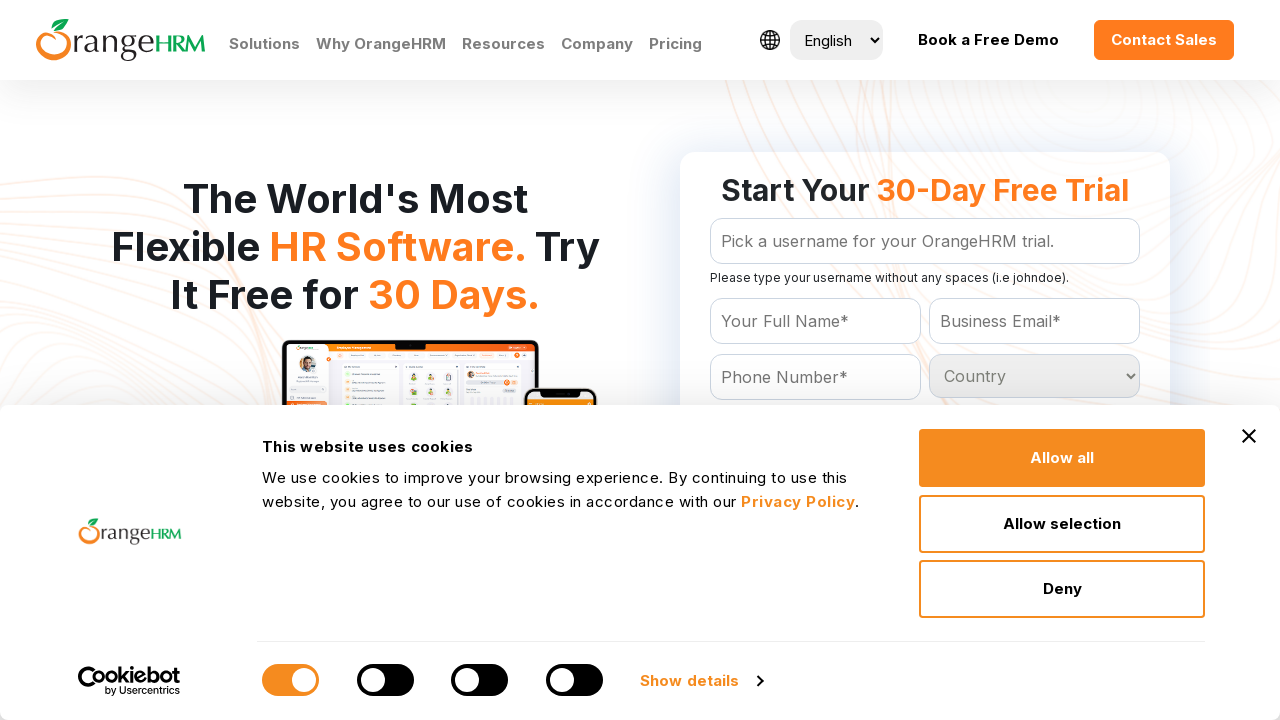

Retrieved and printed option text: Panama
	
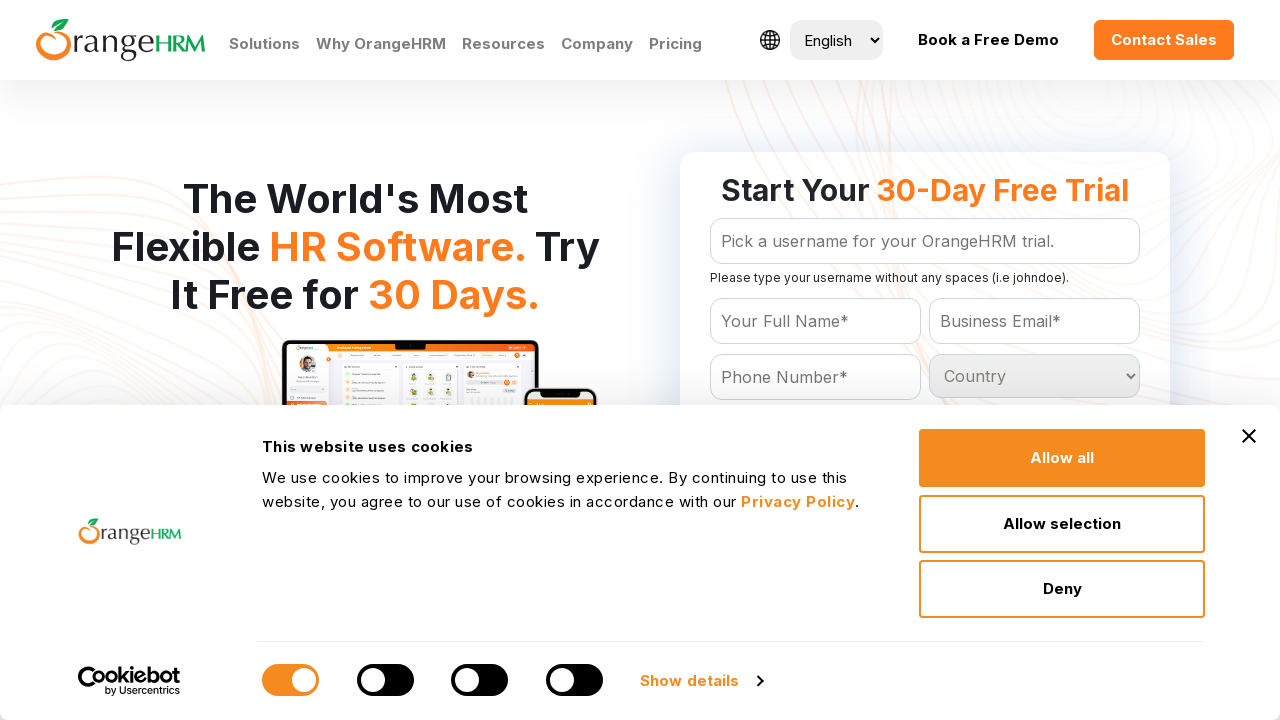

Retrieved and printed option text: Papua New Guinea
	
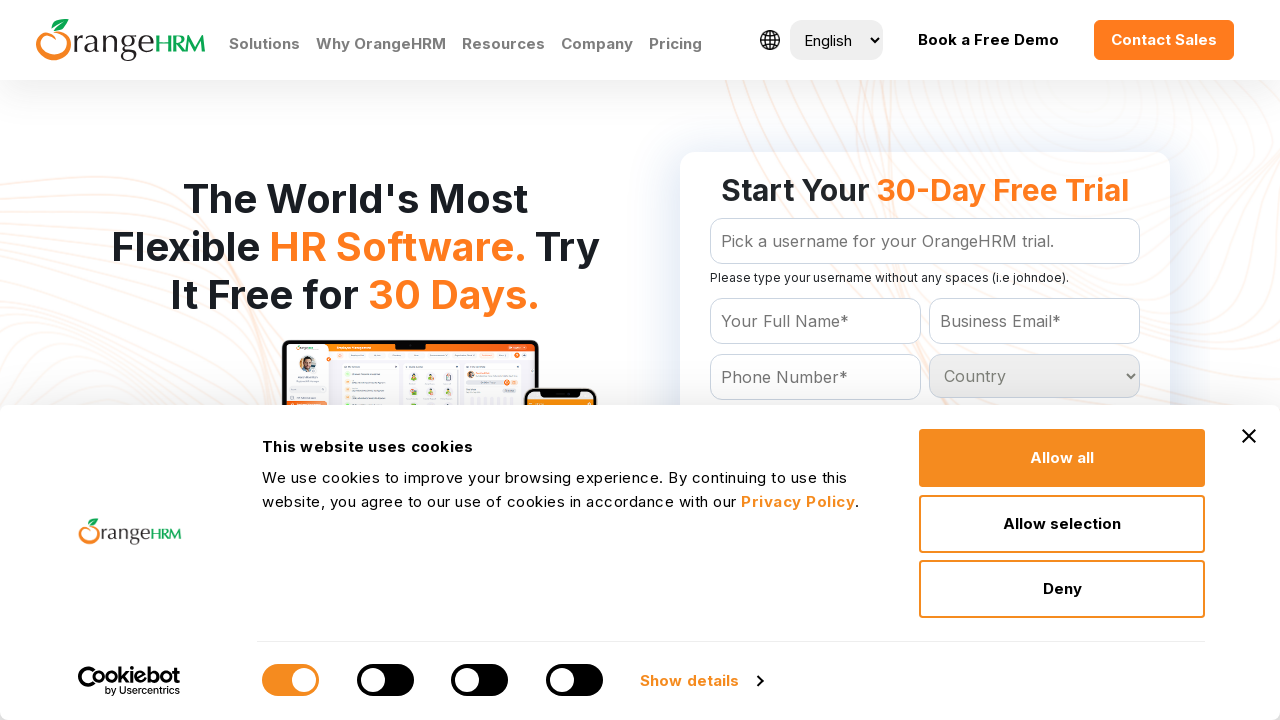

Retrieved and printed option text: Paraguay
	
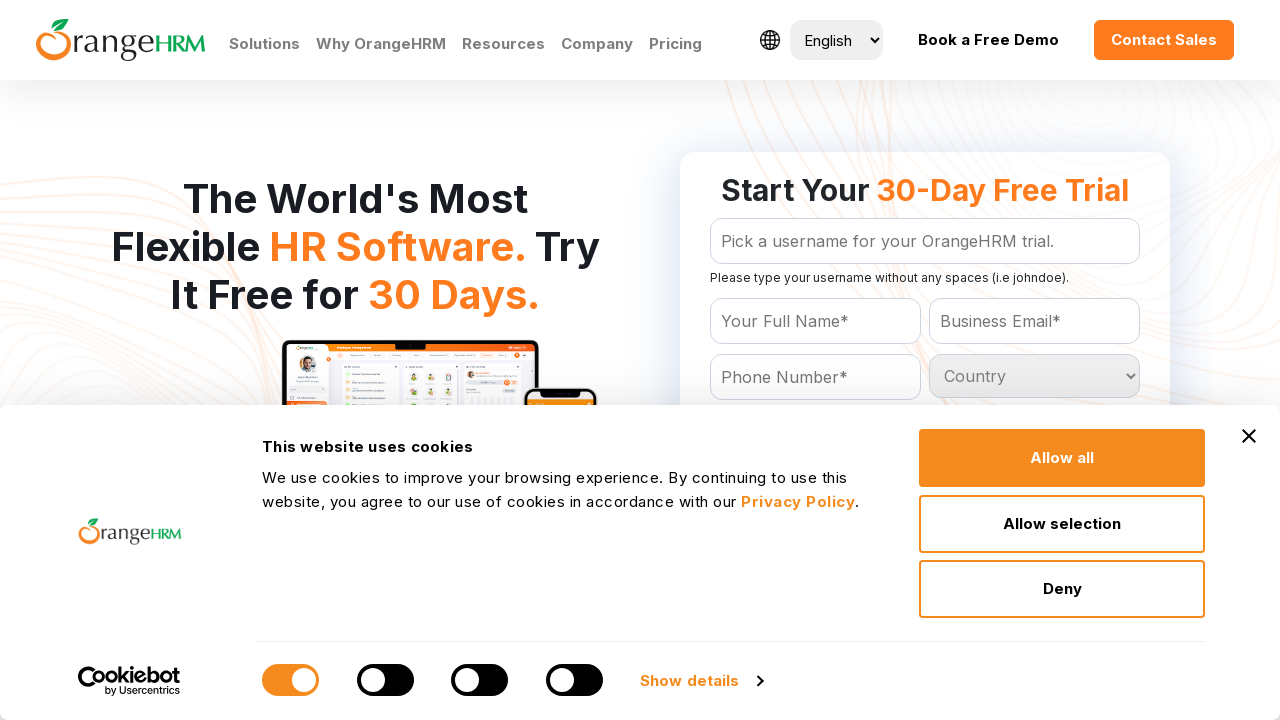

Retrieved and printed option text: Peru
	
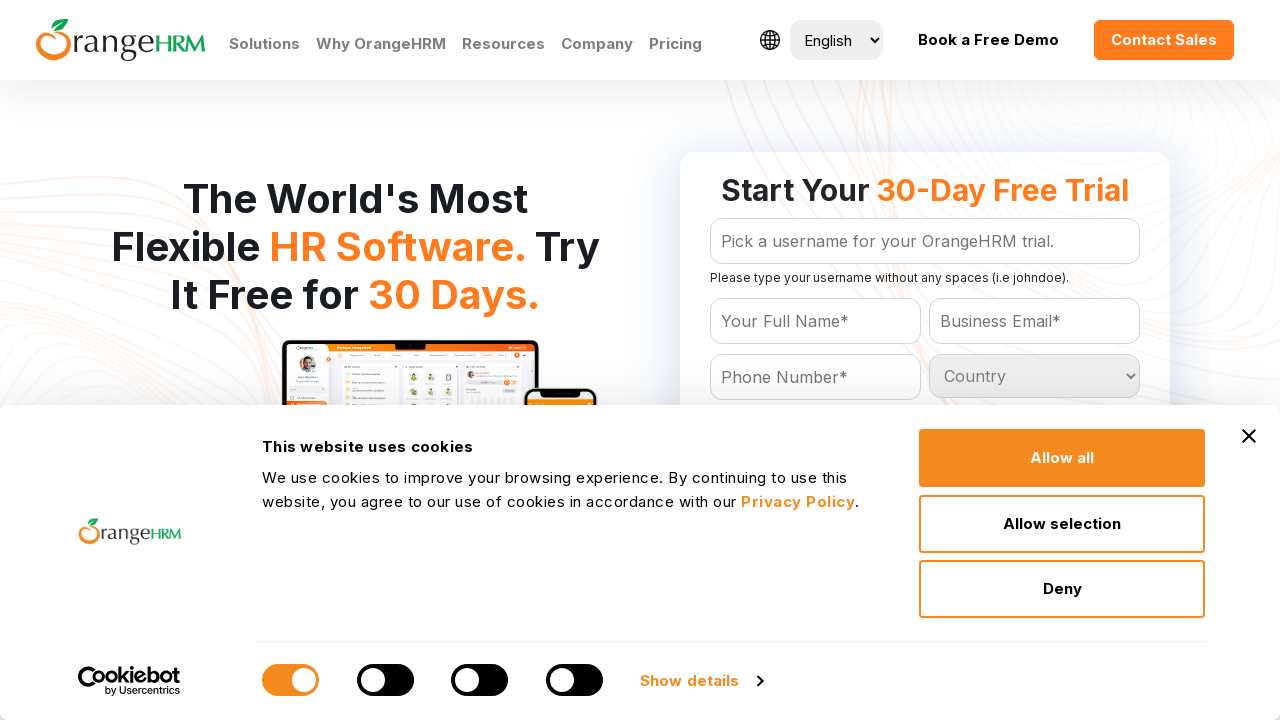

Retrieved and printed option text: Philippines
	
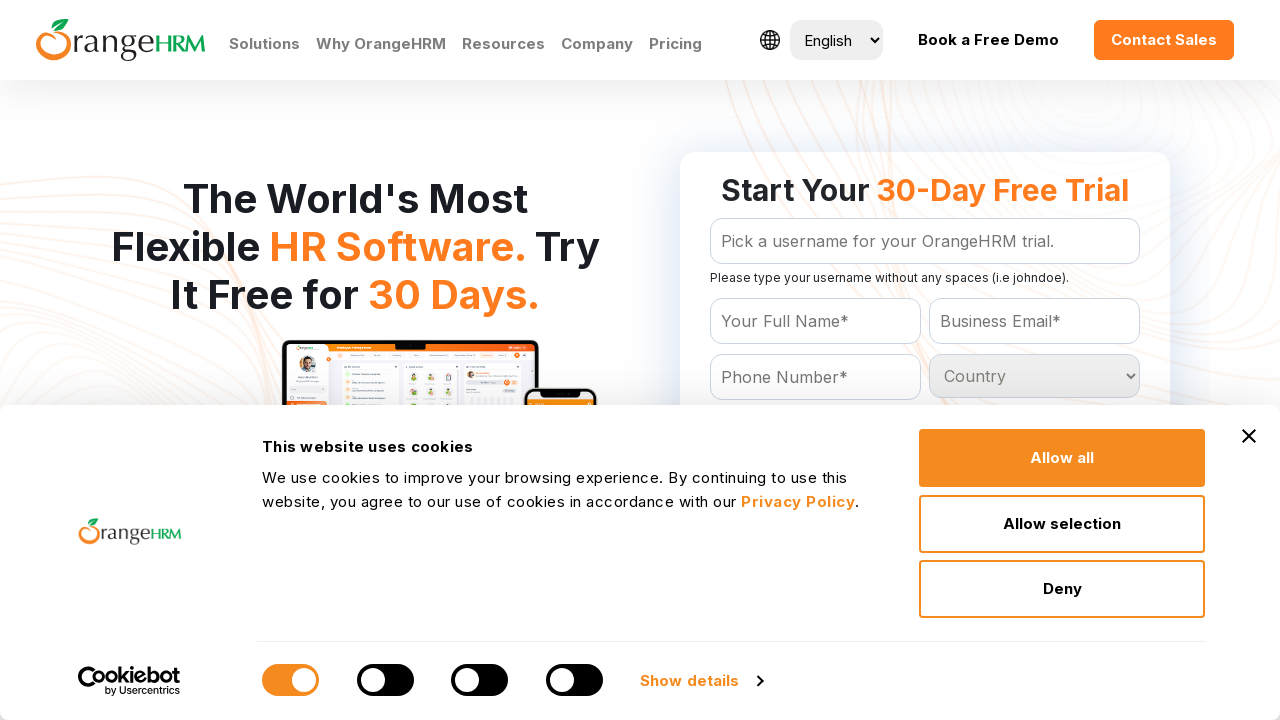

Retrieved and printed option text: Poland
	
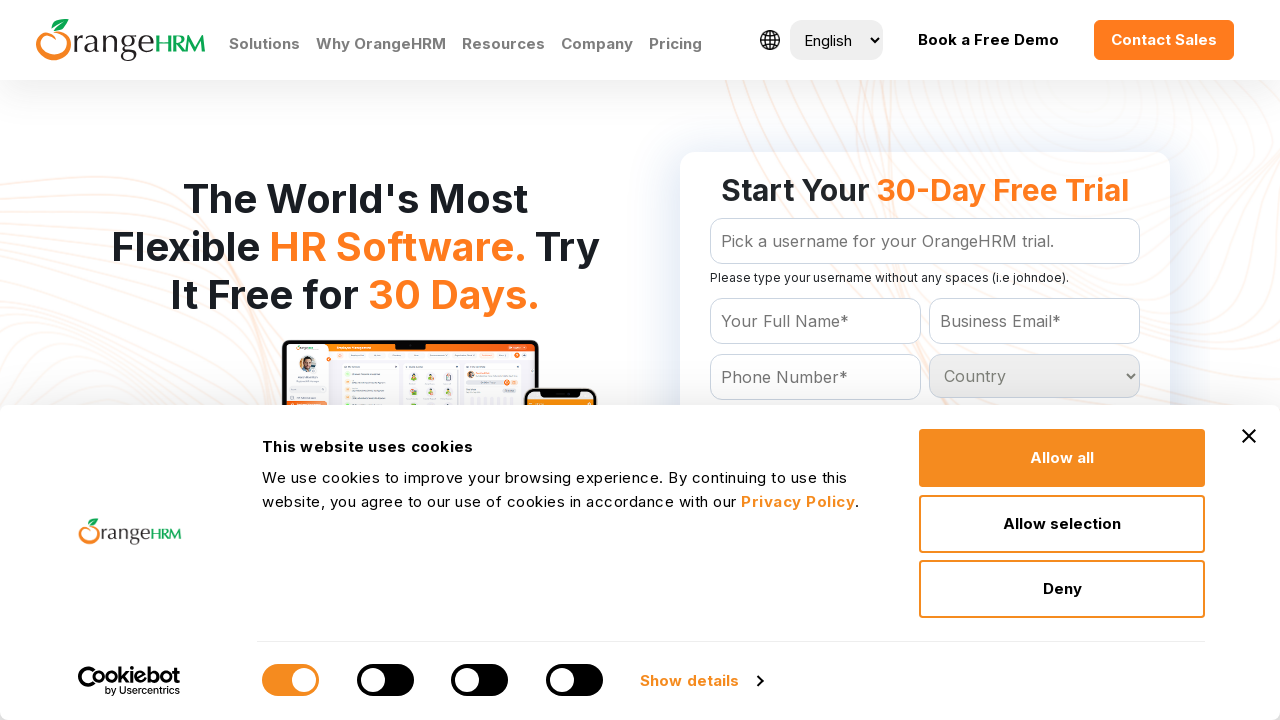

Retrieved and printed option text: Portugal
	
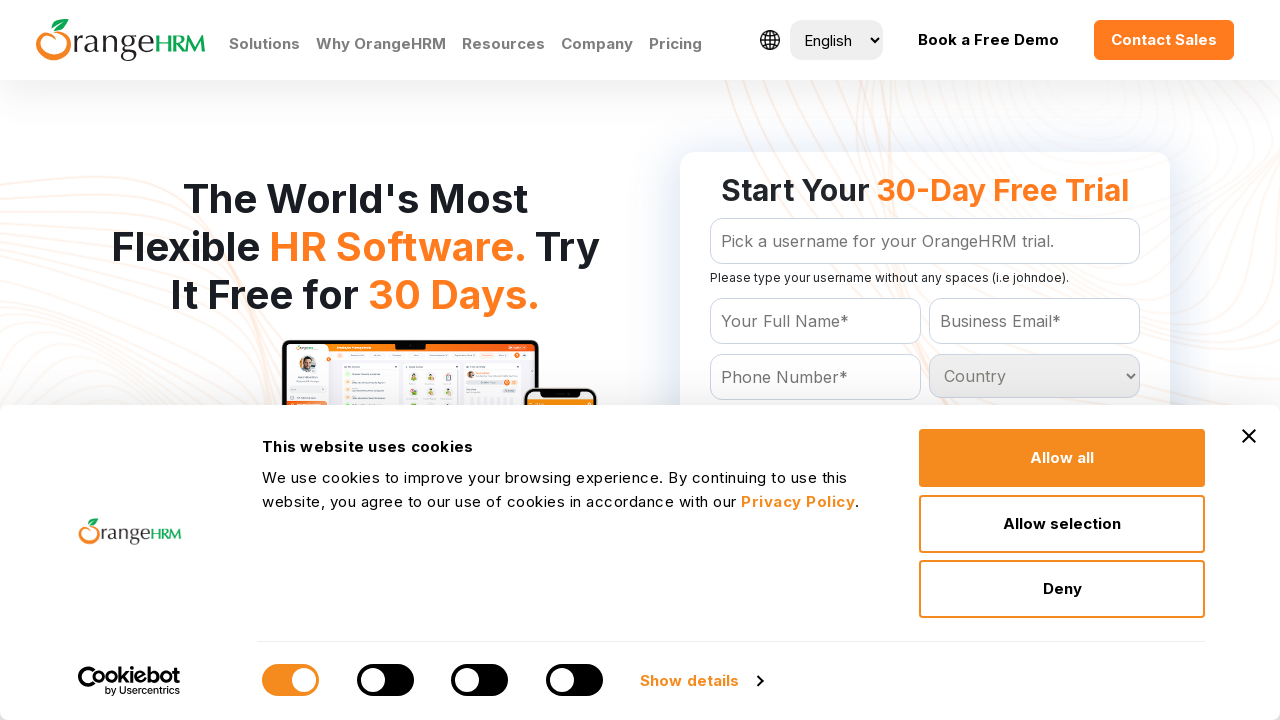

Retrieved and printed option text: Puerto Rico
	
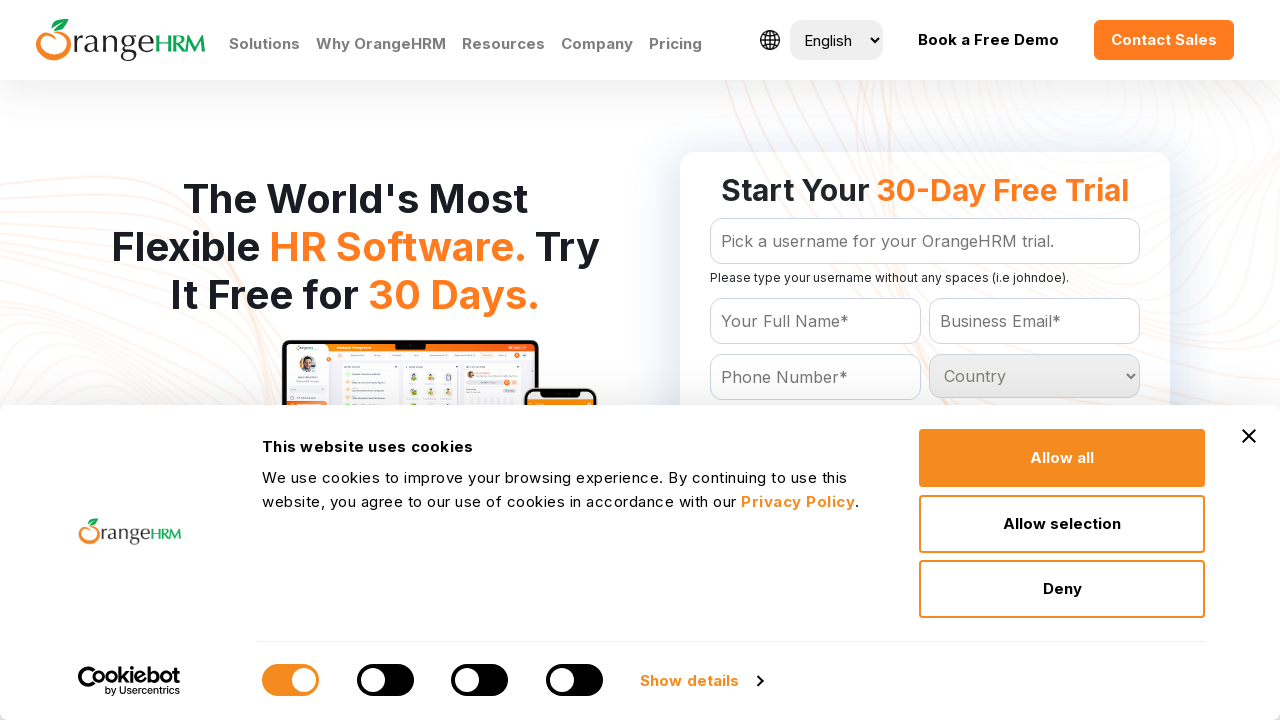

Retrieved and printed option text: Qatar
	
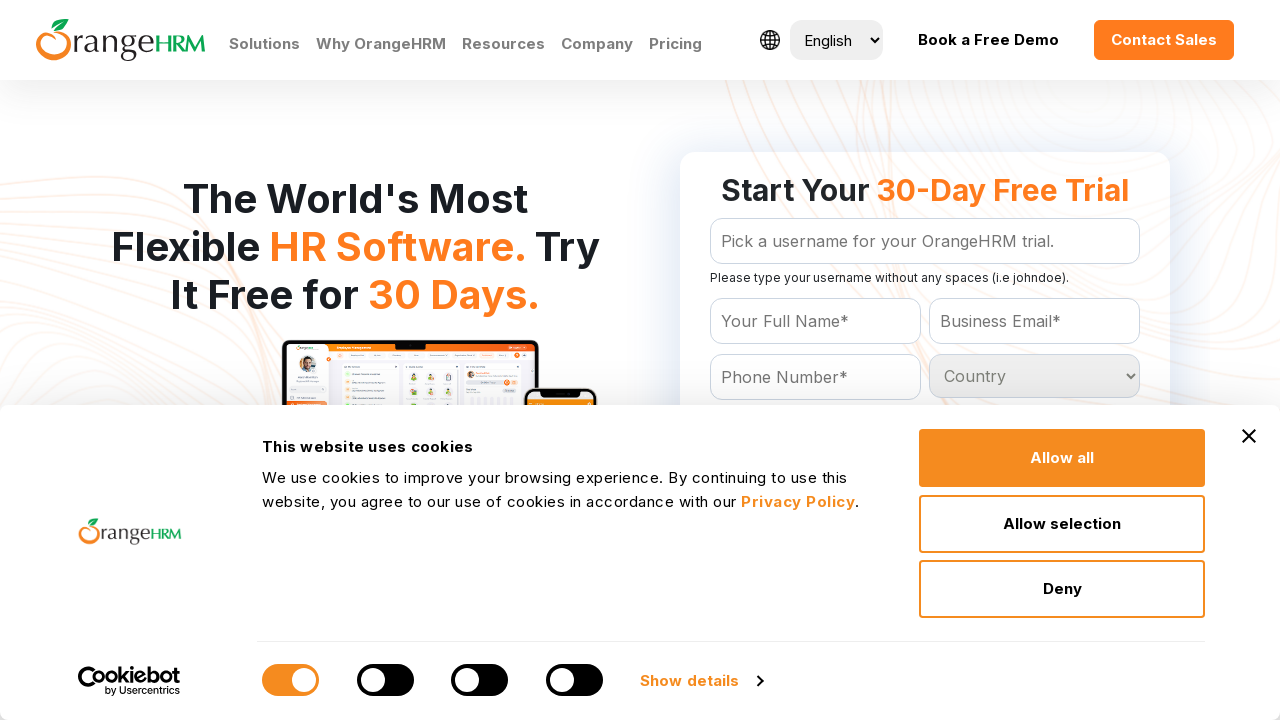

Retrieved and printed option text: Reunion
	
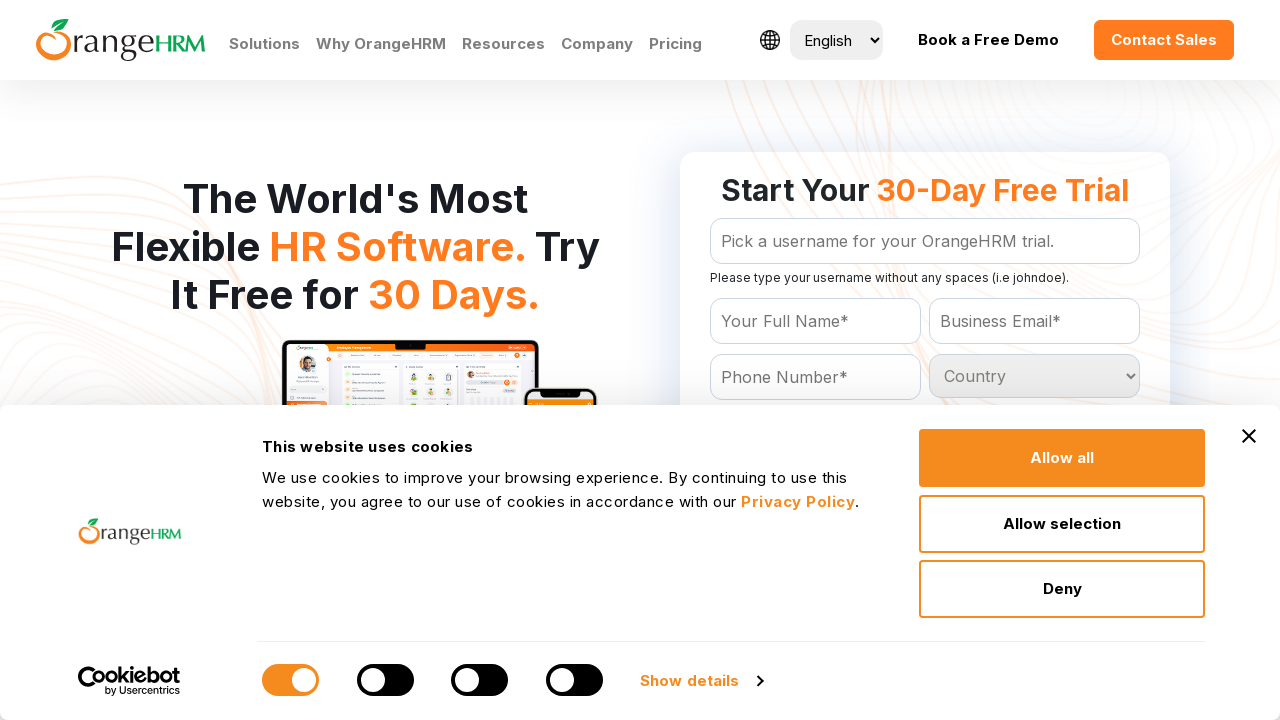

Retrieved and printed option text: Romania
	
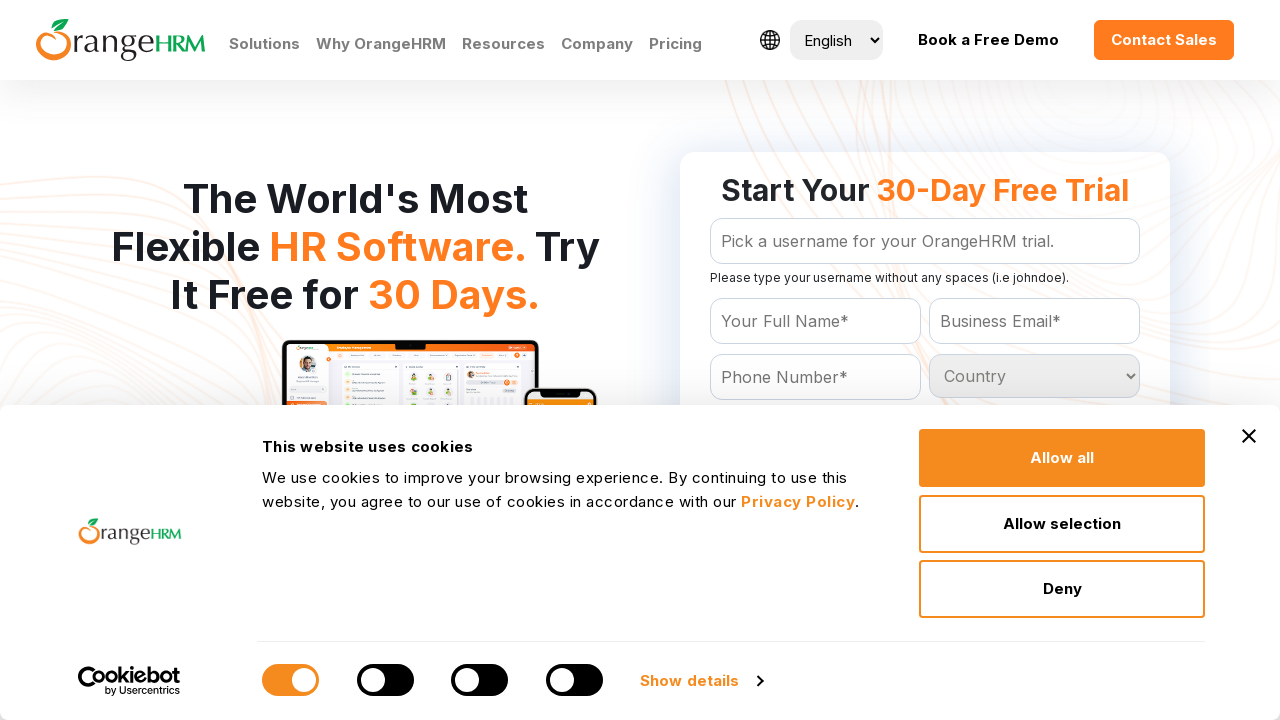

Retrieved and printed option text: Russian Federation
	
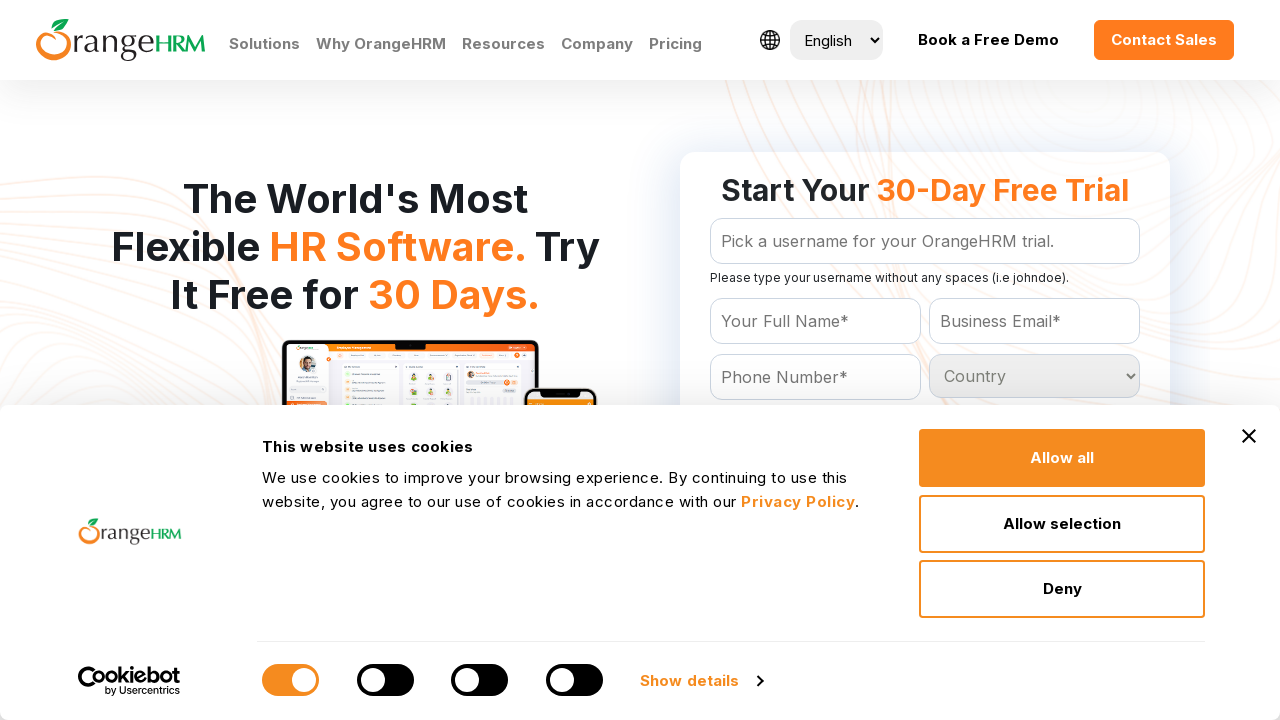

Retrieved and printed option text: Rwanda
	
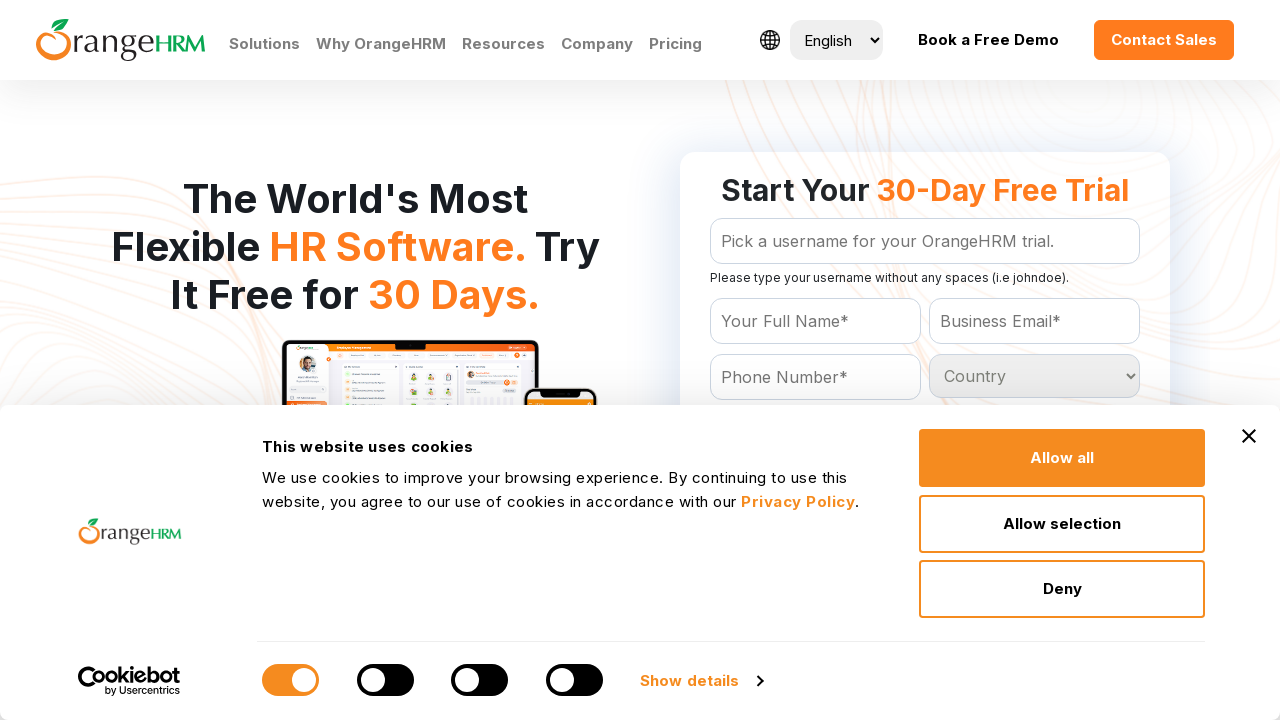

Retrieved and printed option text: St Kitts and Nevis
	
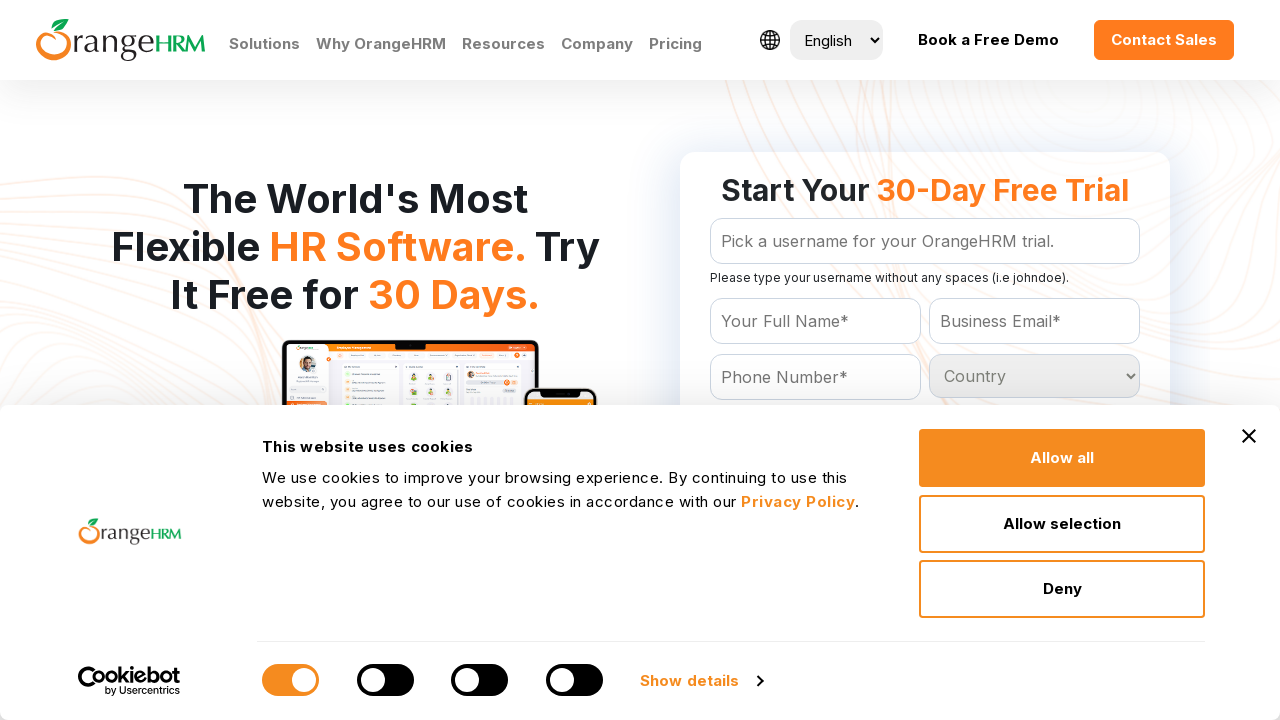

Retrieved and printed option text: St Lucia
	
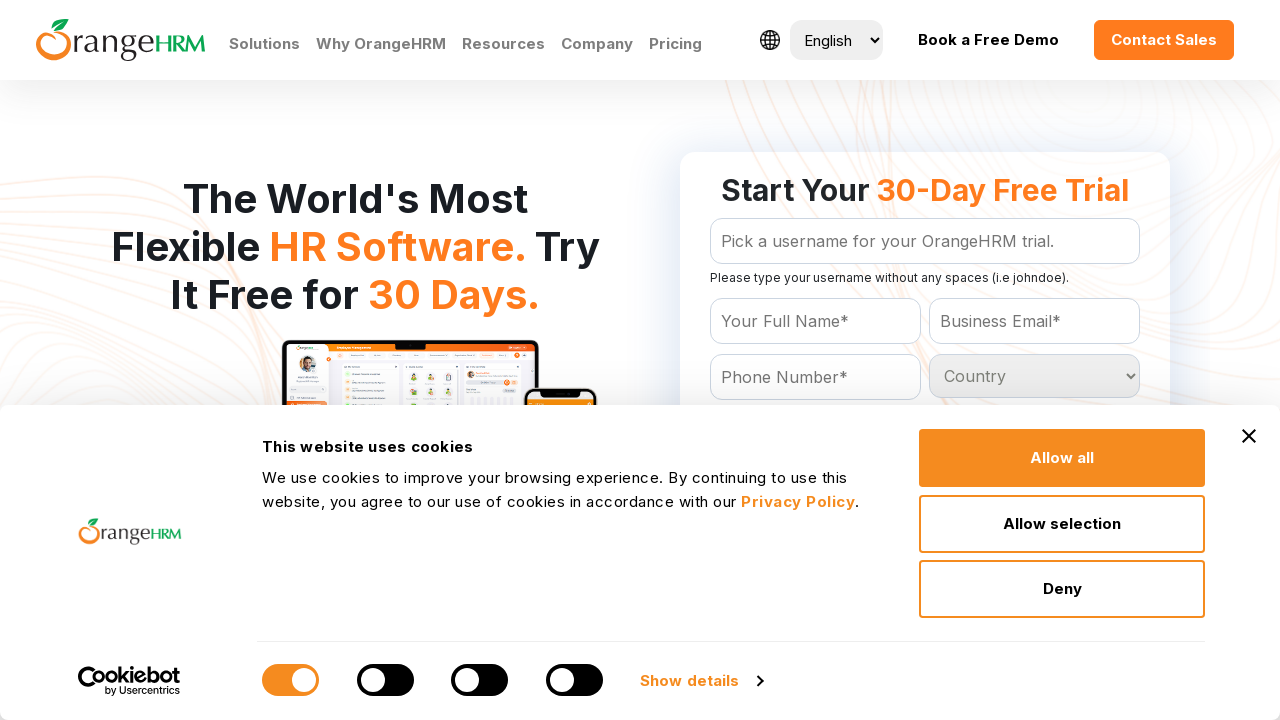

Retrieved and printed option text: St Vincent and the Grenadines
	
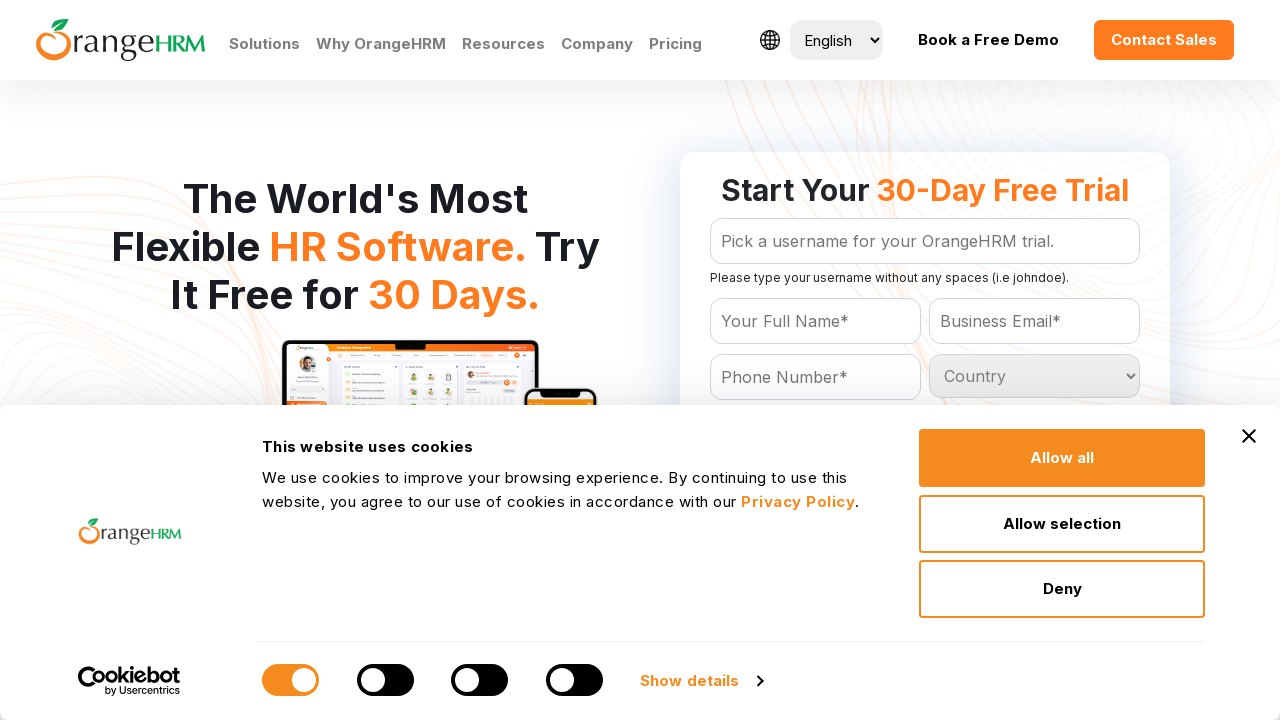

Retrieved and printed option text: Samoa
	
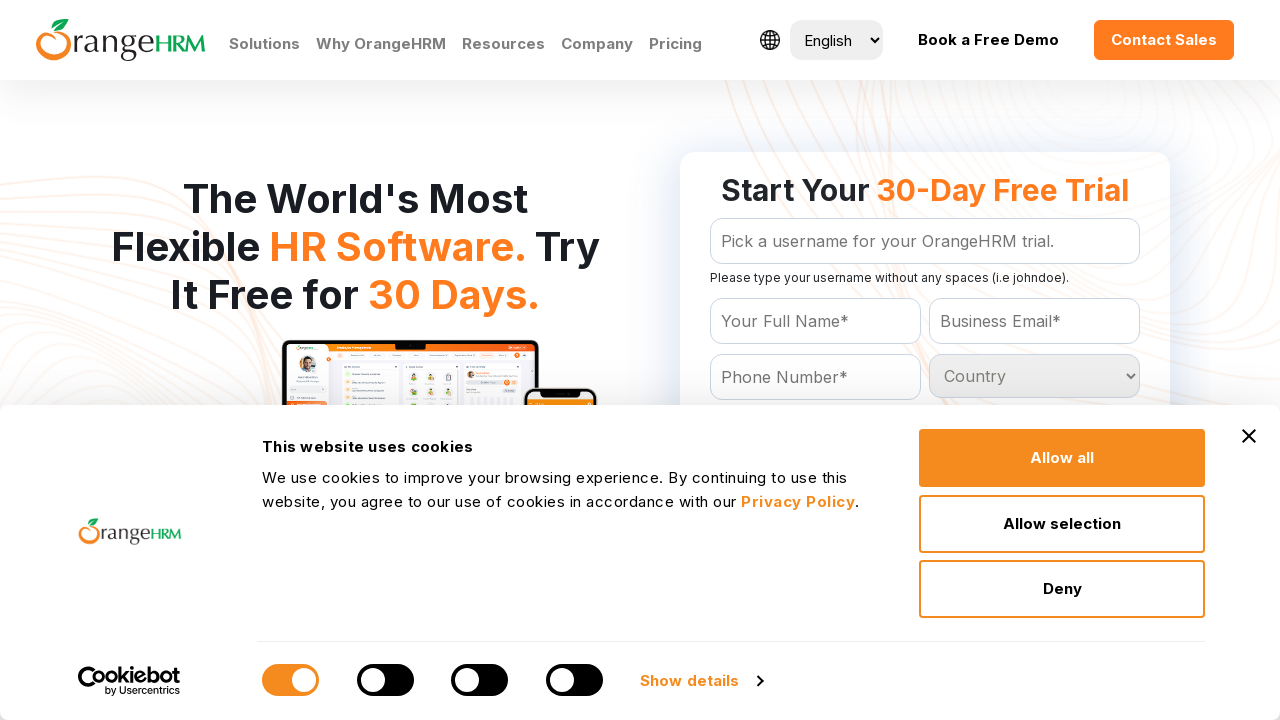

Retrieved and printed option text: San Marino
	
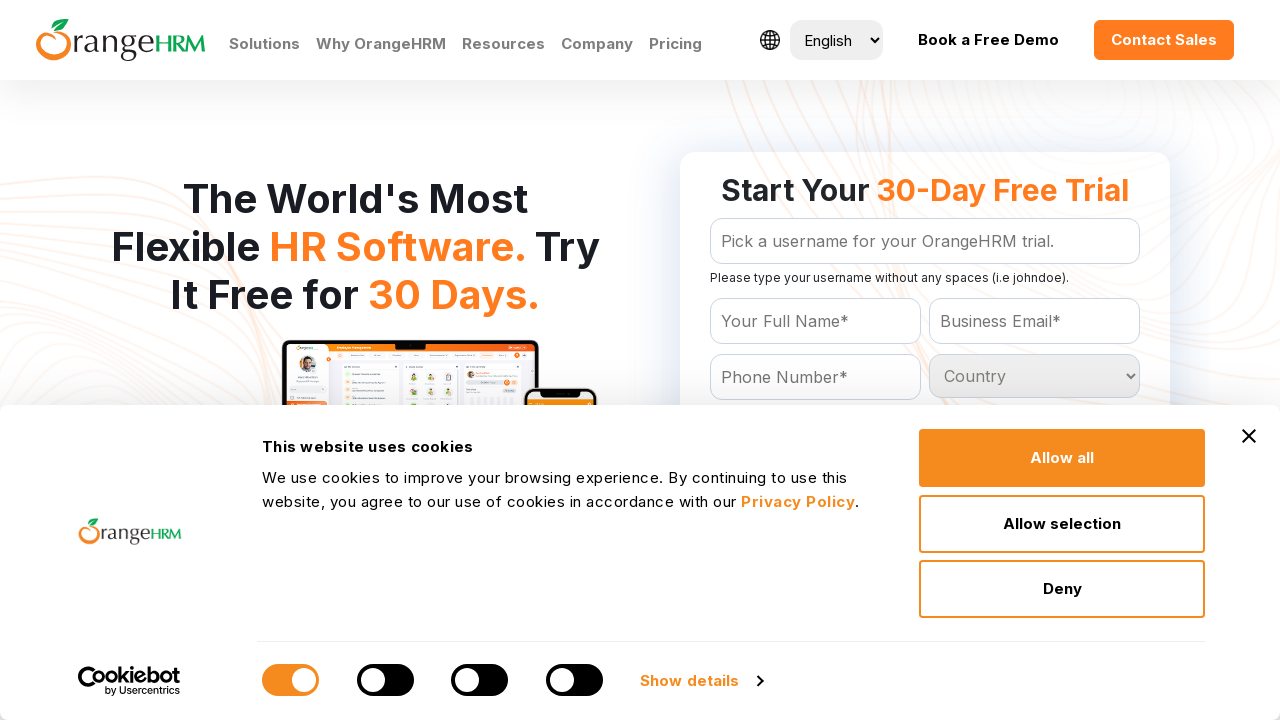

Retrieved and printed option text: Sao Tome and Principe
	
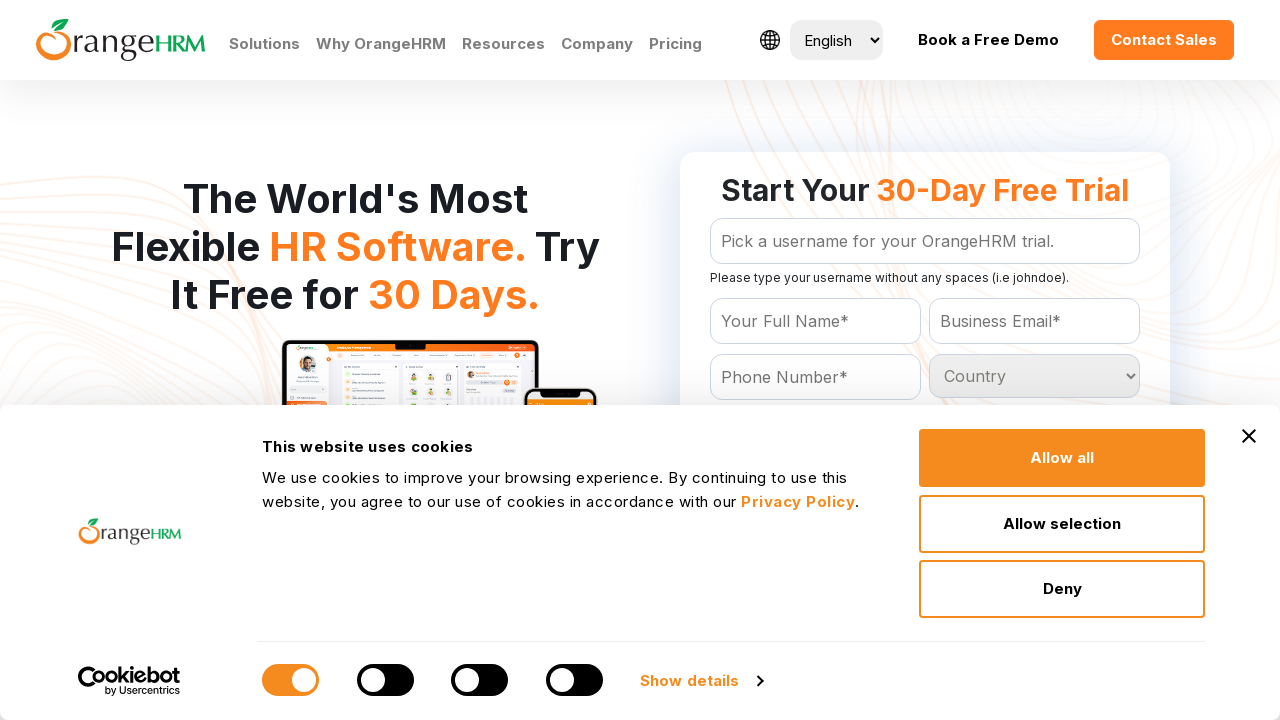

Retrieved and printed option text: Saudi Arabia
	
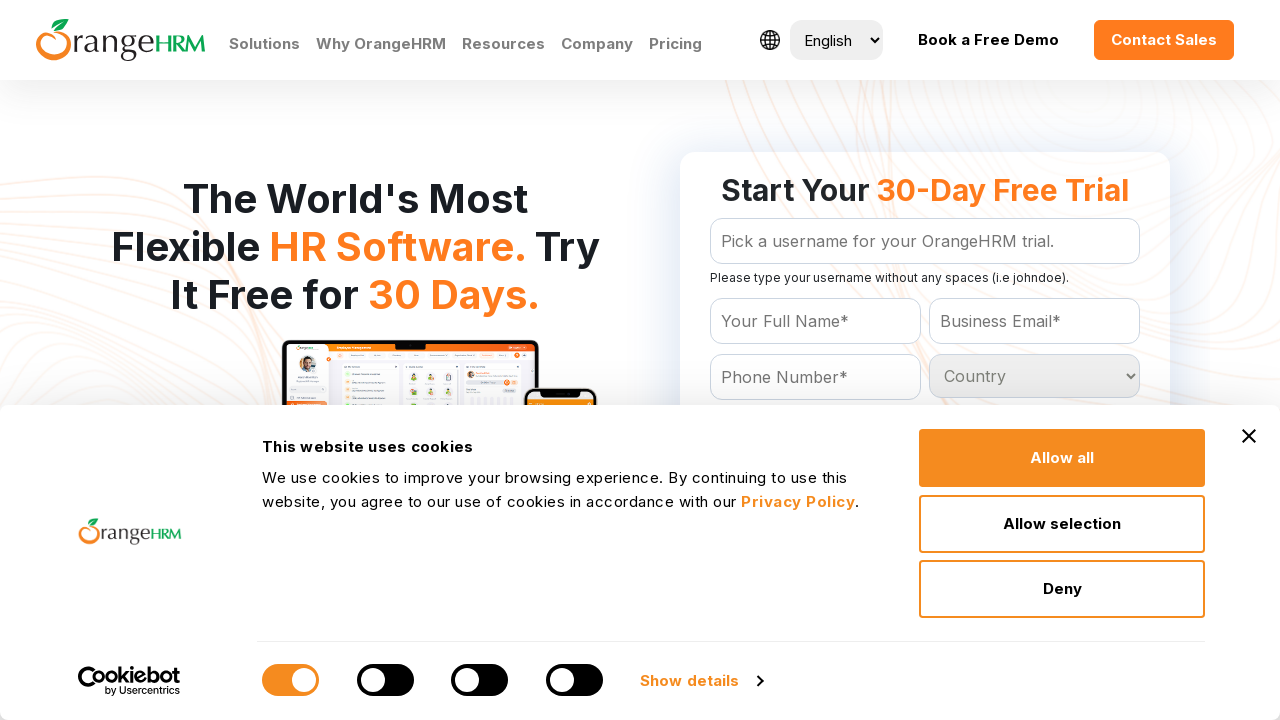

Retrieved and printed option text: Senegal
	
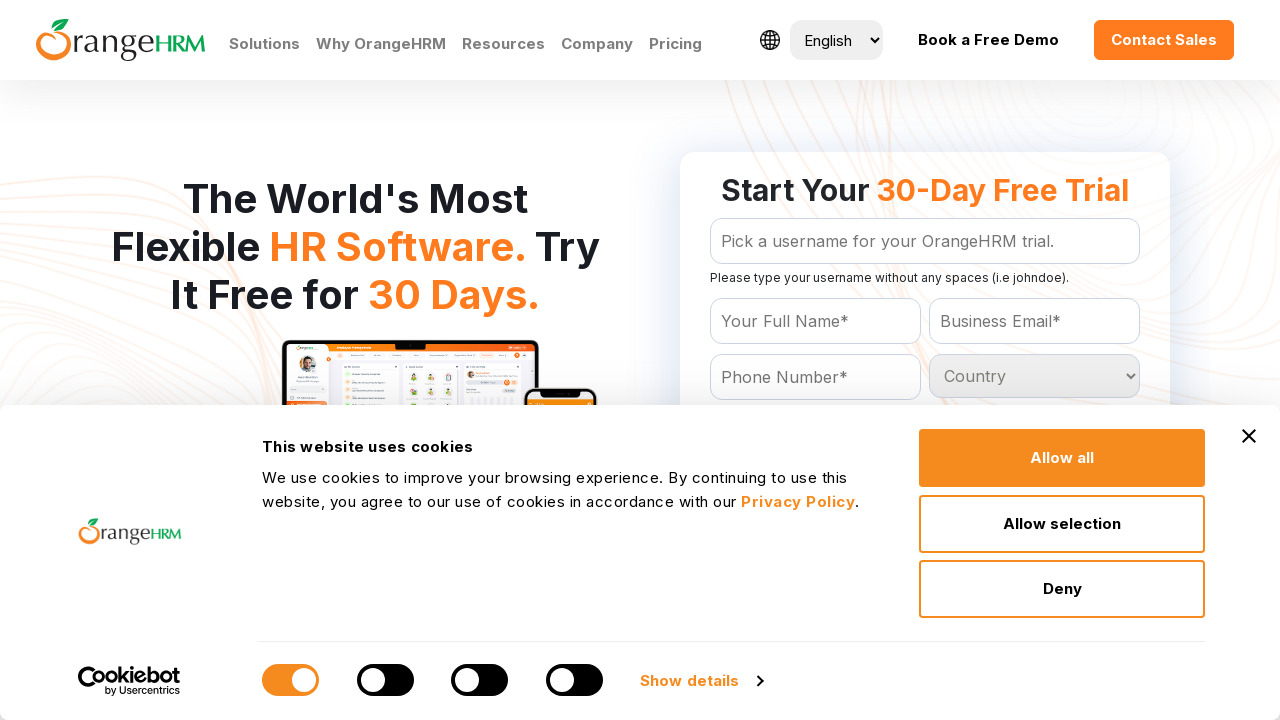

Retrieved and printed option text: Serbia
	
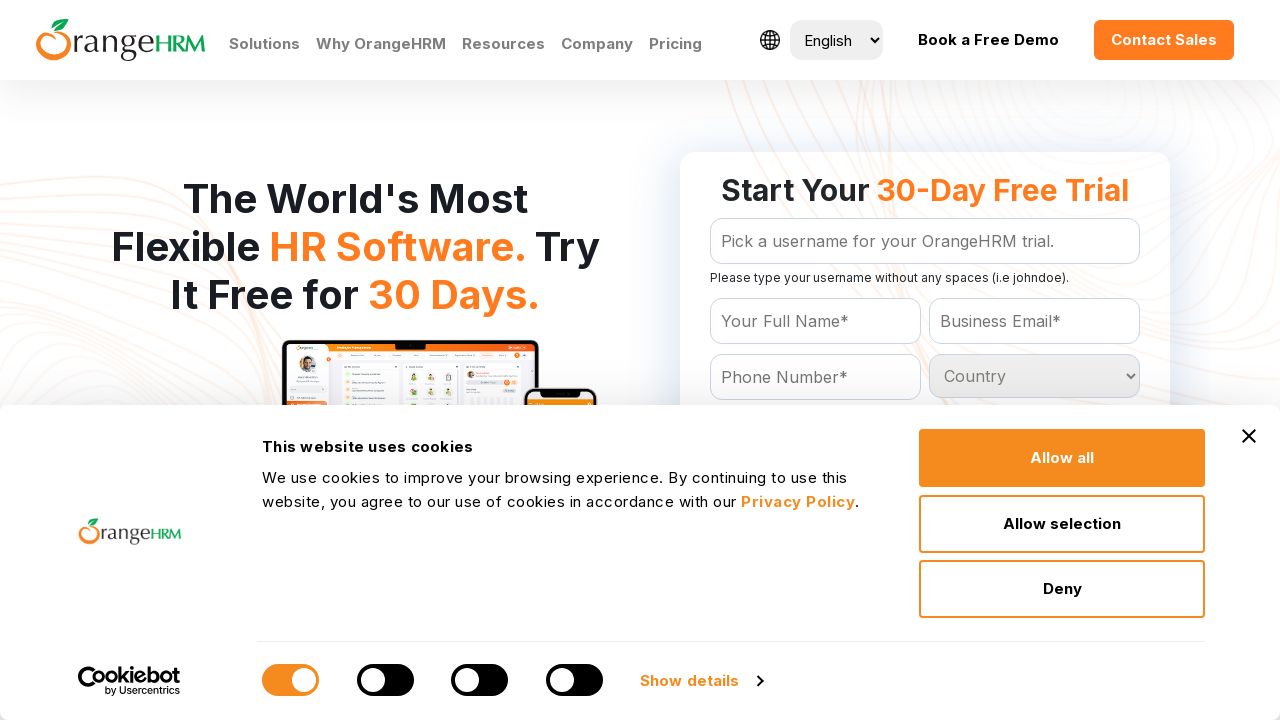

Retrieved and printed option text: Seychelles
	
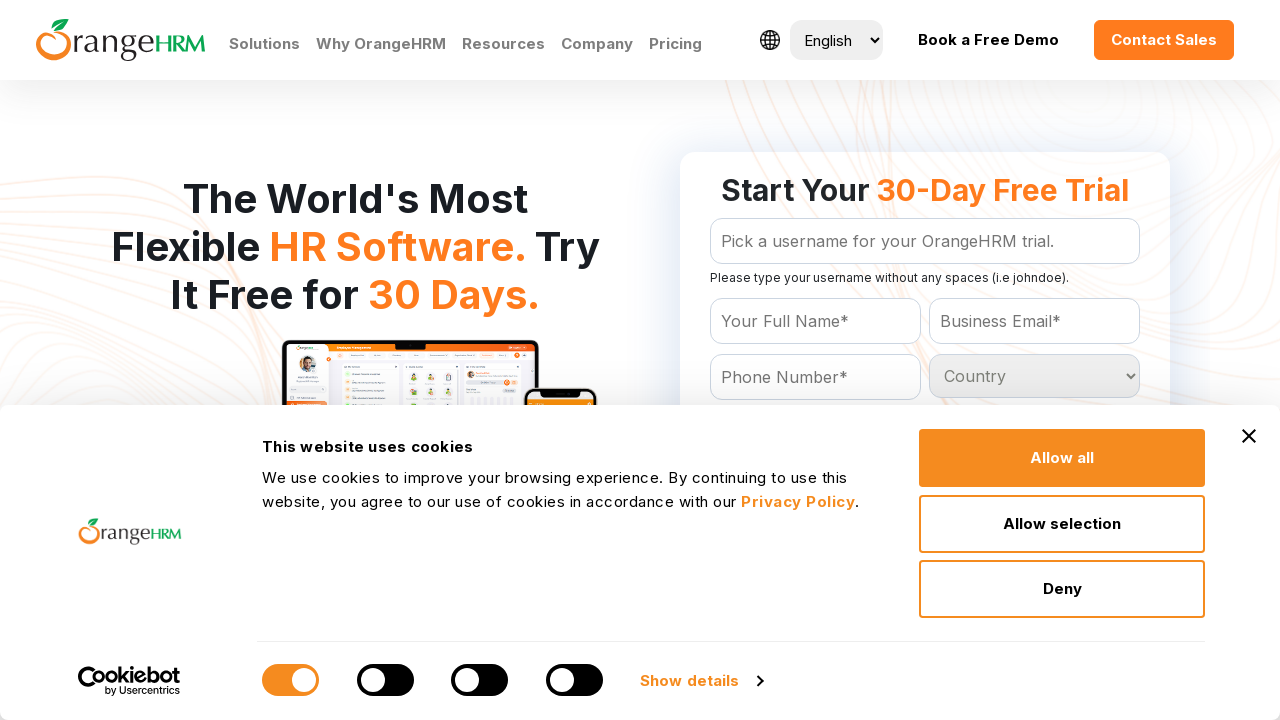

Retrieved and printed option text: Sierra Leone
	
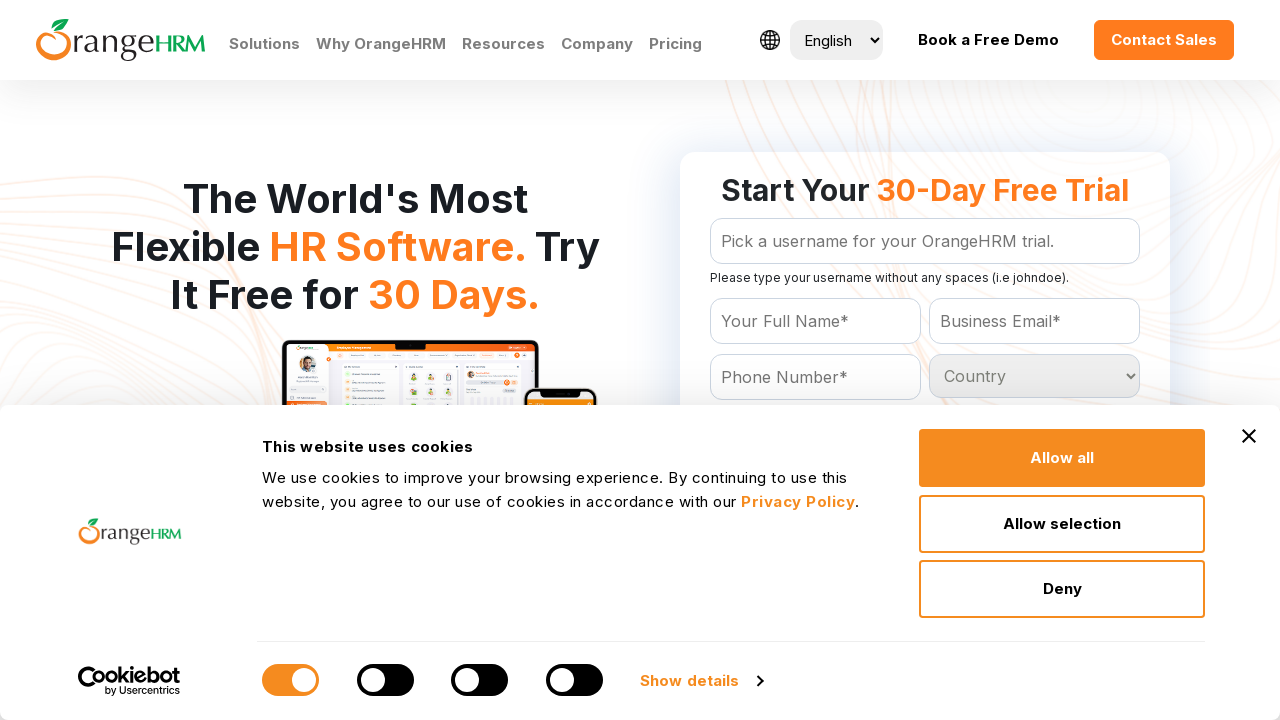

Retrieved and printed option text: Singapore
	
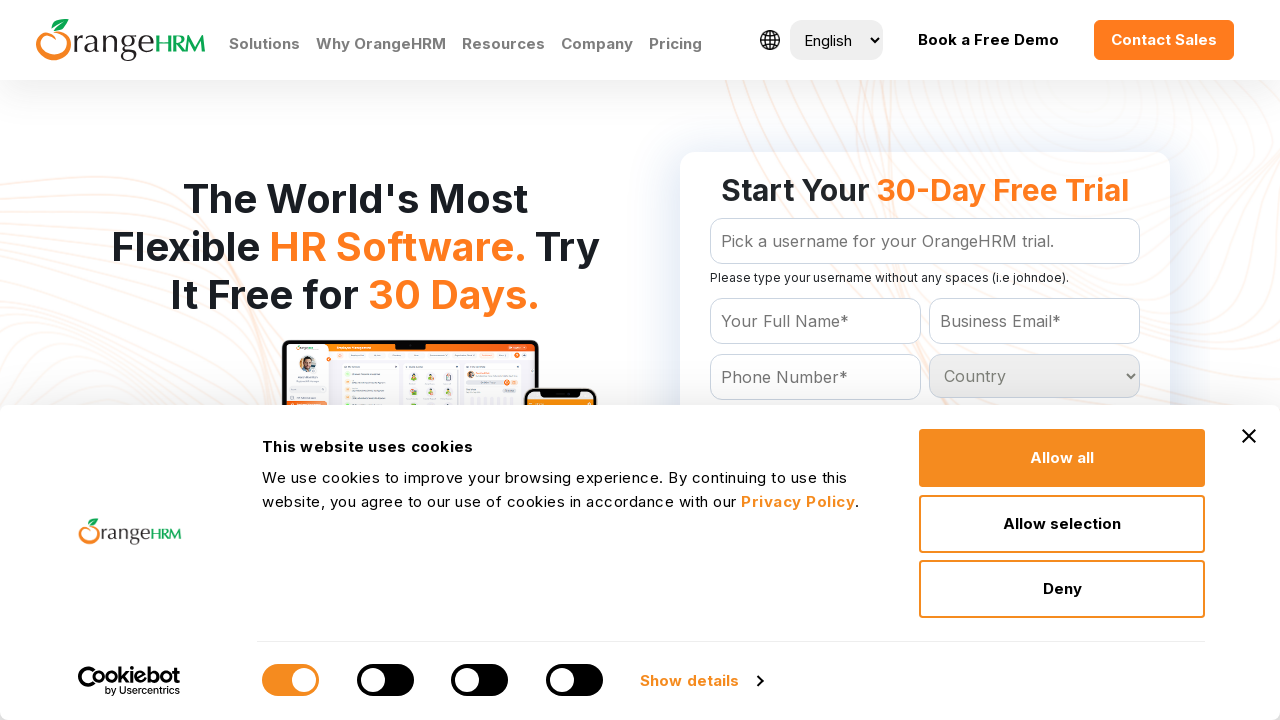

Retrieved and printed option text: Slovakia
	
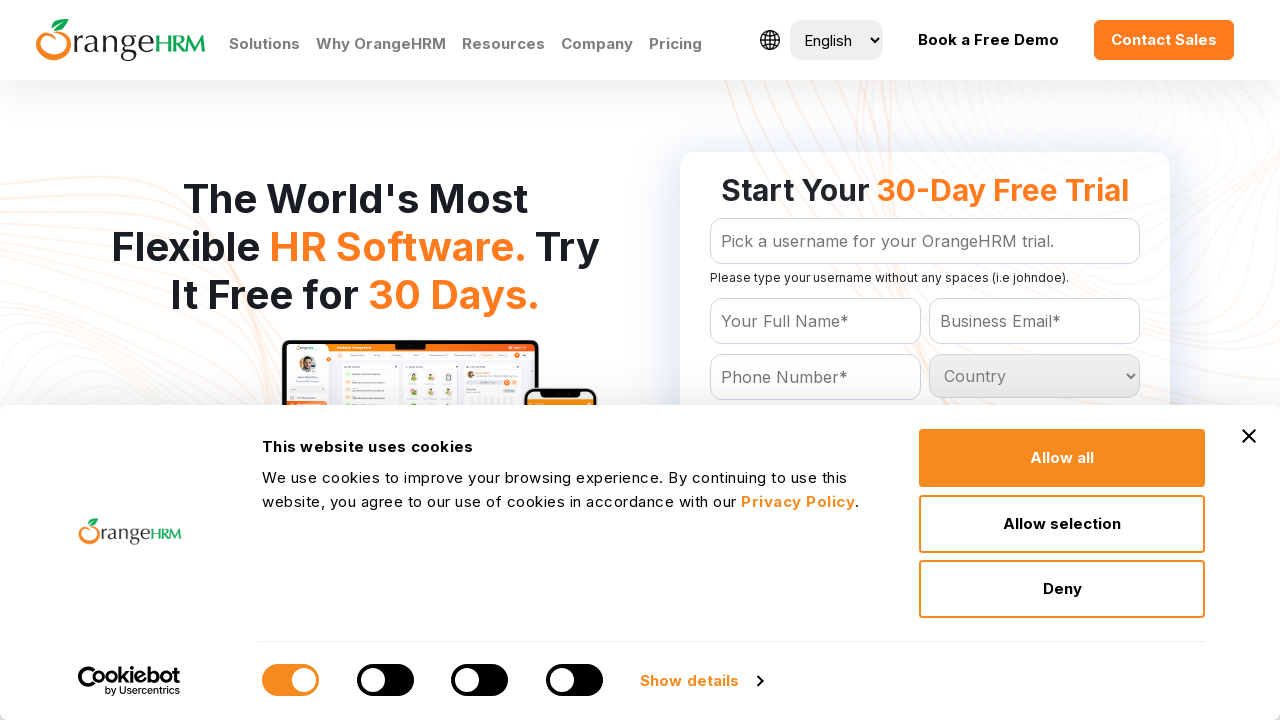

Retrieved and printed option text: Slovenia
	
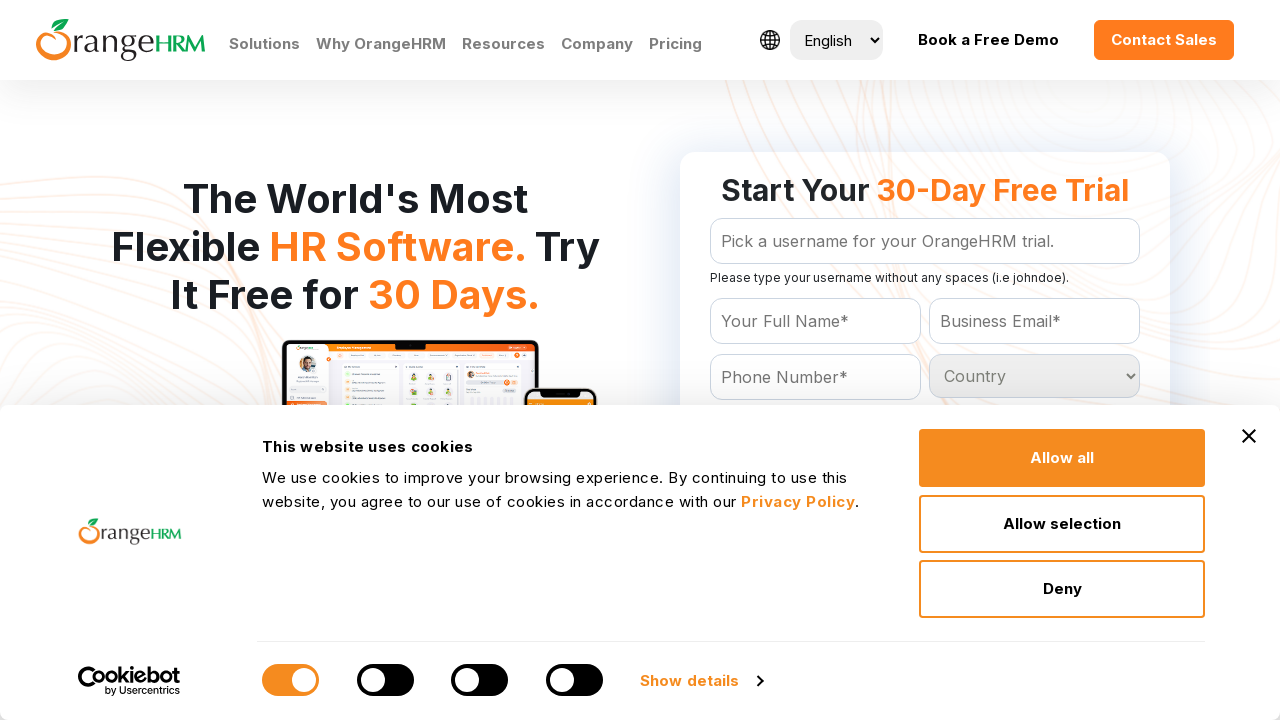

Retrieved and printed option text: Solomon Islands
	
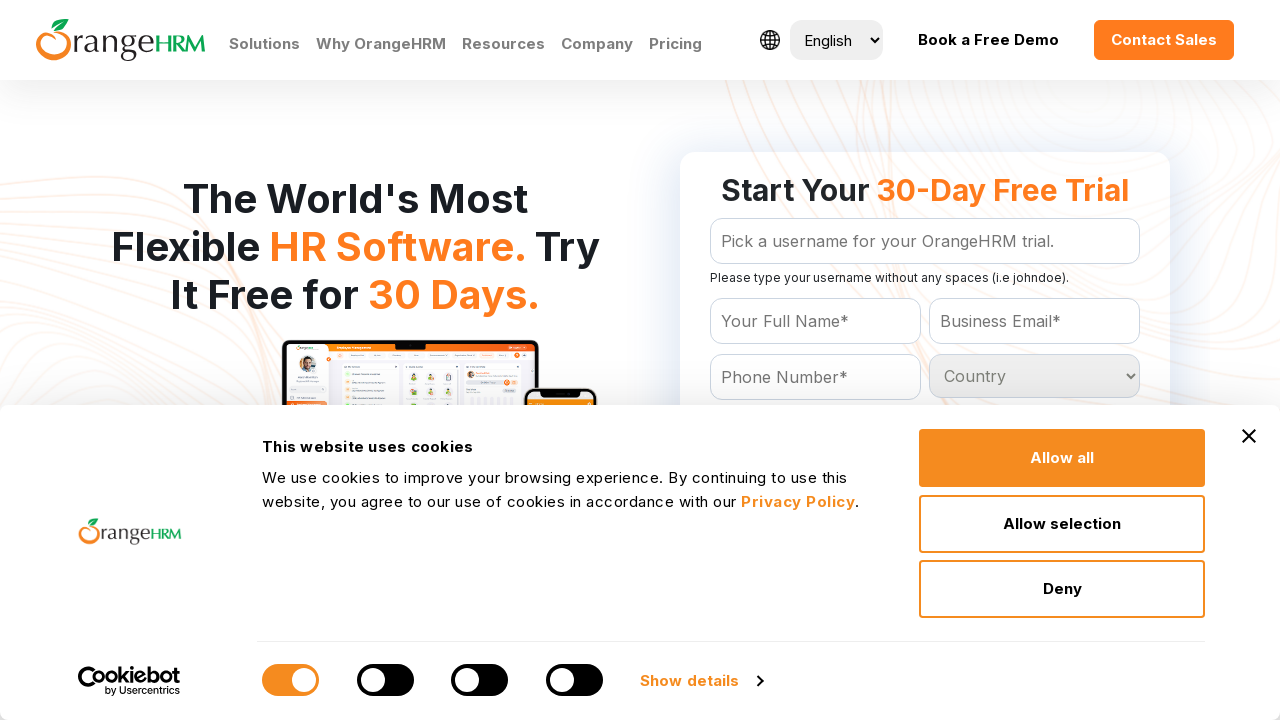

Retrieved and printed option text: Somalia
	
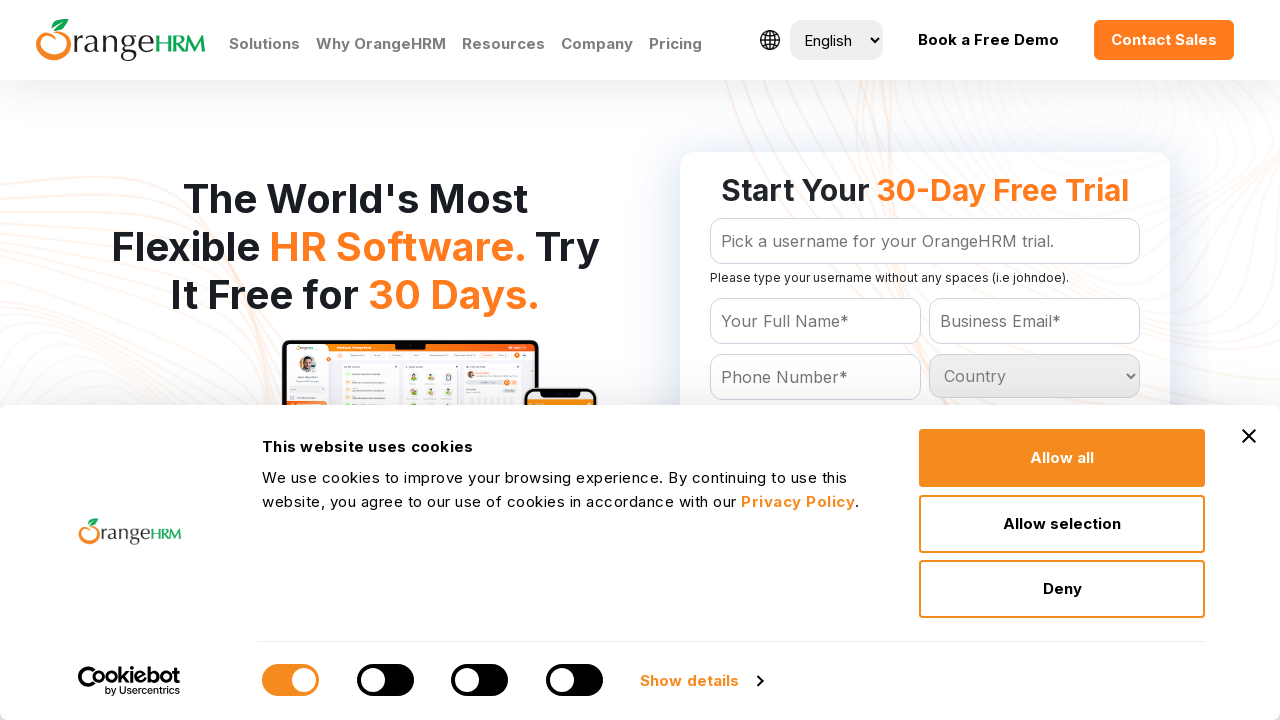

Retrieved and printed option text: South Africa
	
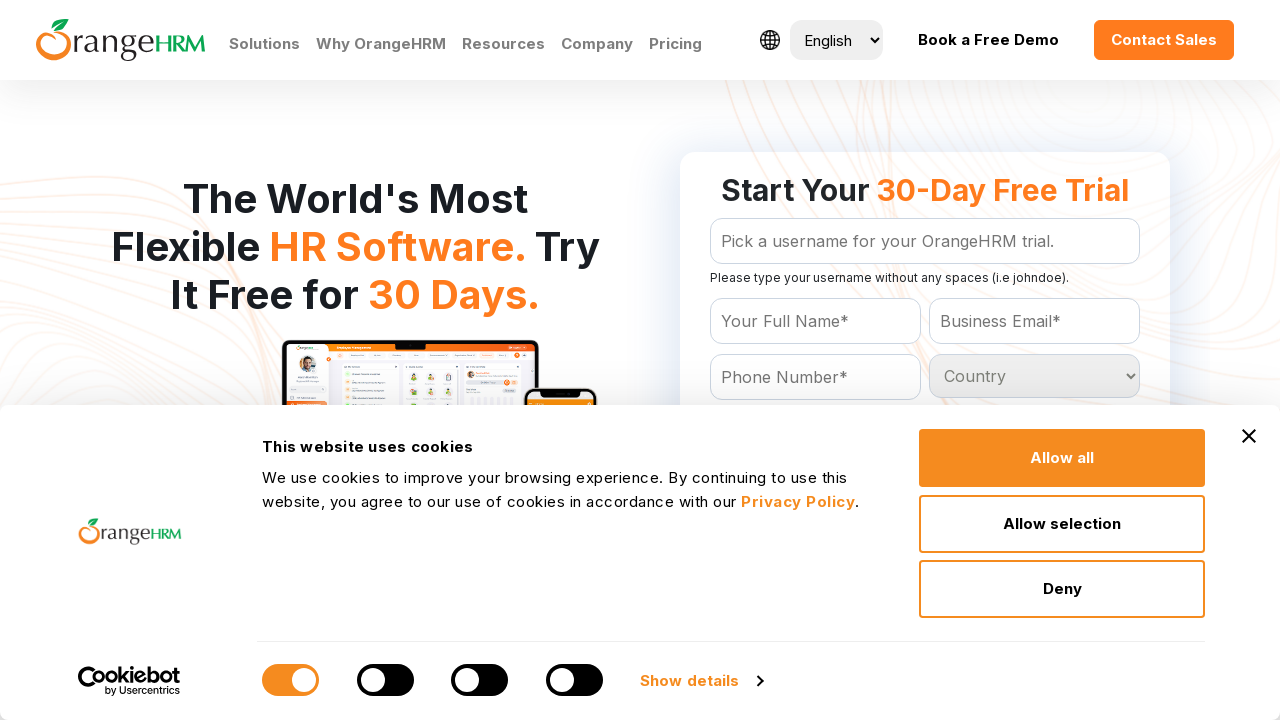

Retrieved and printed option text: South Georgia
	
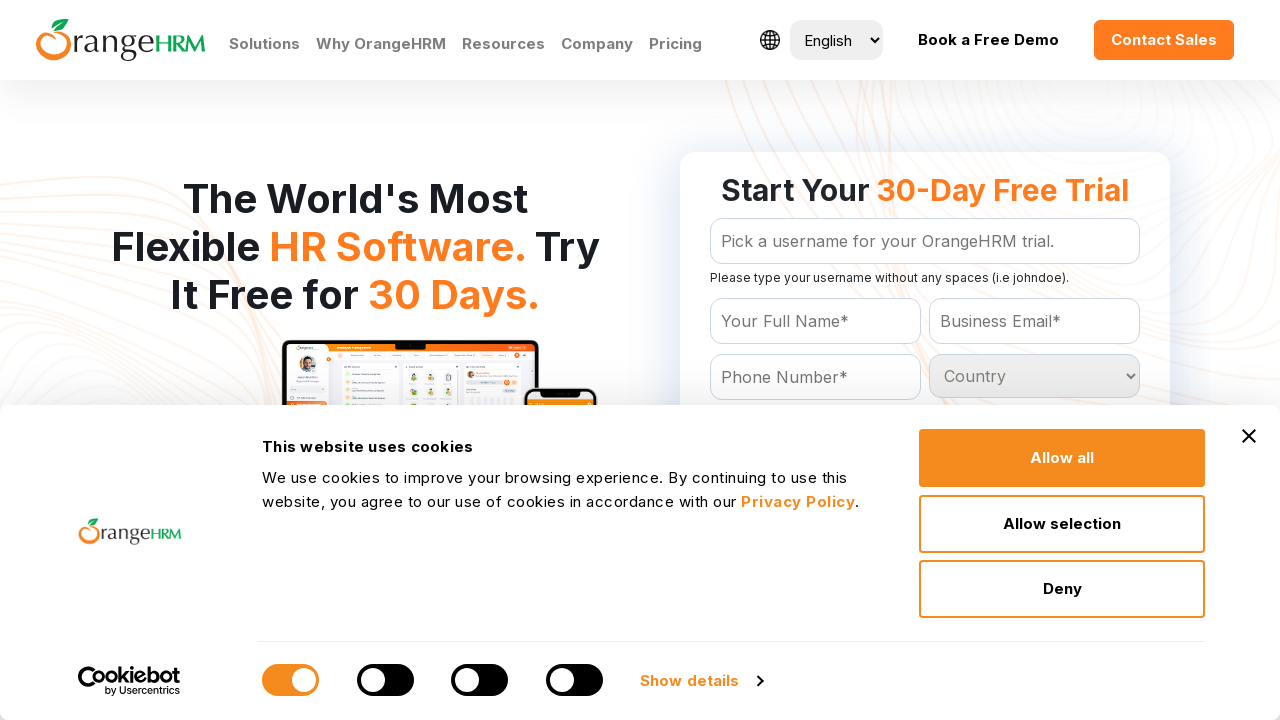

Retrieved and printed option text: Spain
	
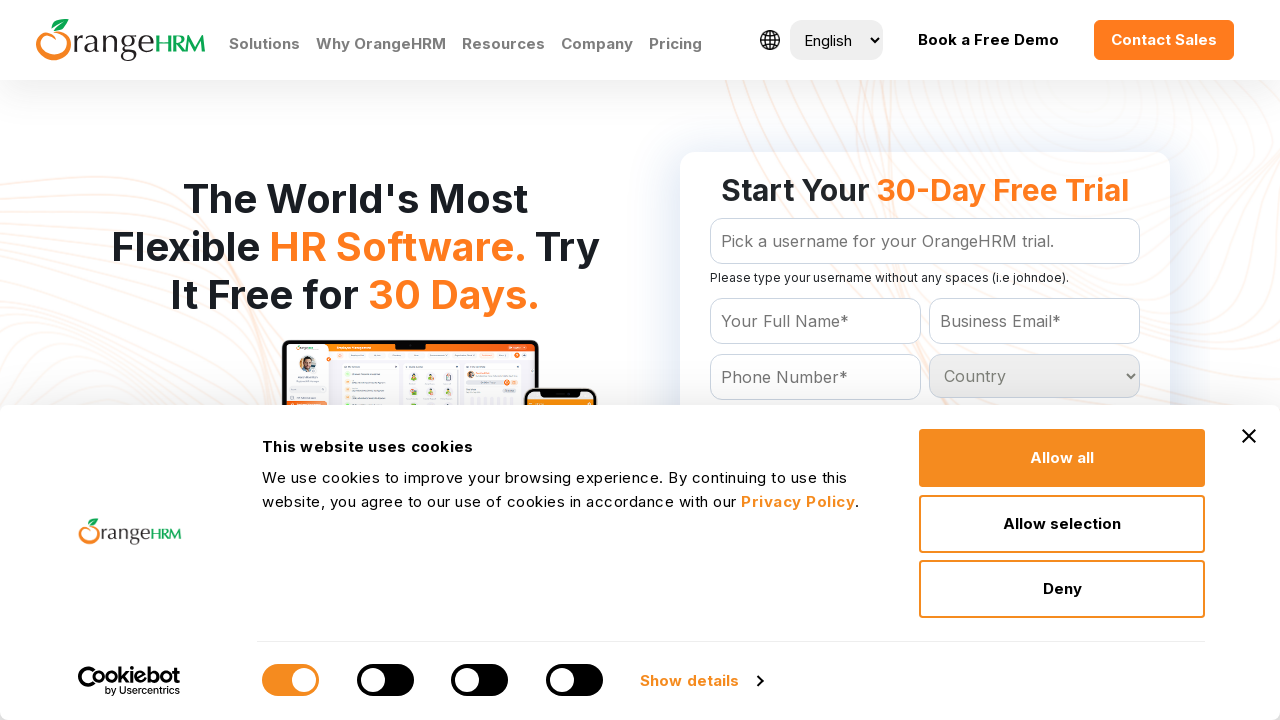

Retrieved and printed option text: Sri Lanka
	
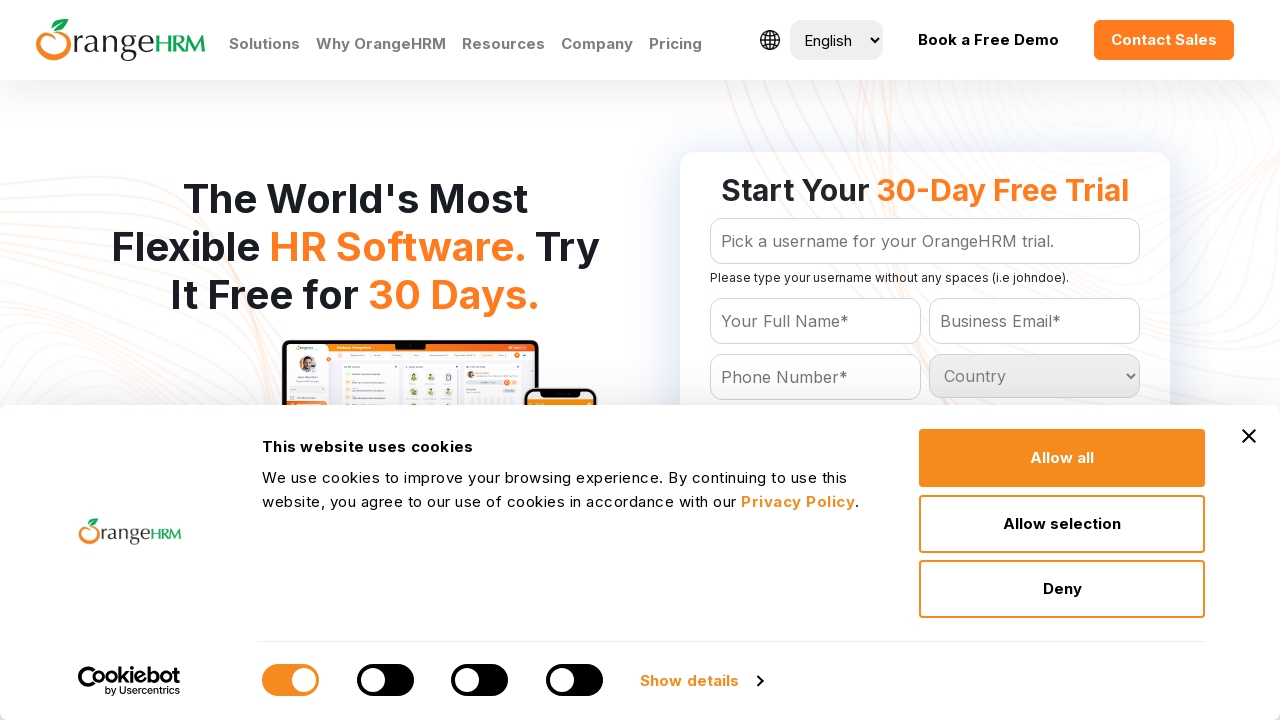

Retrieved and printed option text: Sudan
	
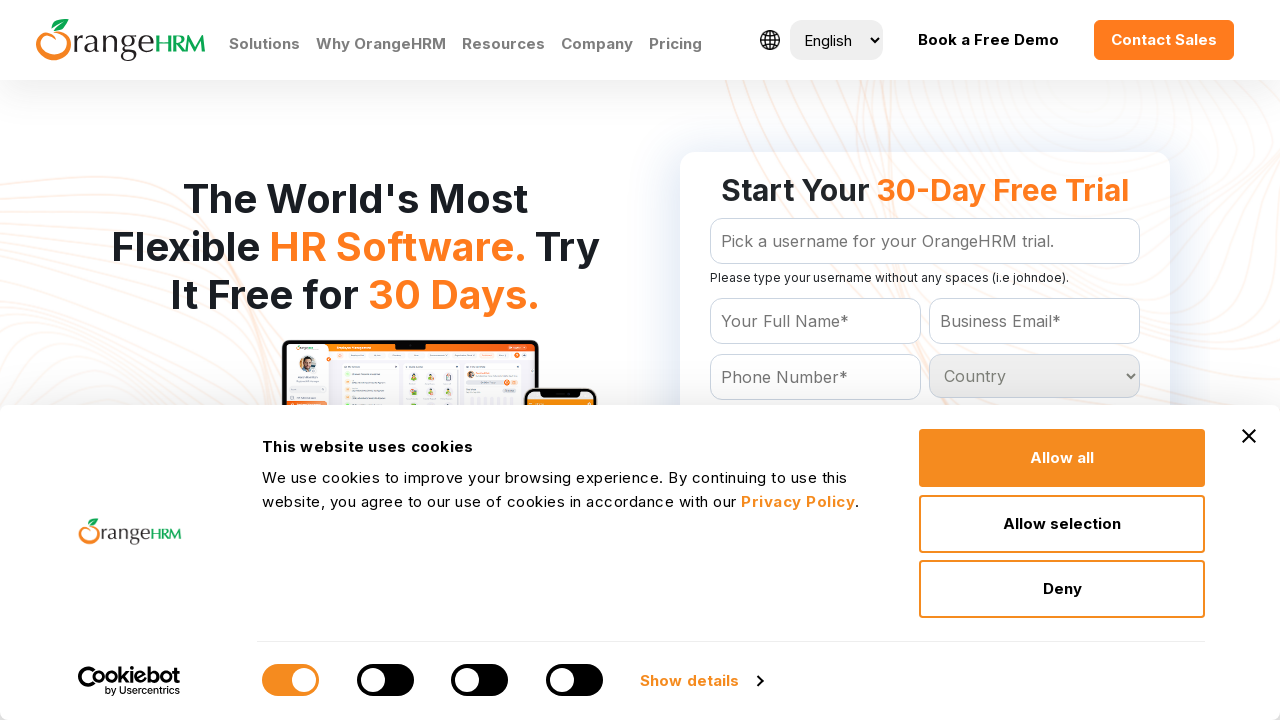

Retrieved and printed option text: Suriname
	
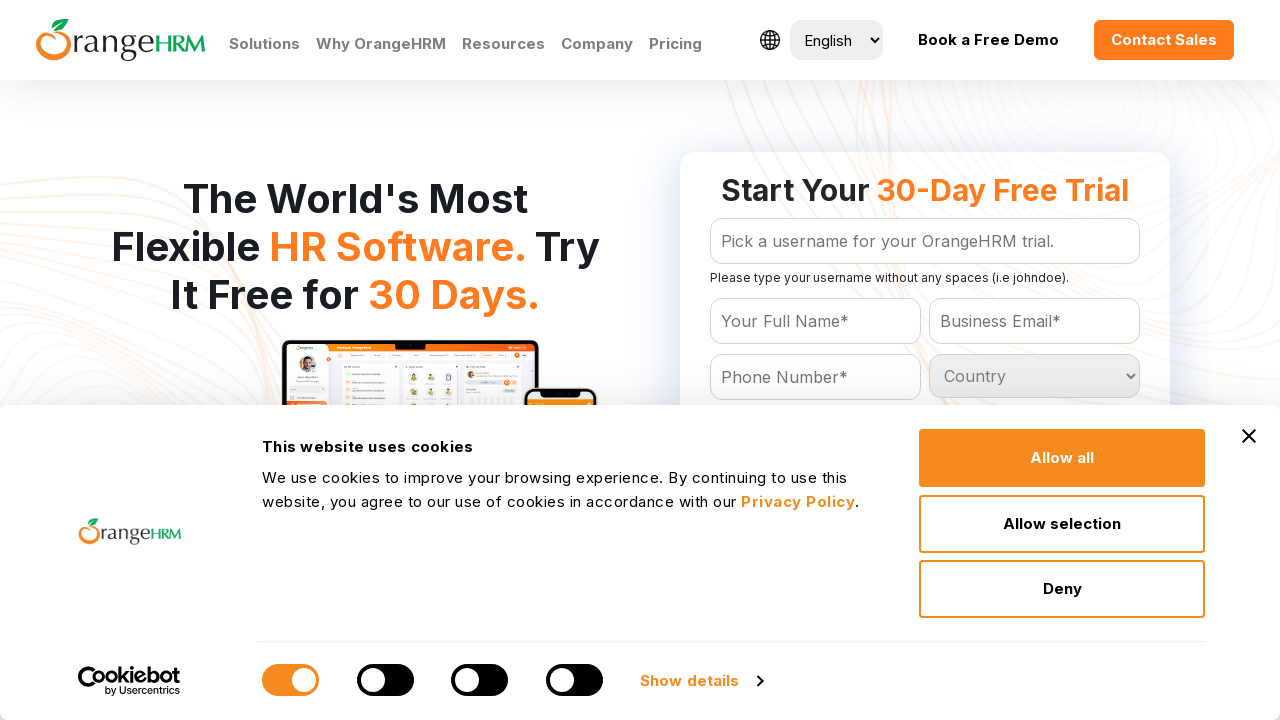

Retrieved and printed option text: Swaziland
	
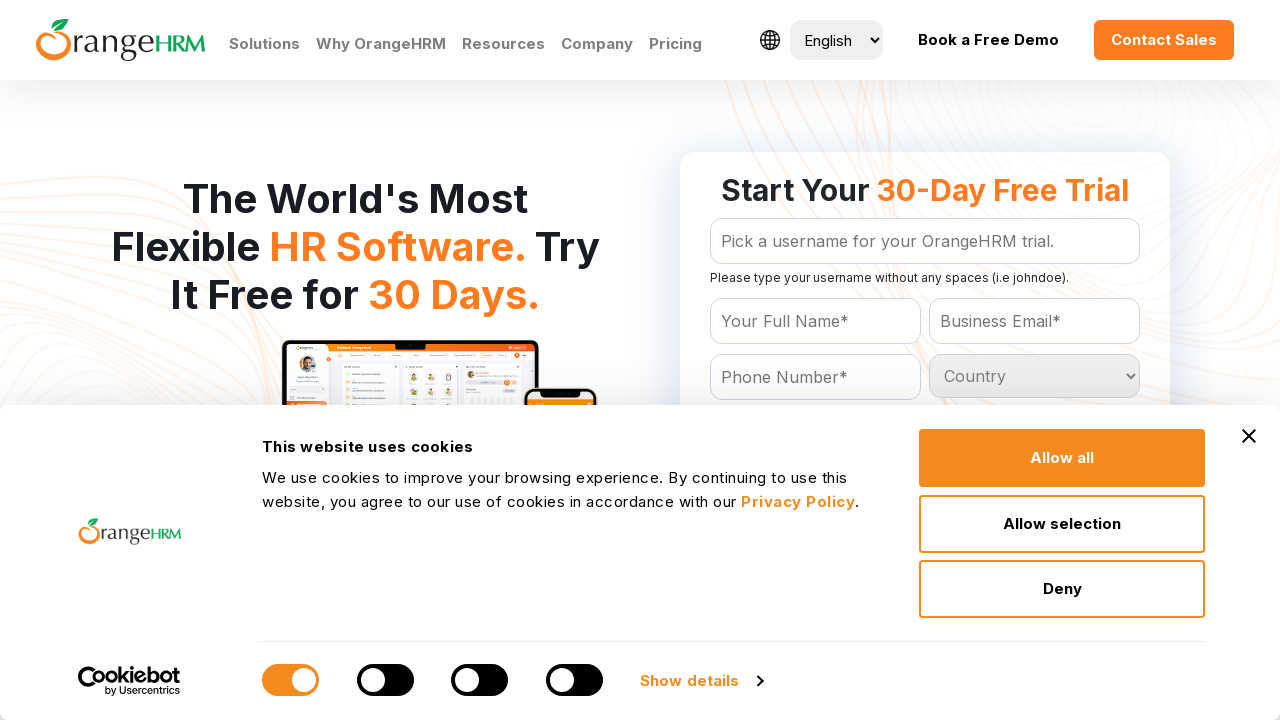

Retrieved and printed option text: Sweden
	
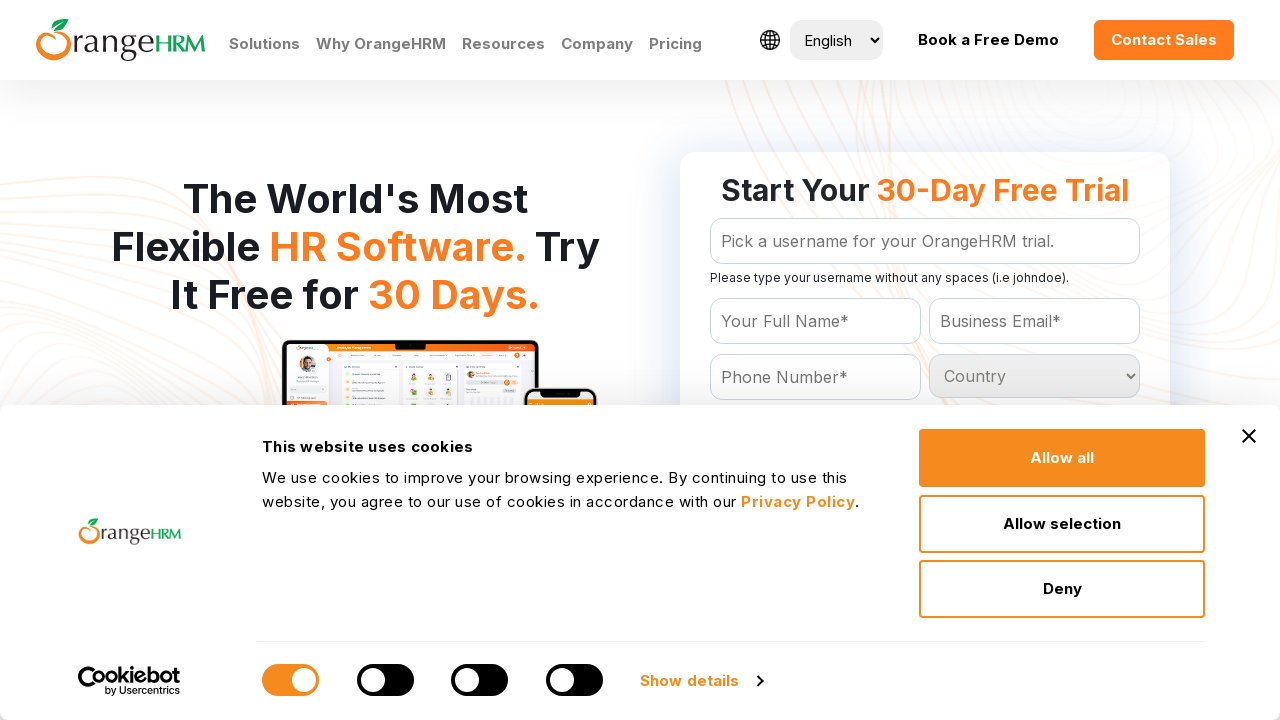

Retrieved and printed option text: Switzerland
	
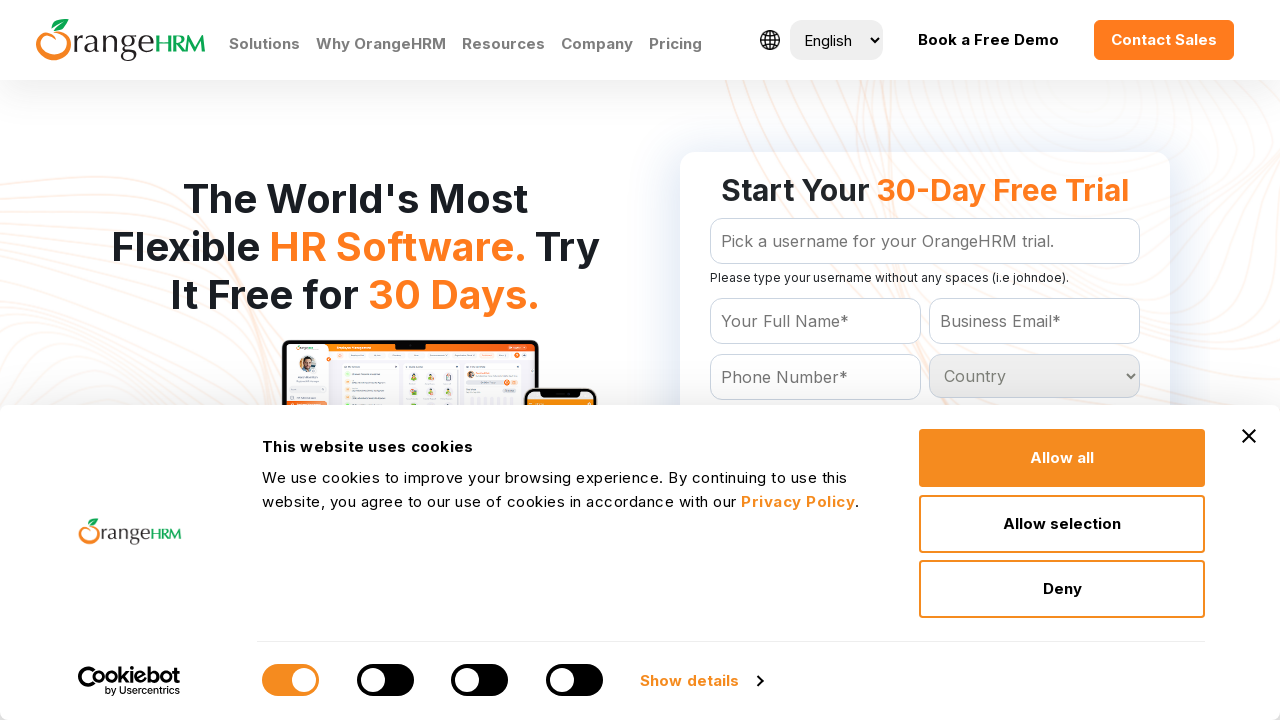

Retrieved and printed option text: Syrian Arab Republic
	
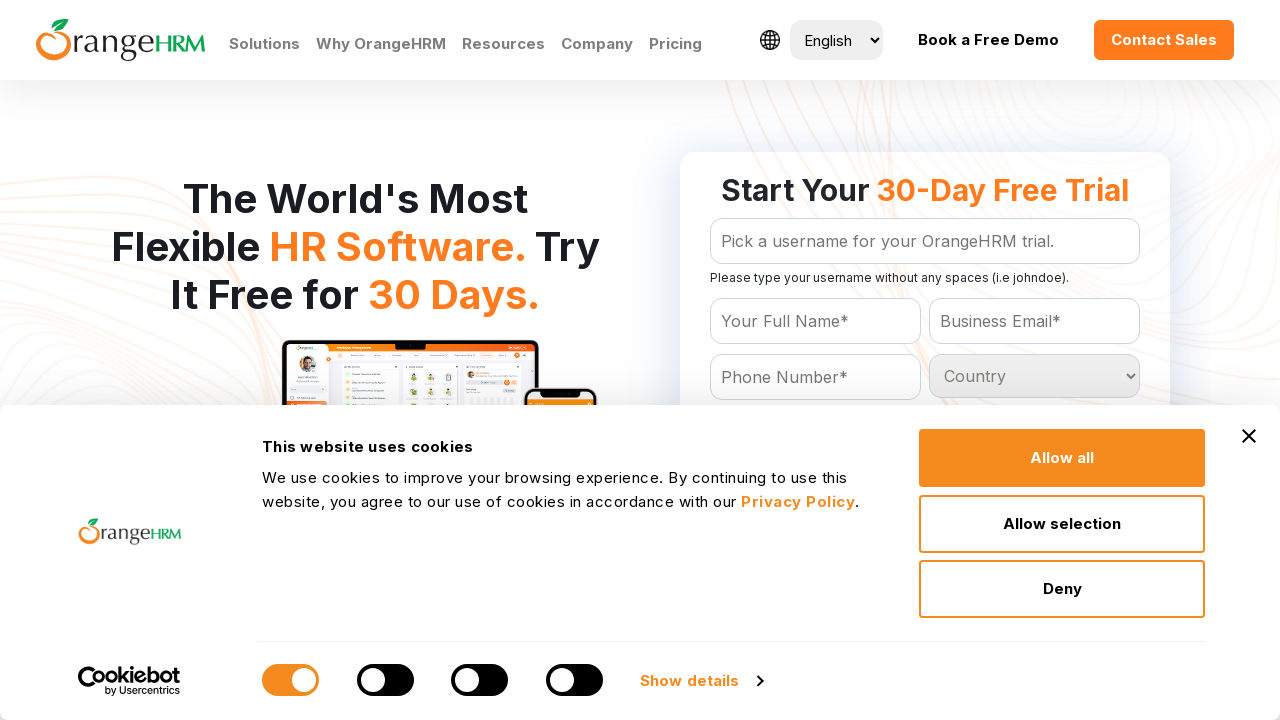

Retrieved and printed option text: Taiwan
	
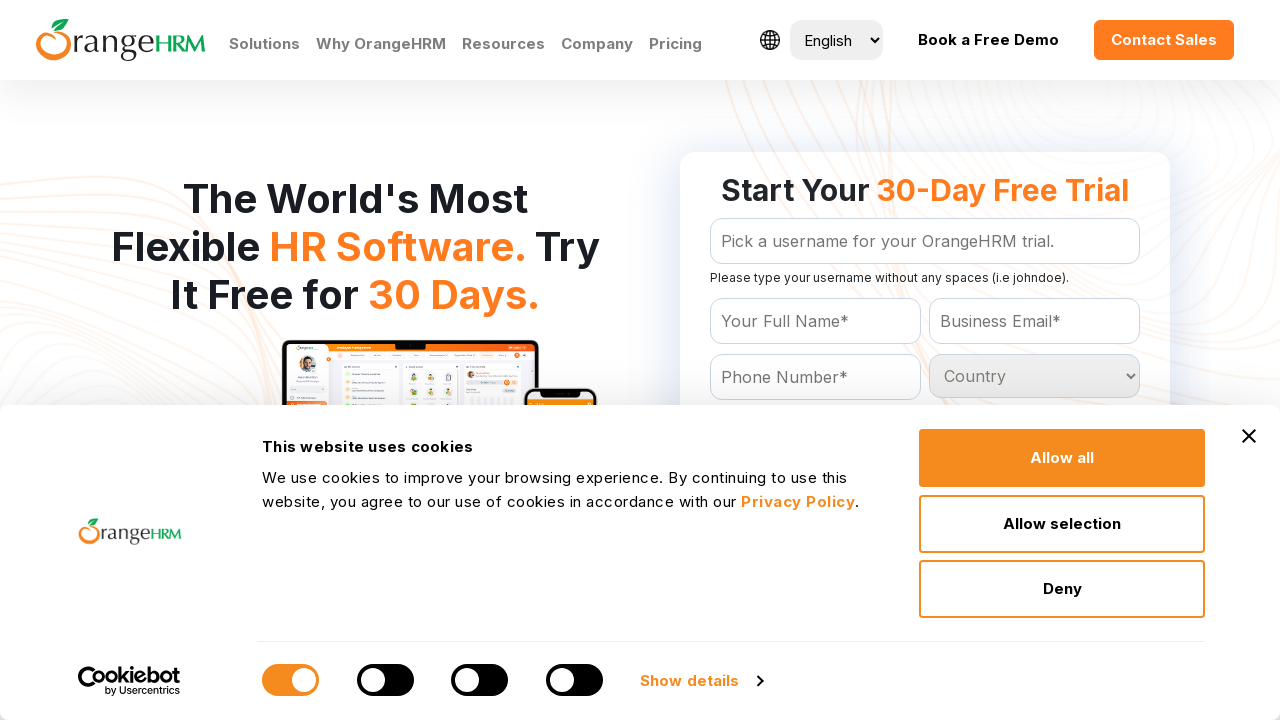

Retrieved and printed option text: Tajikistan
	
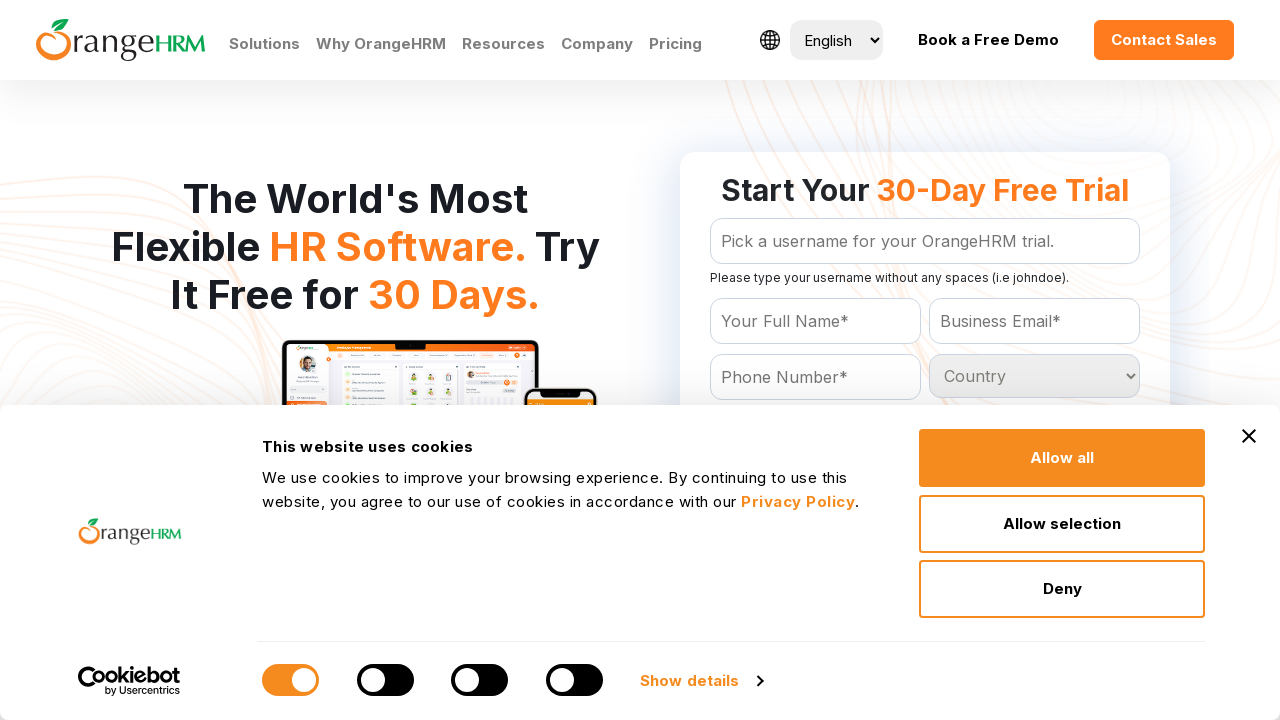

Retrieved and printed option text: Tanzania
	
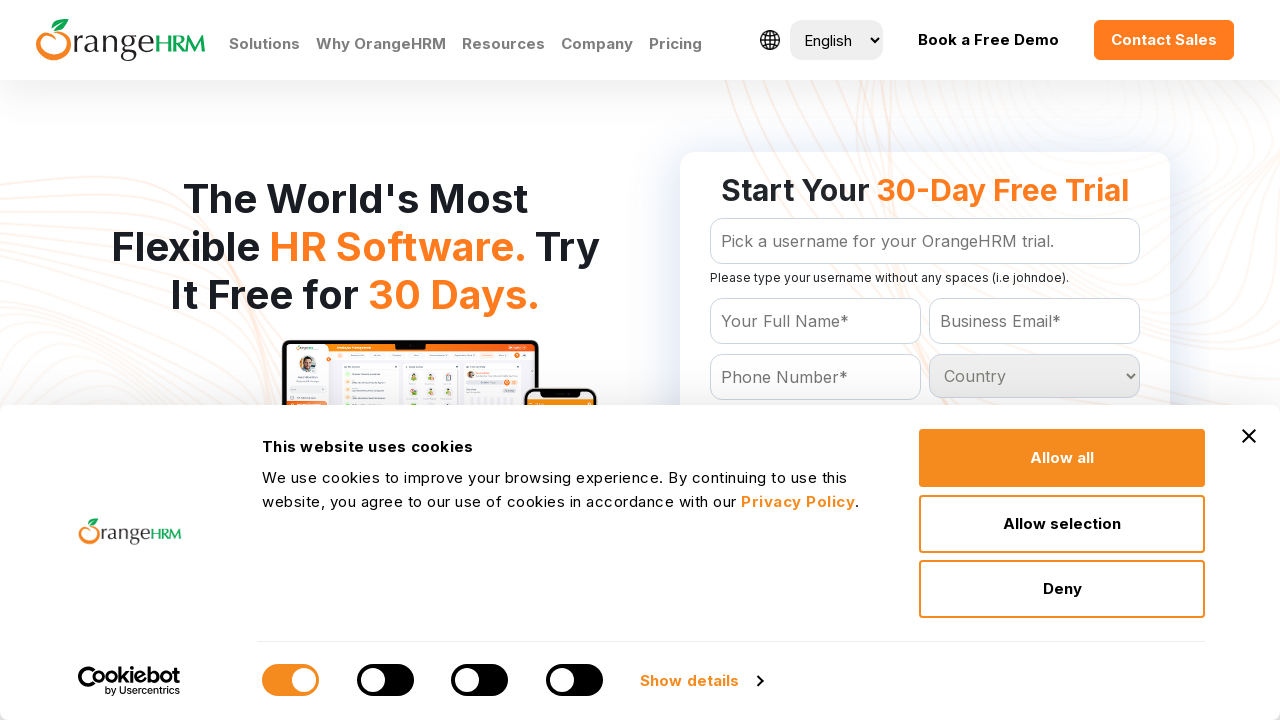

Retrieved and printed option text: Thailand
	
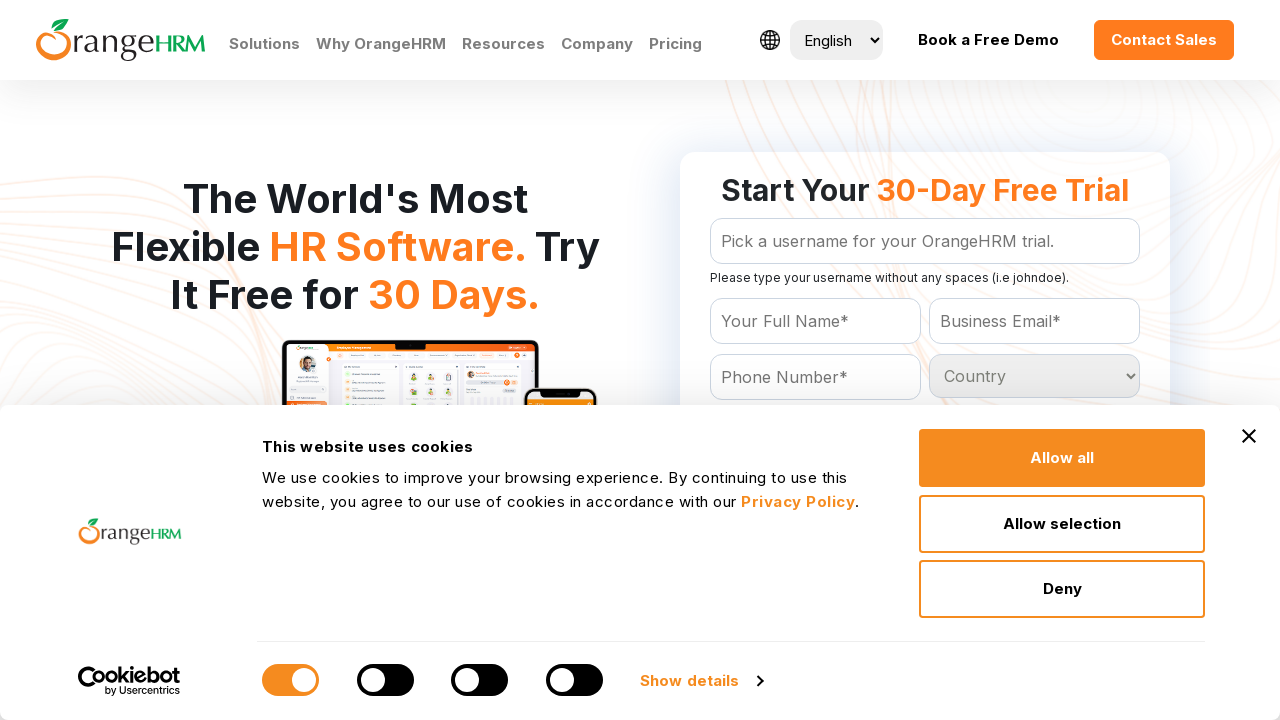

Retrieved and printed option text: Togo
	
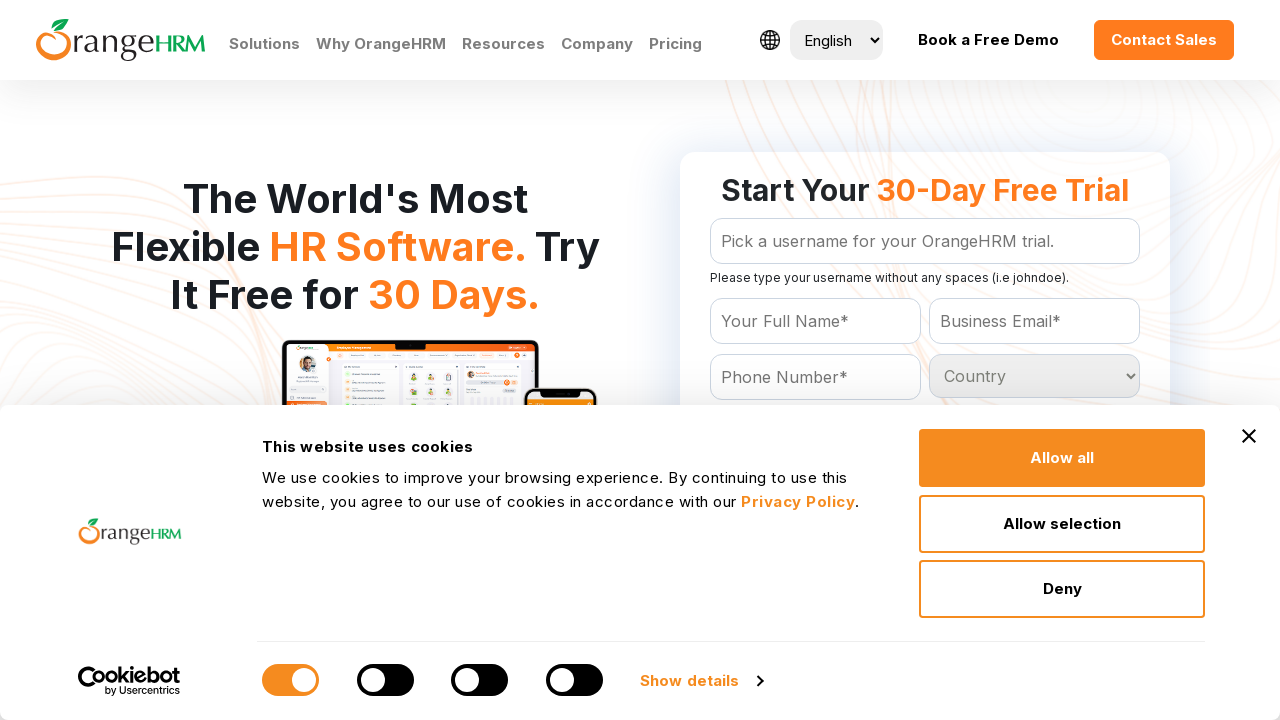

Retrieved and printed option text: Tokelau
	
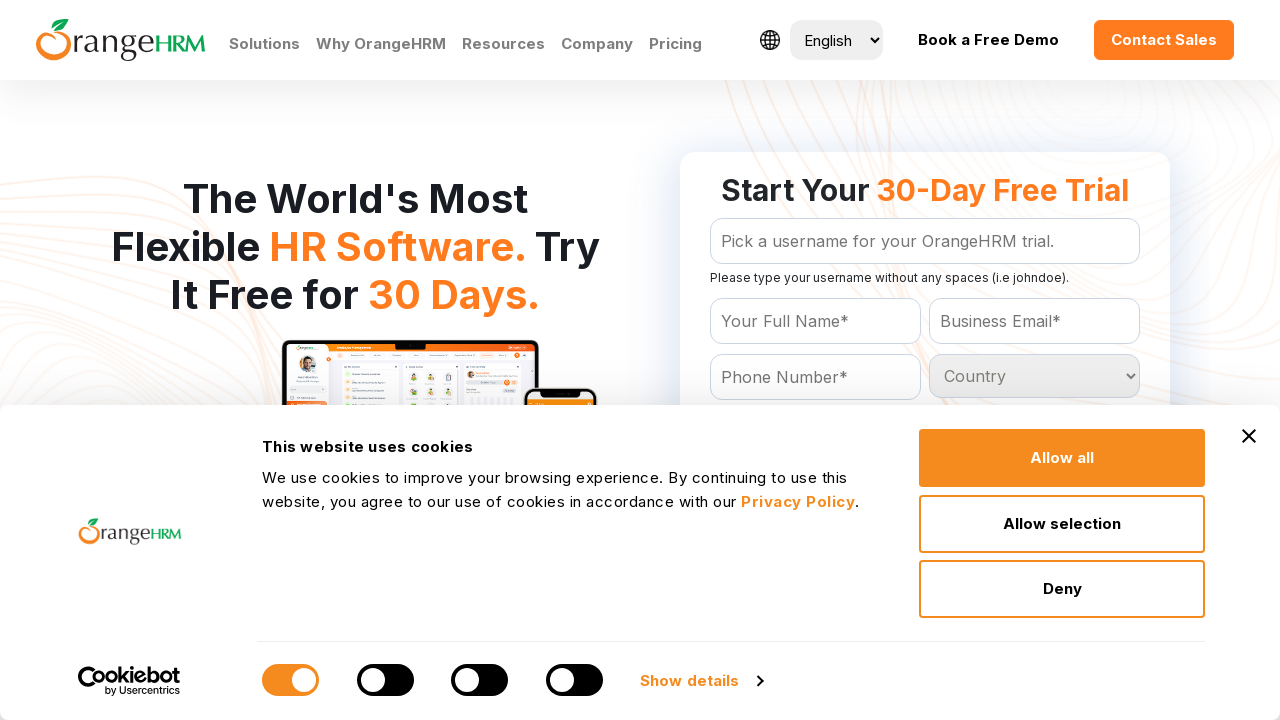

Retrieved and printed option text: Tonga
	
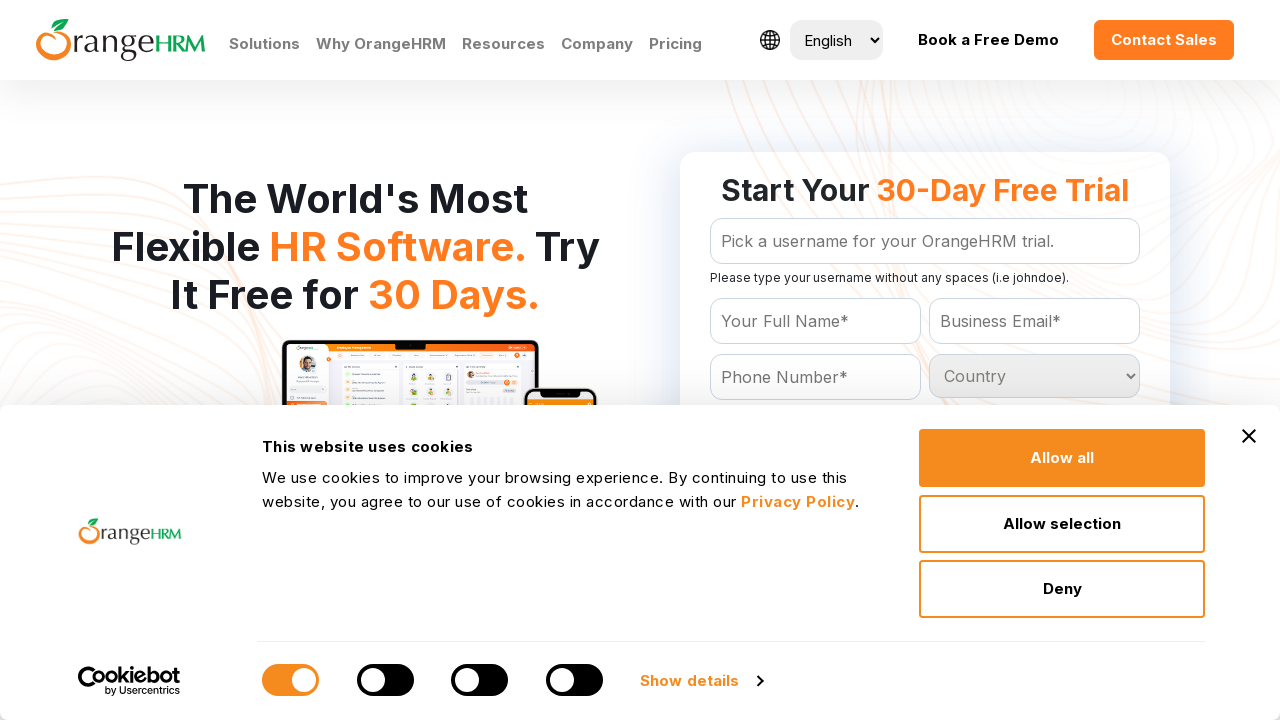

Retrieved and printed option text: Trinidad and Tobago
	
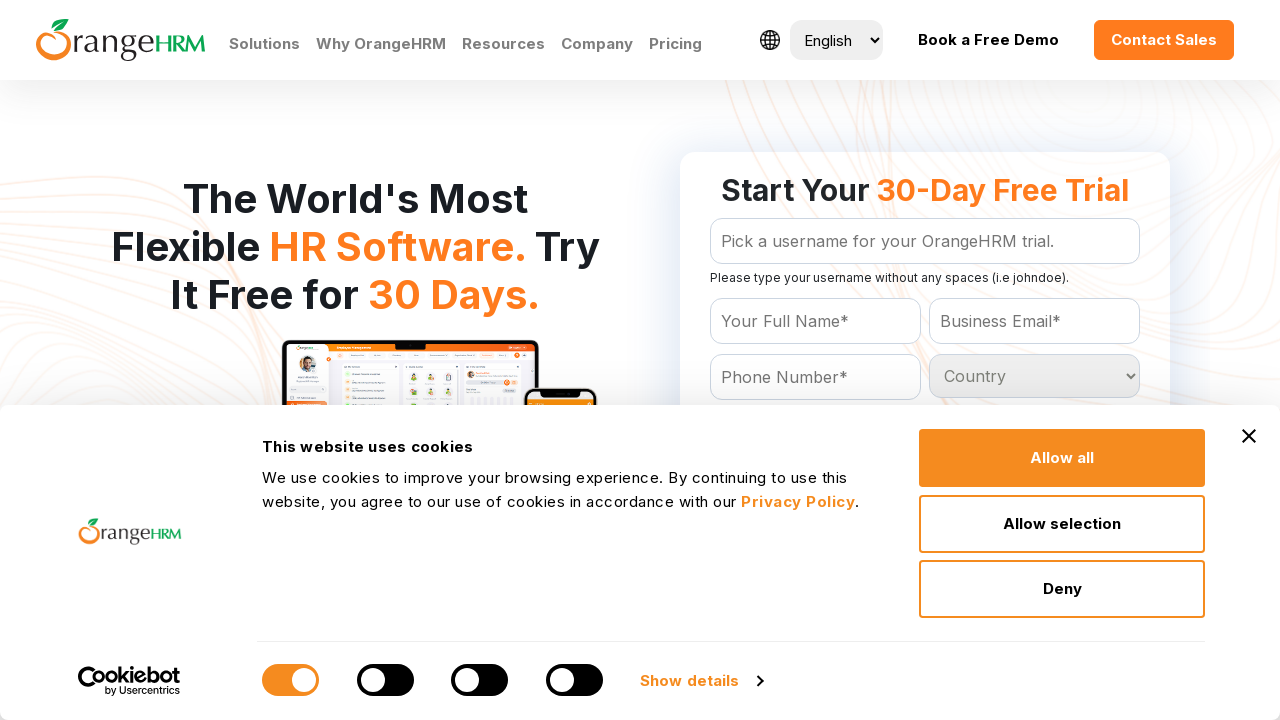

Retrieved and printed option text: Tunisia
	
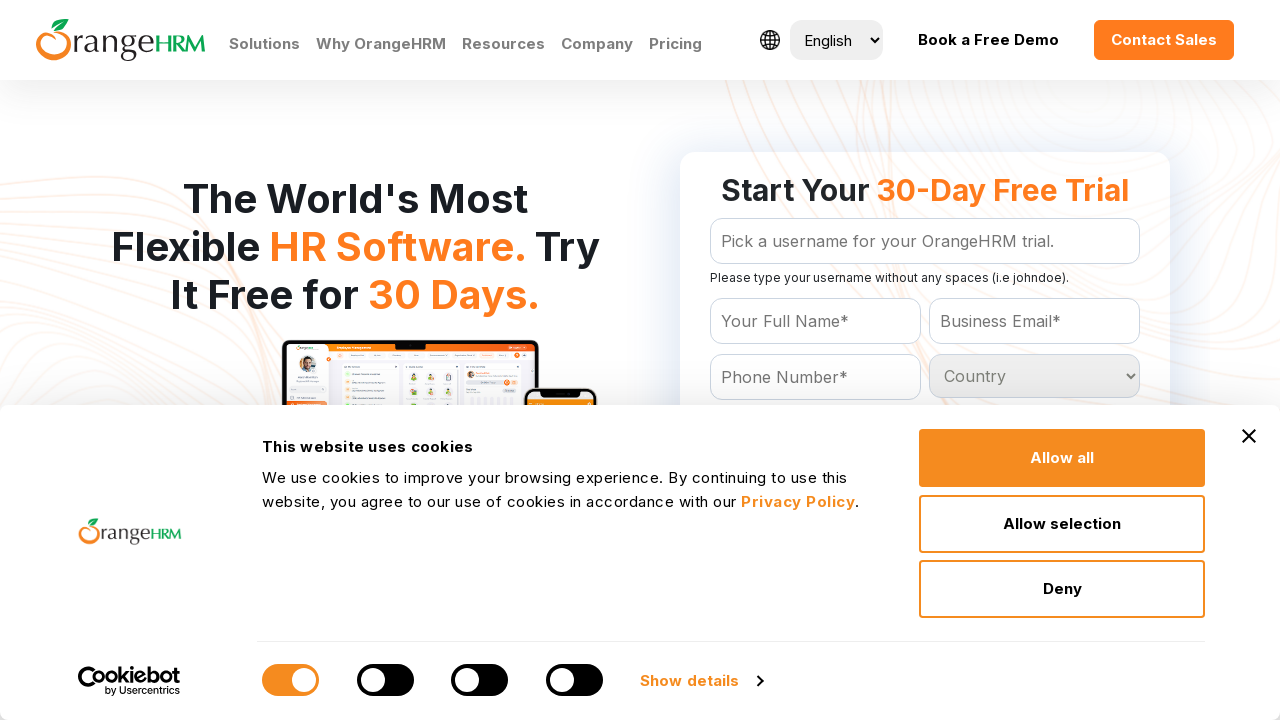

Retrieved and printed option text: Turkey
	
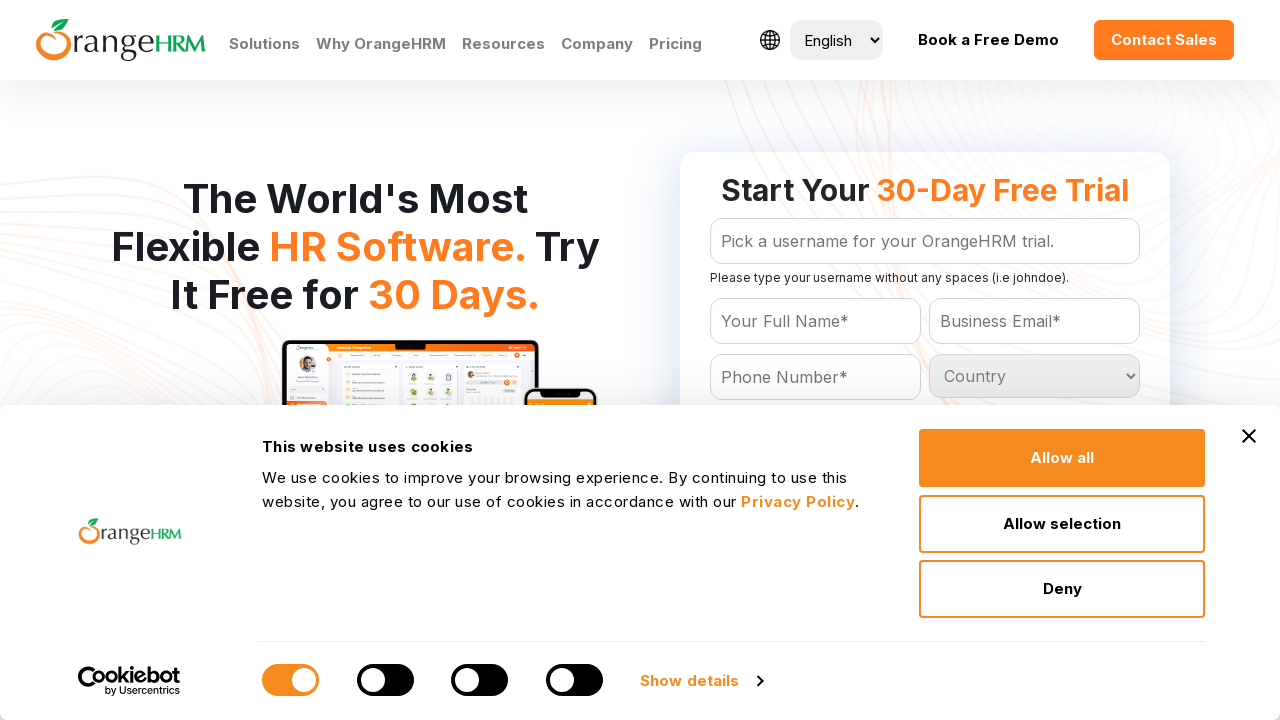

Retrieved and printed option text: Turkmenistan
	
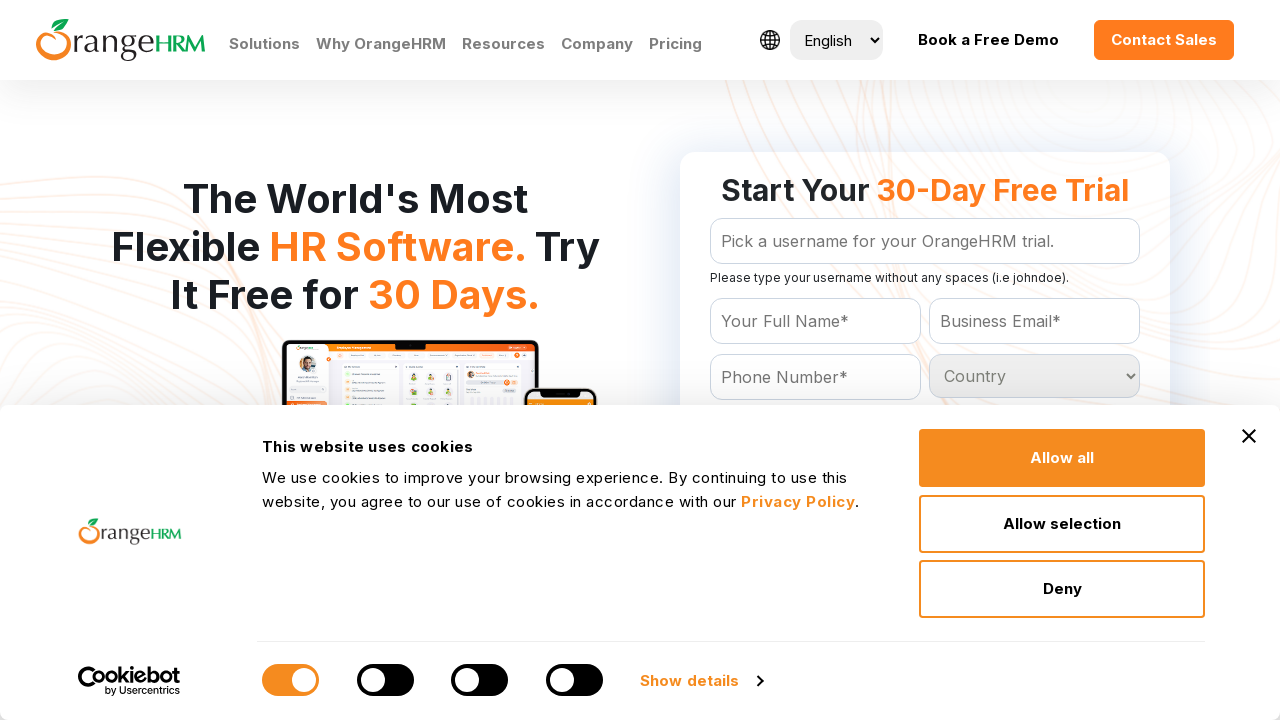

Retrieved and printed option text: Turks and Caicos Islands
	
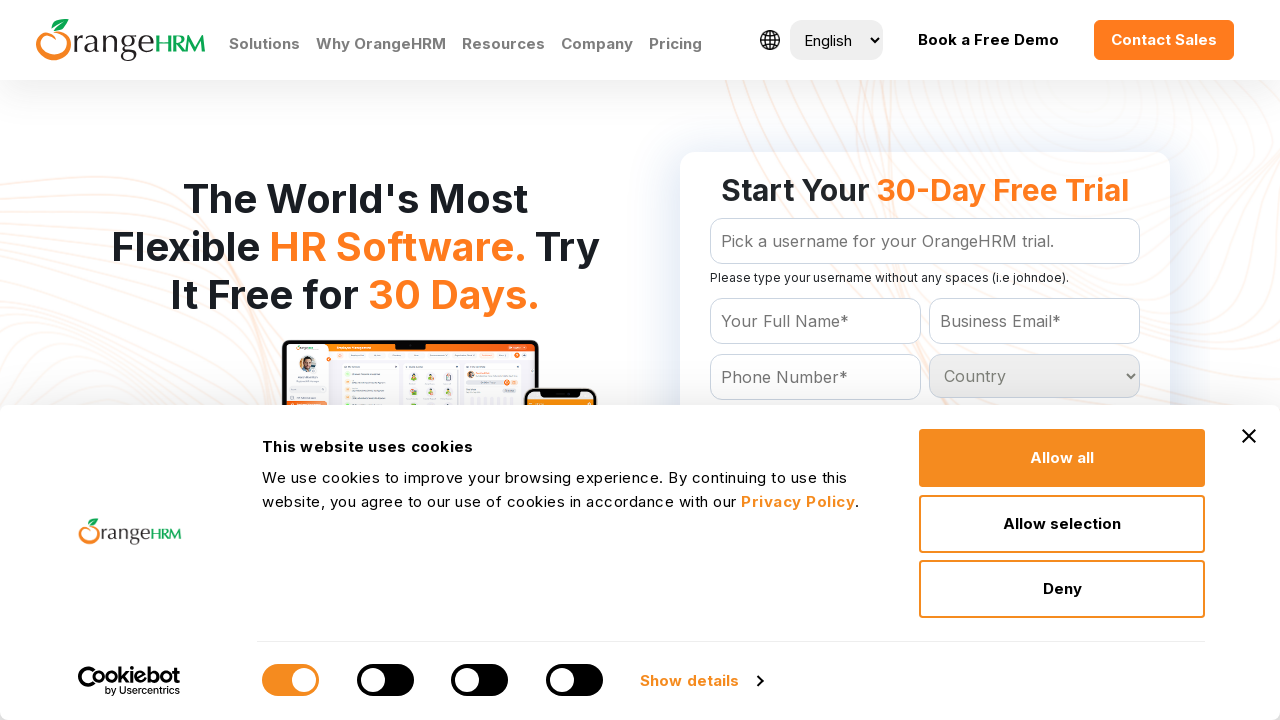

Retrieved and printed option text: Tuvalu
	
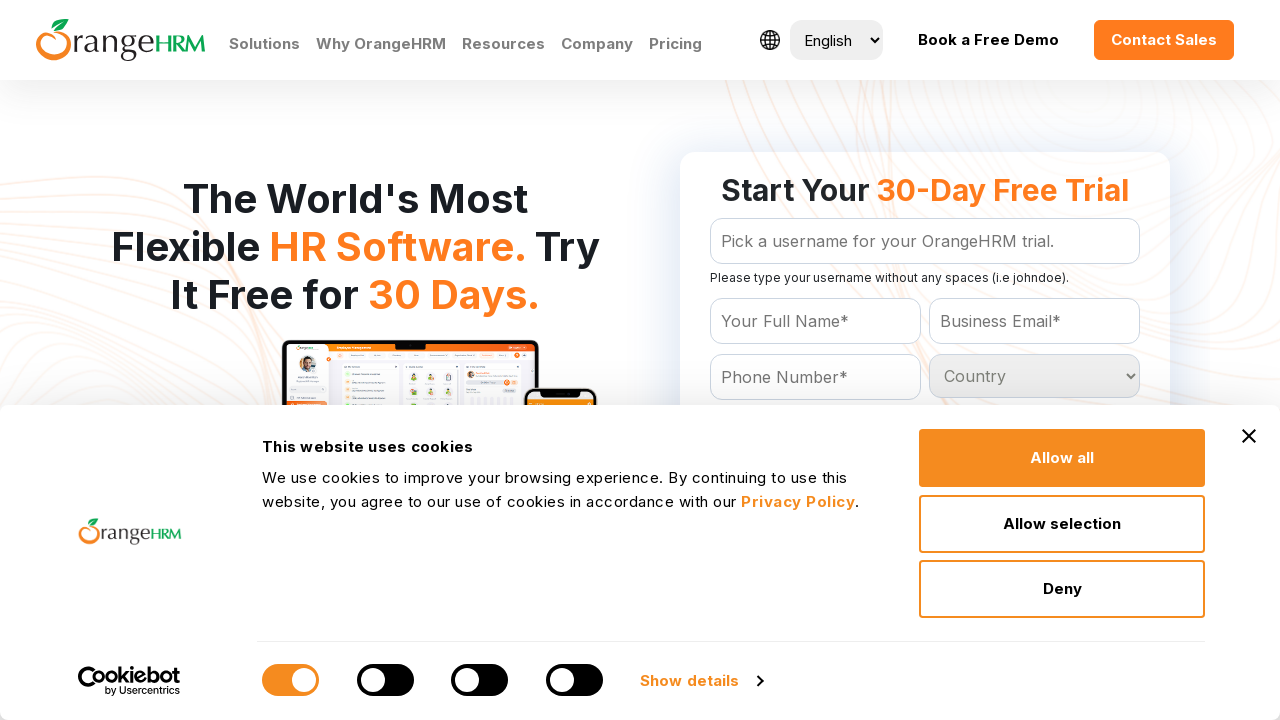

Retrieved and printed option text: Uganda
	
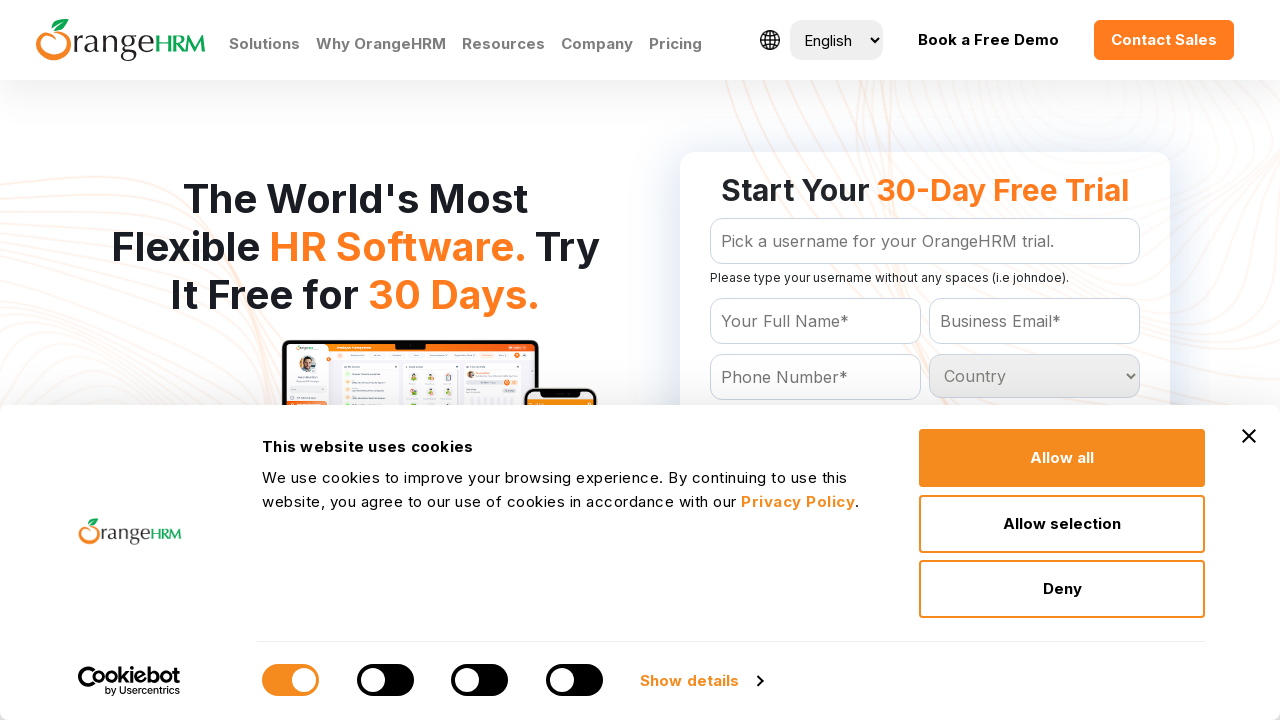

Retrieved and printed option text: Ukraine
	
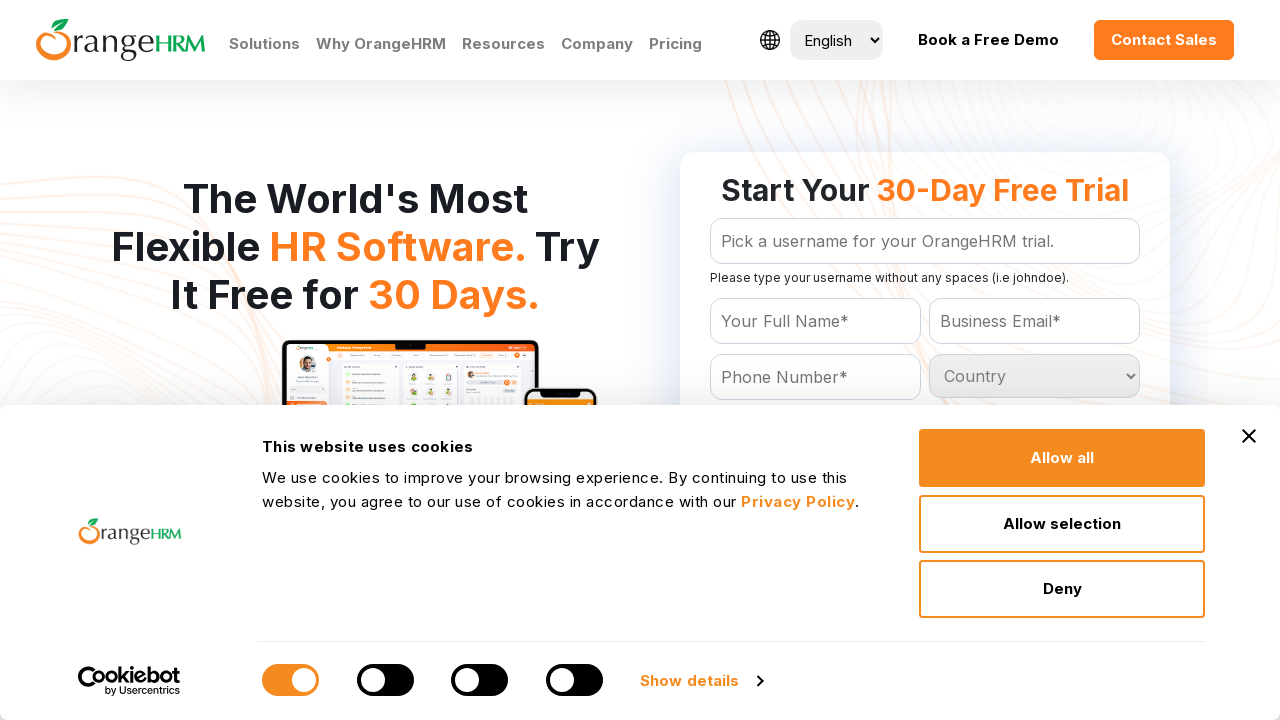

Retrieved and printed option text: United Arab Emirates
	
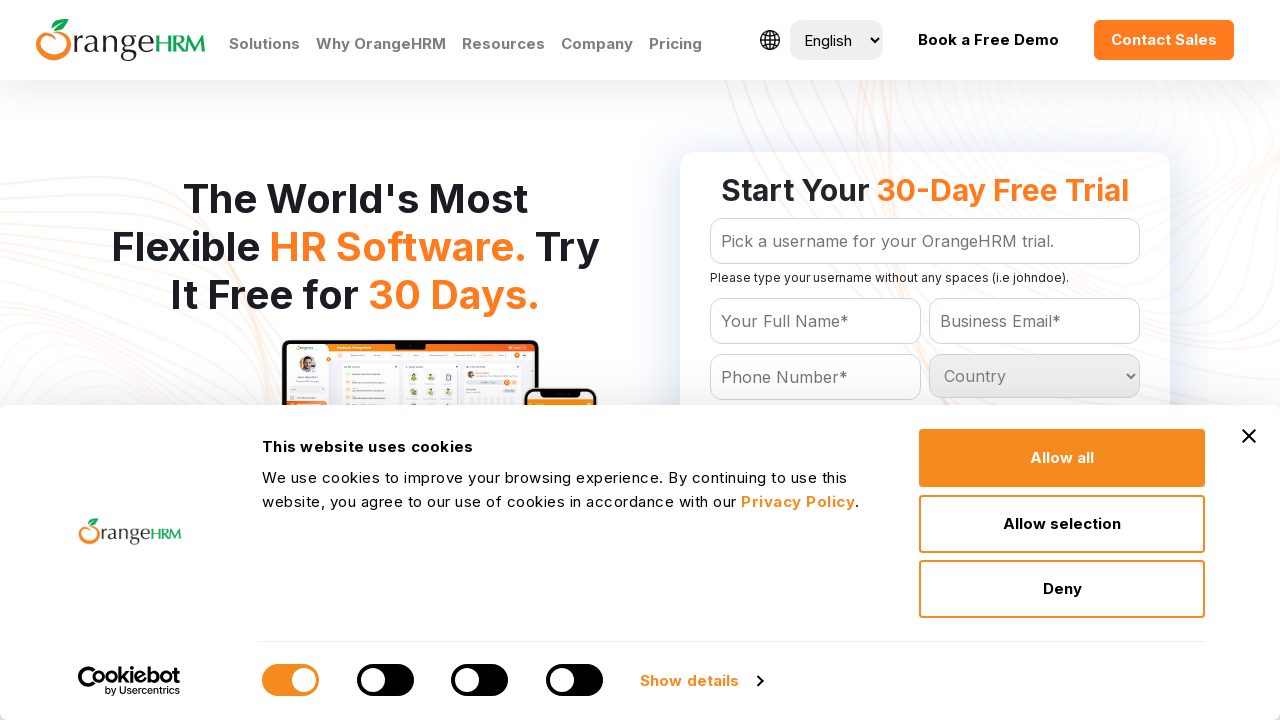

Retrieved and printed option text: United Kingdom
	
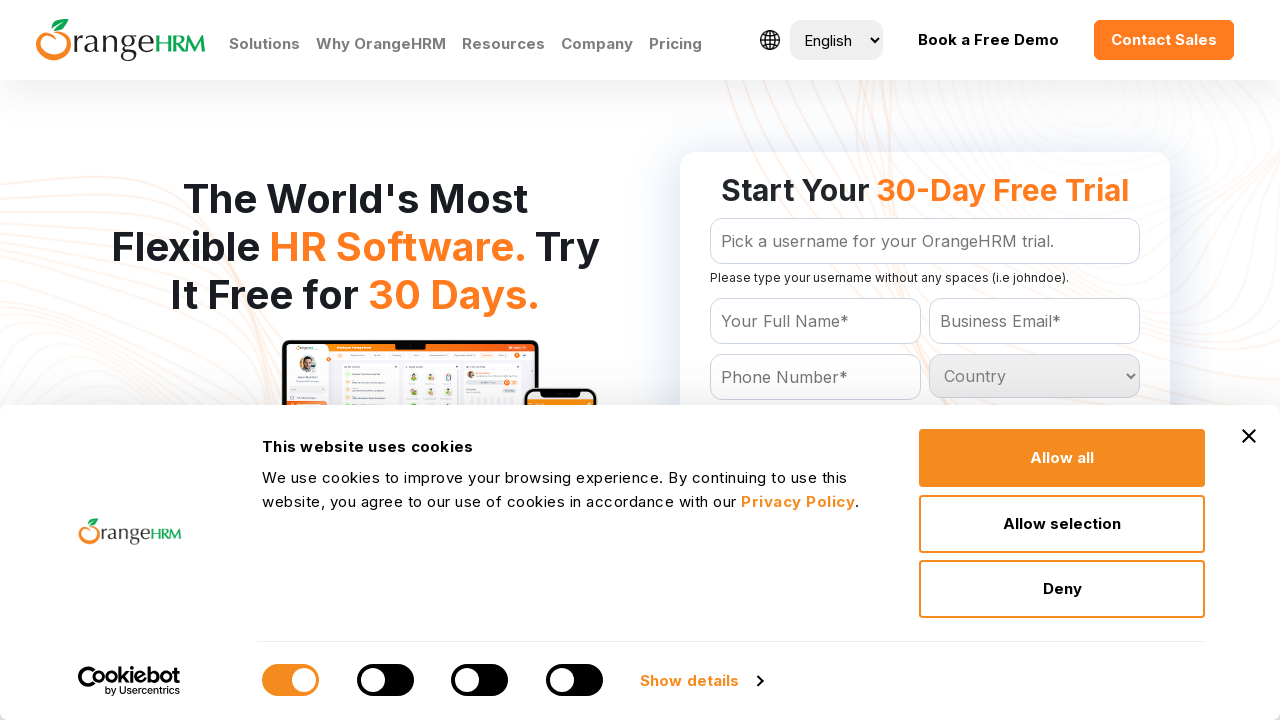

Retrieved and printed option text: United States
	
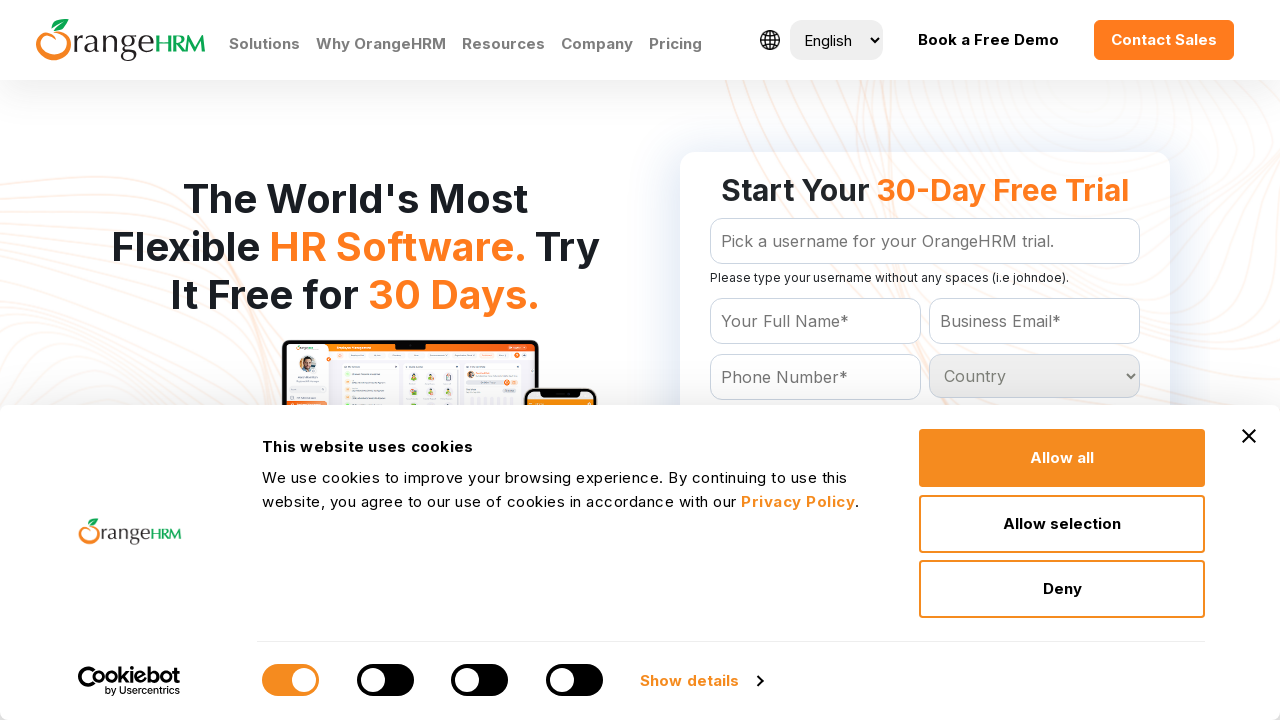

Retrieved and printed option text: Uruguay
	
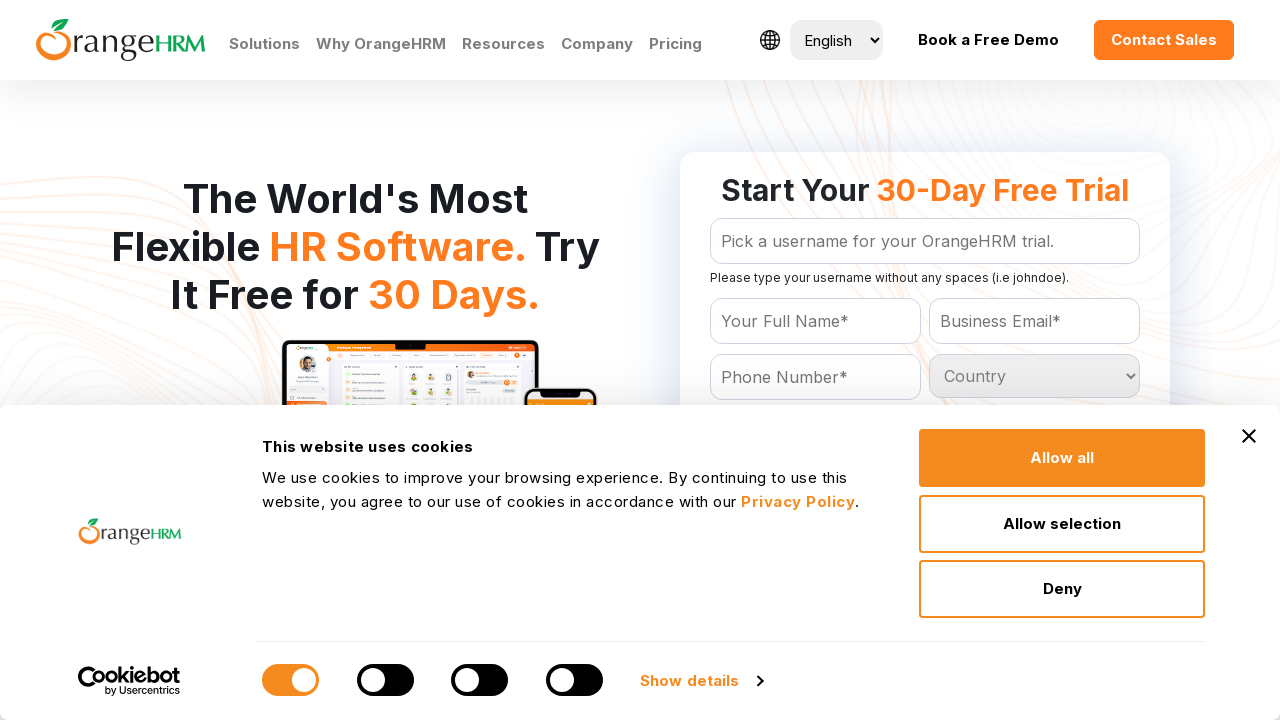

Retrieved and printed option text: Uzbekistan
	
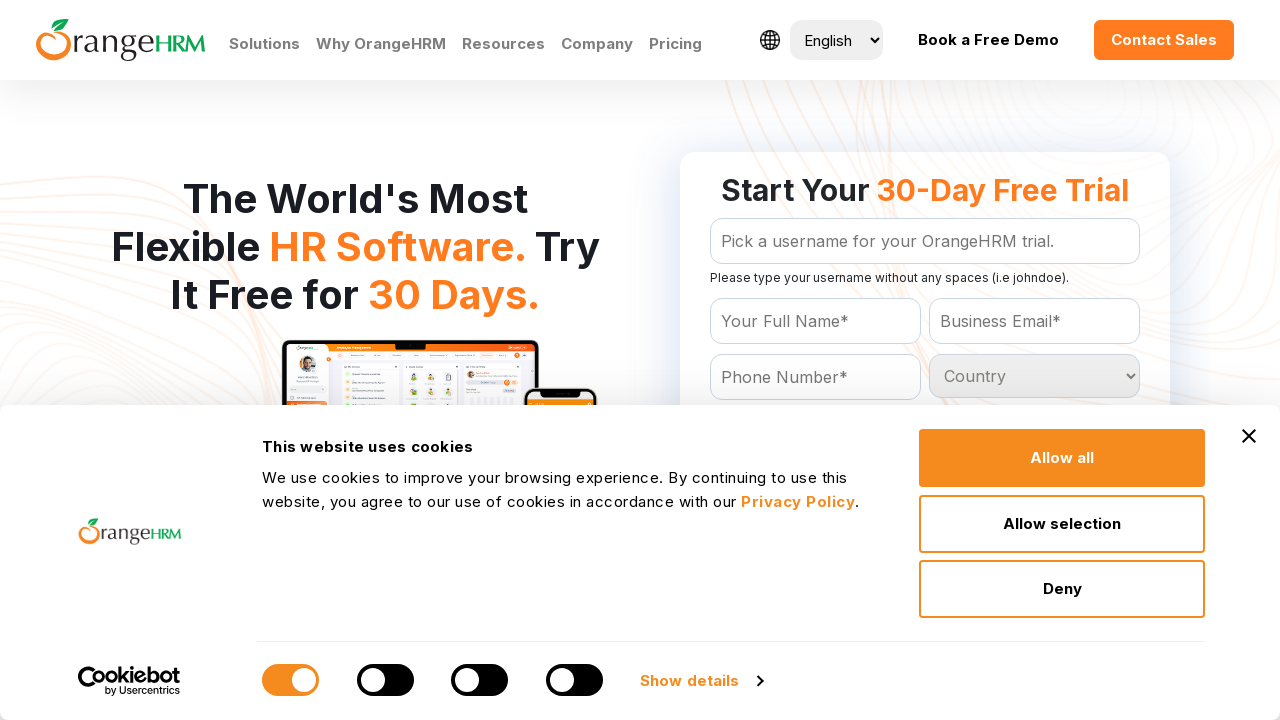

Retrieved and printed option text: Vanuatu
	
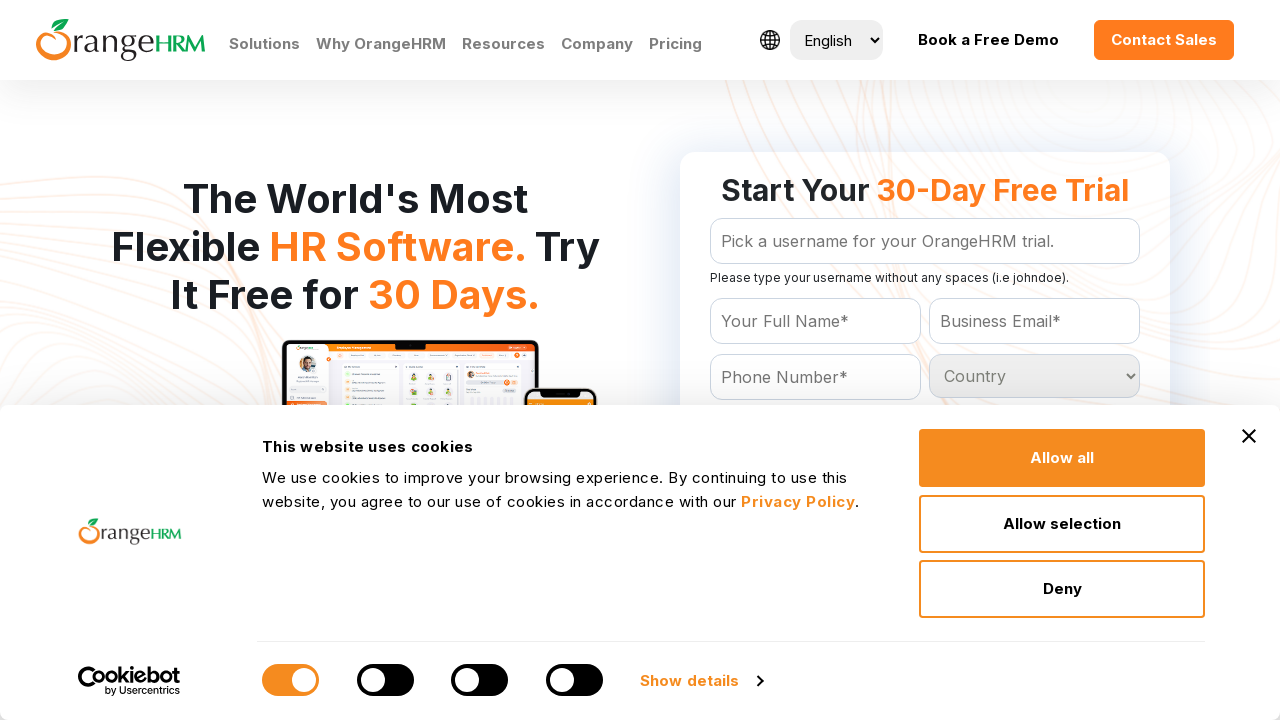

Retrieved and printed option text: Venezuela
	
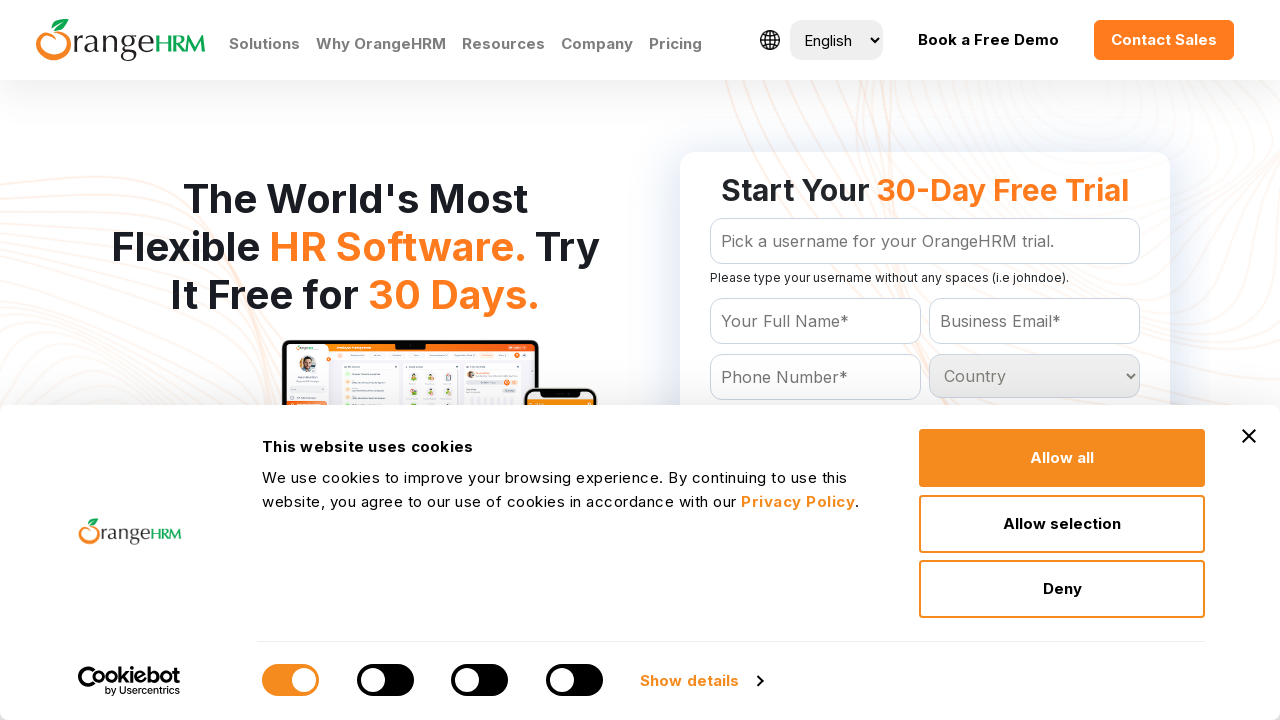

Retrieved and printed option text: Vietnam
	
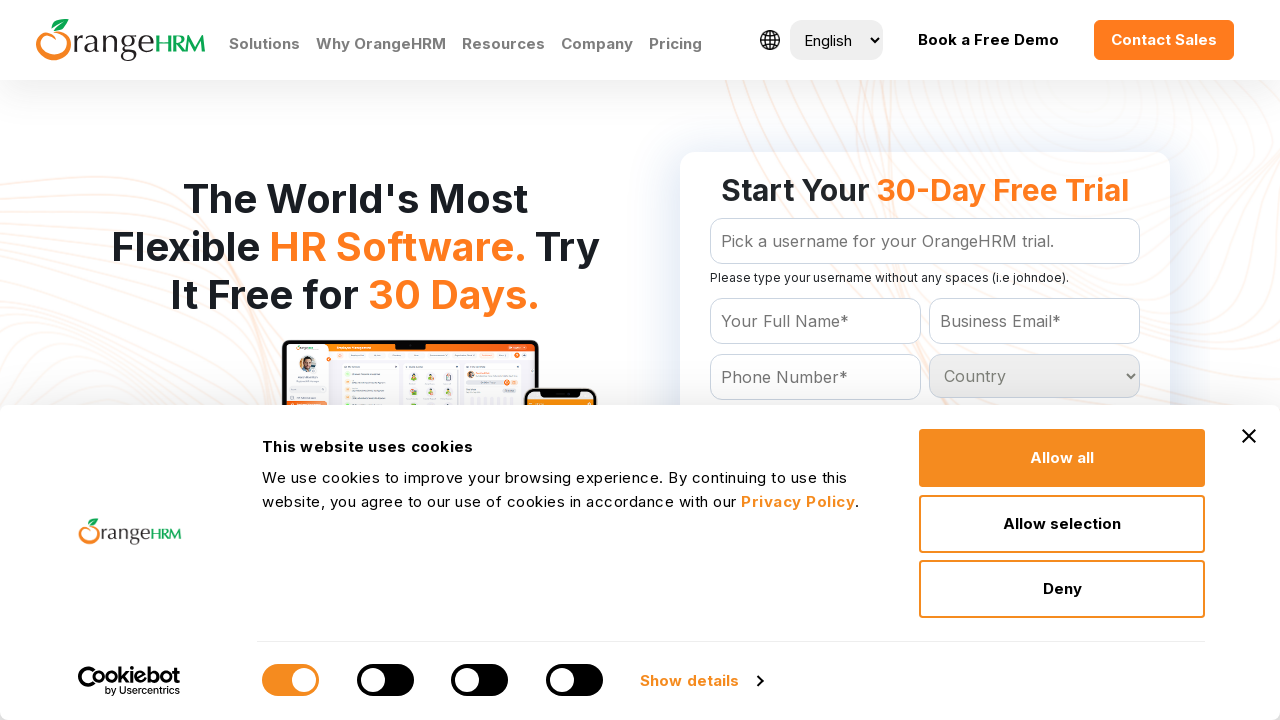

Retrieved and printed option text: Virgin Islands
	
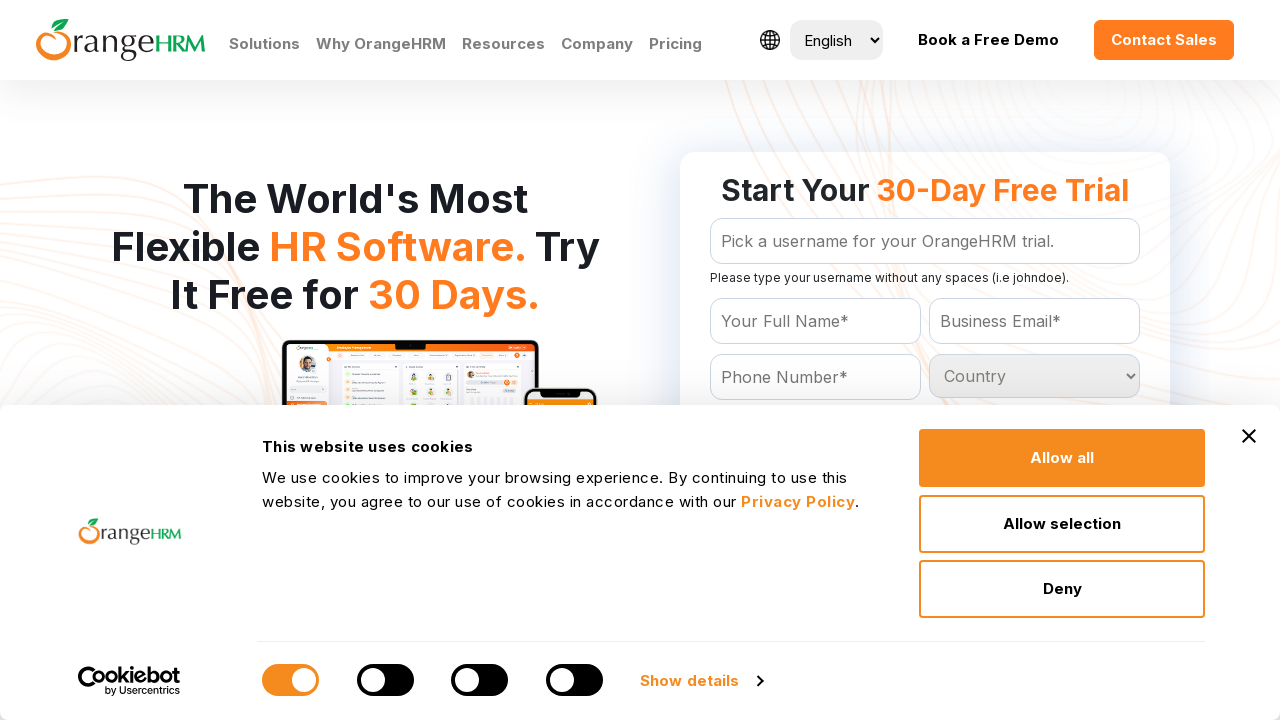

Retrieved and printed option text: Western Sahara
	
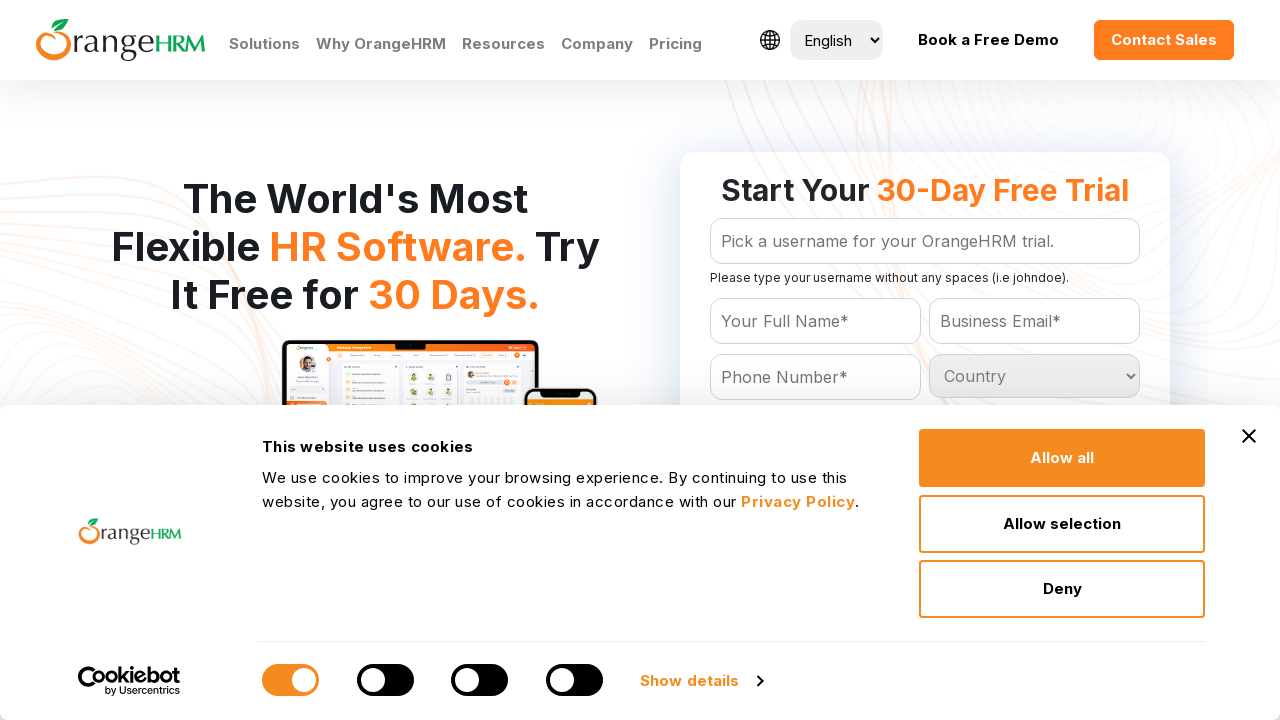

Retrieved and printed option text: Yemen
	
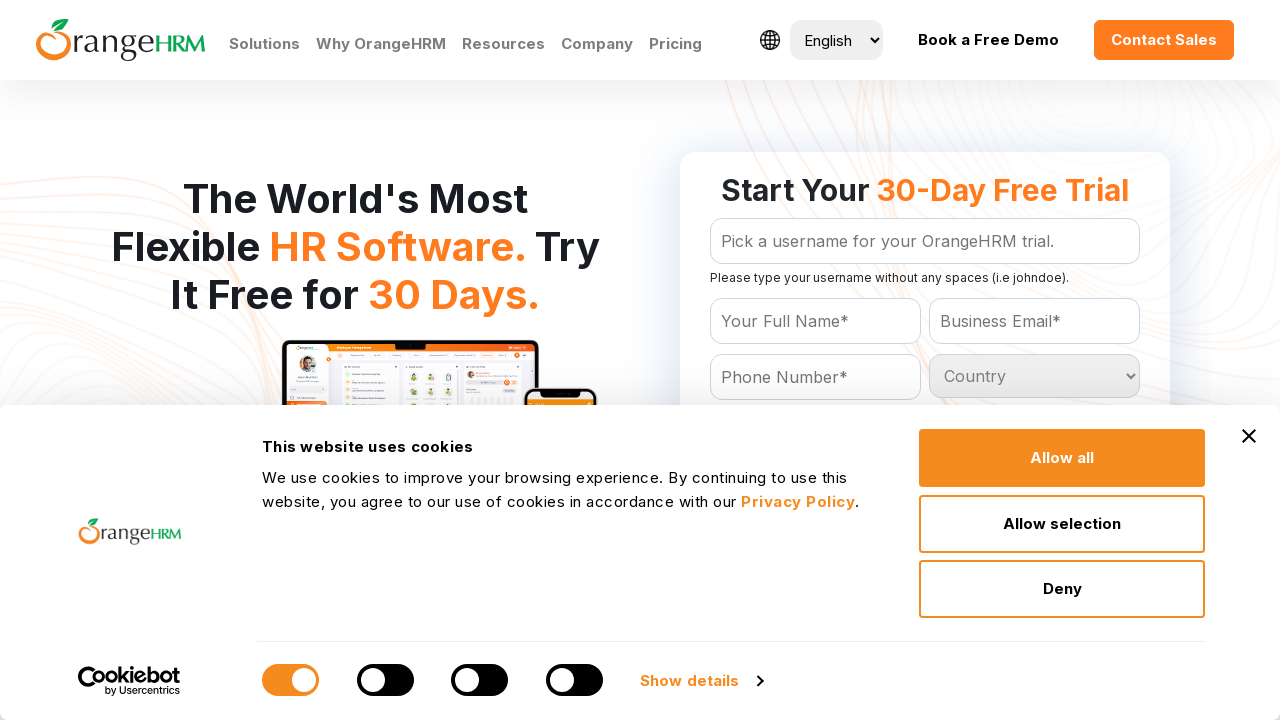

Retrieved and printed option text: Zambia
	
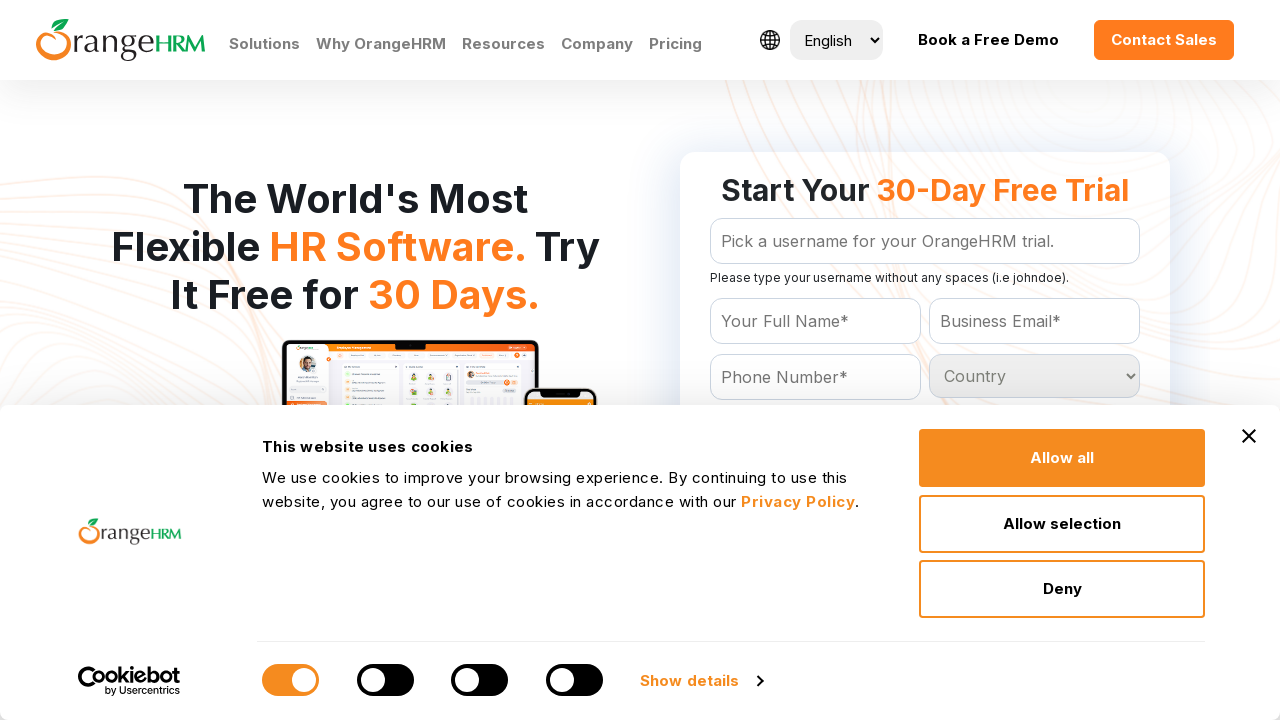

Retrieved and printed option text: Zimbabwe
	
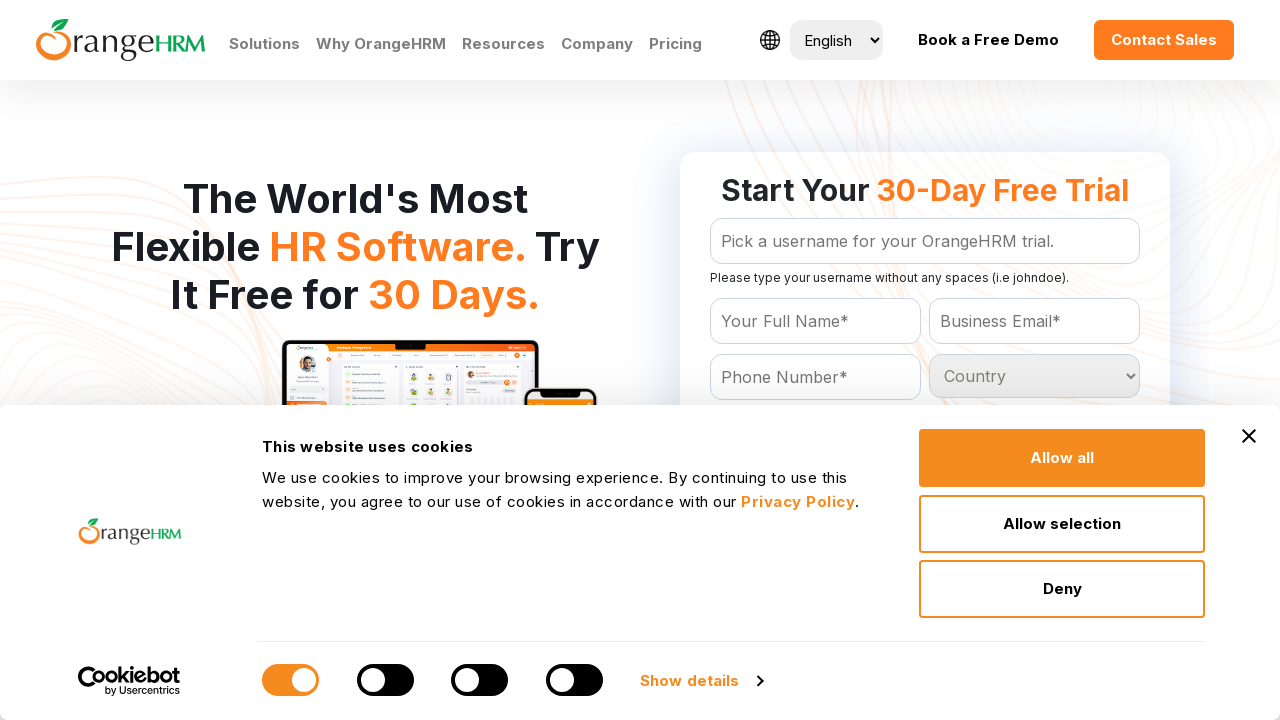

Retrieved and printed option text: South Sandwich Islands
	
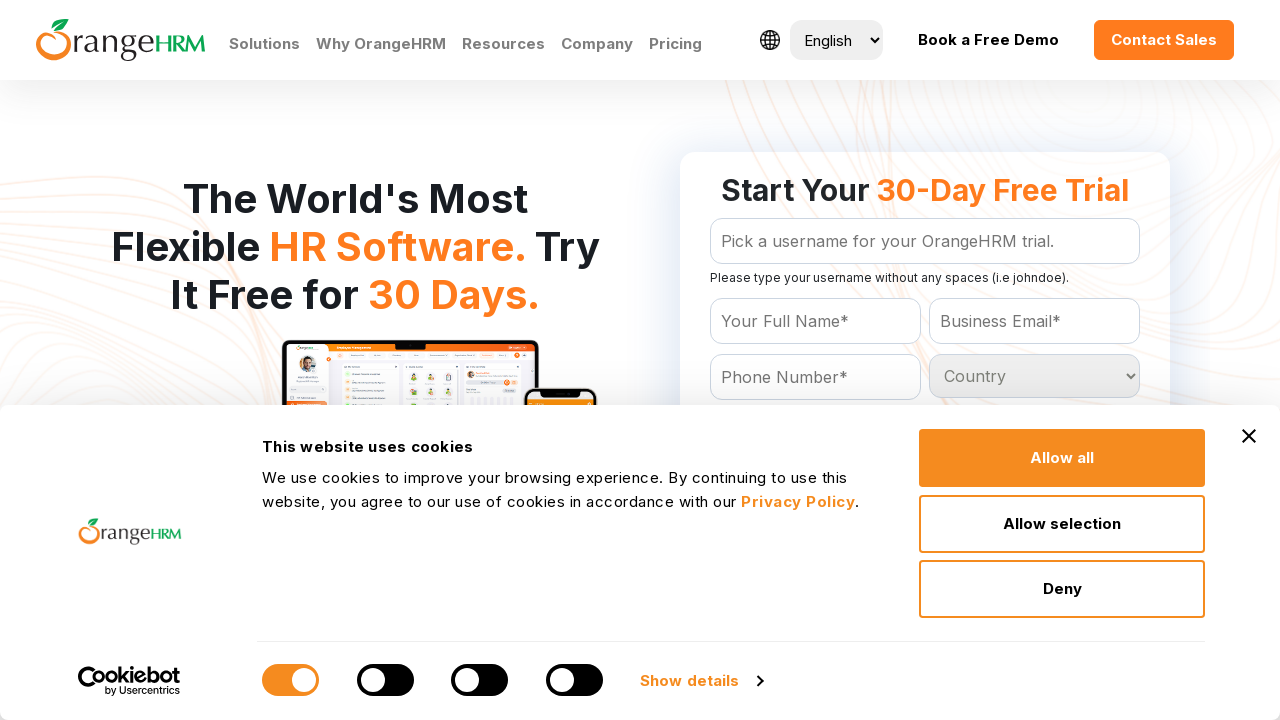

Retrieved and printed option text: St Helena
	
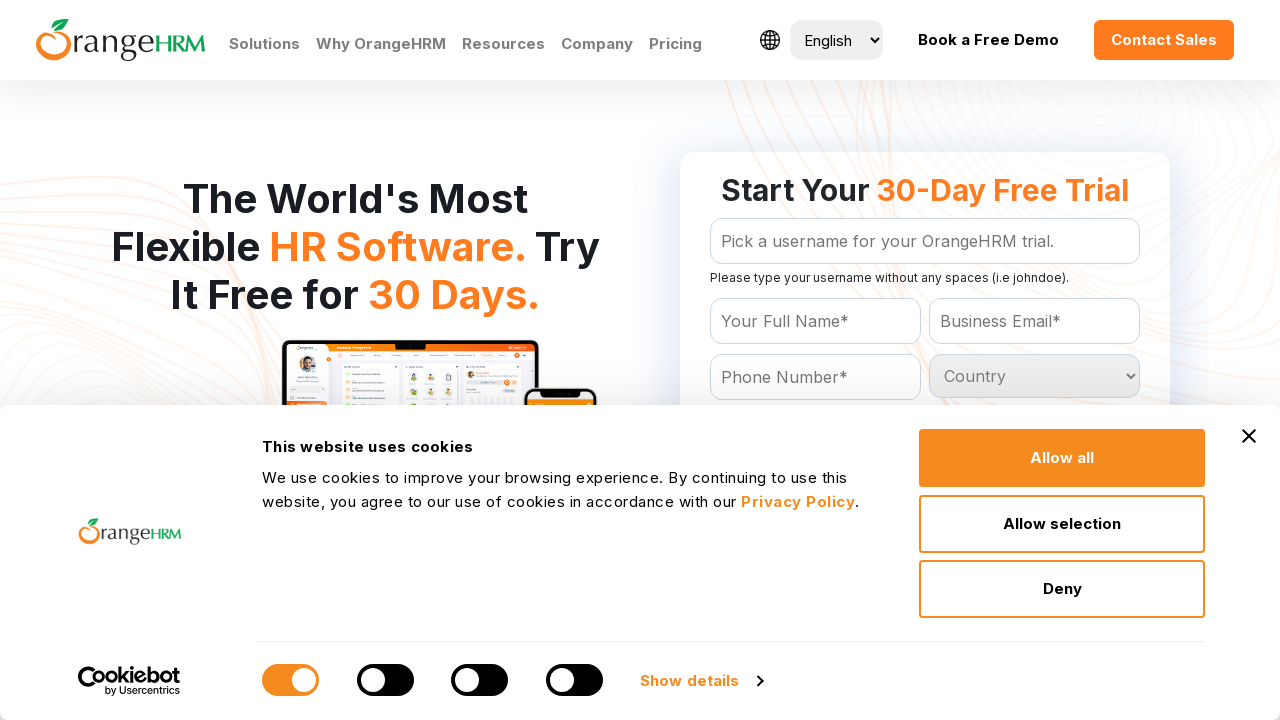

Retrieved and printed option text: St Pierre and Miquelon
	
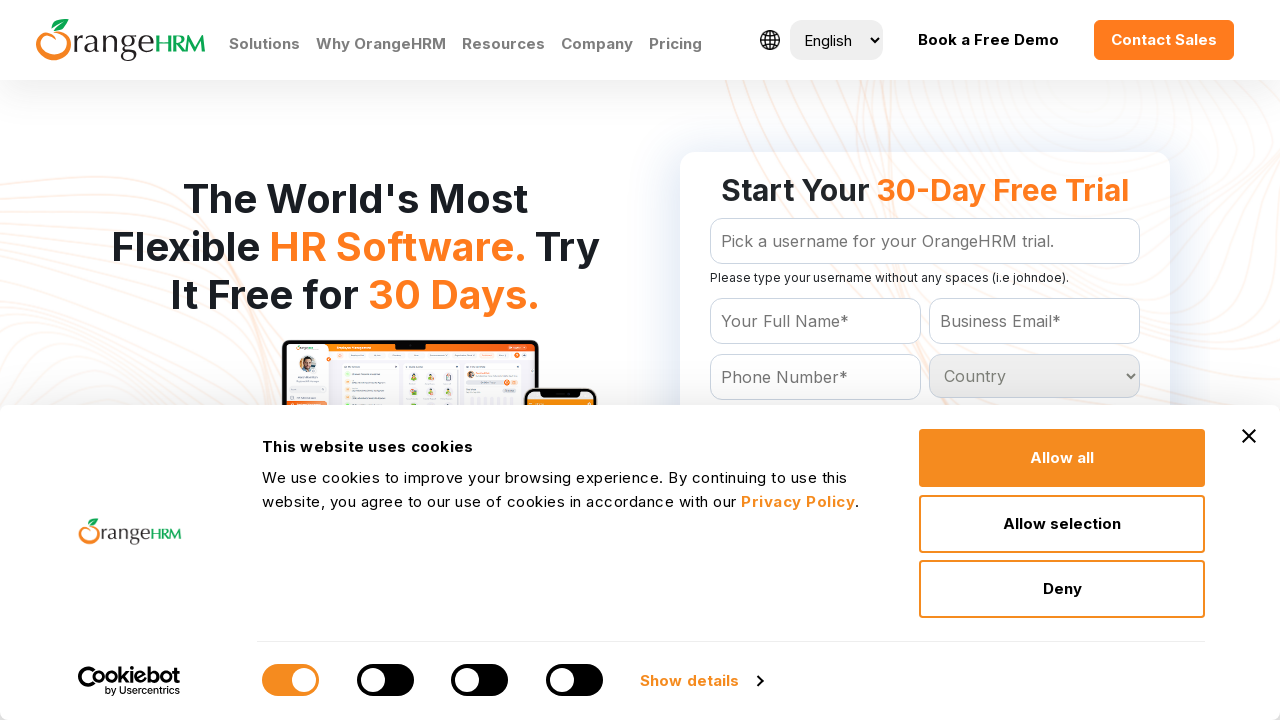

Retrieved and printed option text: Vatican City
	
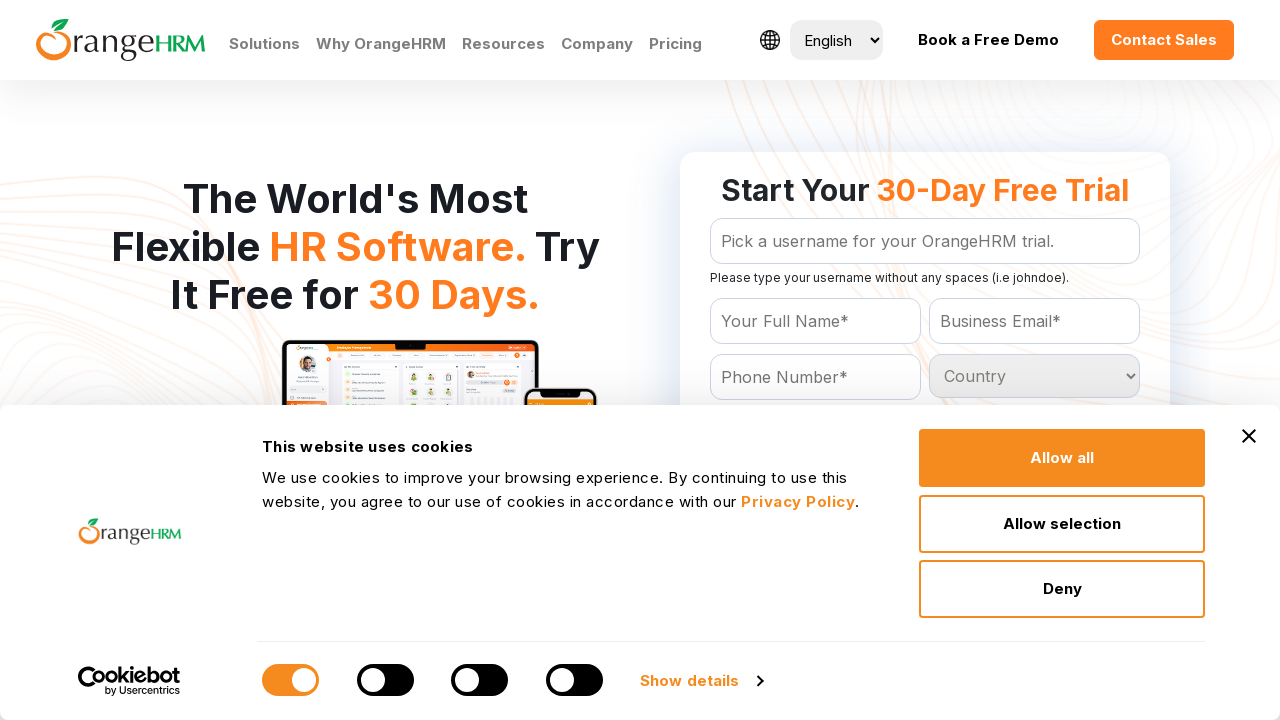

Retrieved and printed option text: Wallis and Futuna Islands
	
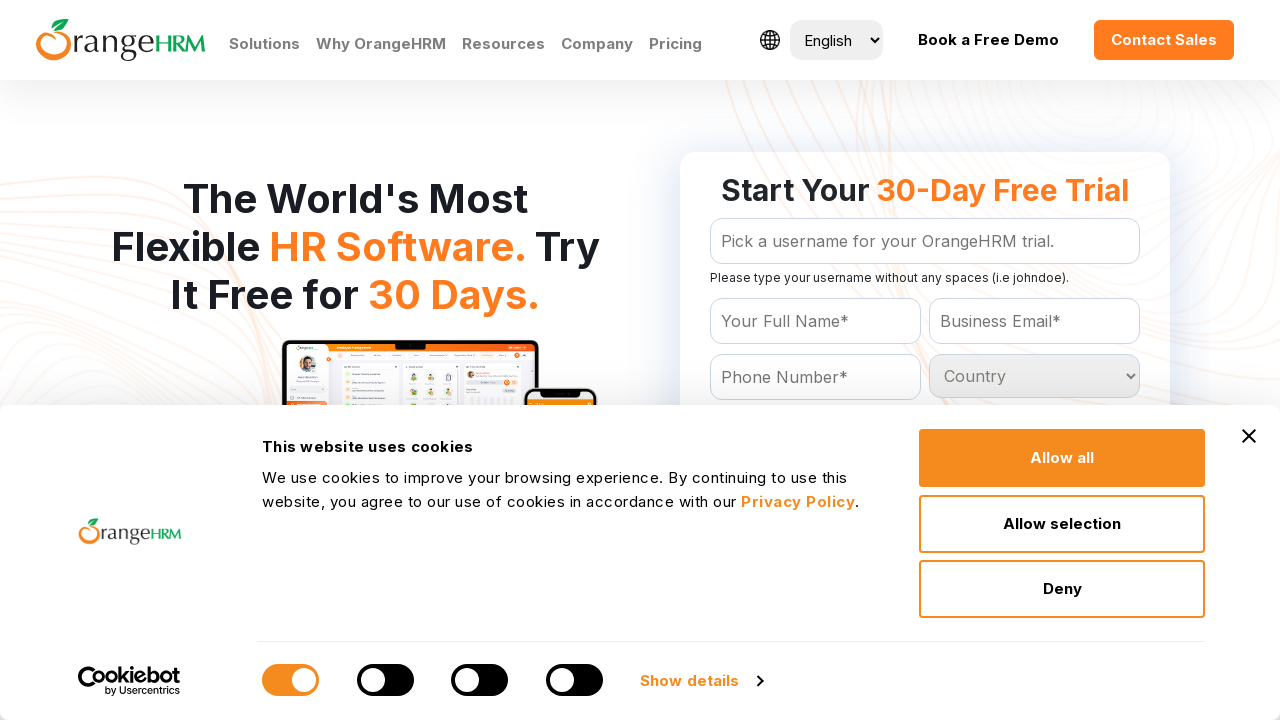

Retrieved and printed option text: Zaire
	
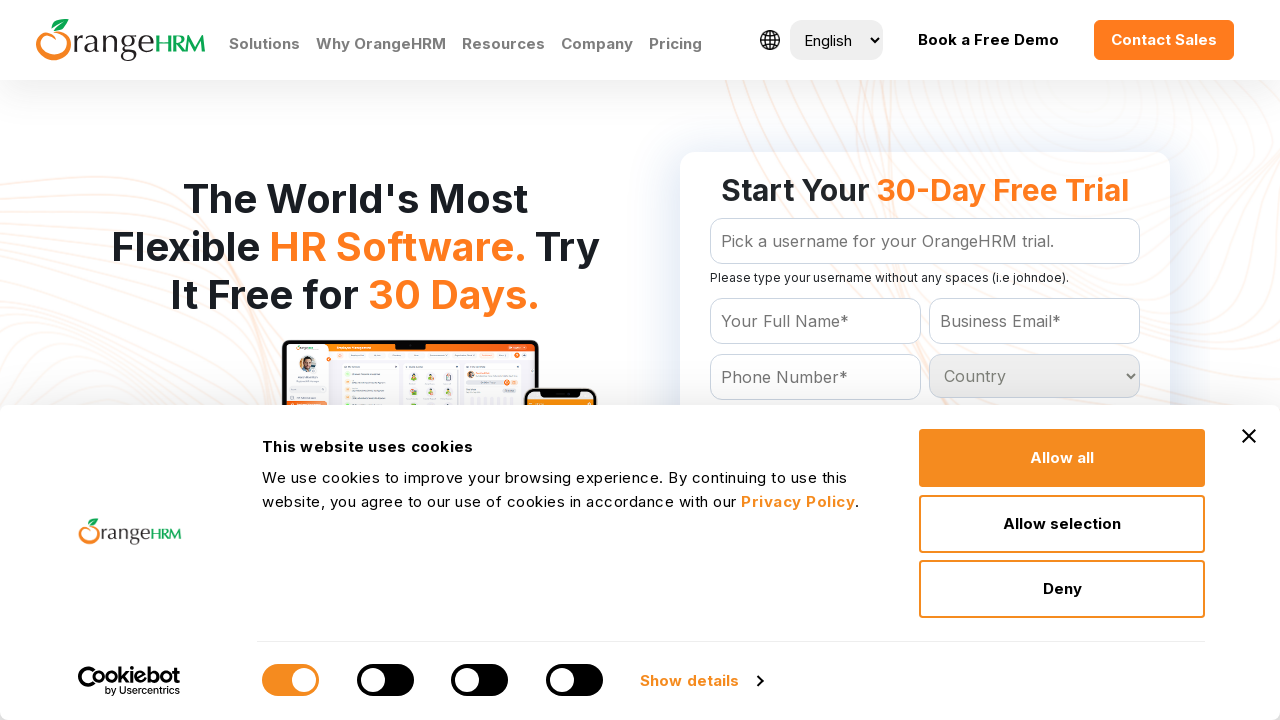

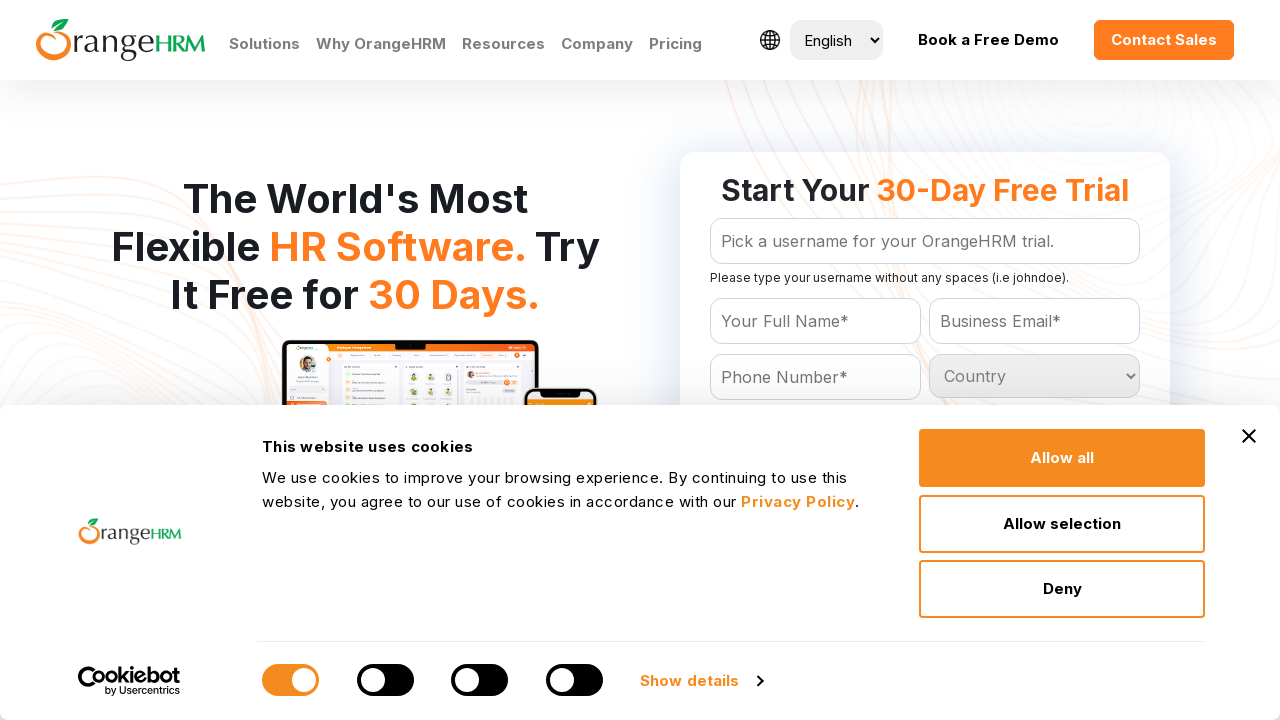